Tests jQuery UI datepicker by navigating to a specific date (April 21, 2021) using the calendar navigation controls

Starting URL: https://jqueryui.com/datepicker/

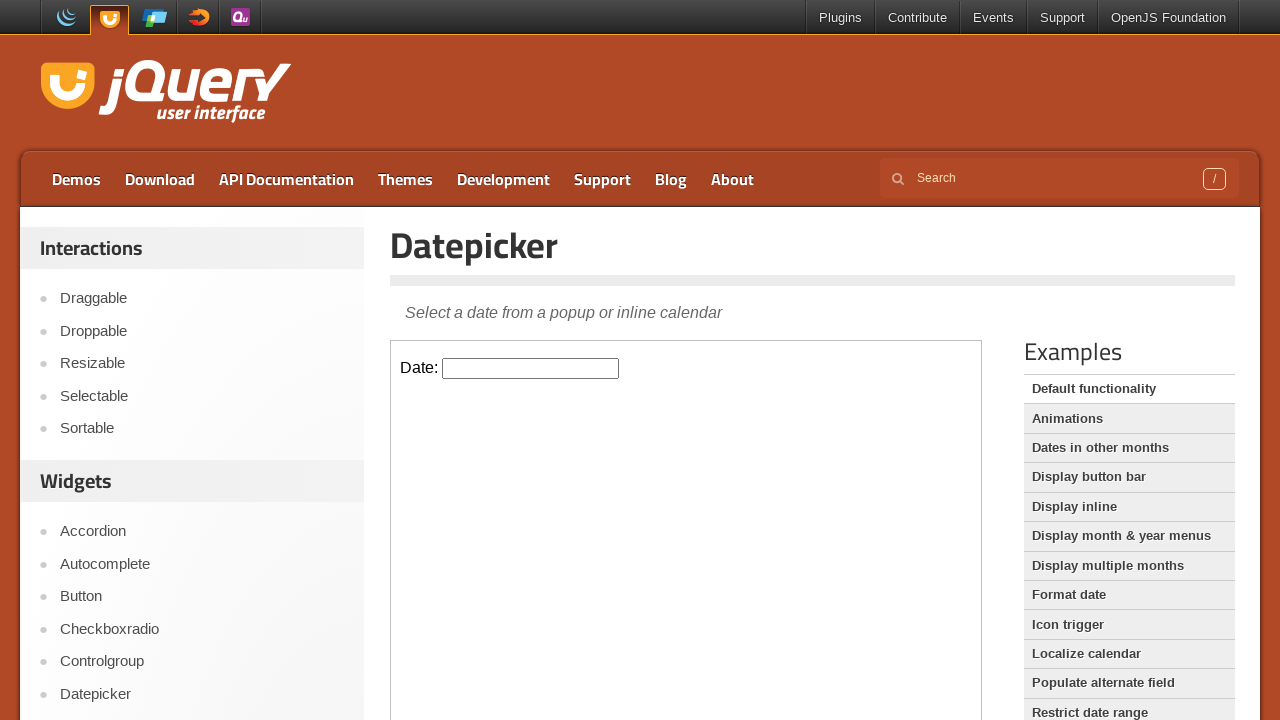

Located the iframe containing the datepicker
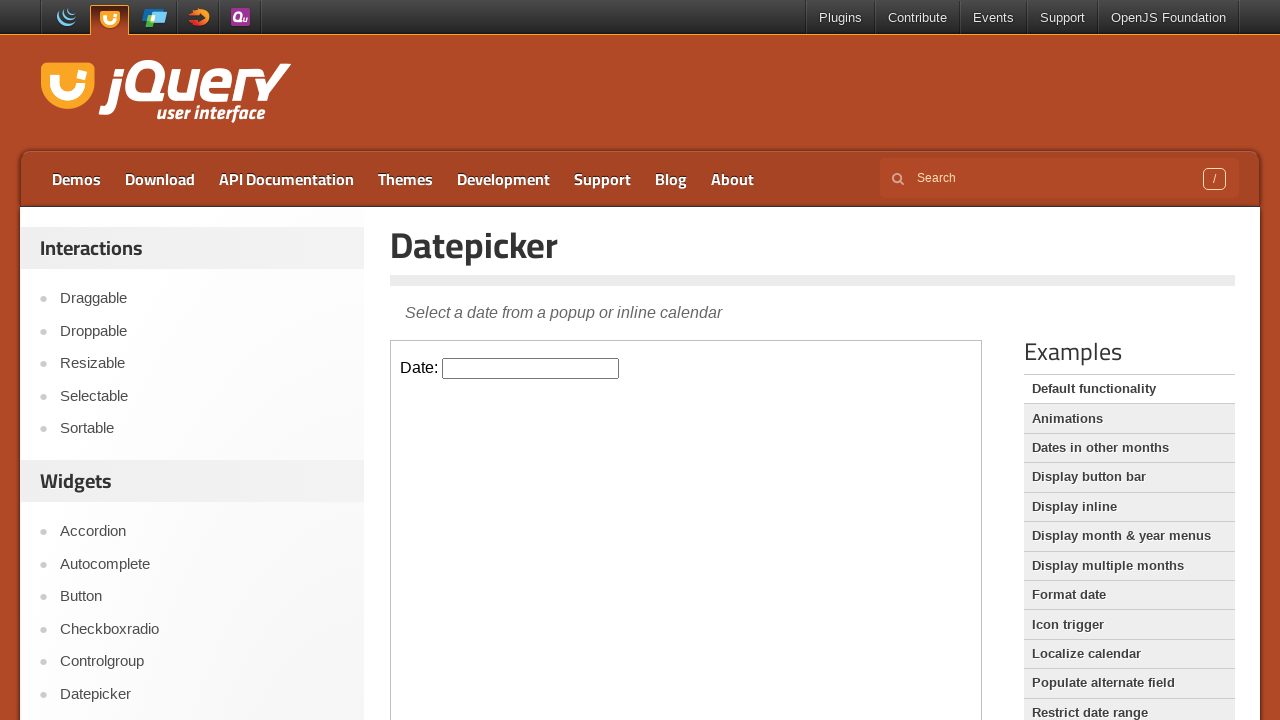

Set frame_page reference to the datepicker iframe
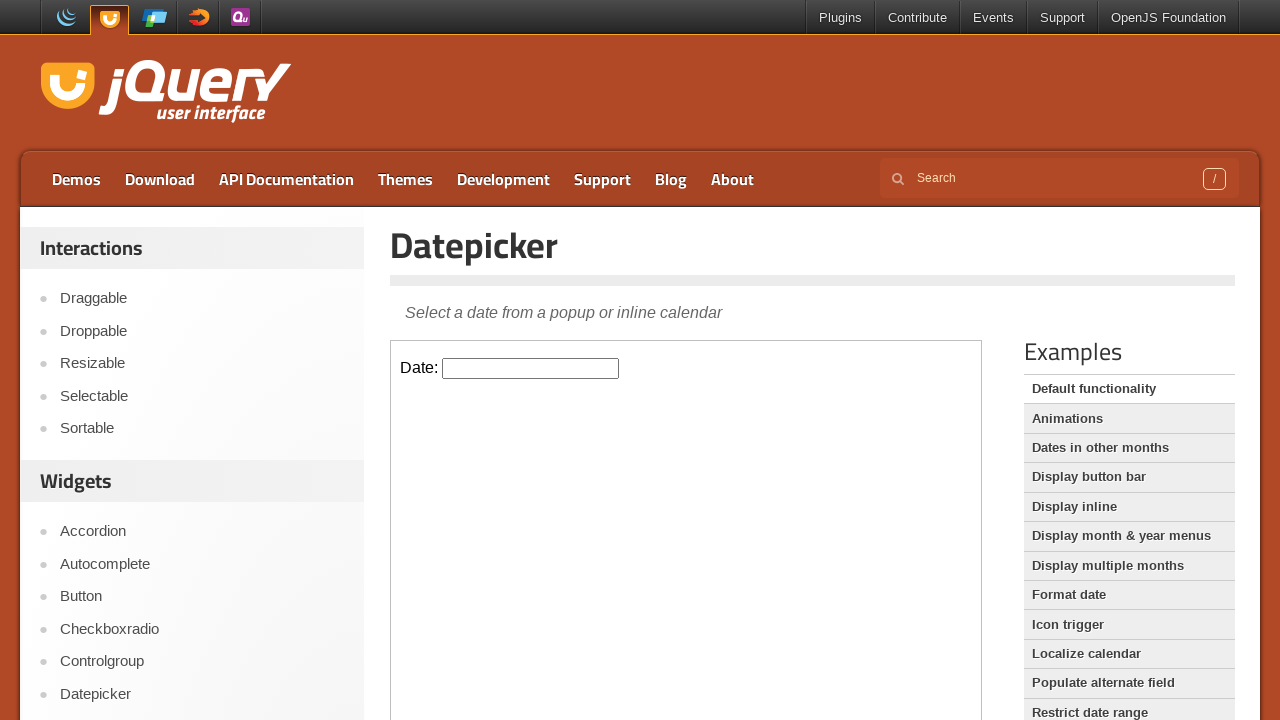

Clicked on the datepicker input to open the calendar at (531, 368) on iframe >> nth=0 >> internal:control=enter-frame >> #datepicker
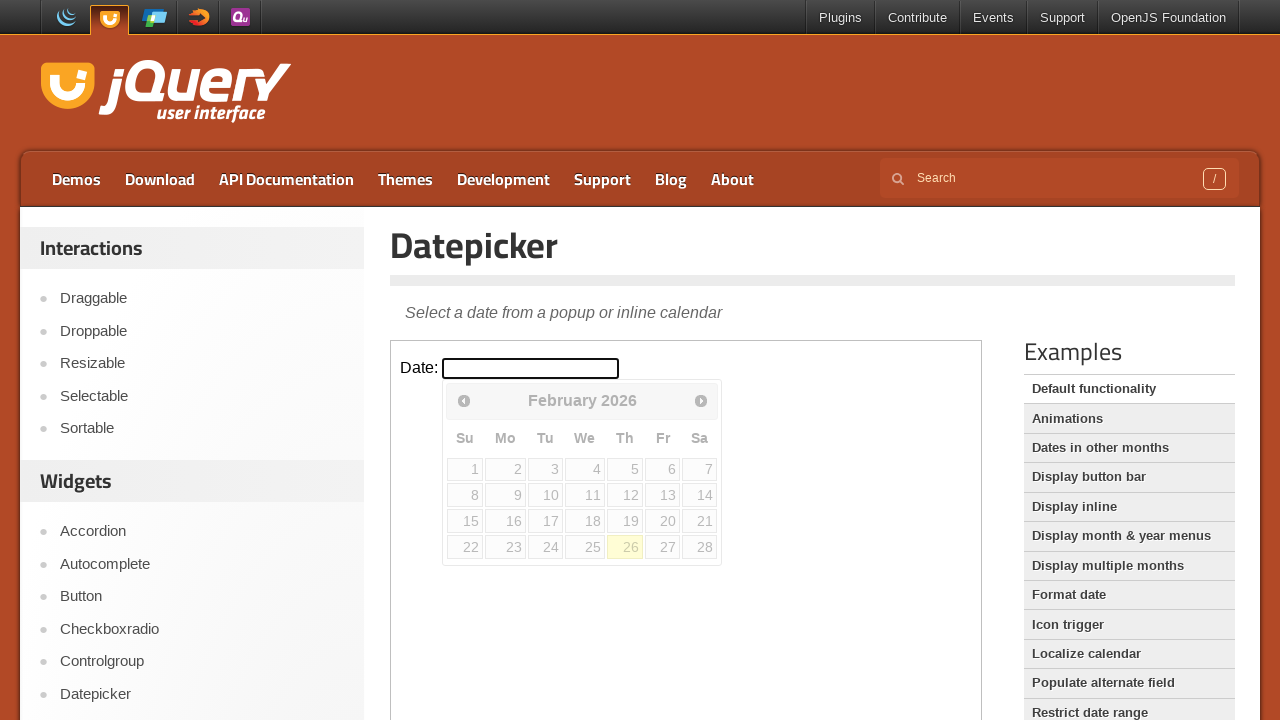

Retrieved current month: February
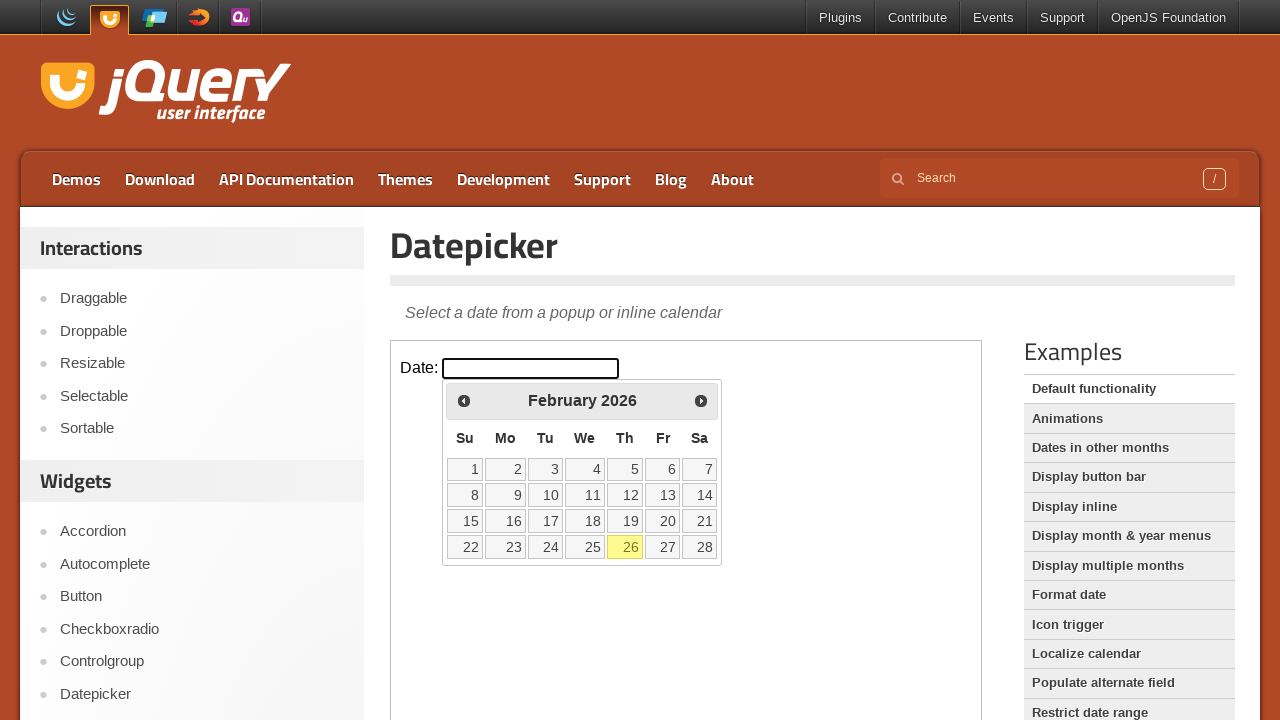

Retrieved current year: 2026
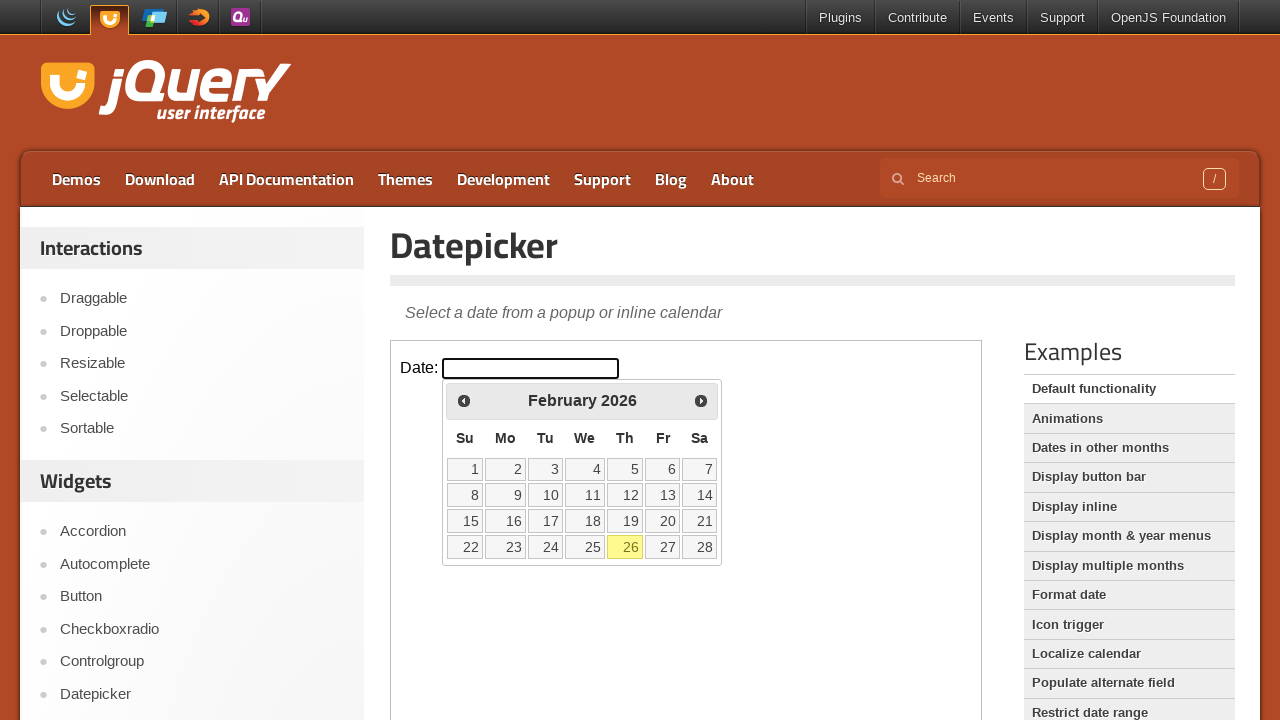

Clicked previous month arrow to navigate backwards from February 2026 at (464, 400) on iframe >> nth=0 >> internal:control=enter-frame >> span.ui-icon.ui-icon-circle-t
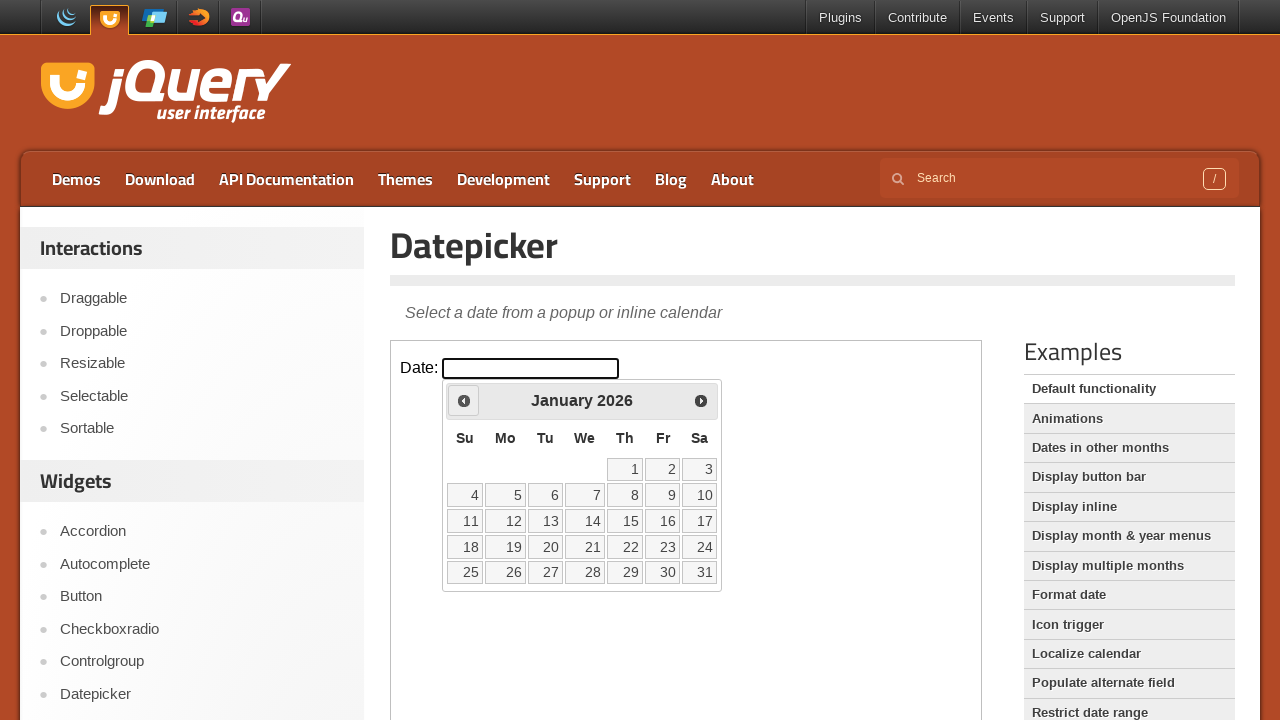

Retrieved current month: January
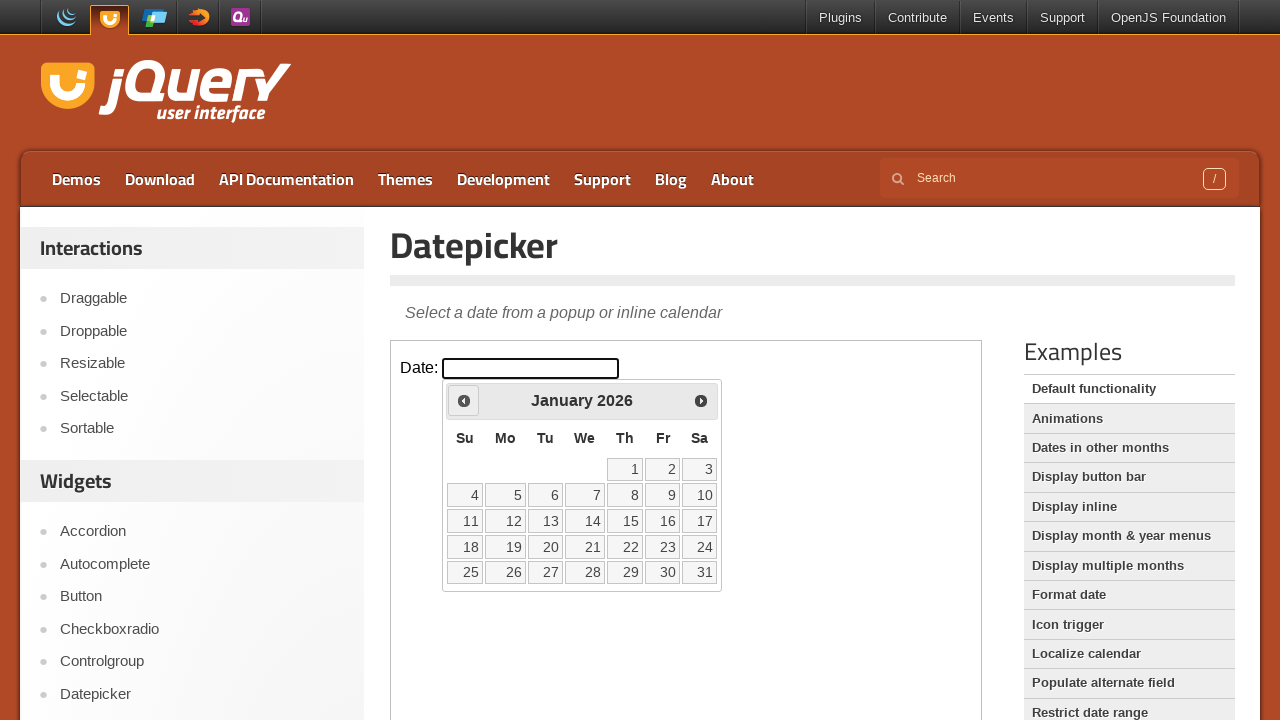

Retrieved current year: 2026
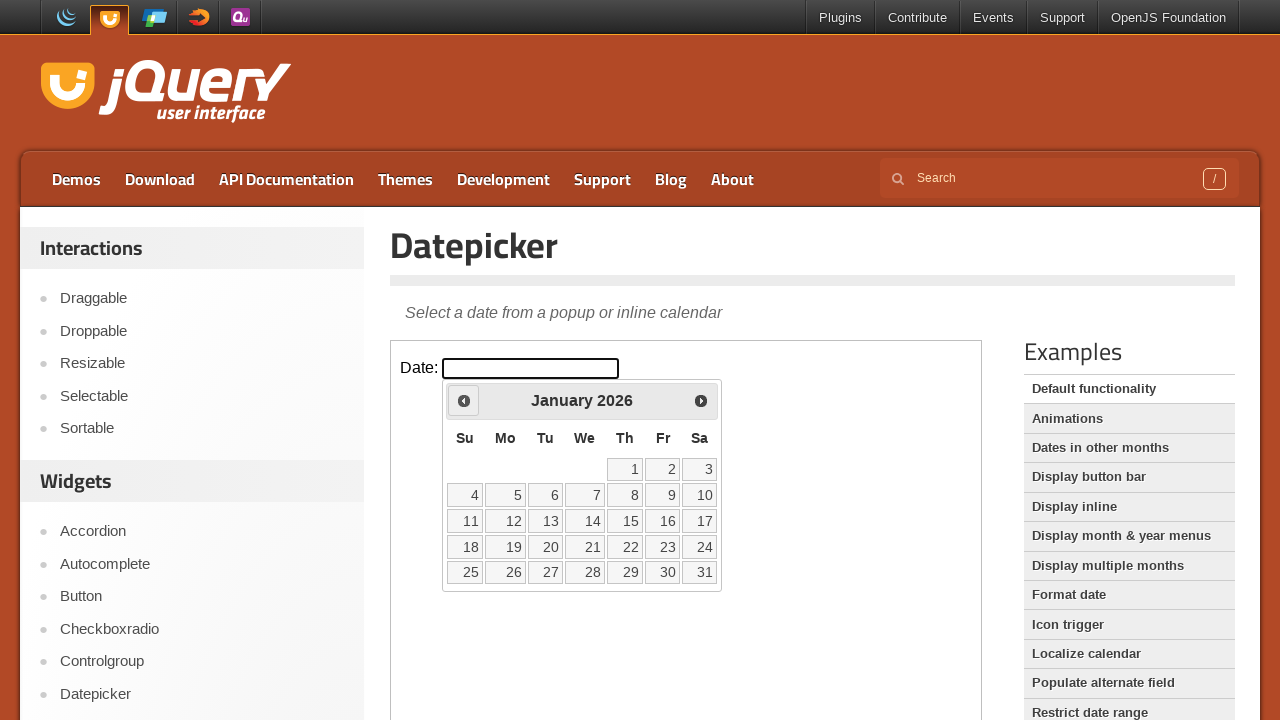

Clicked previous month arrow to navigate backwards from January 2026 at (464, 400) on iframe >> nth=0 >> internal:control=enter-frame >> span.ui-icon.ui-icon-circle-t
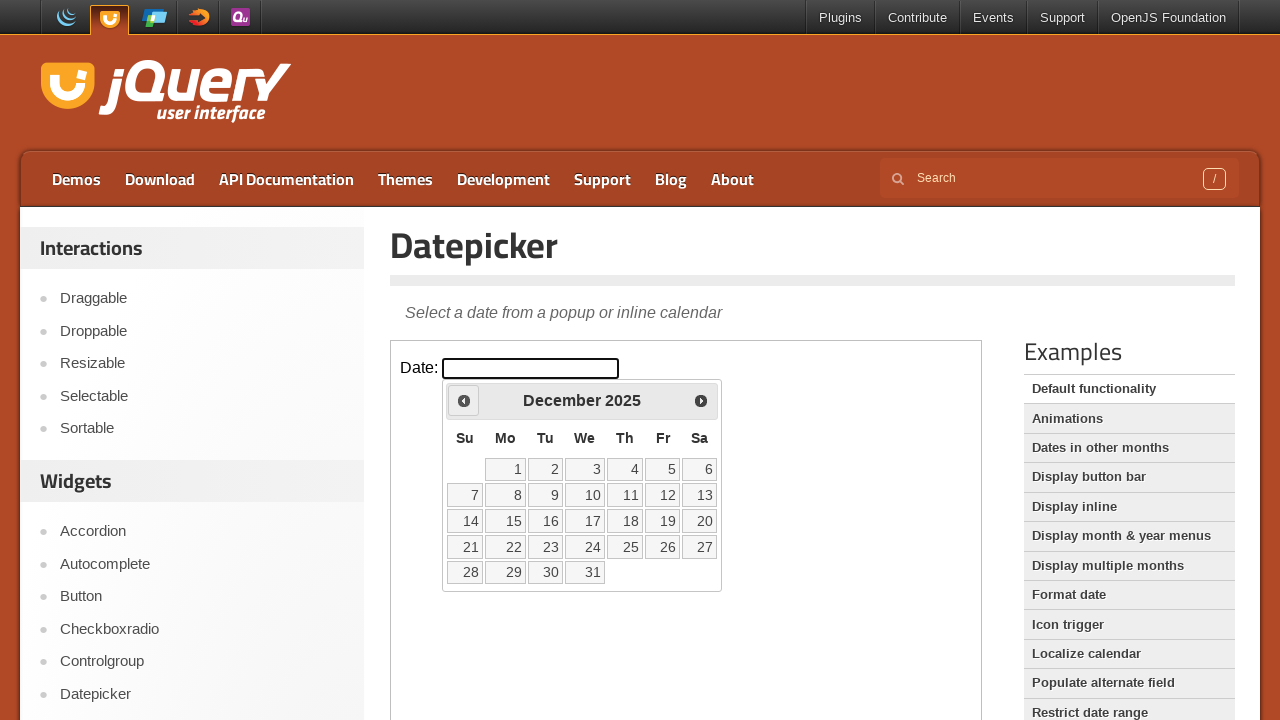

Retrieved current month: December
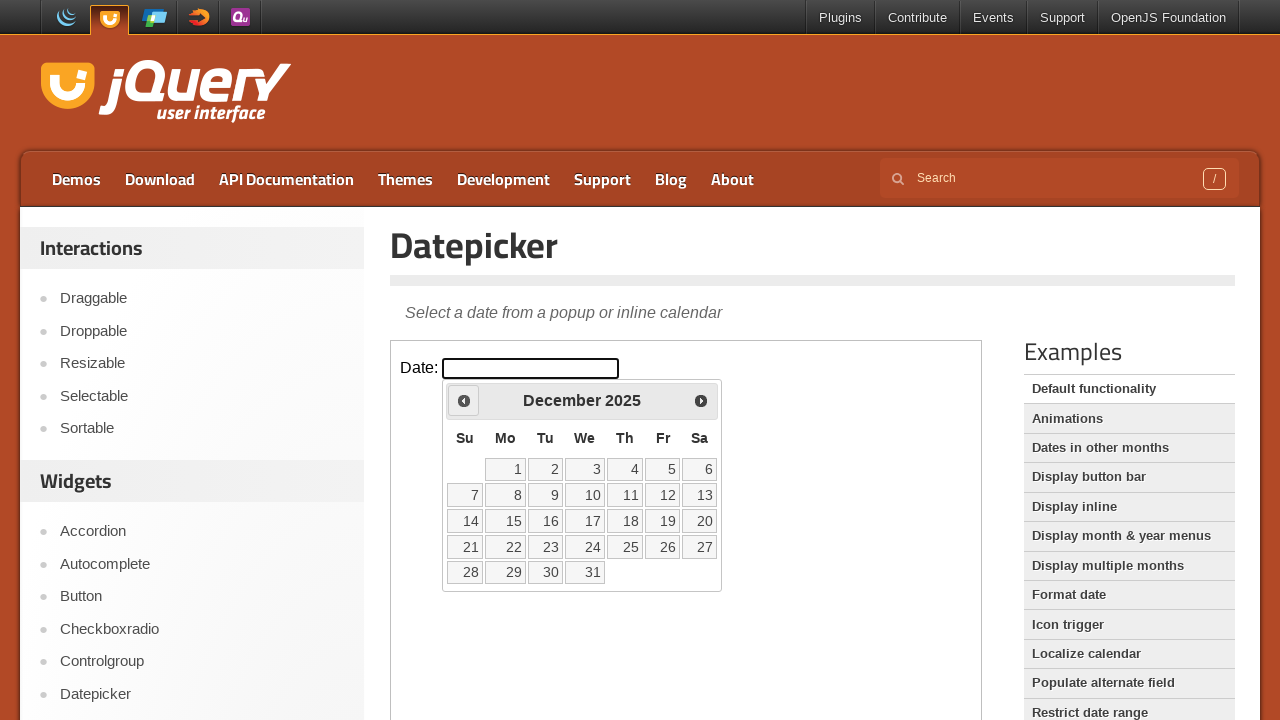

Retrieved current year: 2025
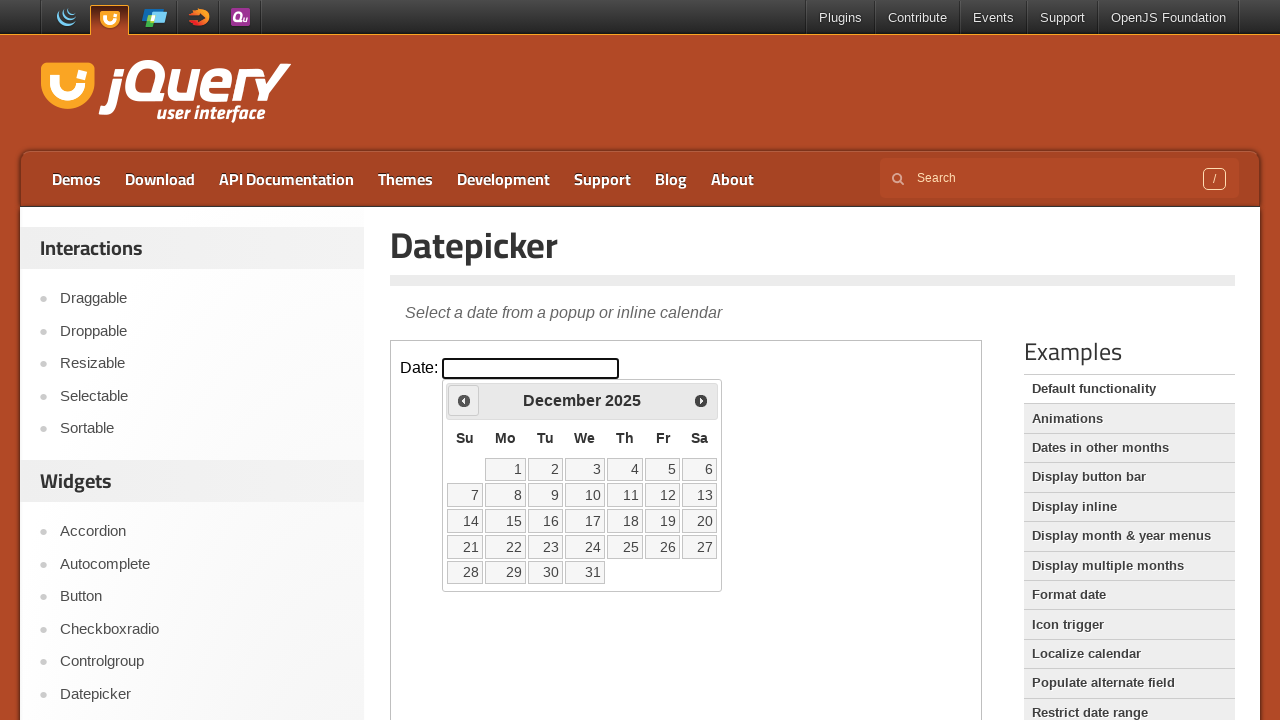

Clicked previous month arrow to navigate backwards from December 2025 at (464, 400) on iframe >> nth=0 >> internal:control=enter-frame >> span.ui-icon.ui-icon-circle-t
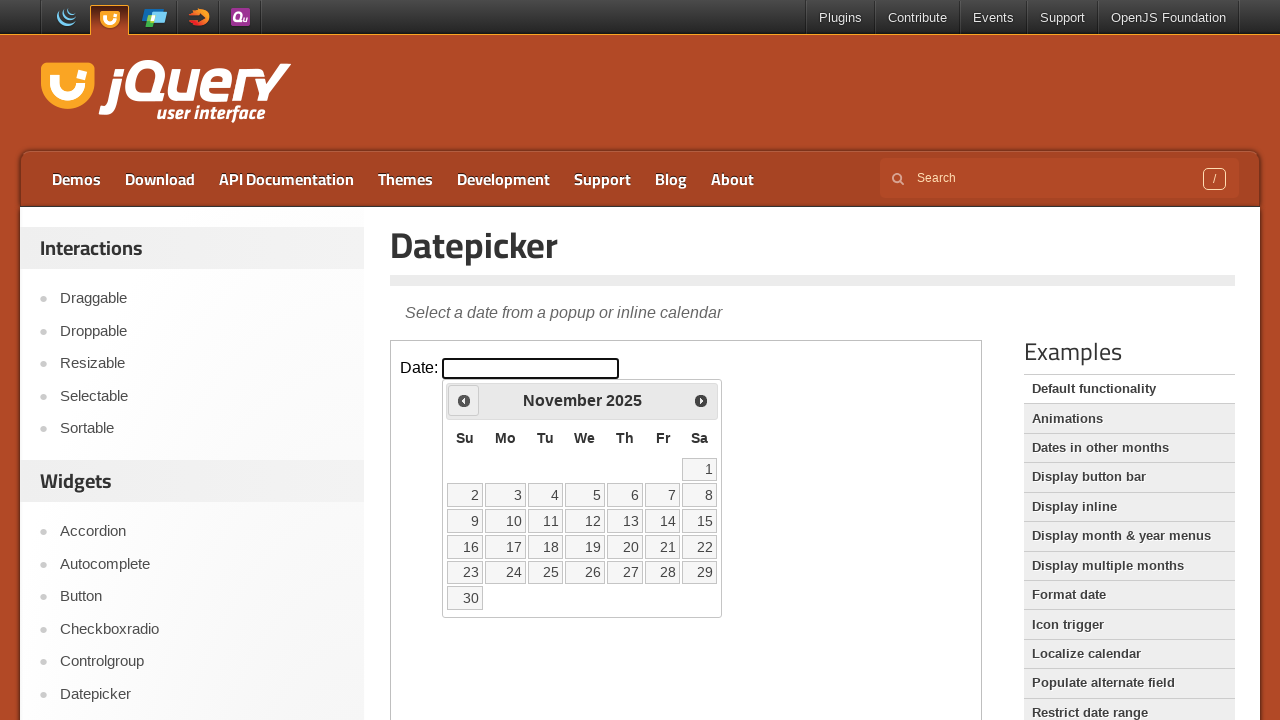

Retrieved current month: November
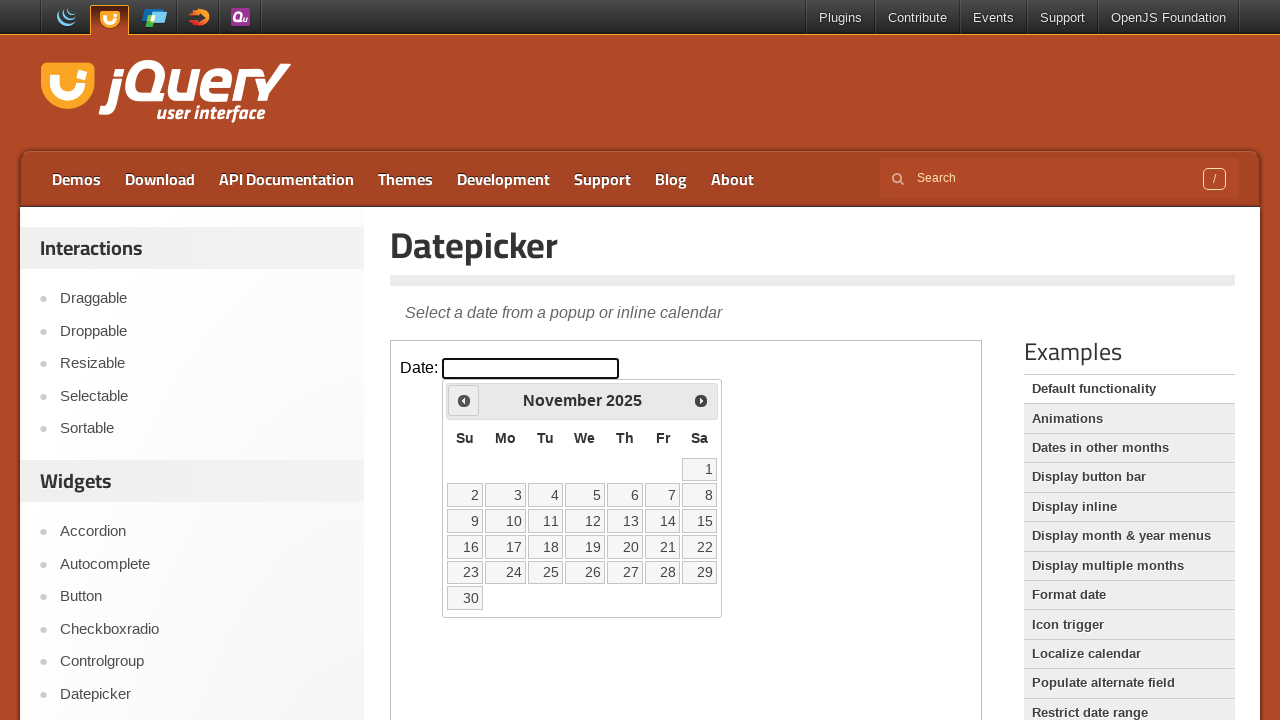

Retrieved current year: 2025
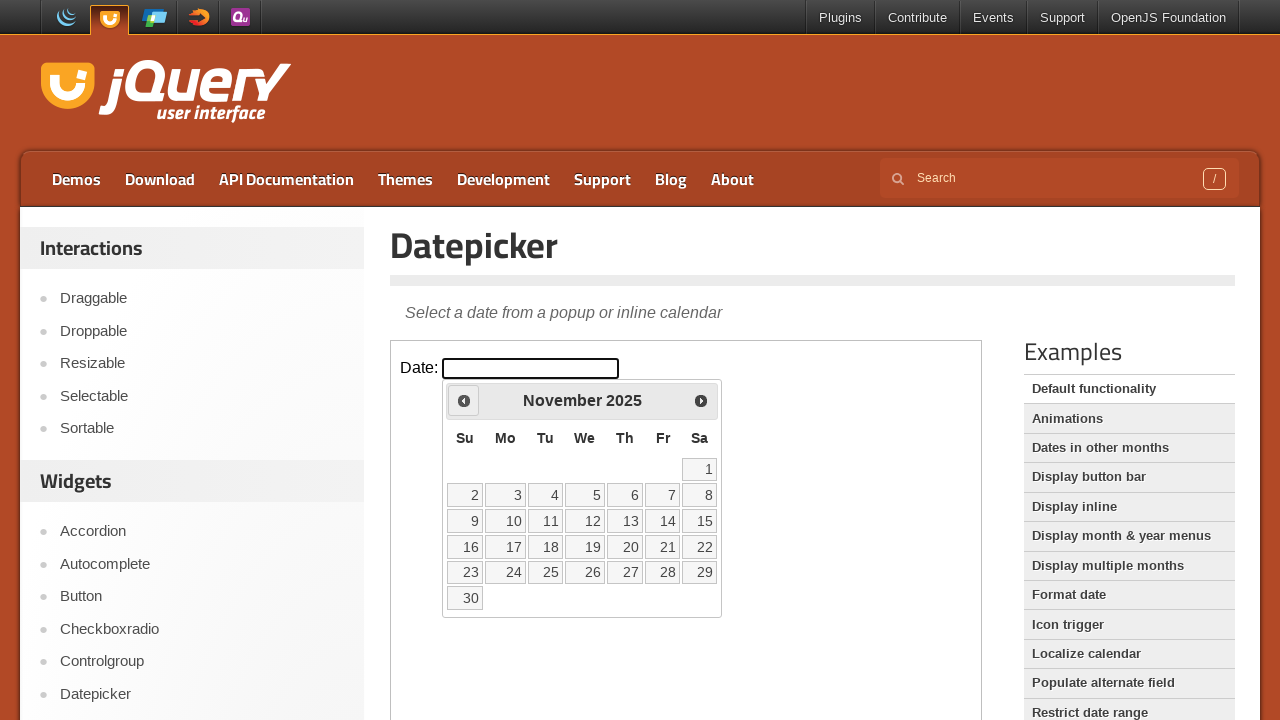

Clicked previous month arrow to navigate backwards from November 2025 at (464, 400) on iframe >> nth=0 >> internal:control=enter-frame >> span.ui-icon.ui-icon-circle-t
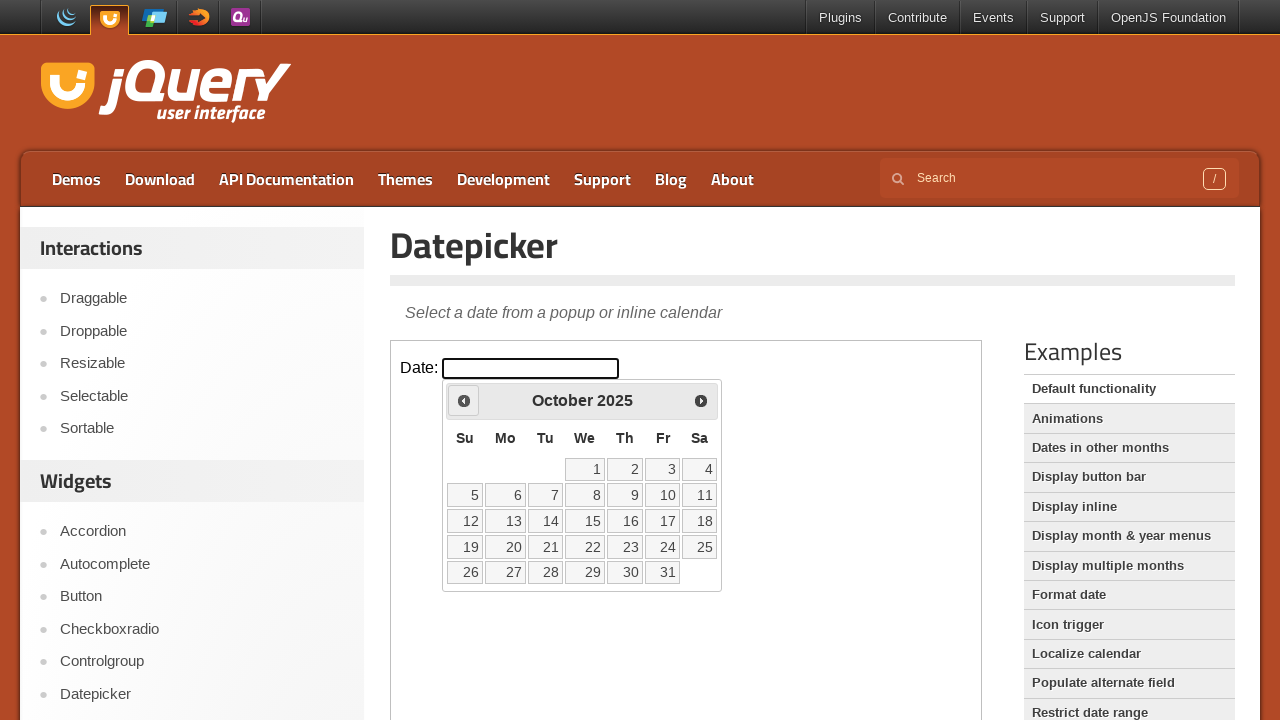

Retrieved current month: October
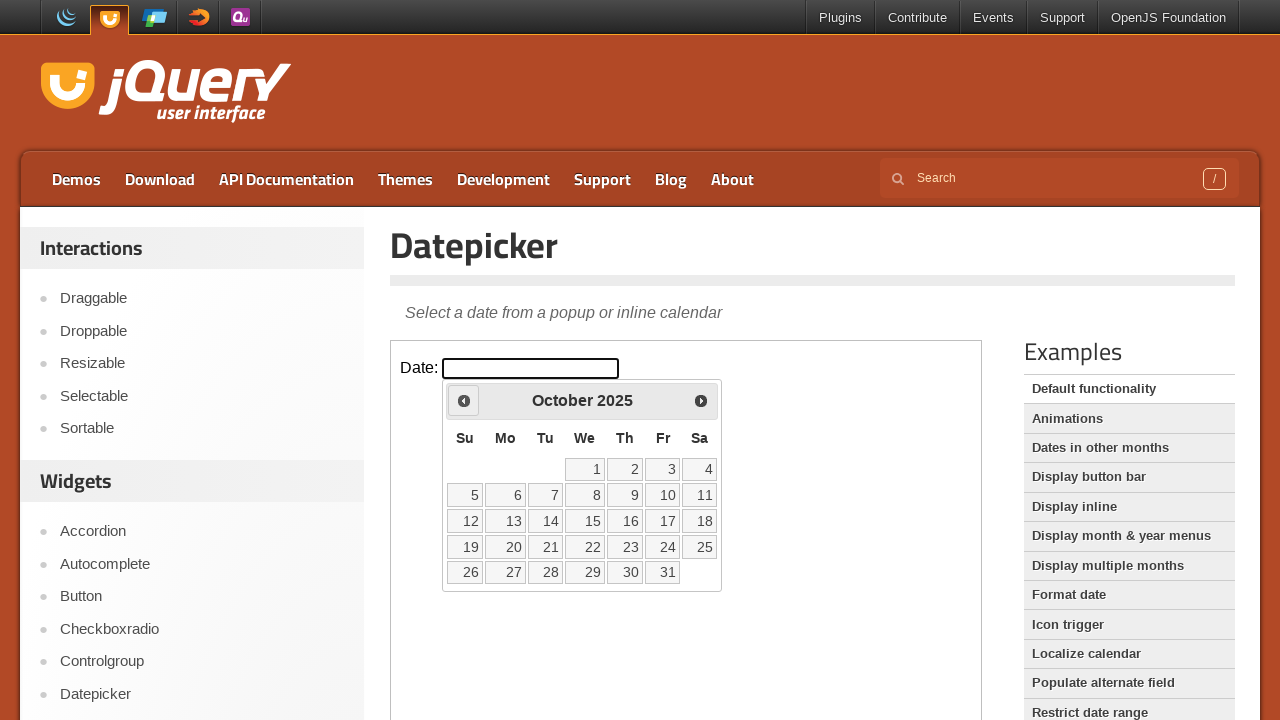

Retrieved current year: 2025
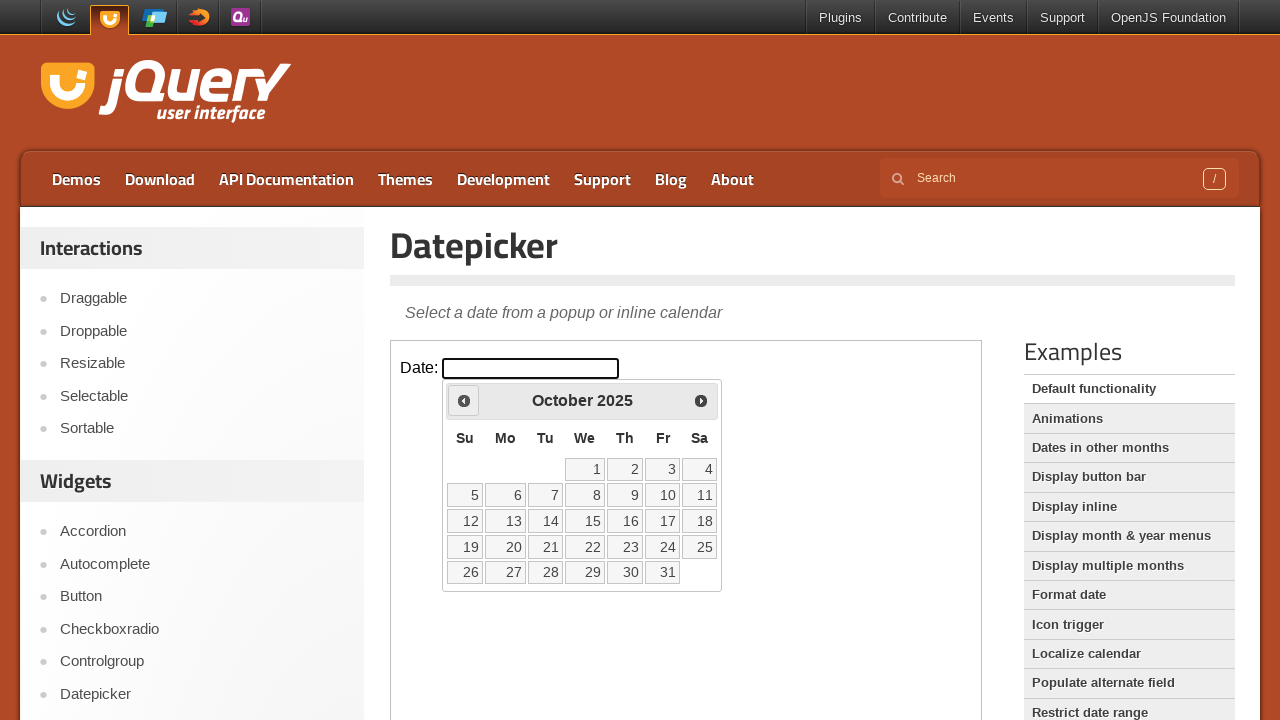

Clicked previous month arrow to navigate backwards from October 2025 at (464, 400) on iframe >> nth=0 >> internal:control=enter-frame >> span.ui-icon.ui-icon-circle-t
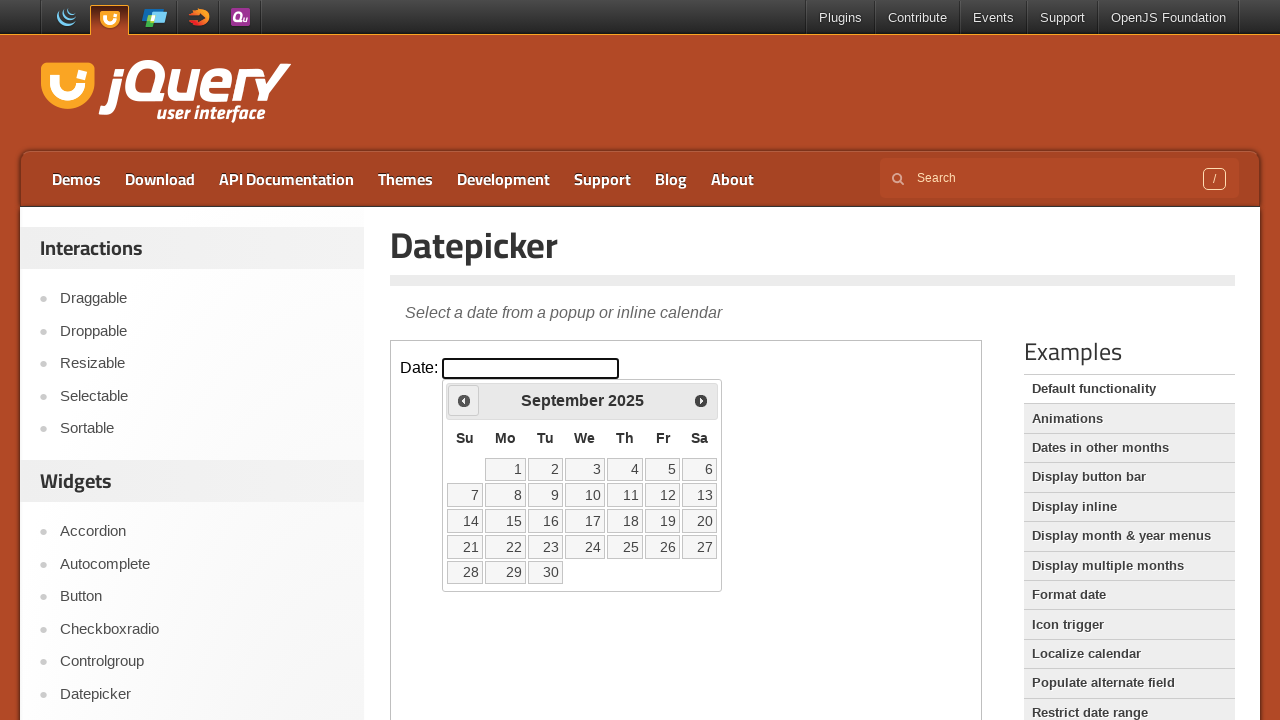

Retrieved current month: September
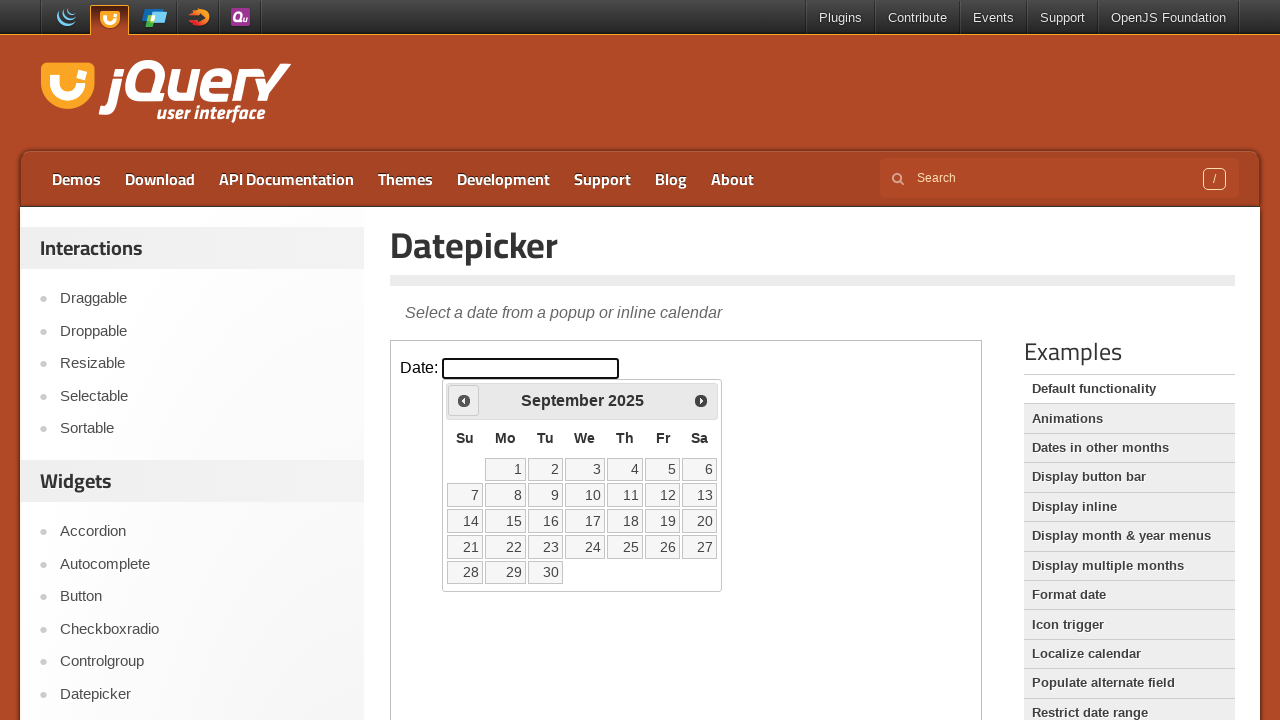

Retrieved current year: 2025
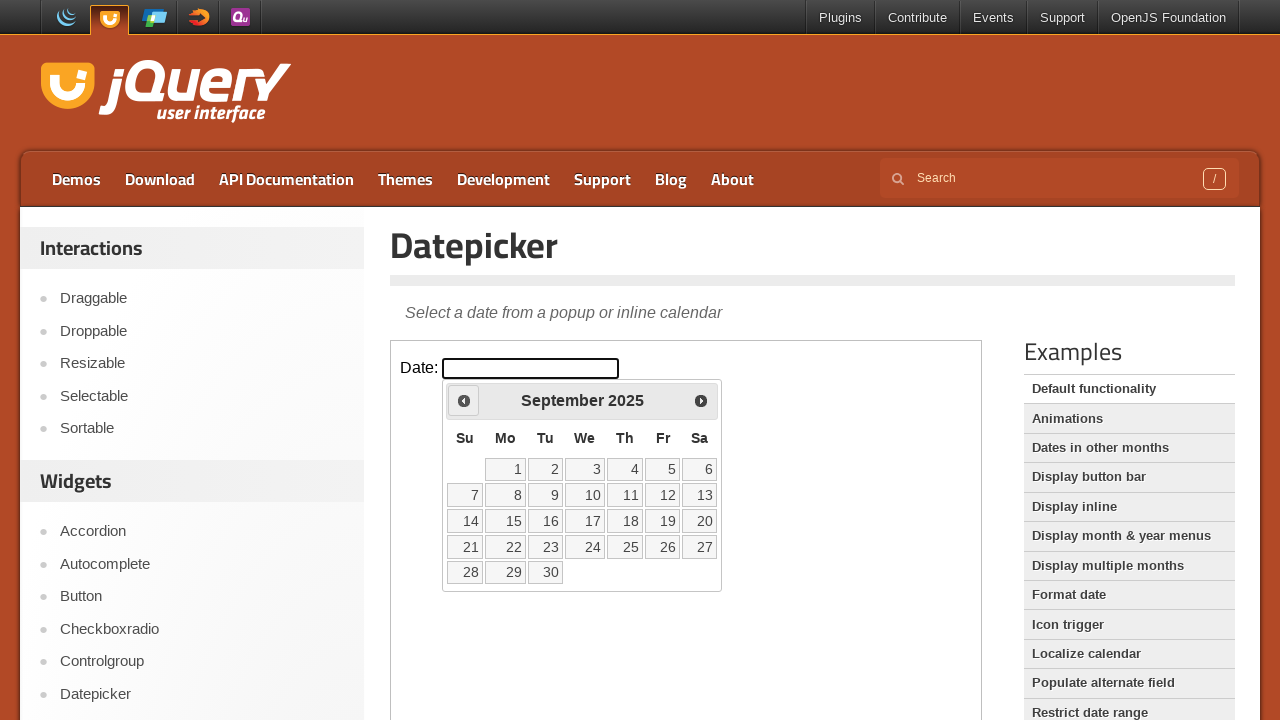

Clicked previous month arrow to navigate backwards from September 2025 at (464, 400) on iframe >> nth=0 >> internal:control=enter-frame >> span.ui-icon.ui-icon-circle-t
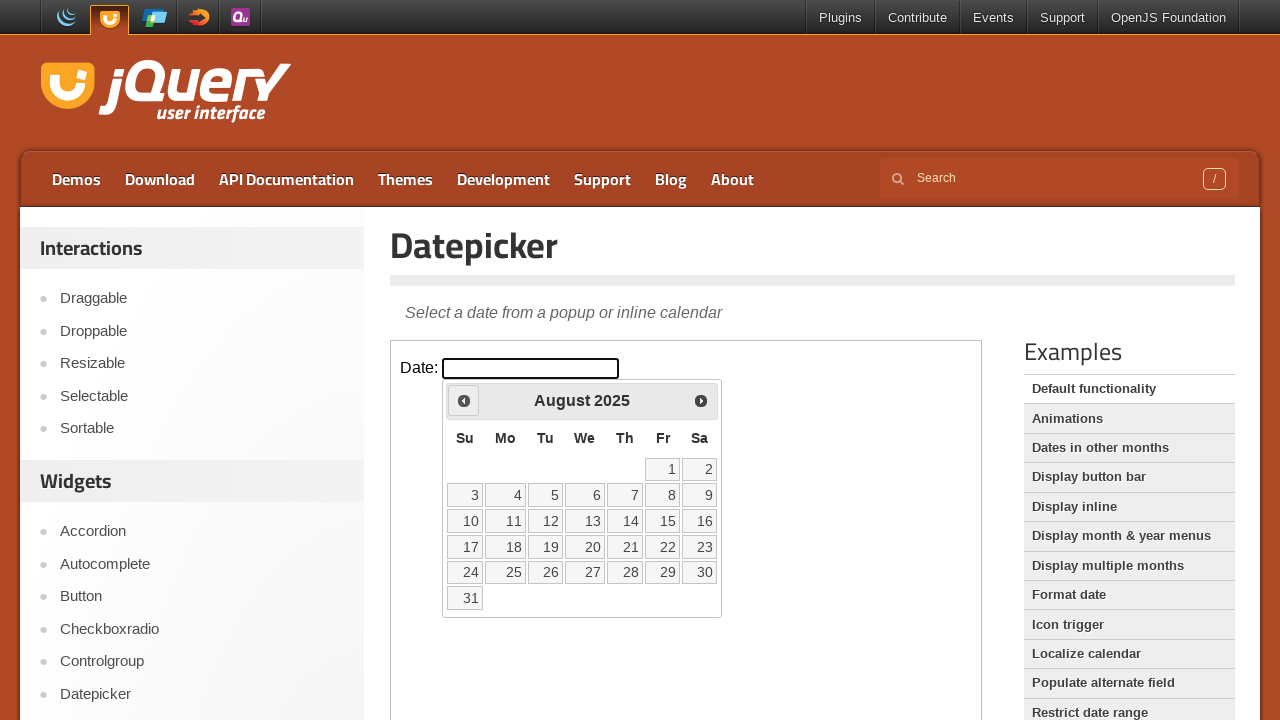

Retrieved current month: August
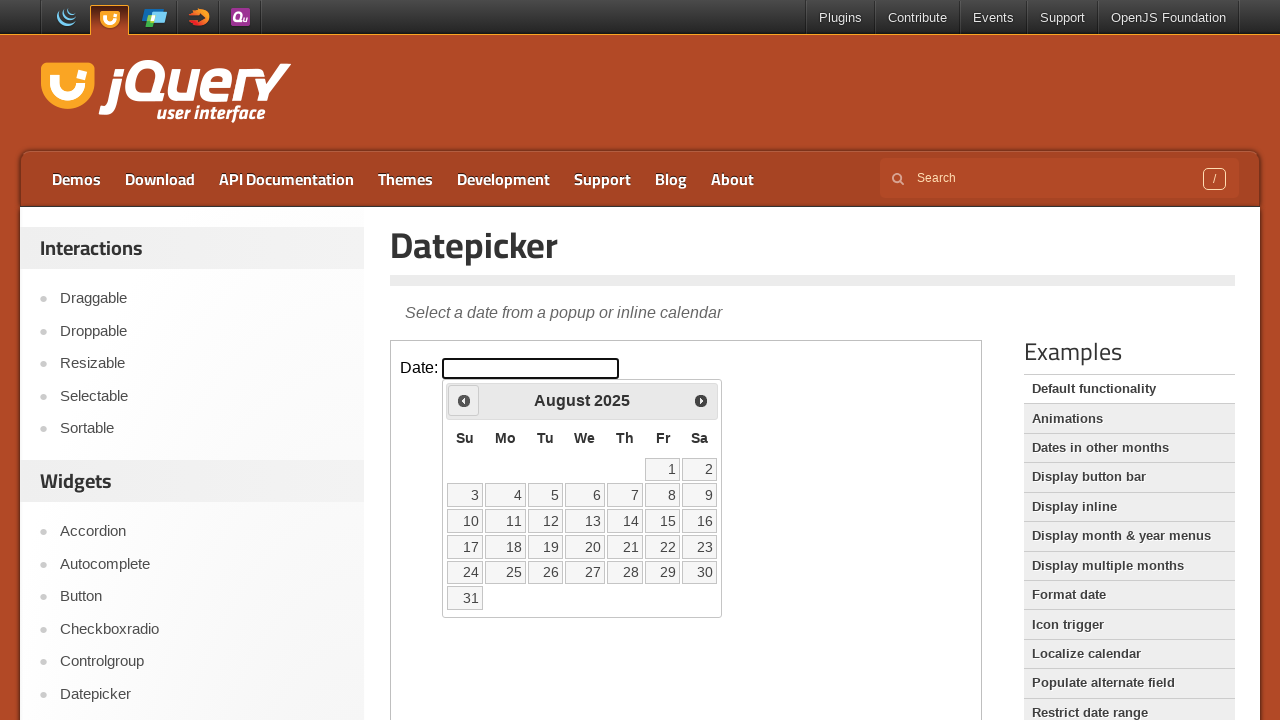

Retrieved current year: 2025
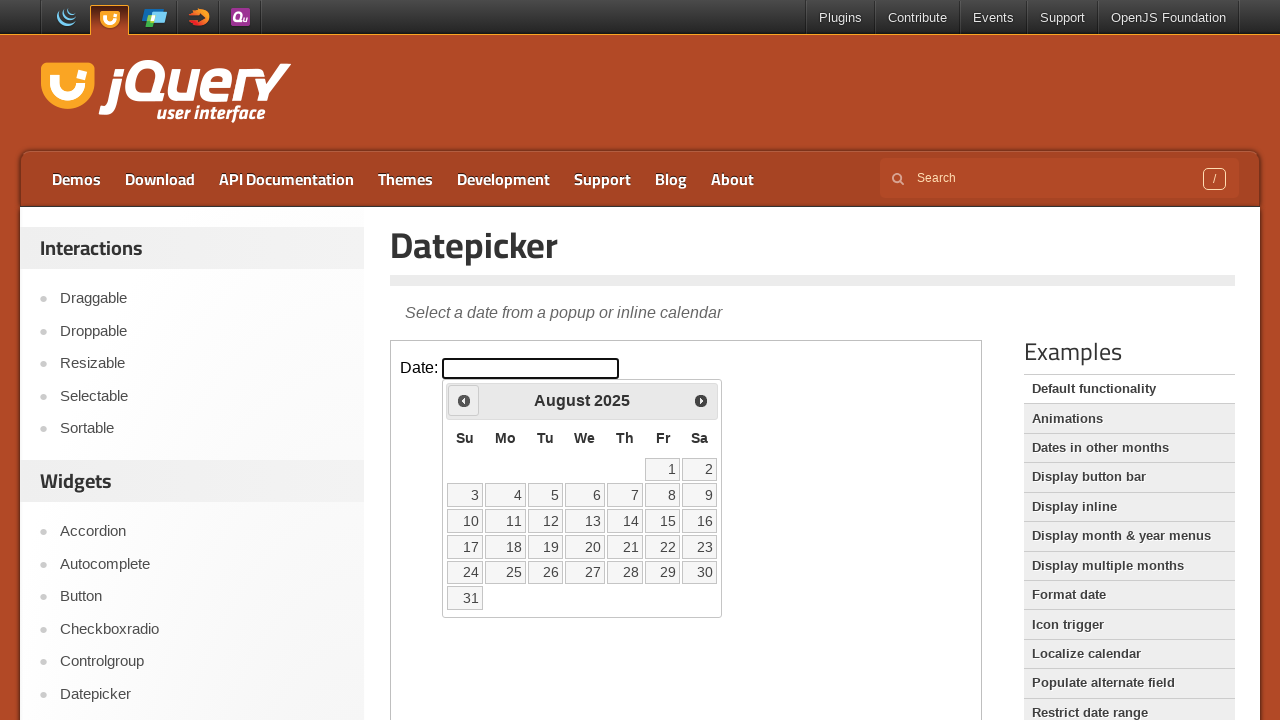

Clicked previous month arrow to navigate backwards from August 2025 at (464, 400) on iframe >> nth=0 >> internal:control=enter-frame >> span.ui-icon.ui-icon-circle-t
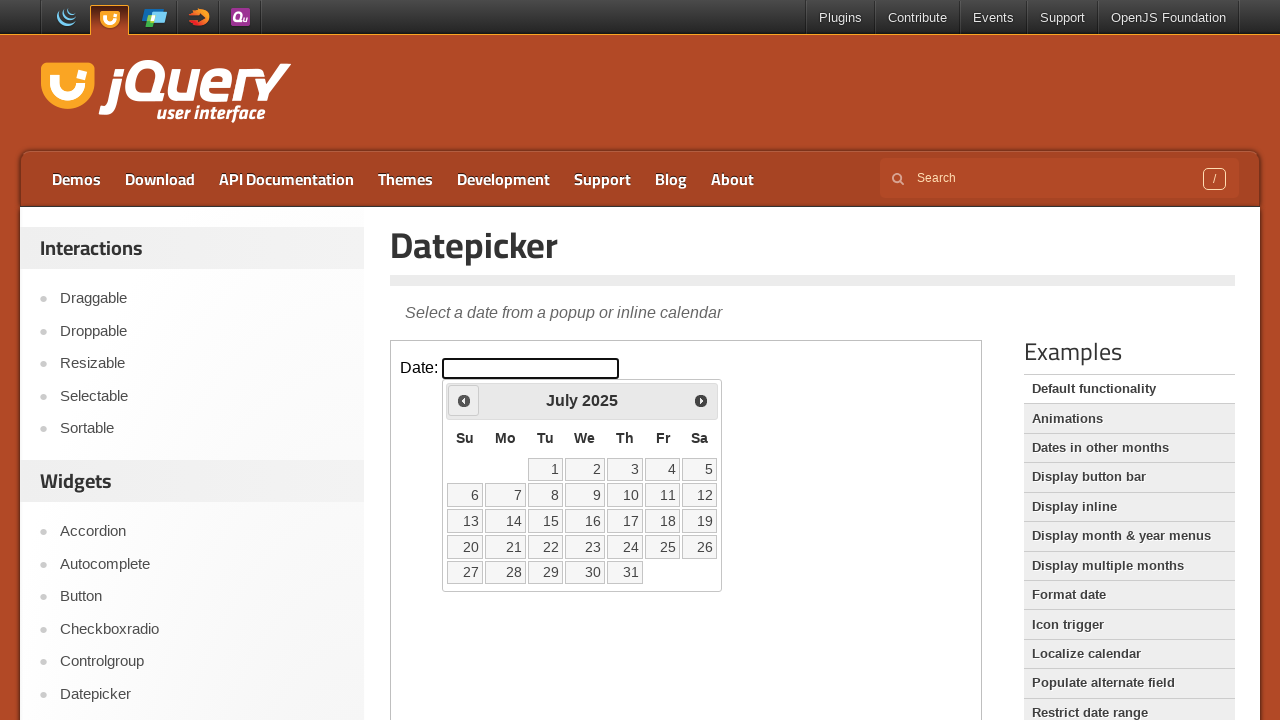

Retrieved current month: July
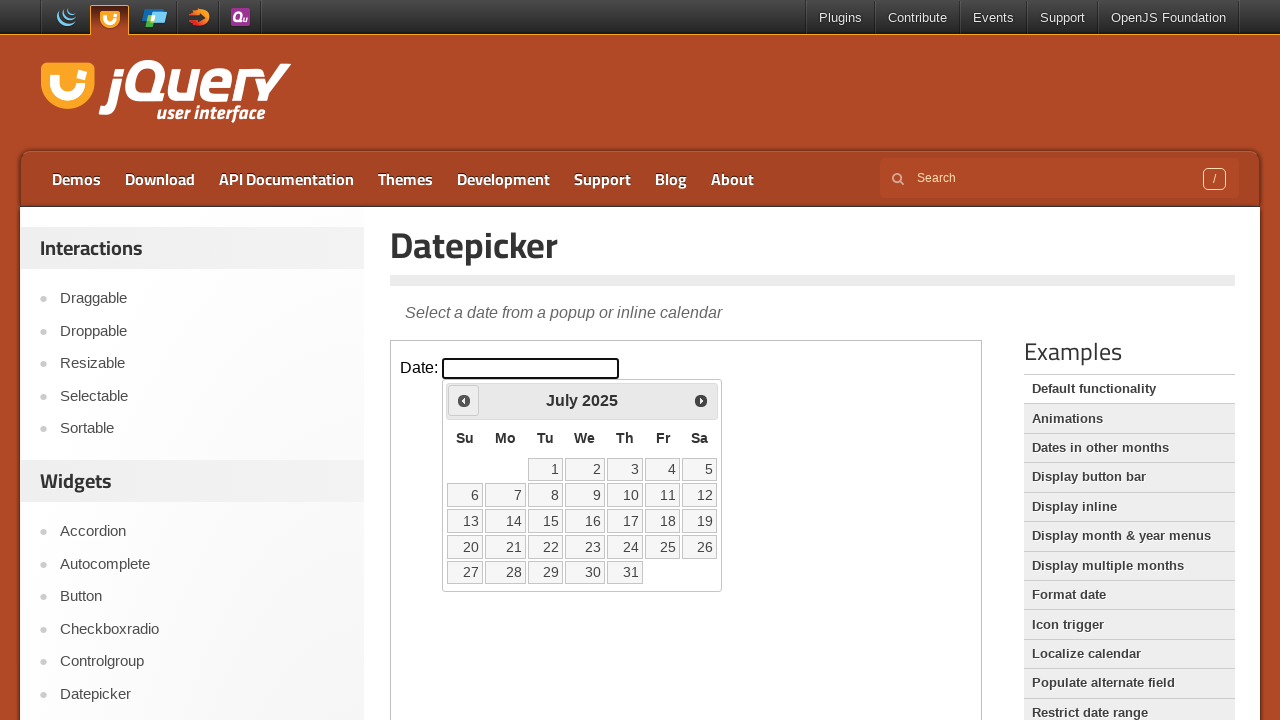

Retrieved current year: 2025
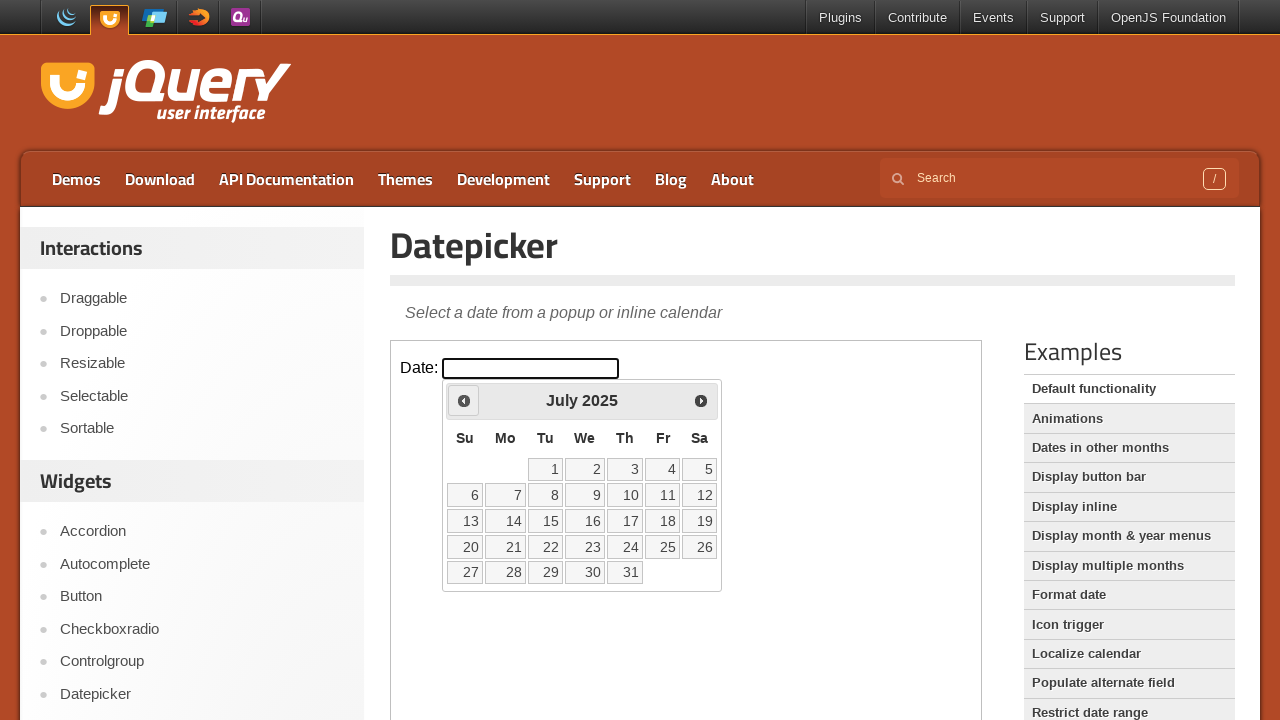

Clicked previous month arrow to navigate backwards from July 2025 at (464, 400) on iframe >> nth=0 >> internal:control=enter-frame >> span.ui-icon.ui-icon-circle-t
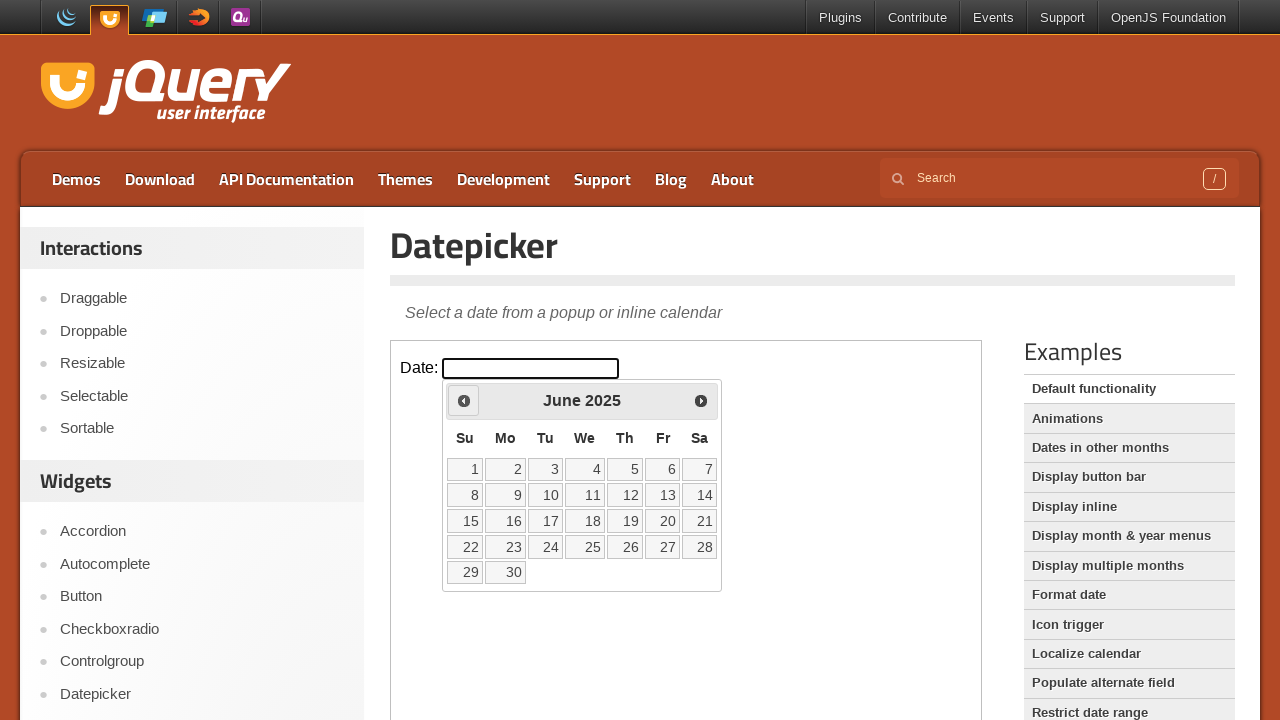

Retrieved current month: June
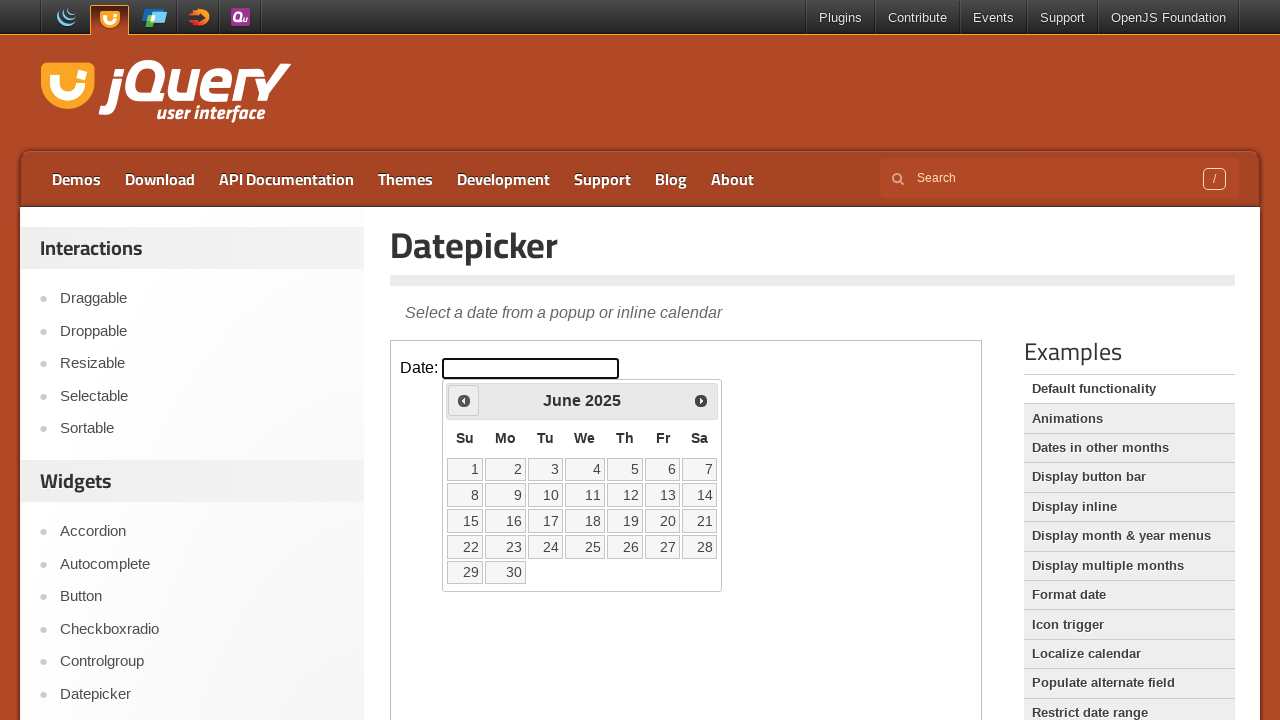

Retrieved current year: 2025
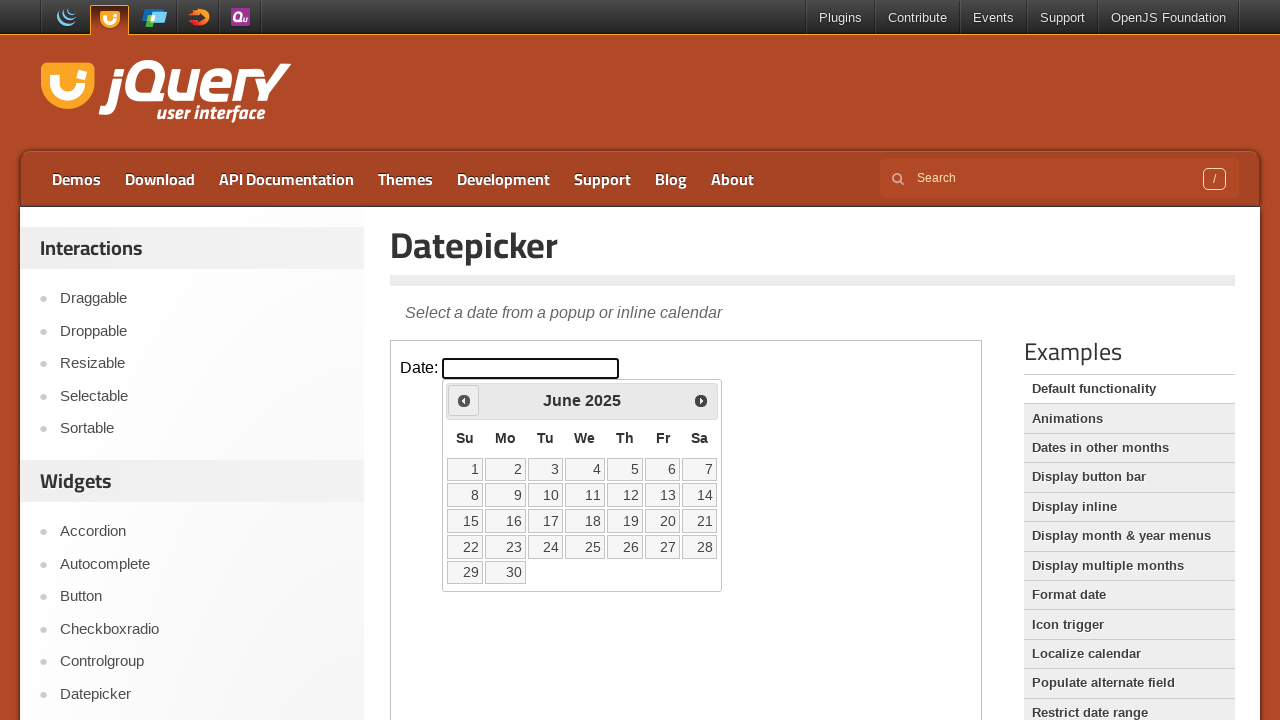

Clicked previous month arrow to navigate backwards from June 2025 at (464, 400) on iframe >> nth=0 >> internal:control=enter-frame >> span.ui-icon.ui-icon-circle-t
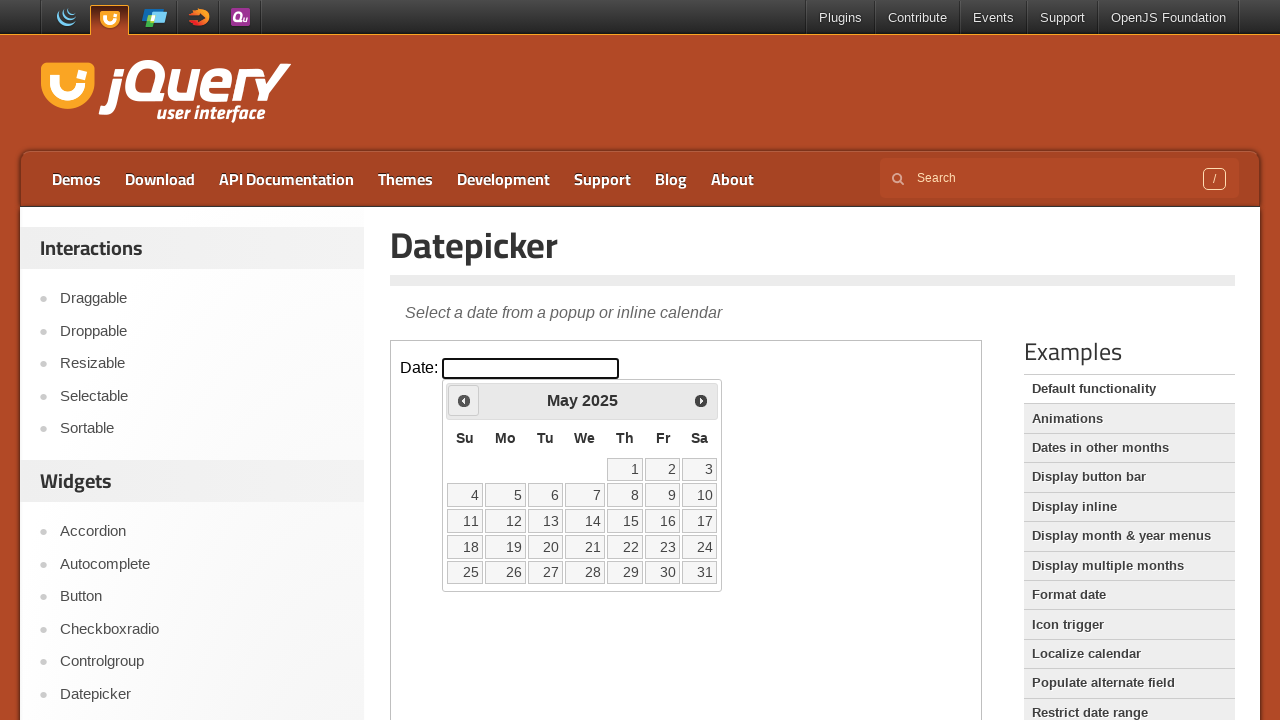

Retrieved current month: May
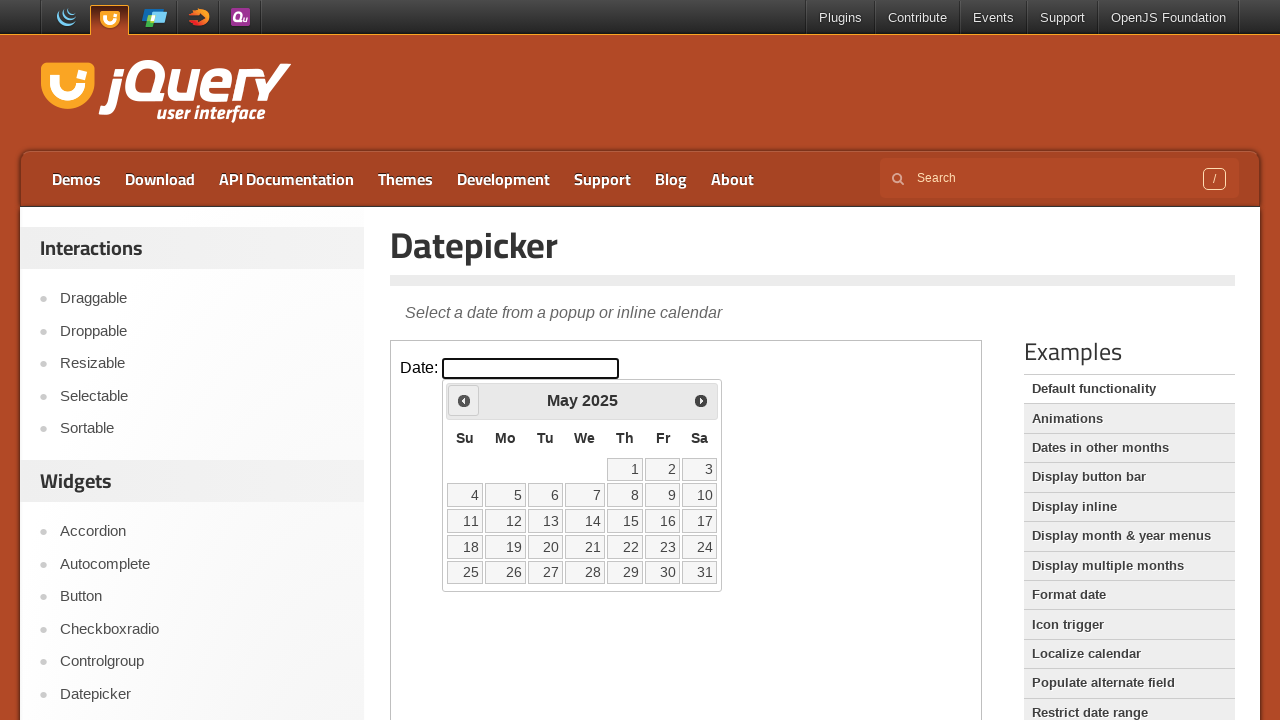

Retrieved current year: 2025
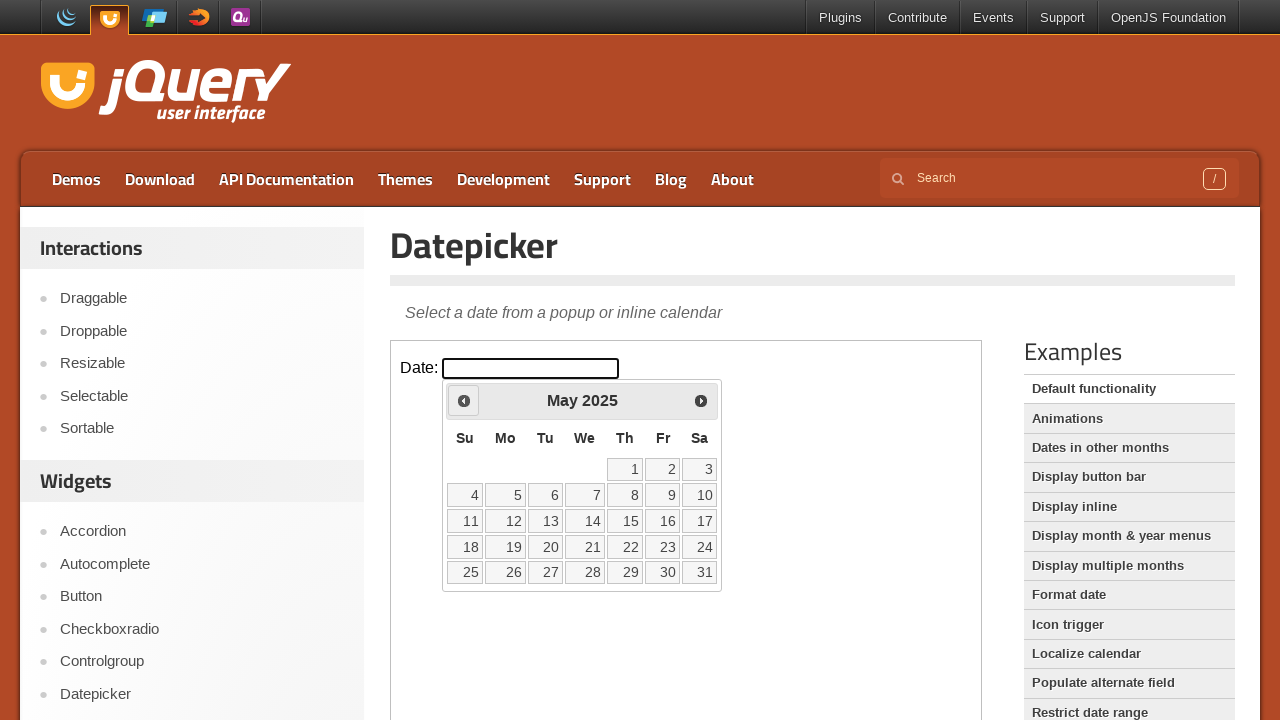

Clicked previous month arrow to navigate backwards from May 2025 at (464, 400) on iframe >> nth=0 >> internal:control=enter-frame >> span.ui-icon.ui-icon-circle-t
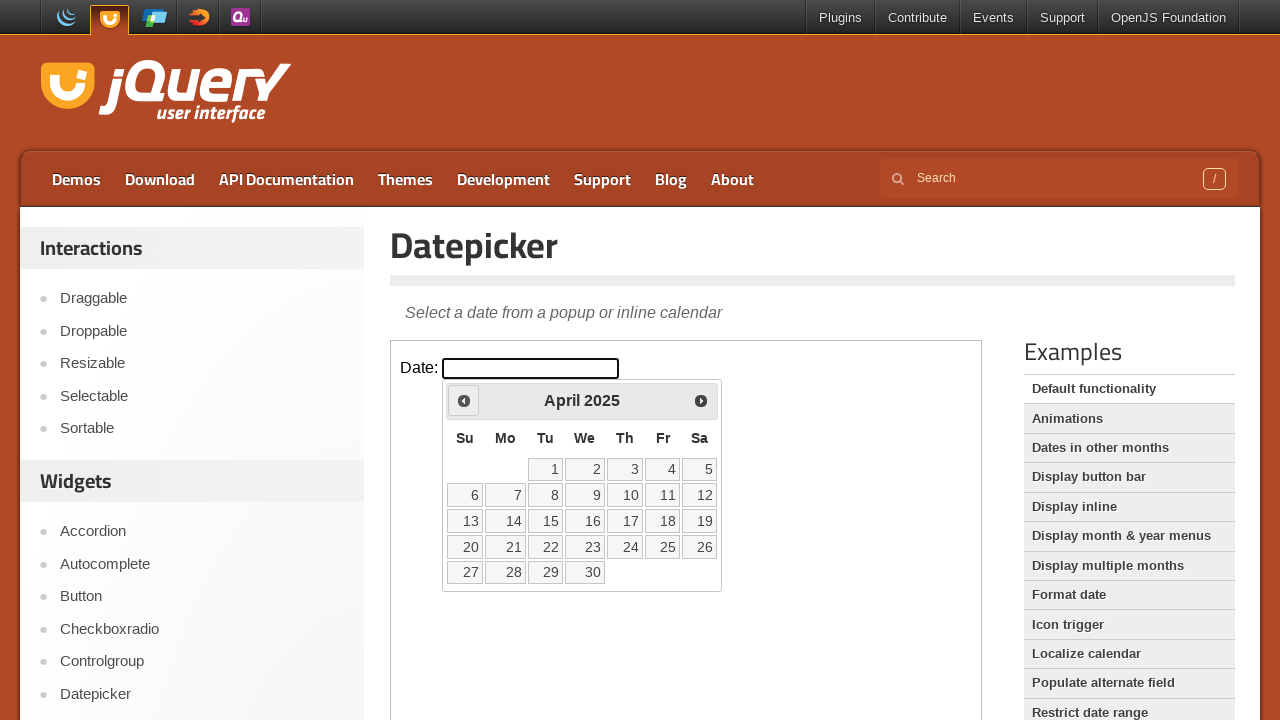

Retrieved current month: April
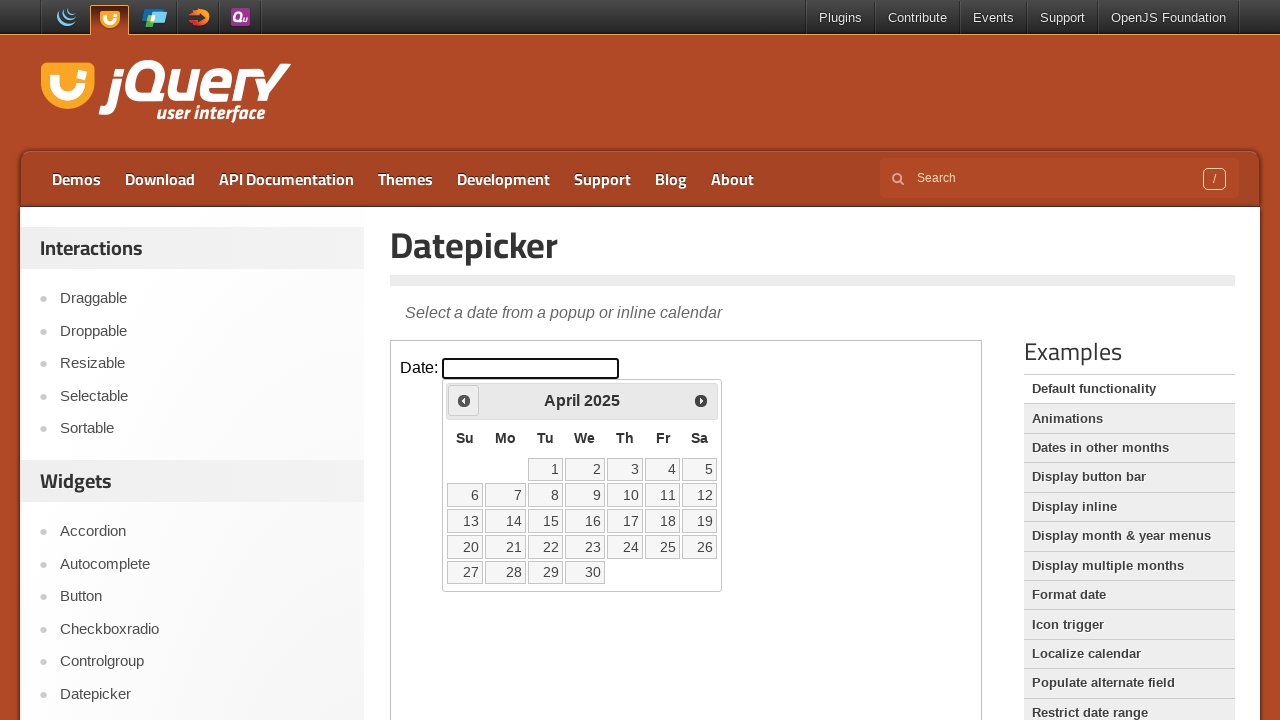

Retrieved current year: 2025
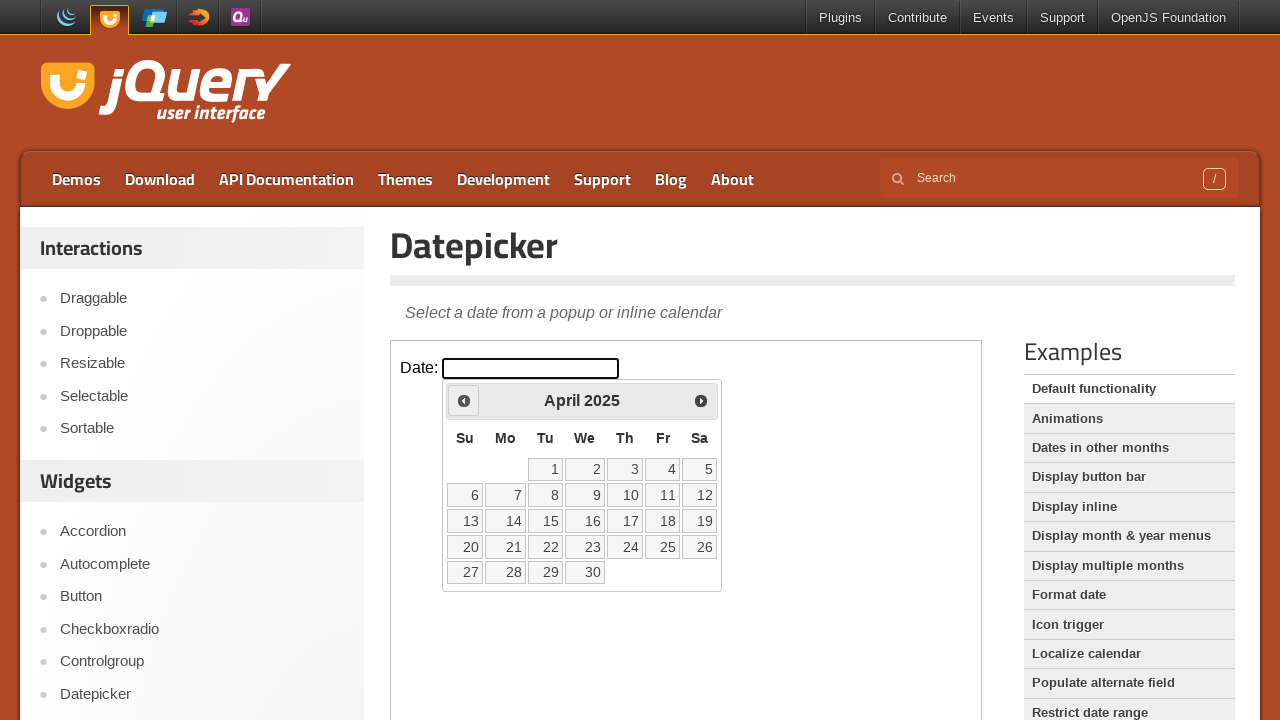

Clicked previous month arrow to navigate backwards from April 2025 at (464, 400) on iframe >> nth=0 >> internal:control=enter-frame >> span.ui-icon.ui-icon-circle-t
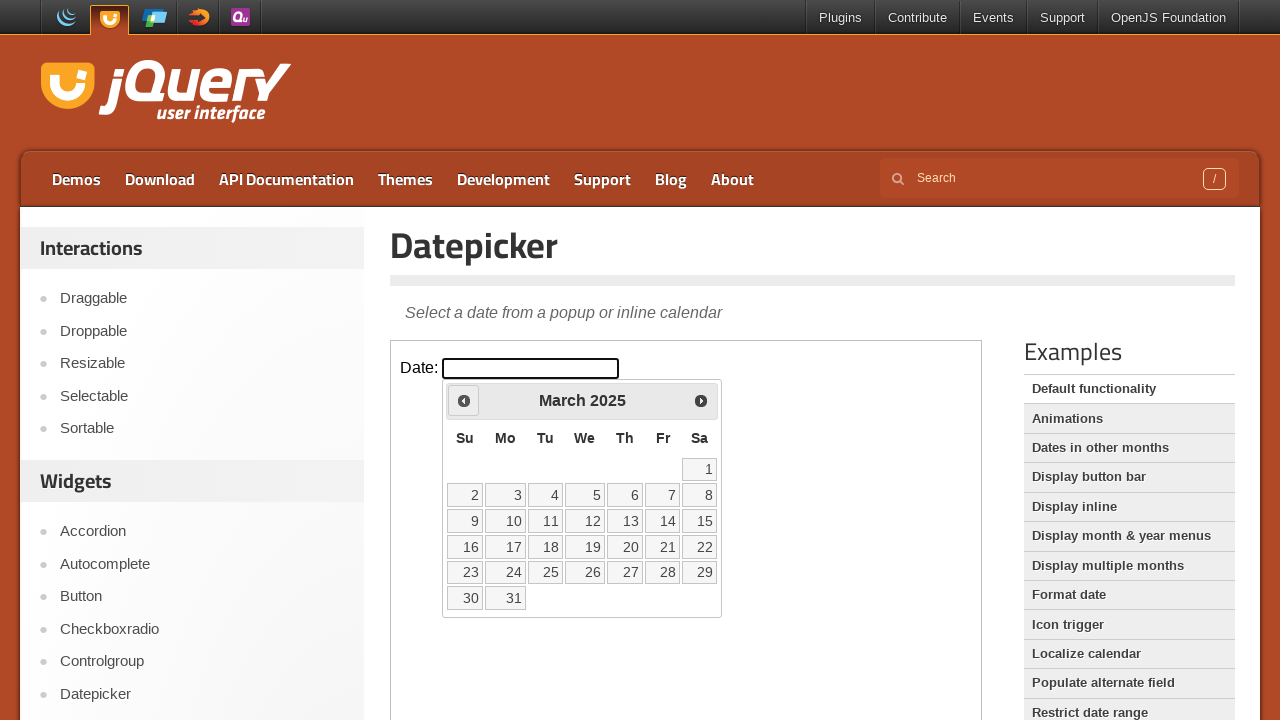

Retrieved current month: March
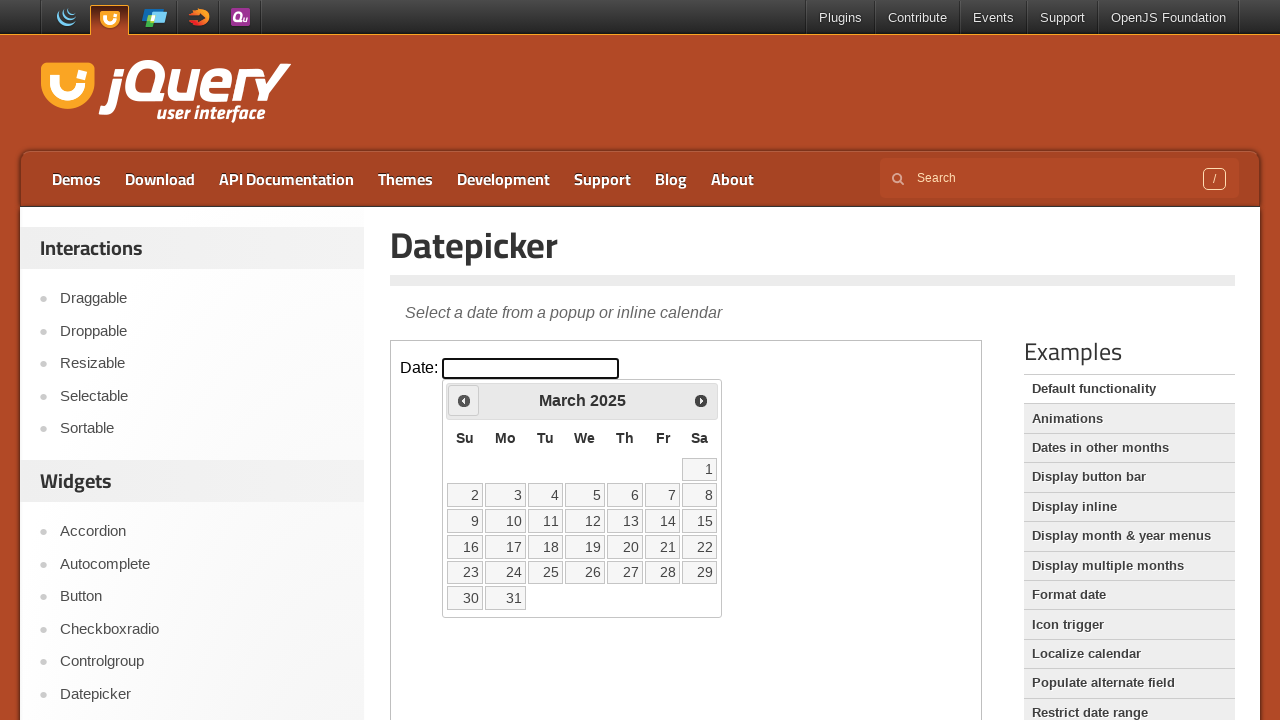

Retrieved current year: 2025
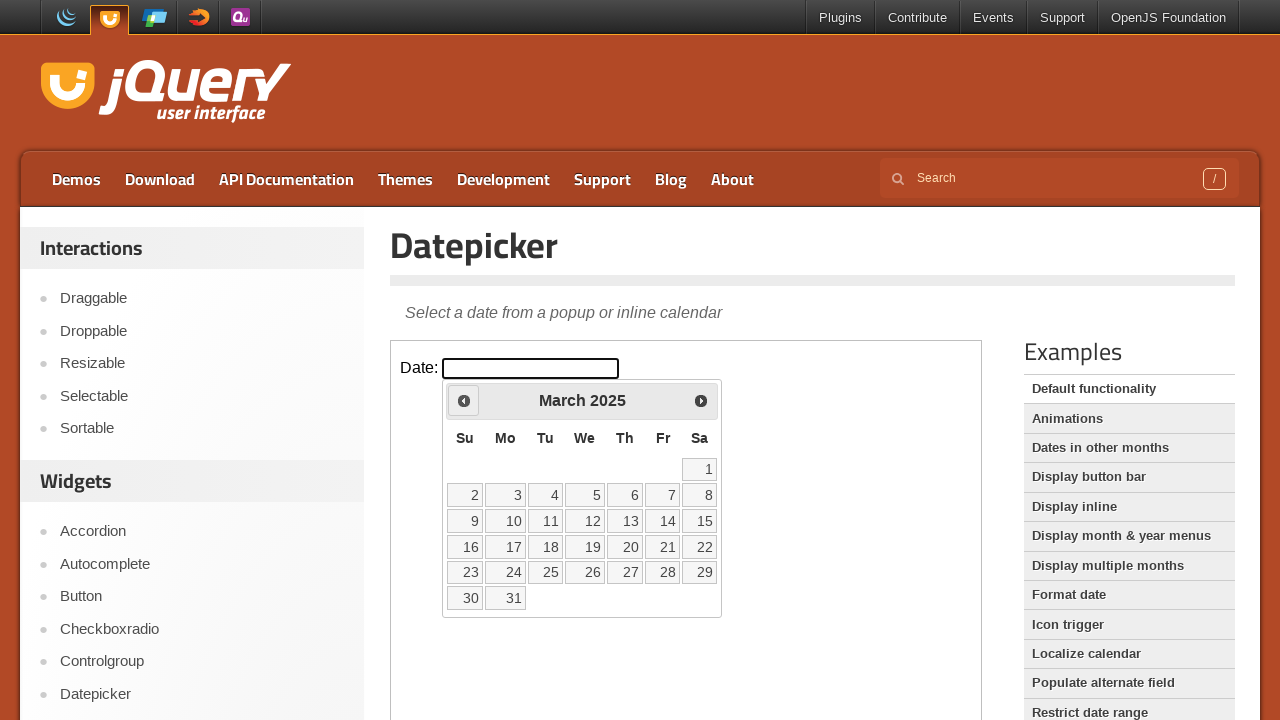

Clicked previous month arrow to navigate backwards from March 2025 at (464, 400) on iframe >> nth=0 >> internal:control=enter-frame >> span.ui-icon.ui-icon-circle-t
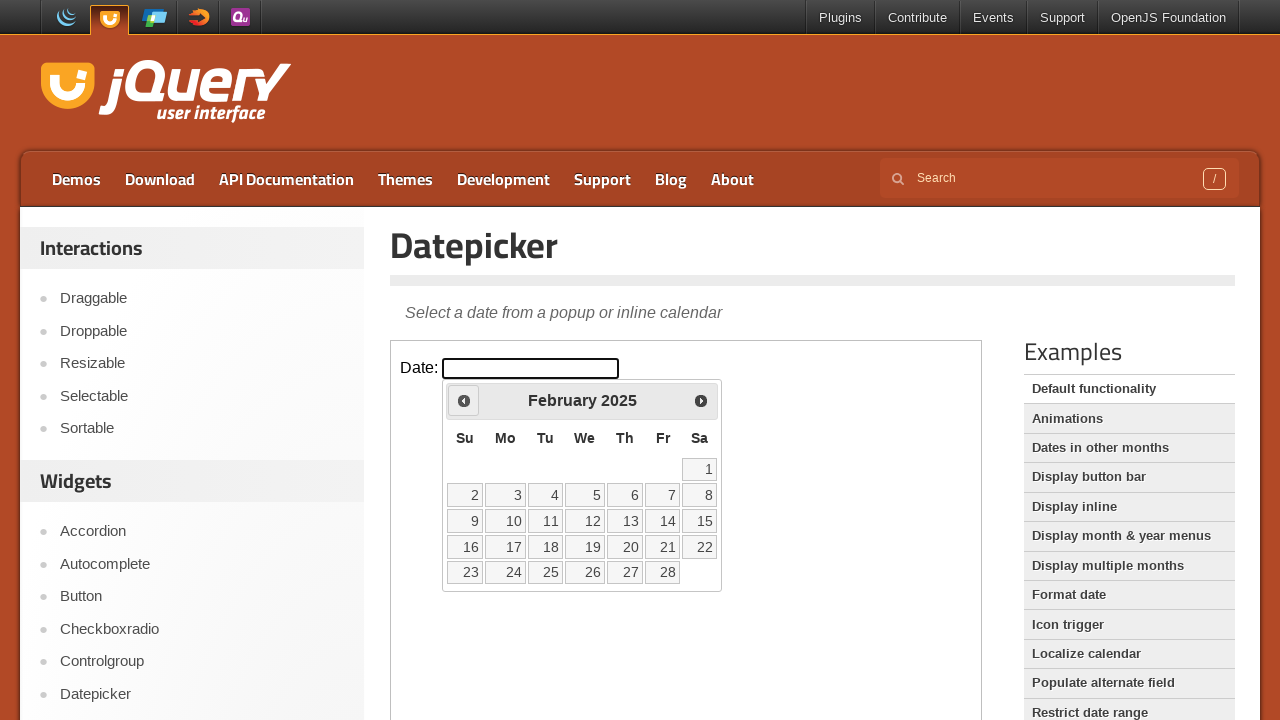

Retrieved current month: February
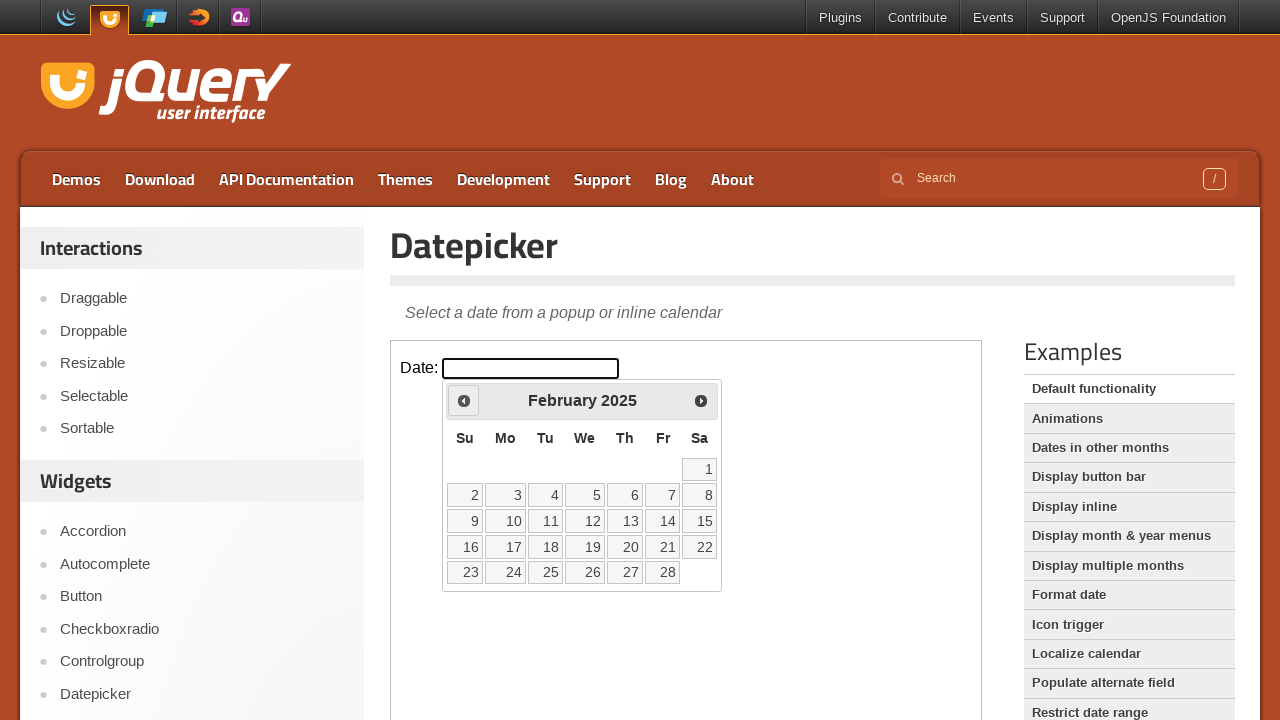

Retrieved current year: 2025
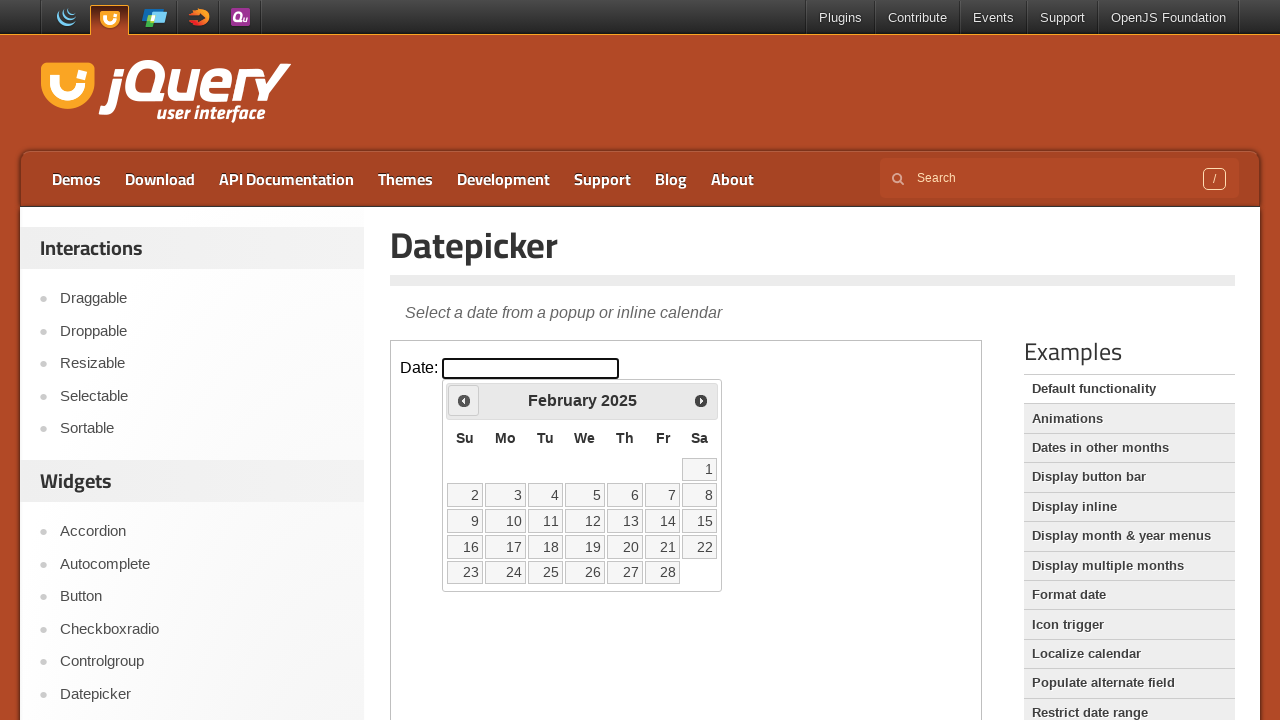

Clicked previous month arrow to navigate backwards from February 2025 at (464, 400) on iframe >> nth=0 >> internal:control=enter-frame >> span.ui-icon.ui-icon-circle-t
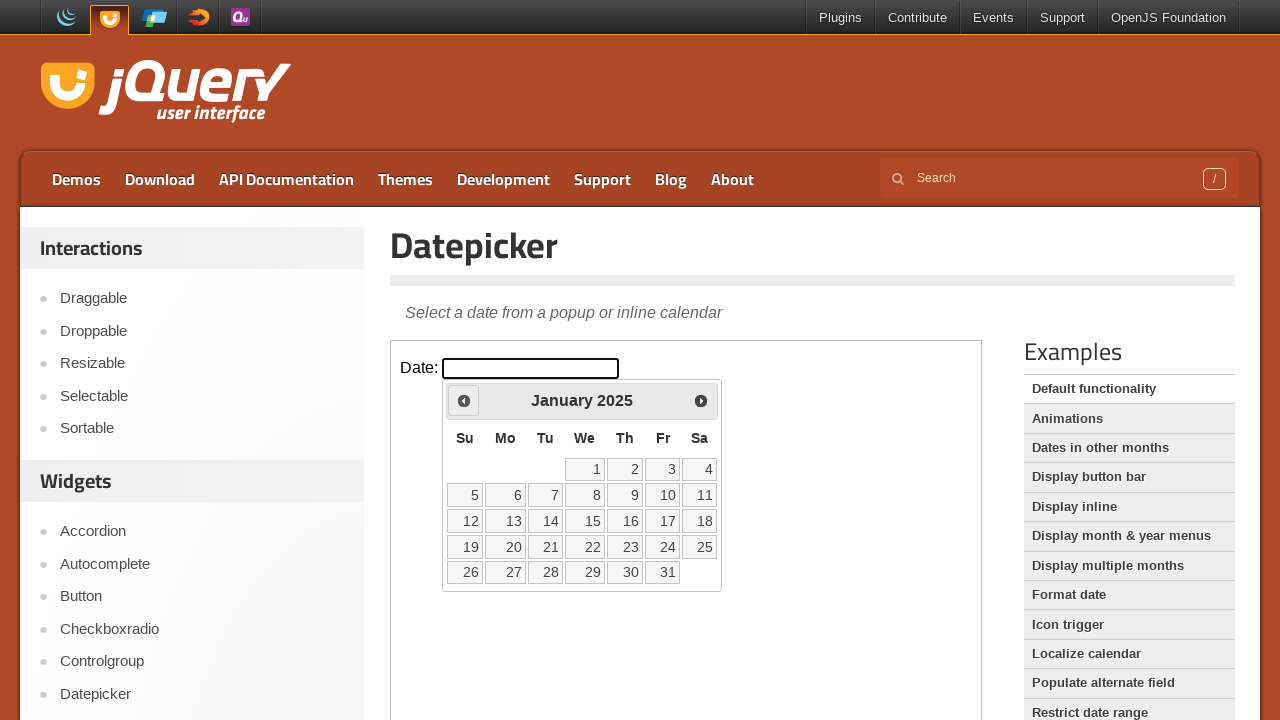

Retrieved current month: January
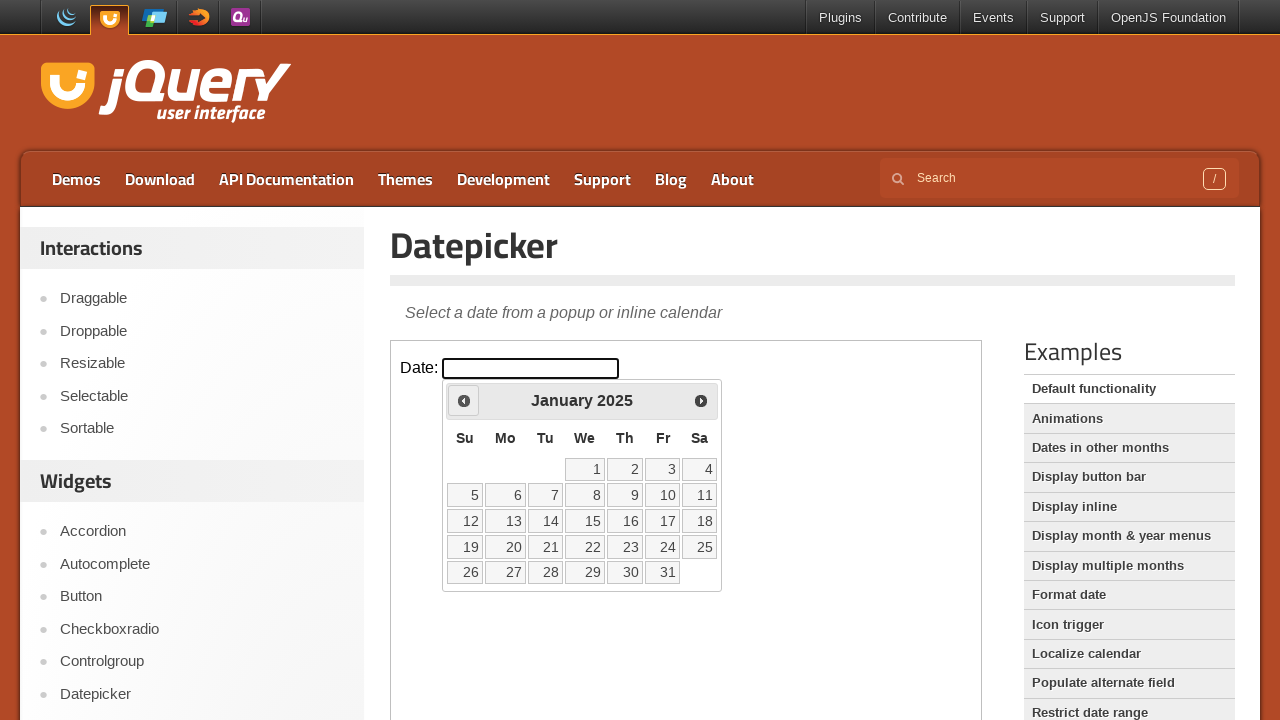

Retrieved current year: 2025
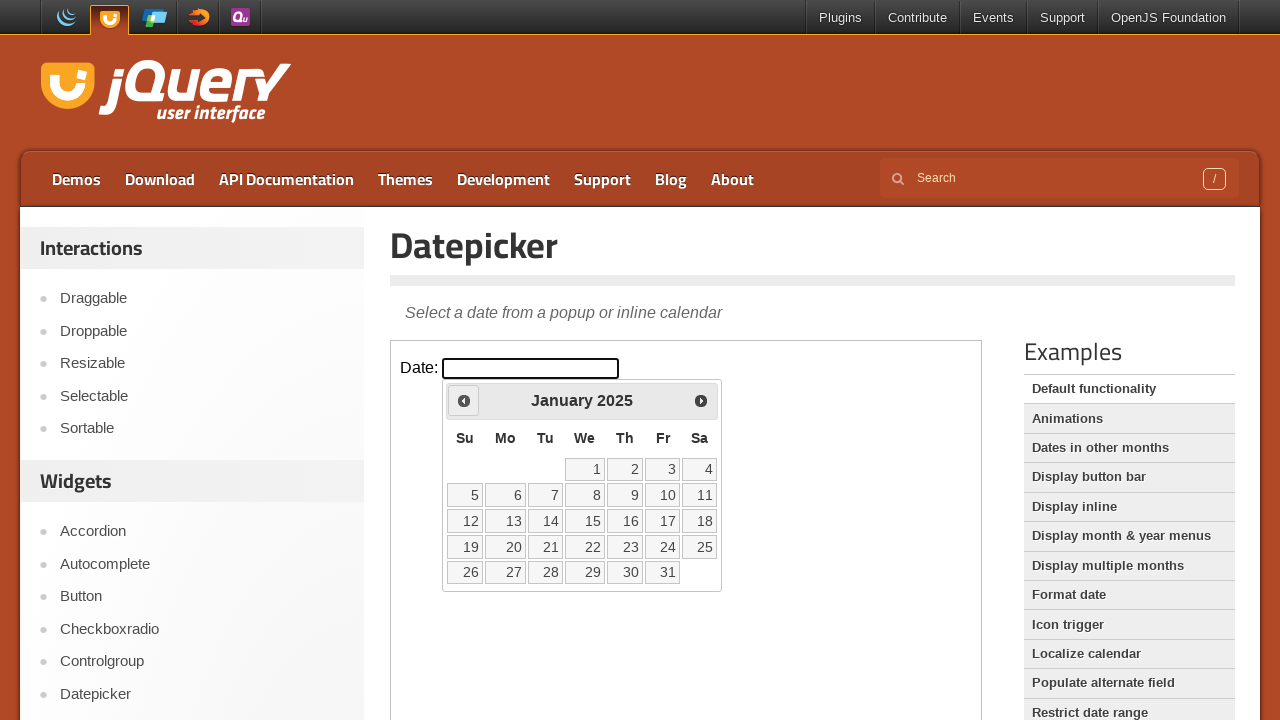

Clicked previous month arrow to navigate backwards from January 2025 at (464, 400) on iframe >> nth=0 >> internal:control=enter-frame >> span.ui-icon.ui-icon-circle-t
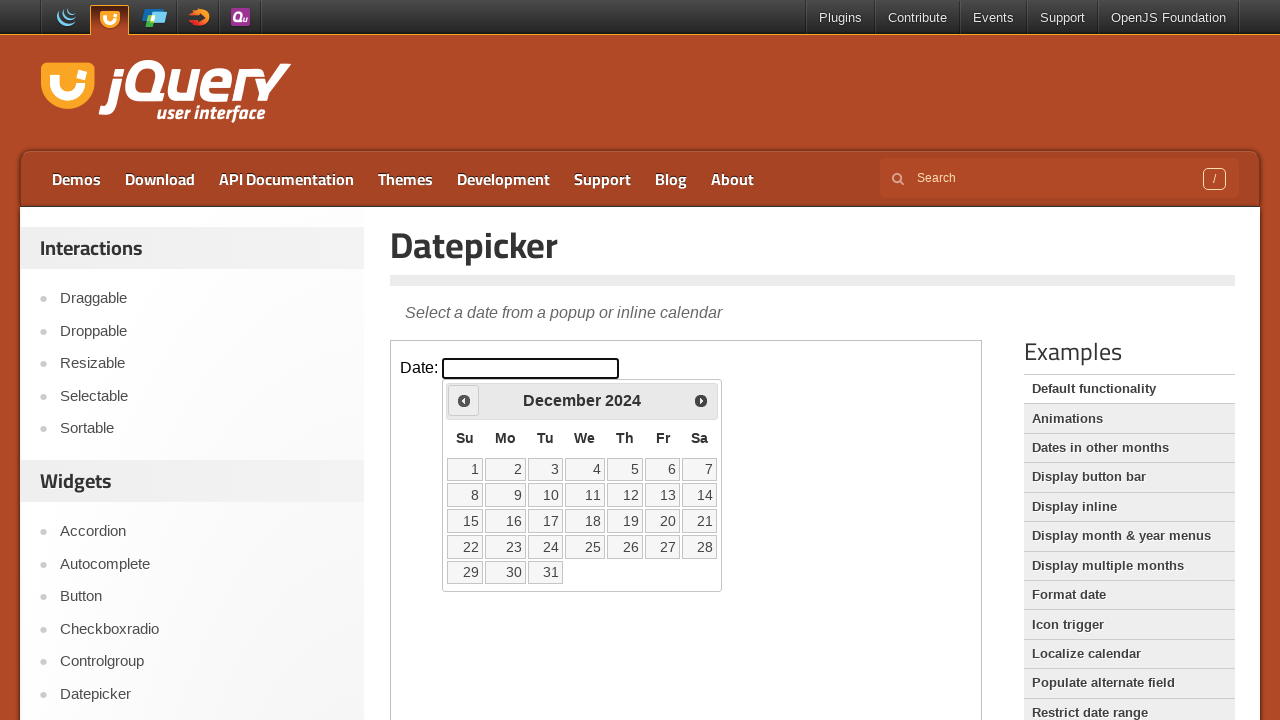

Retrieved current month: December
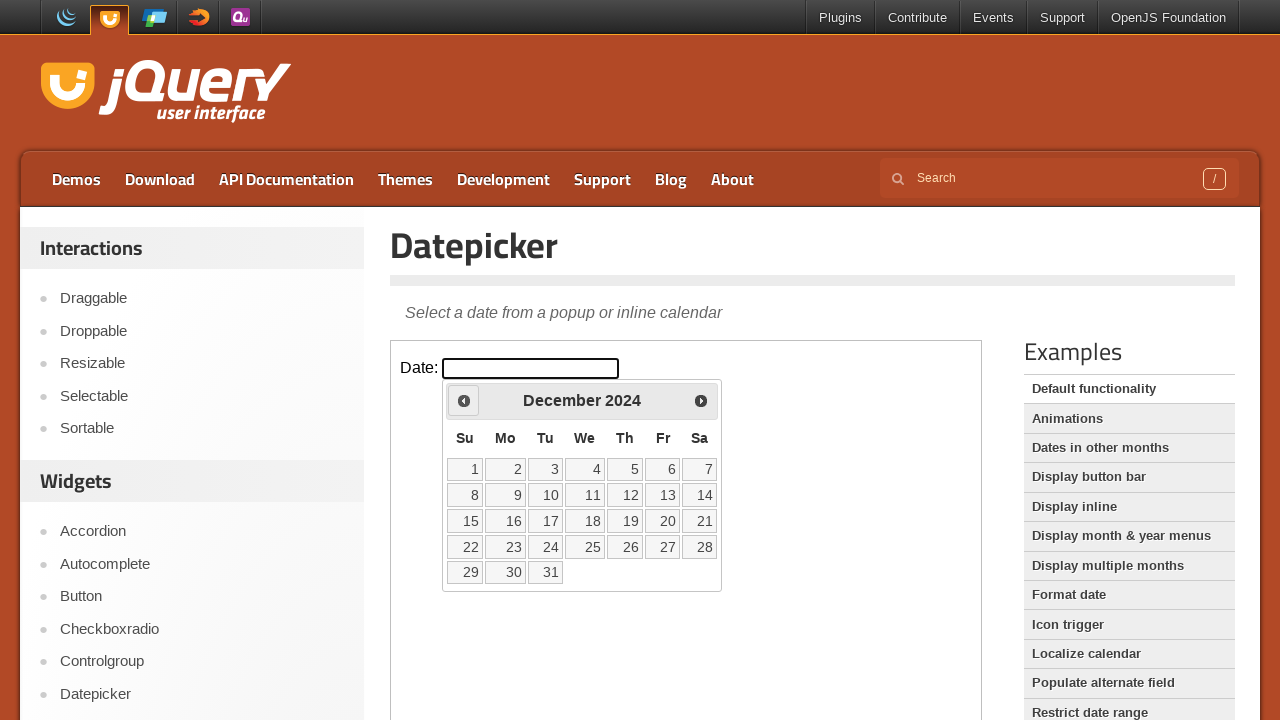

Retrieved current year: 2024
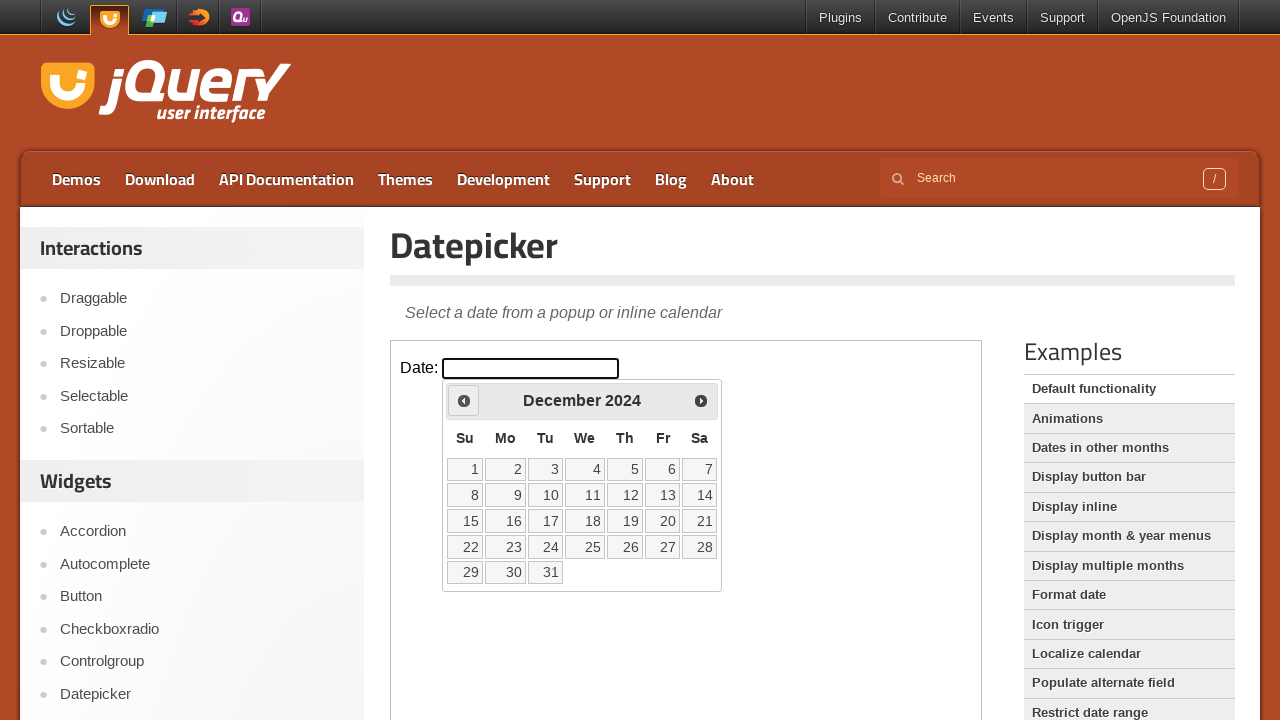

Clicked previous month arrow to navigate backwards from December 2024 at (464, 400) on iframe >> nth=0 >> internal:control=enter-frame >> span.ui-icon.ui-icon-circle-t
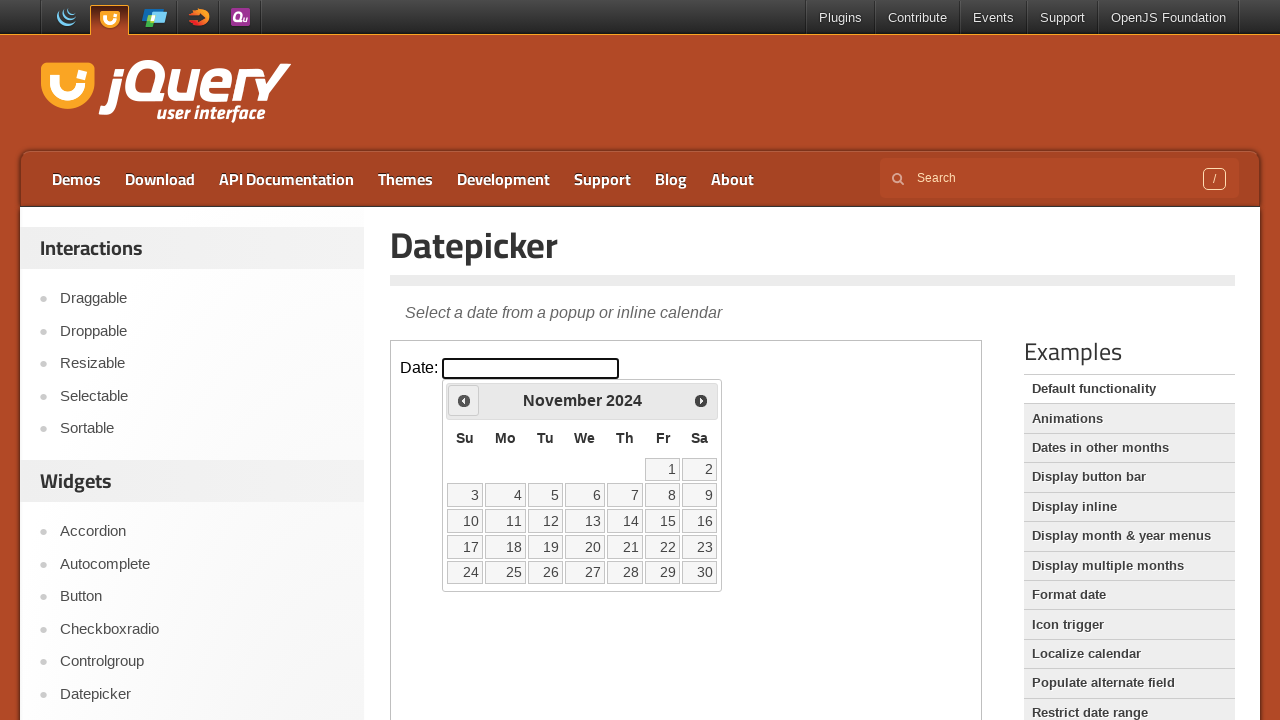

Retrieved current month: November
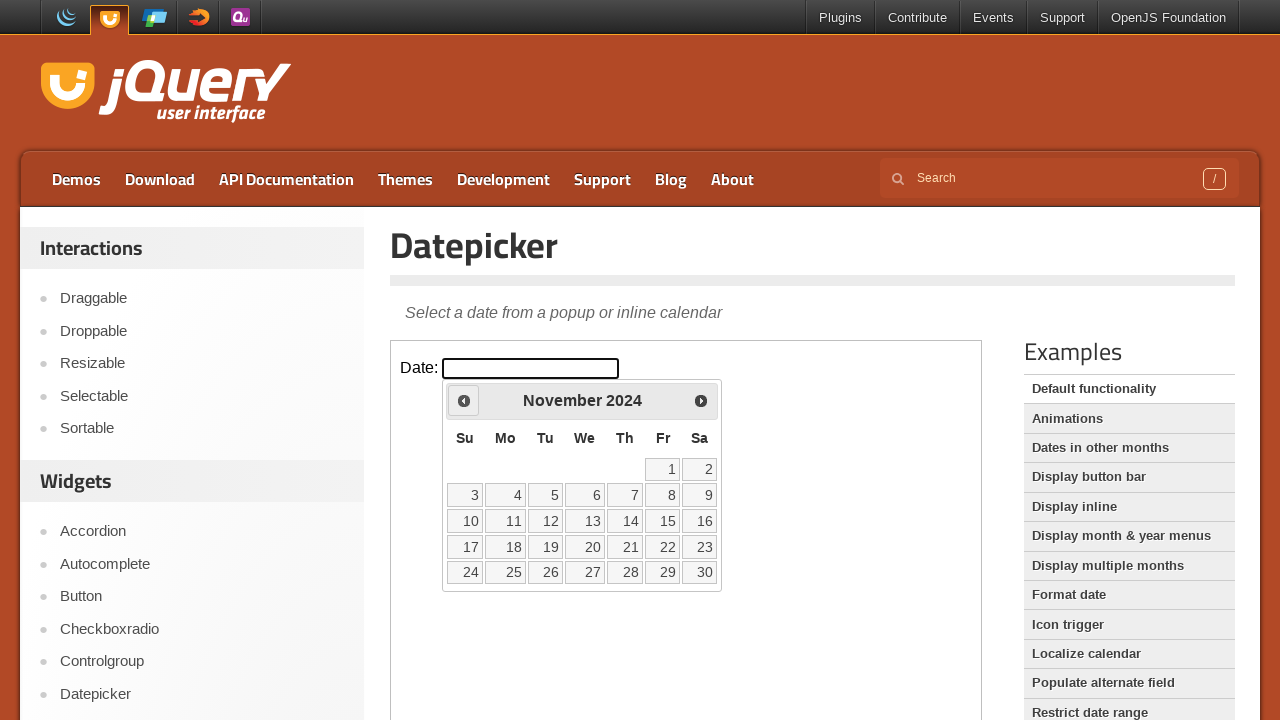

Retrieved current year: 2024
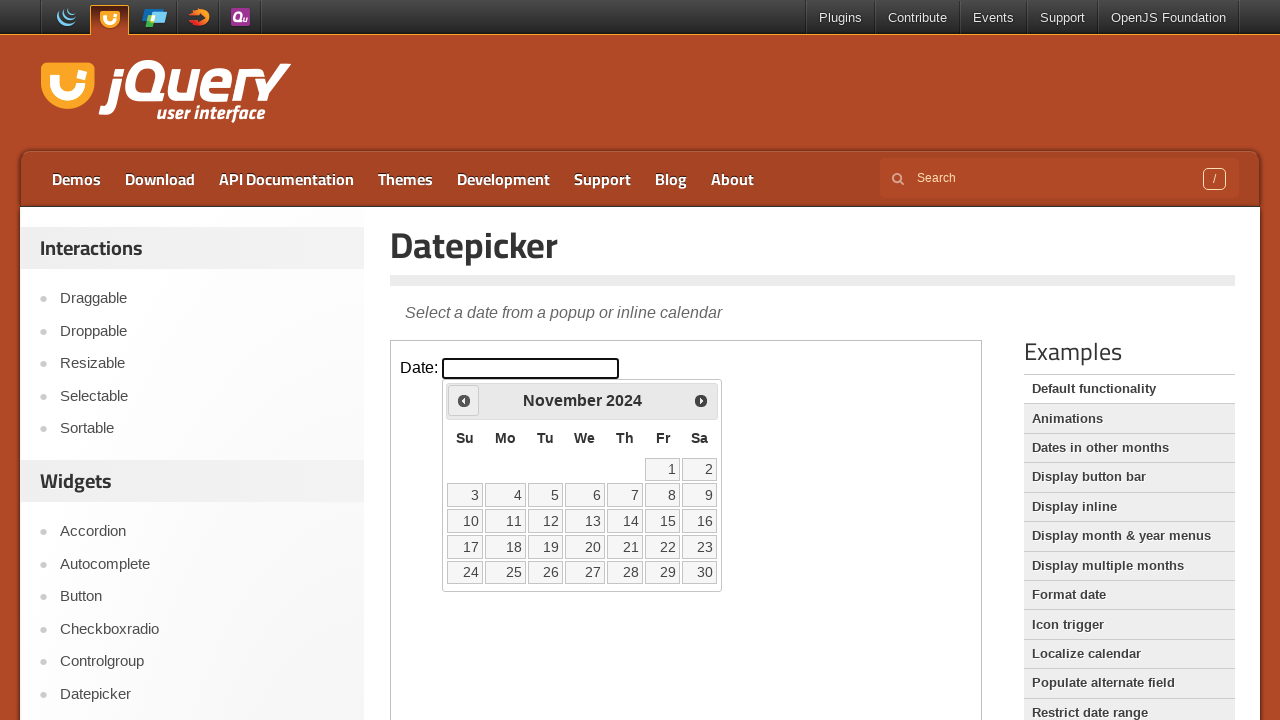

Clicked previous month arrow to navigate backwards from November 2024 at (464, 400) on iframe >> nth=0 >> internal:control=enter-frame >> span.ui-icon.ui-icon-circle-t
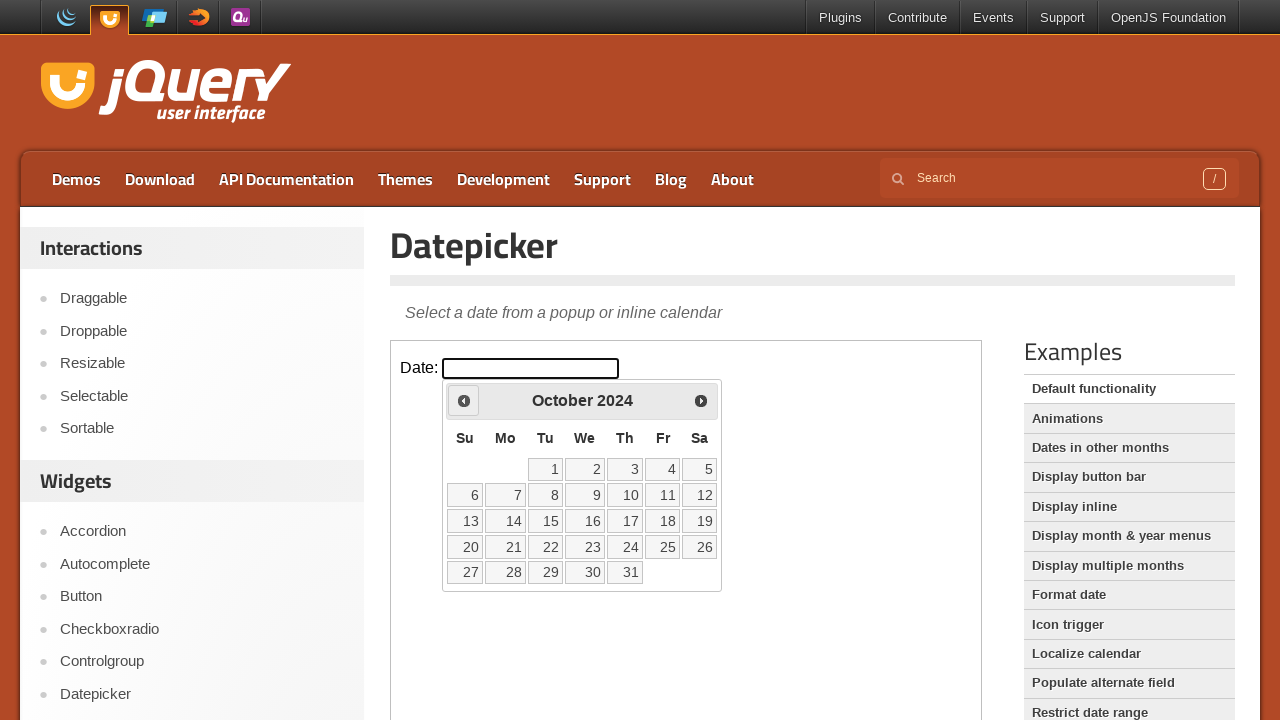

Retrieved current month: October
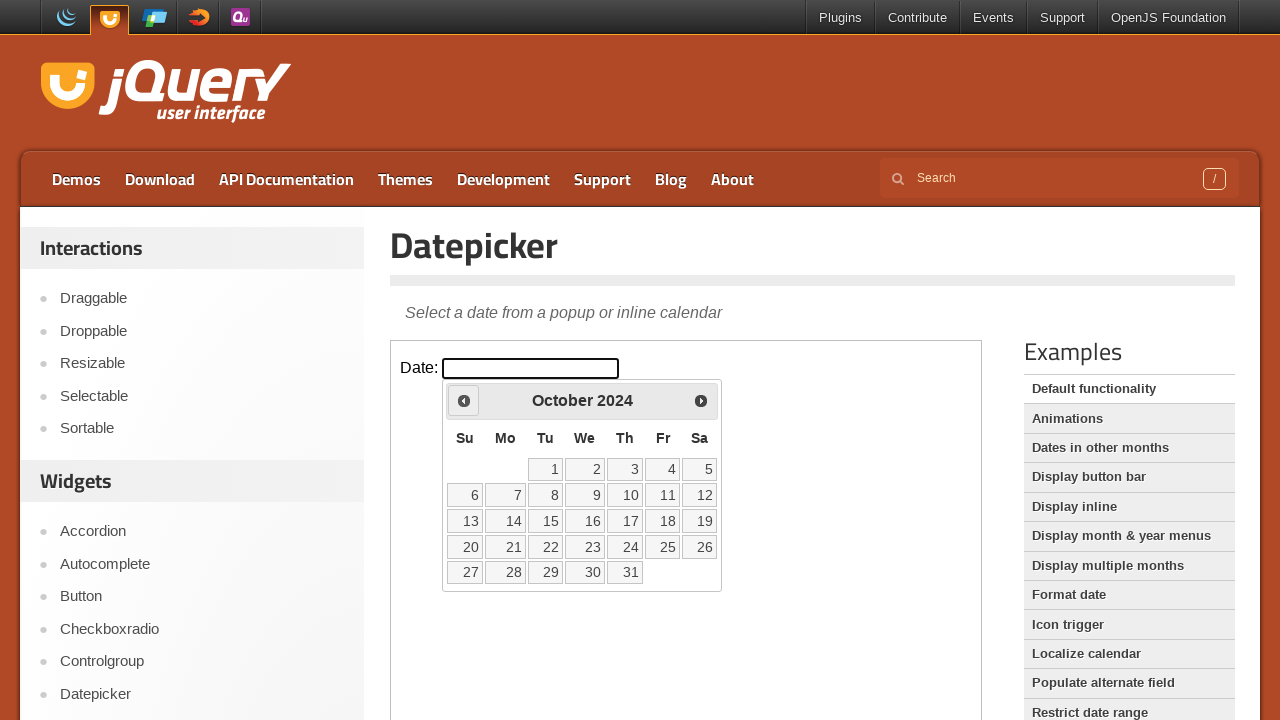

Retrieved current year: 2024
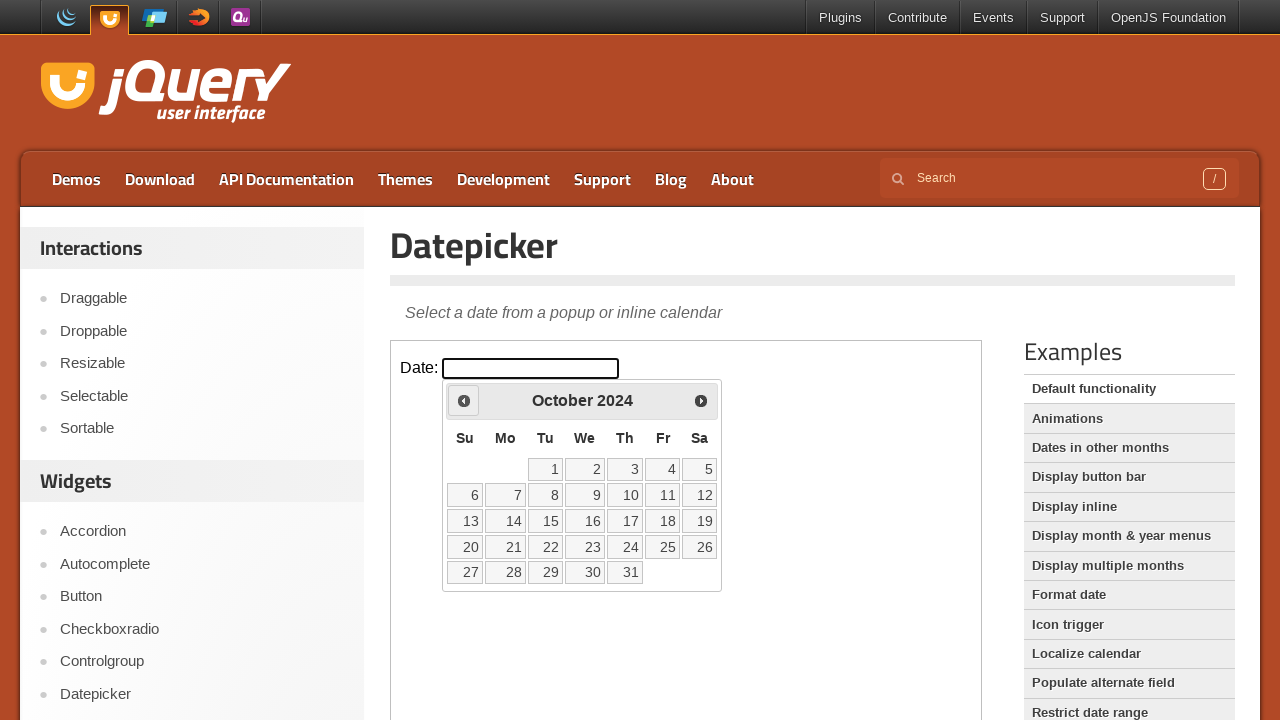

Clicked previous month arrow to navigate backwards from October 2024 at (464, 400) on iframe >> nth=0 >> internal:control=enter-frame >> span.ui-icon.ui-icon-circle-t
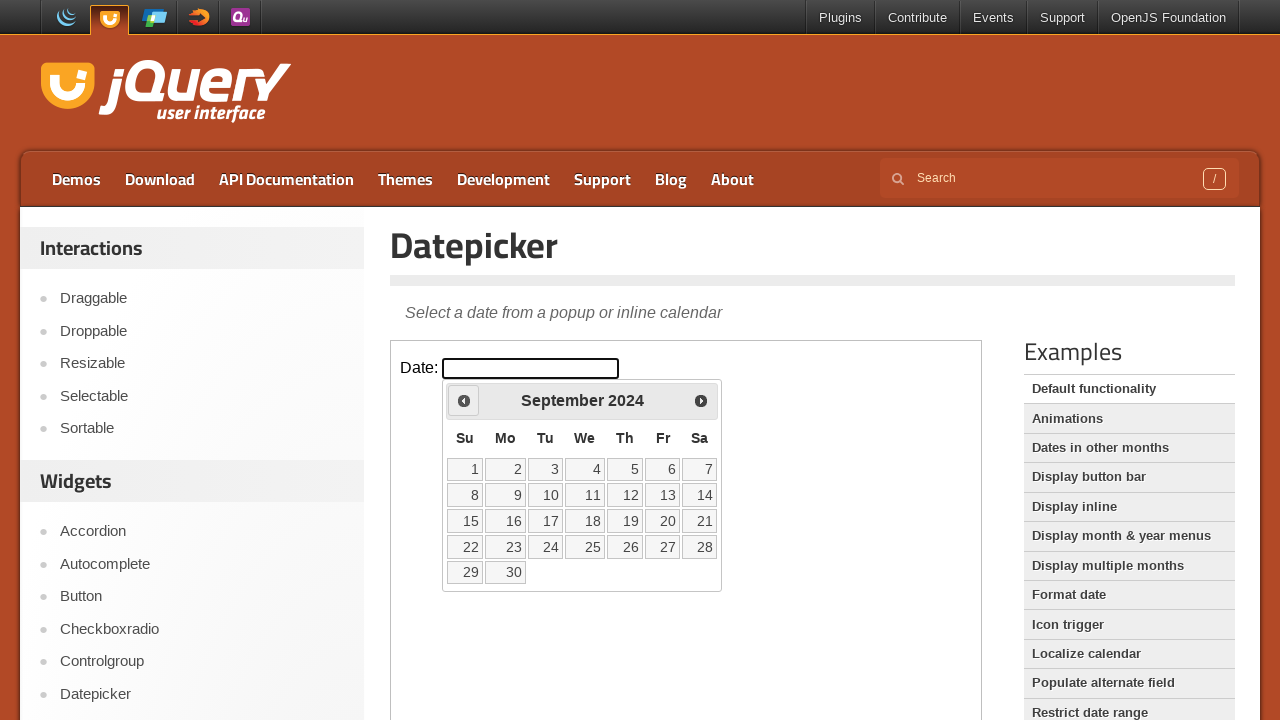

Retrieved current month: September
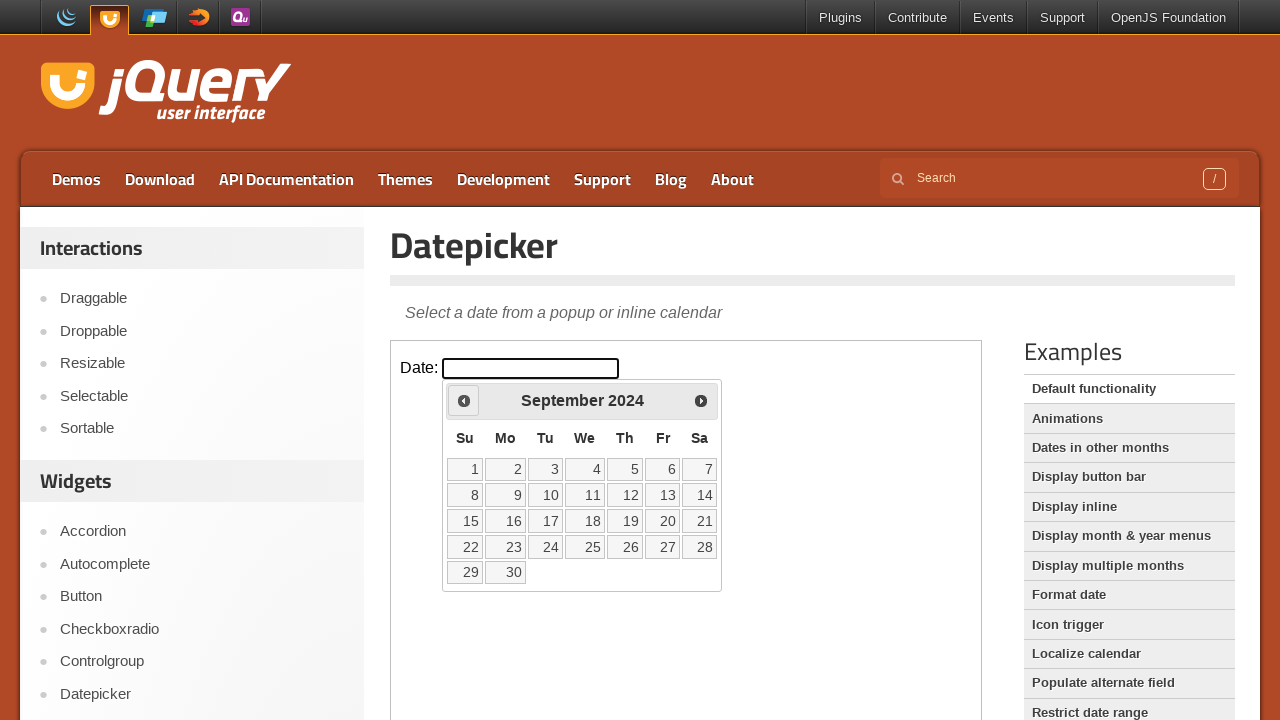

Retrieved current year: 2024
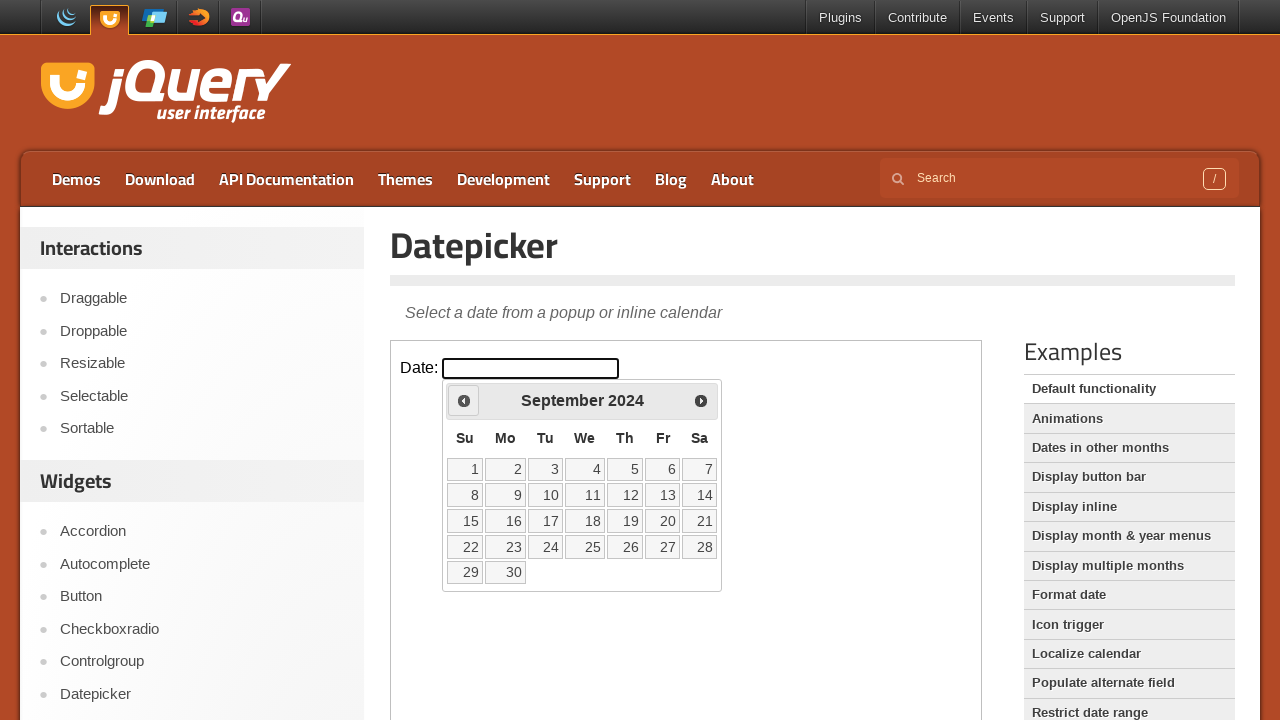

Clicked previous month arrow to navigate backwards from September 2024 at (464, 400) on iframe >> nth=0 >> internal:control=enter-frame >> span.ui-icon.ui-icon-circle-t
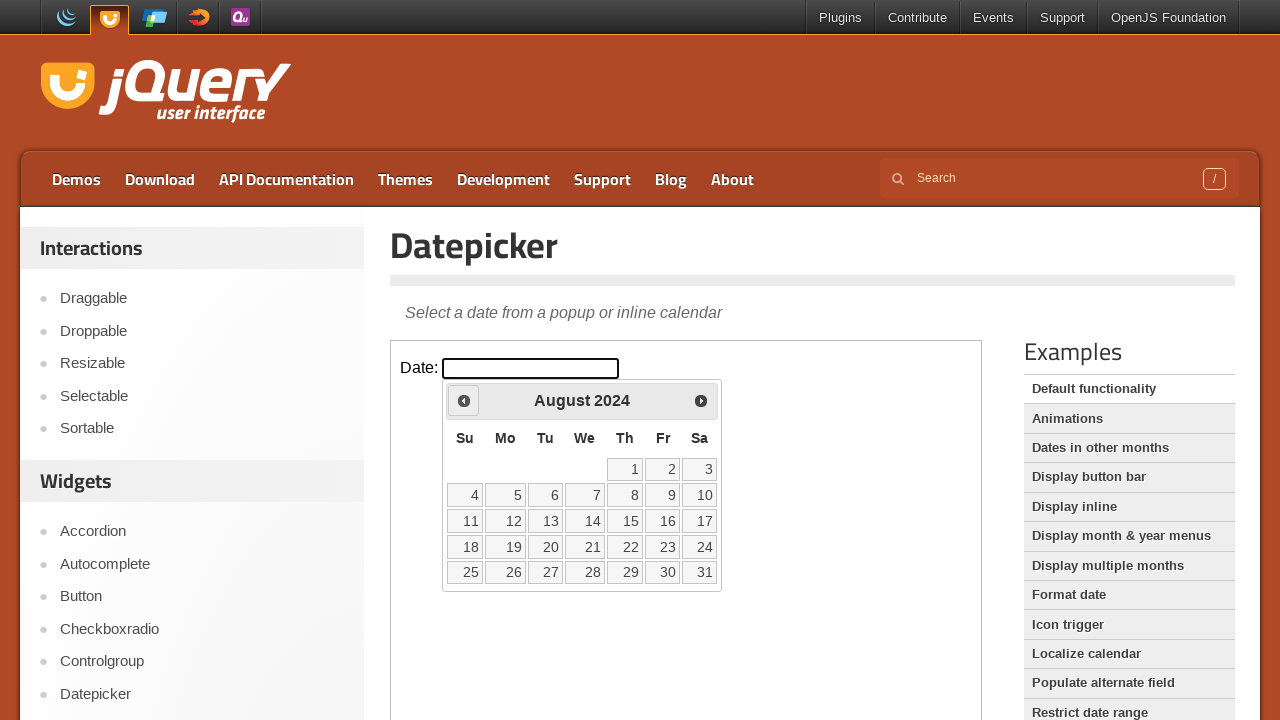

Retrieved current month: August
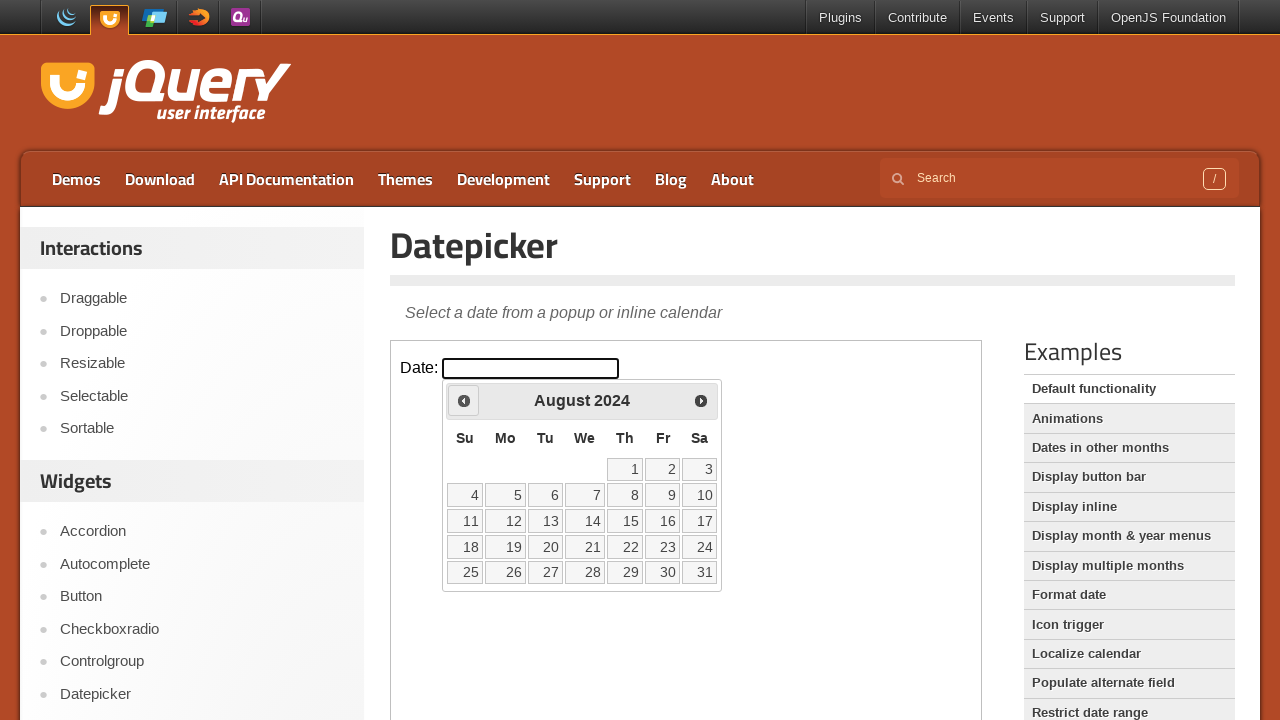

Retrieved current year: 2024
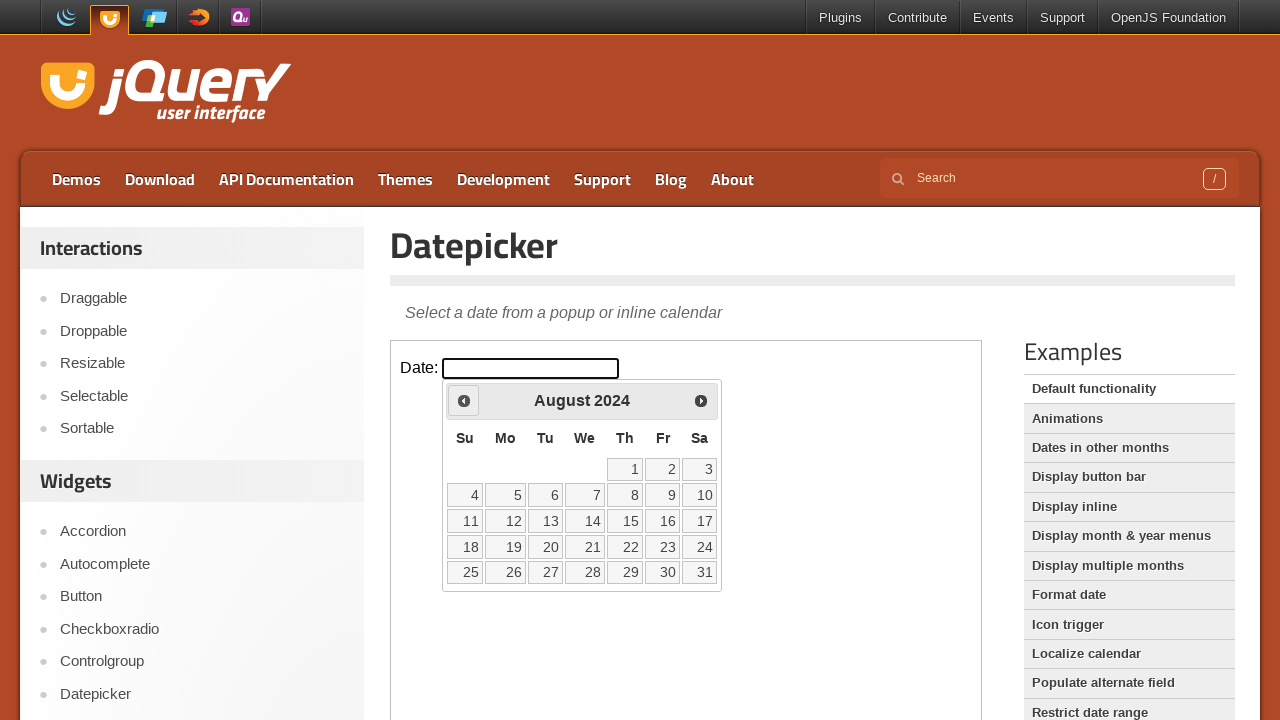

Clicked previous month arrow to navigate backwards from August 2024 at (464, 400) on iframe >> nth=0 >> internal:control=enter-frame >> span.ui-icon.ui-icon-circle-t
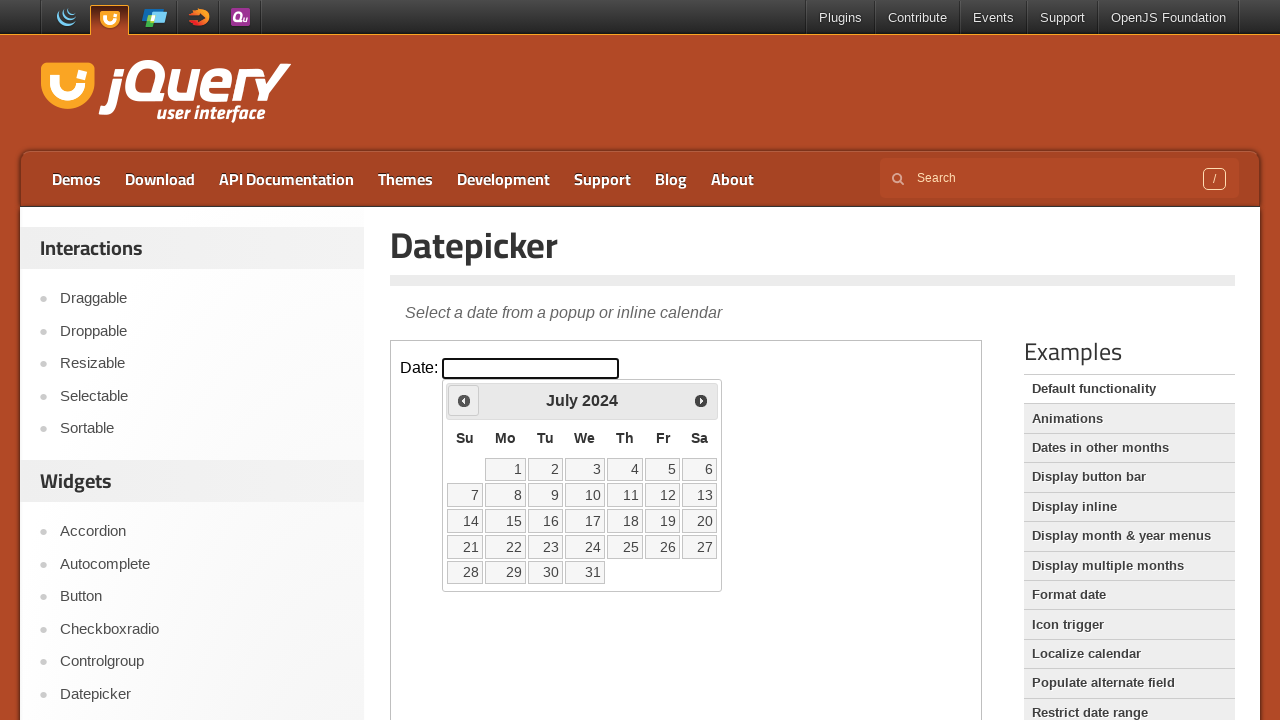

Retrieved current month: July
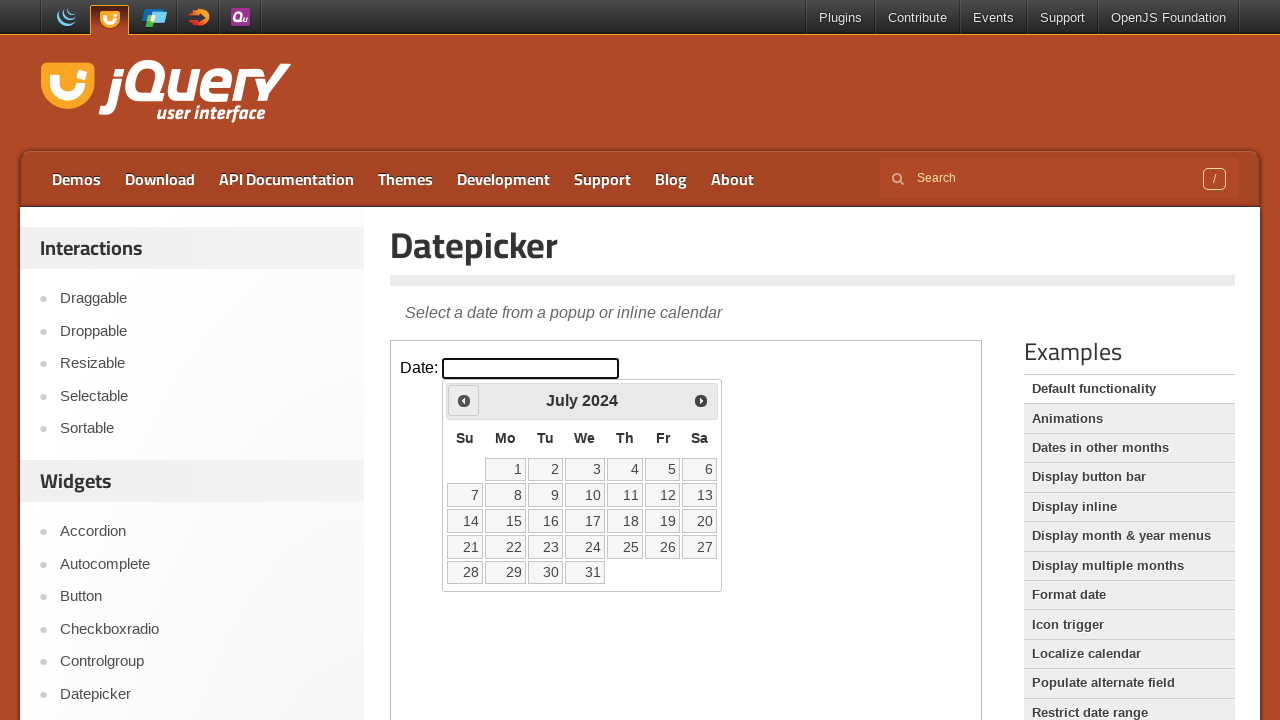

Retrieved current year: 2024
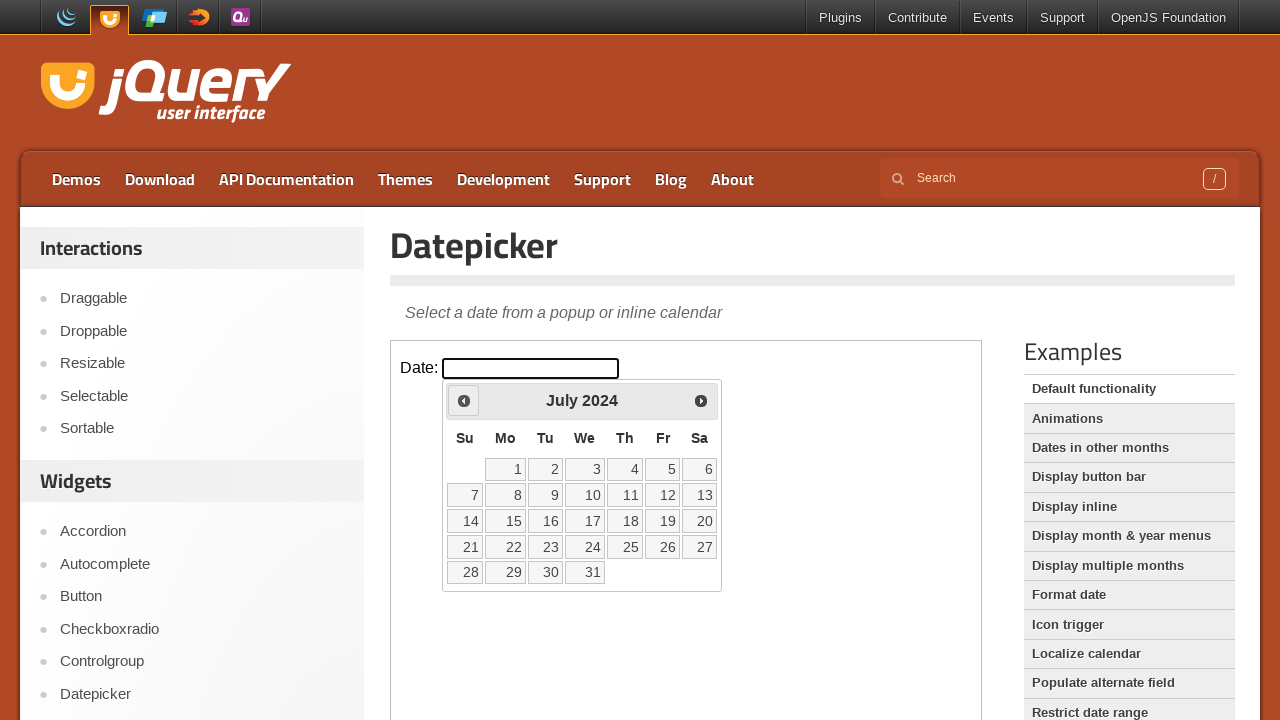

Clicked previous month arrow to navigate backwards from July 2024 at (464, 400) on iframe >> nth=0 >> internal:control=enter-frame >> span.ui-icon.ui-icon-circle-t
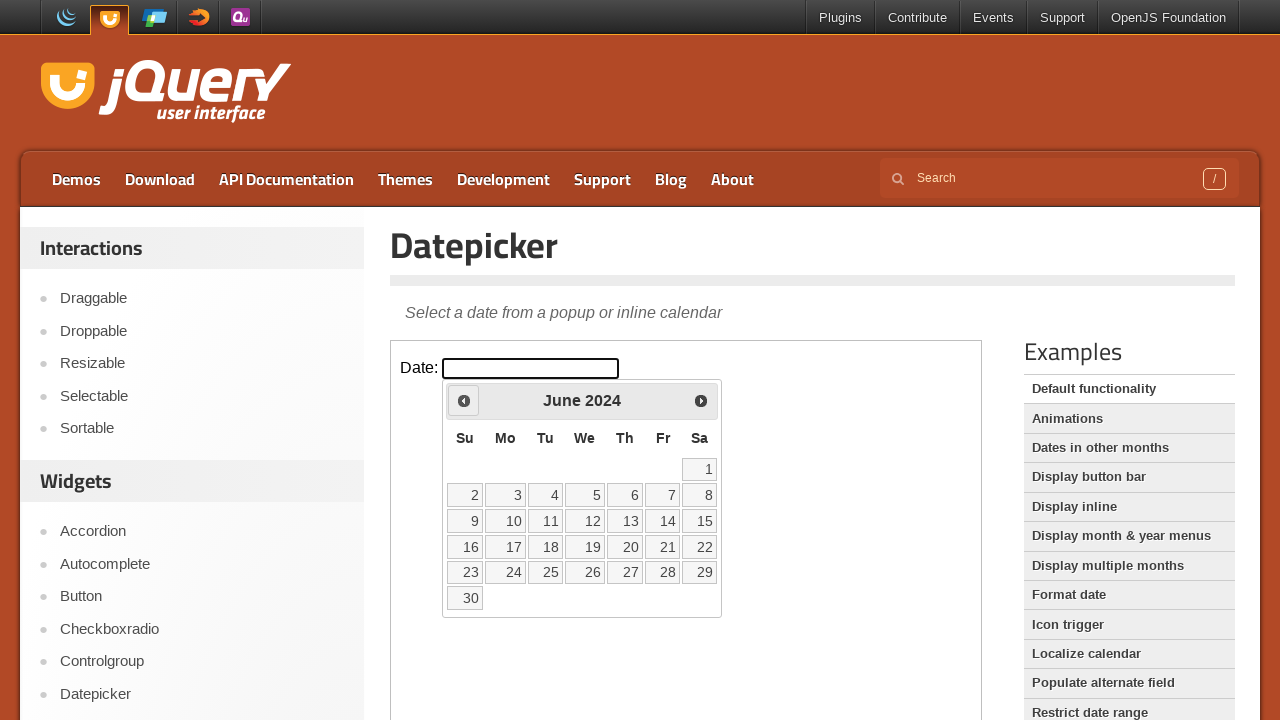

Retrieved current month: June
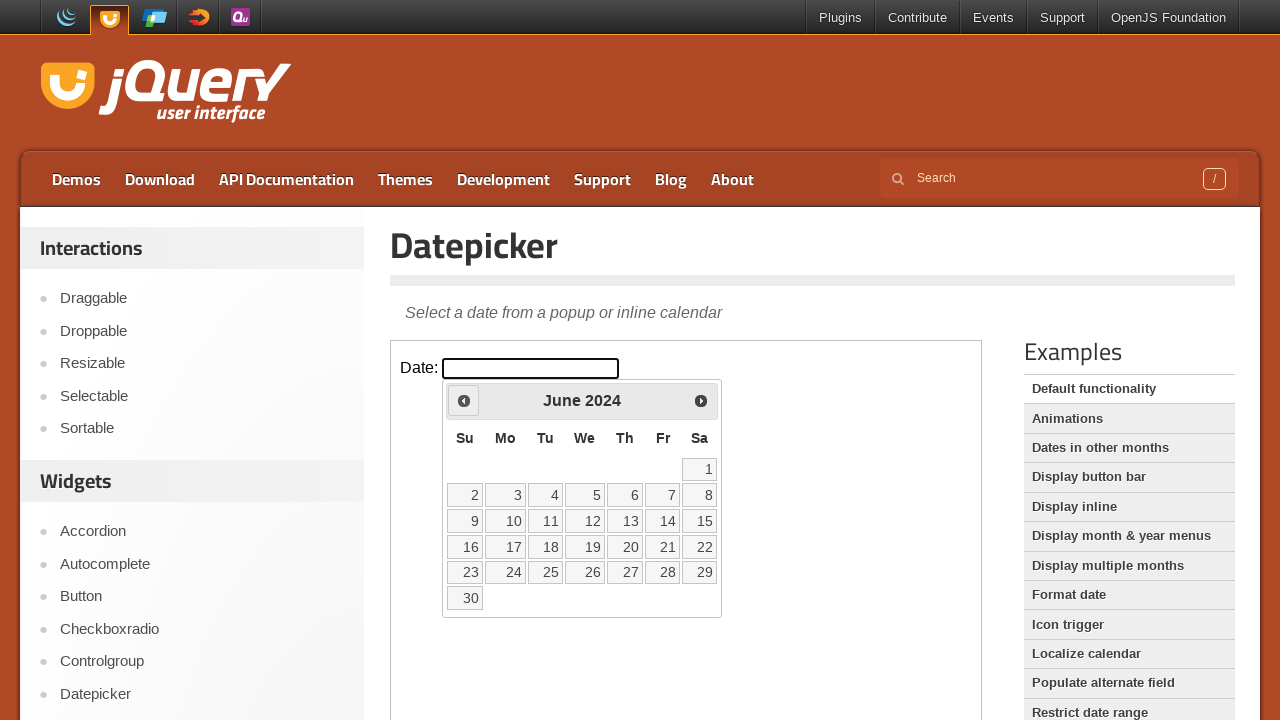

Retrieved current year: 2024
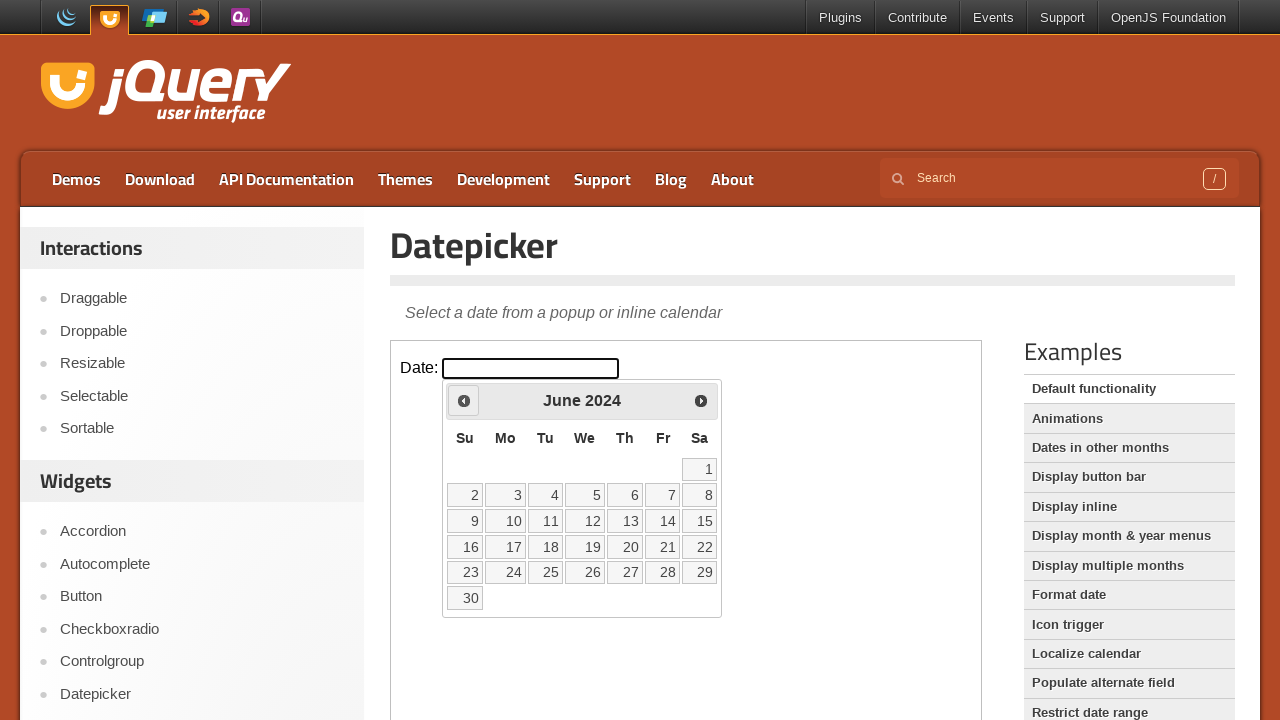

Clicked previous month arrow to navigate backwards from June 2024 at (464, 400) on iframe >> nth=0 >> internal:control=enter-frame >> span.ui-icon.ui-icon-circle-t
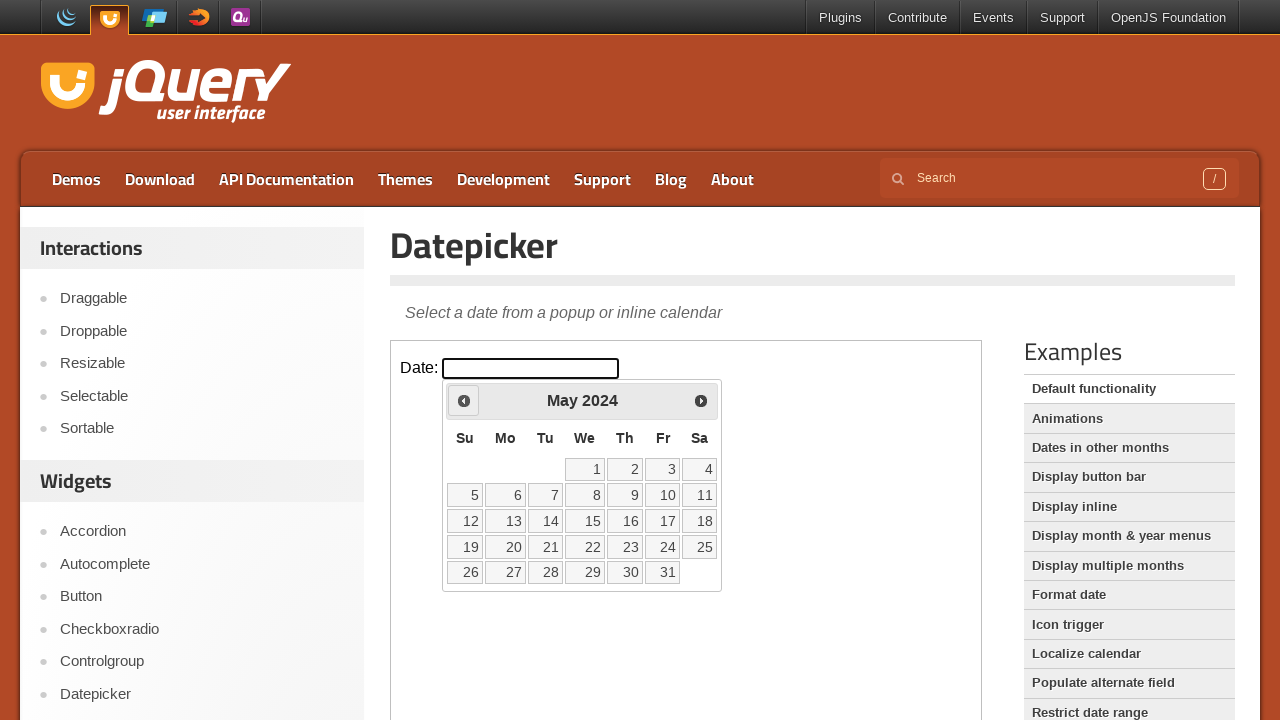

Retrieved current month: May
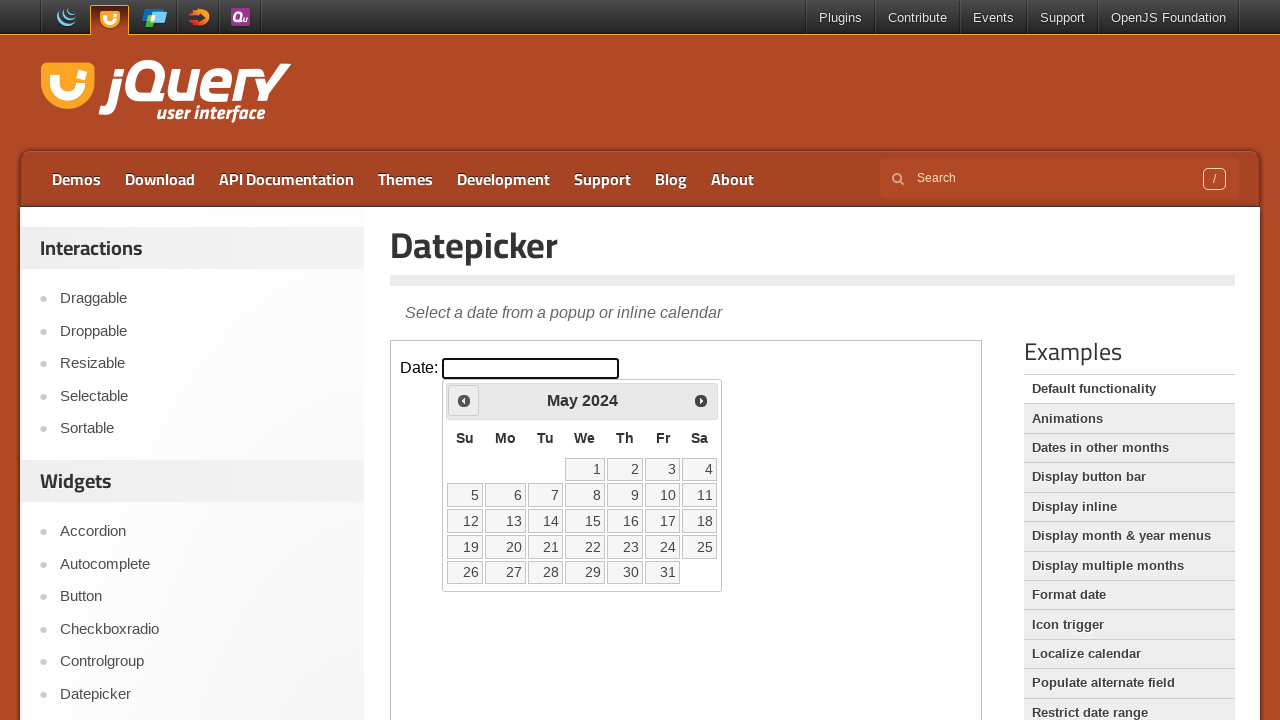

Retrieved current year: 2024
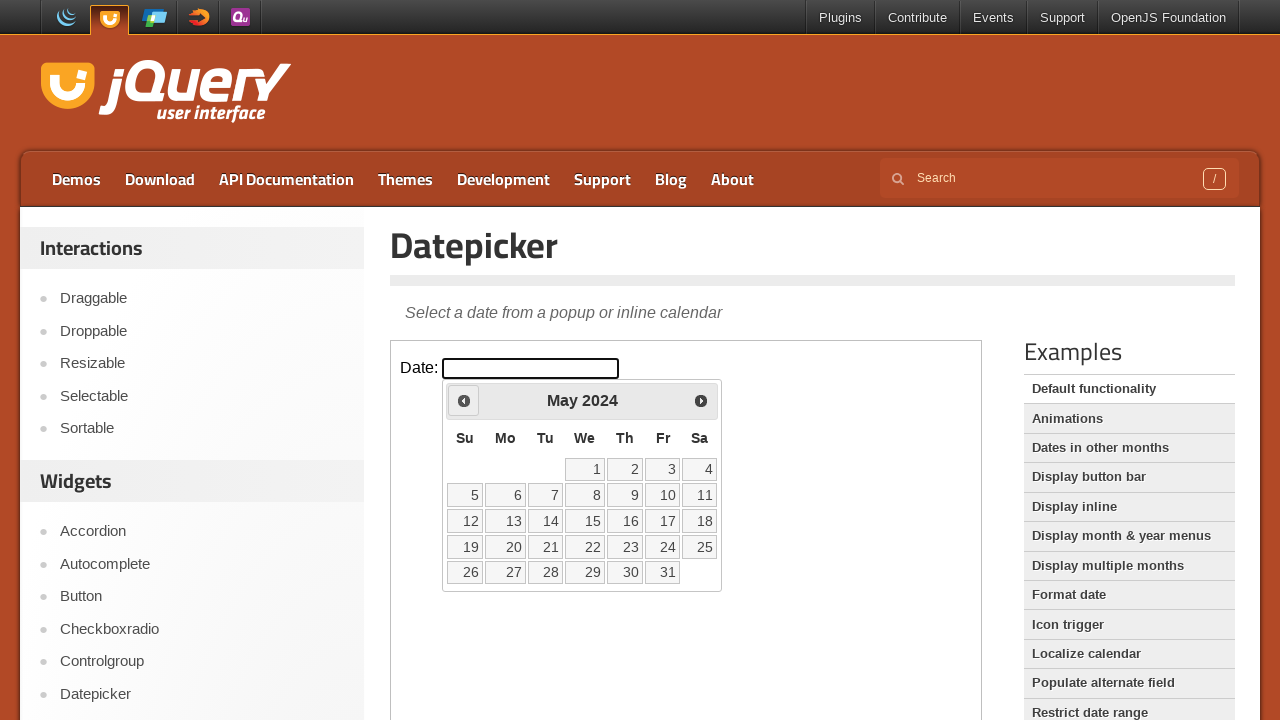

Clicked previous month arrow to navigate backwards from May 2024 at (464, 400) on iframe >> nth=0 >> internal:control=enter-frame >> span.ui-icon.ui-icon-circle-t
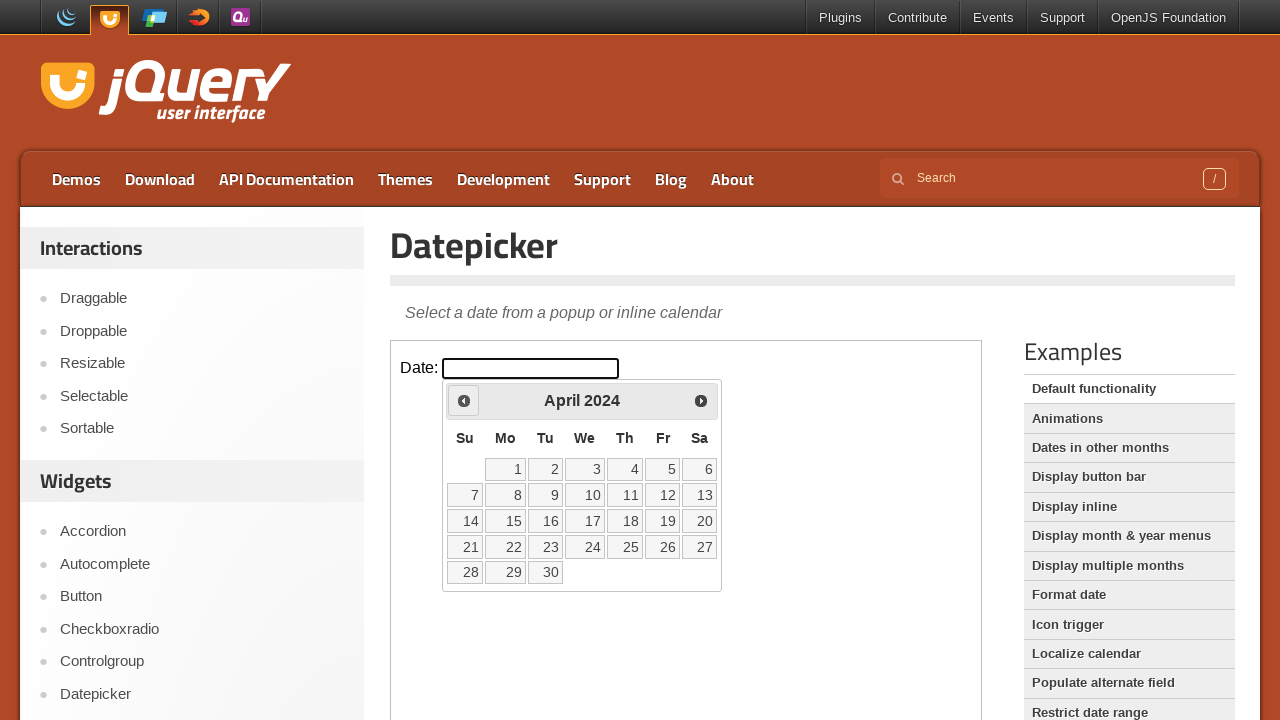

Retrieved current month: April
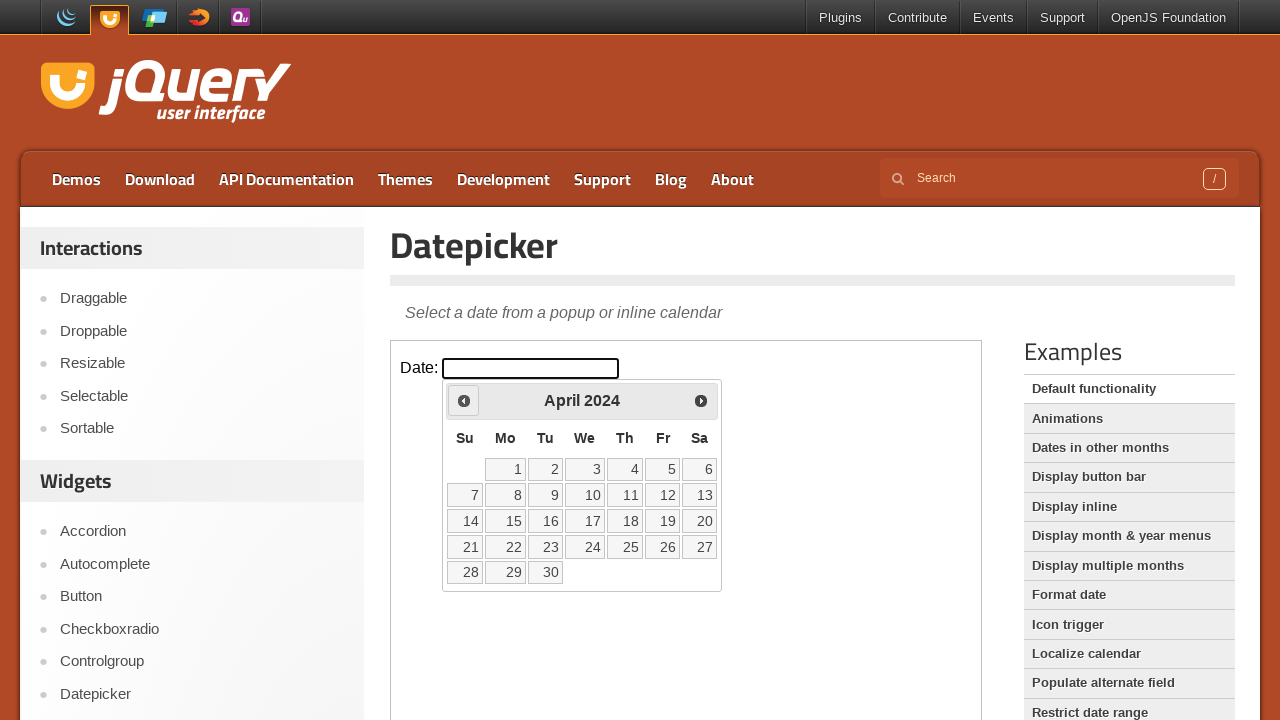

Retrieved current year: 2024
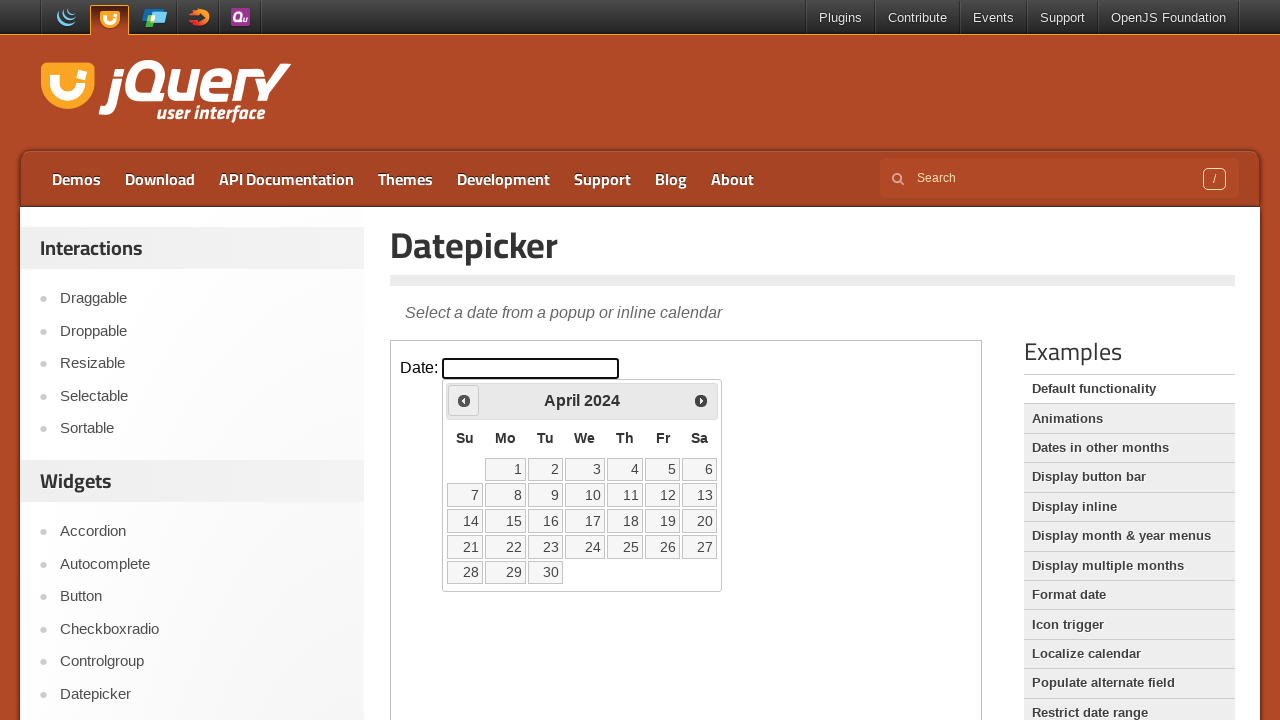

Clicked previous month arrow to navigate backwards from April 2024 at (464, 400) on iframe >> nth=0 >> internal:control=enter-frame >> span.ui-icon.ui-icon-circle-t
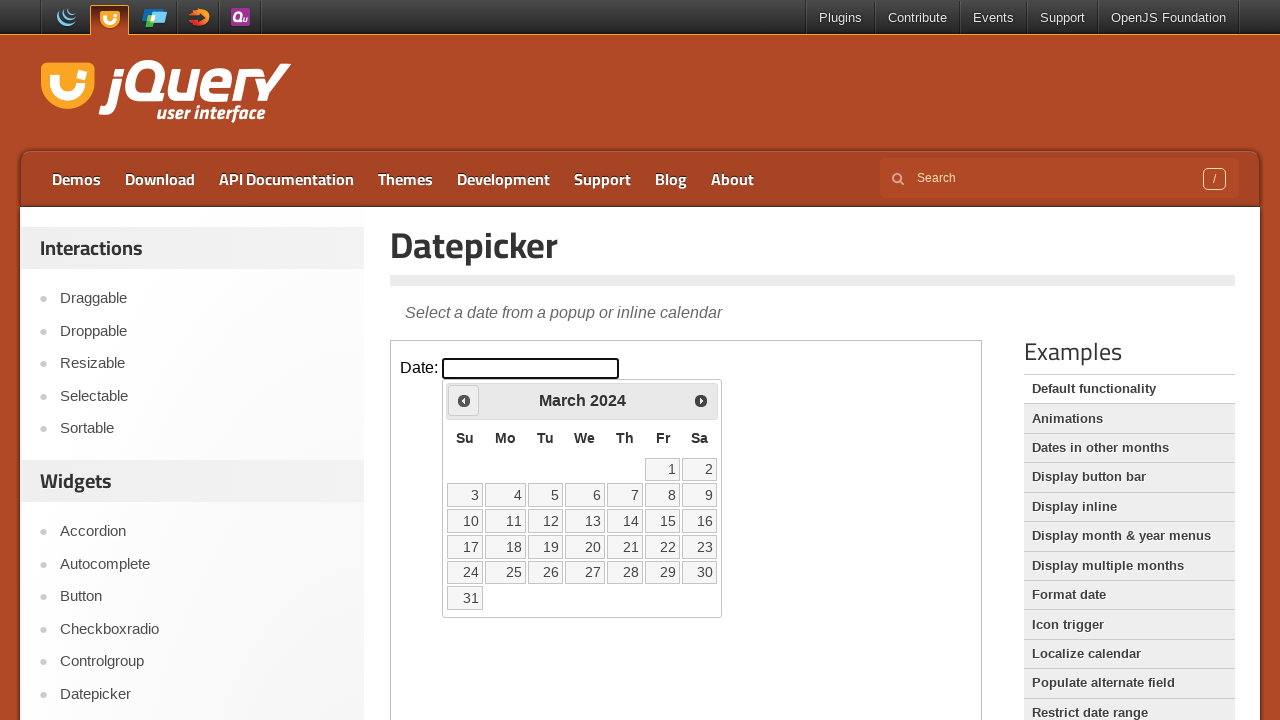

Retrieved current month: March
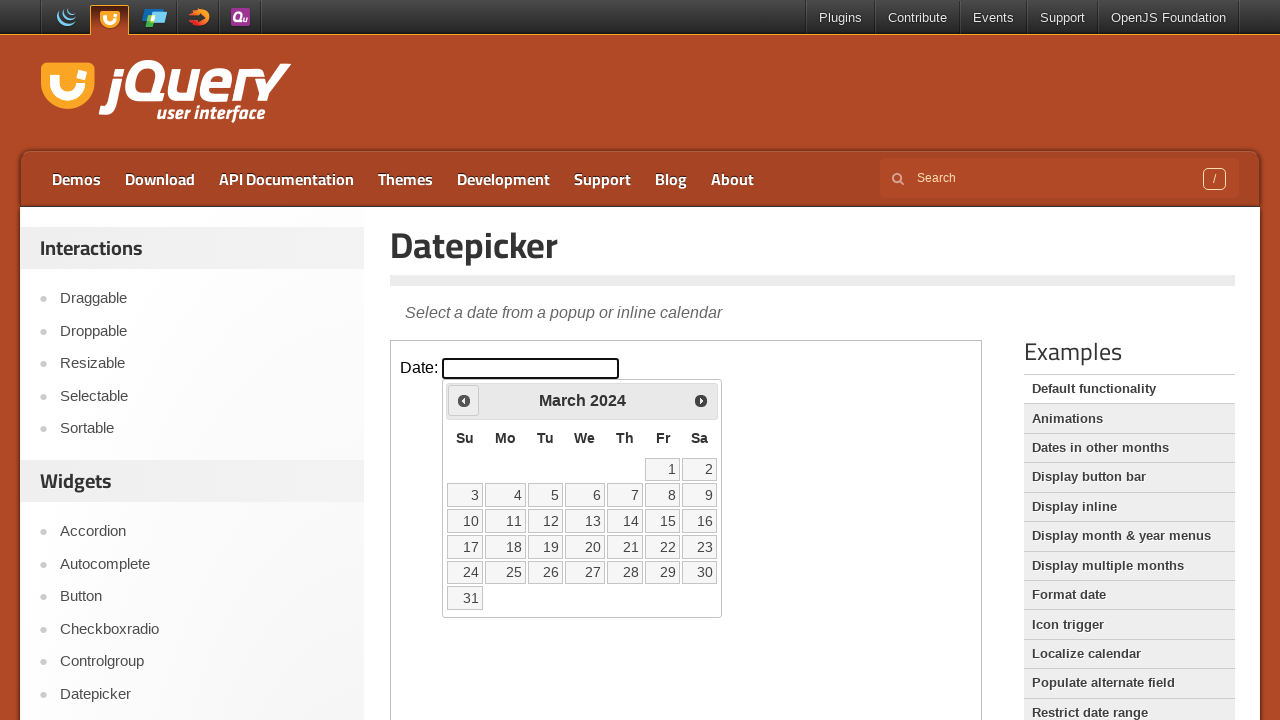

Retrieved current year: 2024
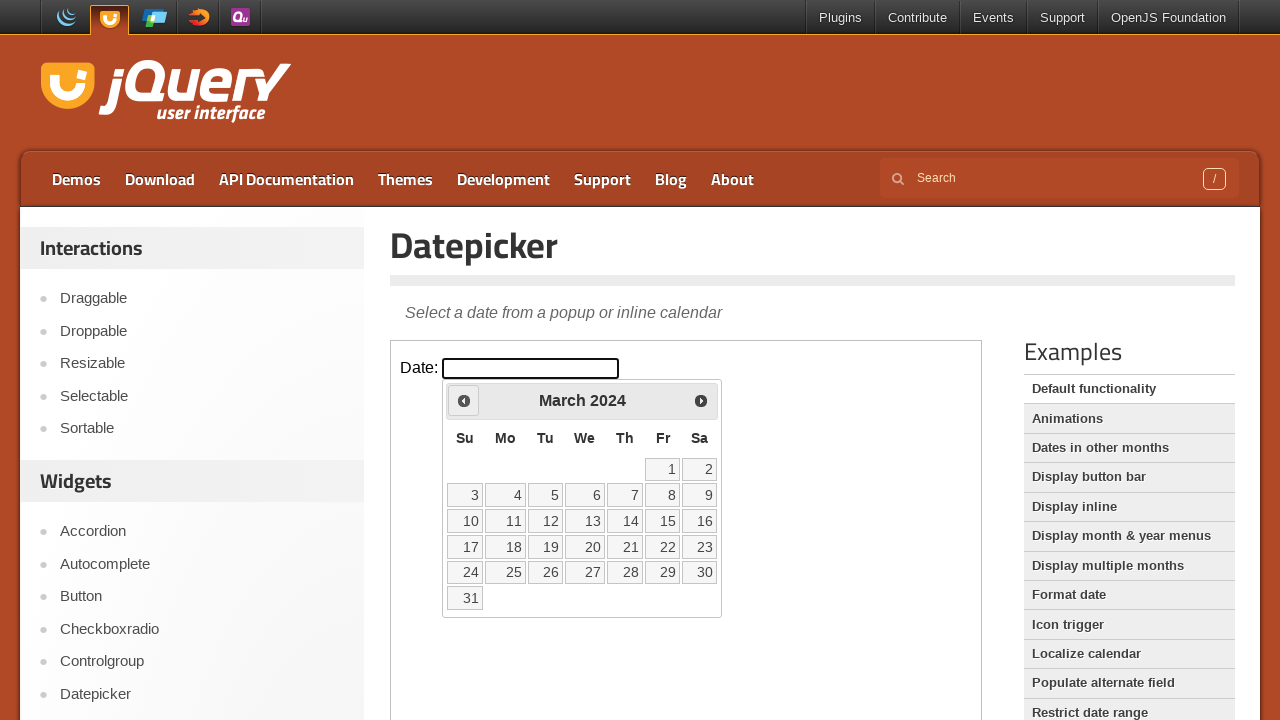

Clicked previous month arrow to navigate backwards from March 2024 at (464, 400) on iframe >> nth=0 >> internal:control=enter-frame >> span.ui-icon.ui-icon-circle-t
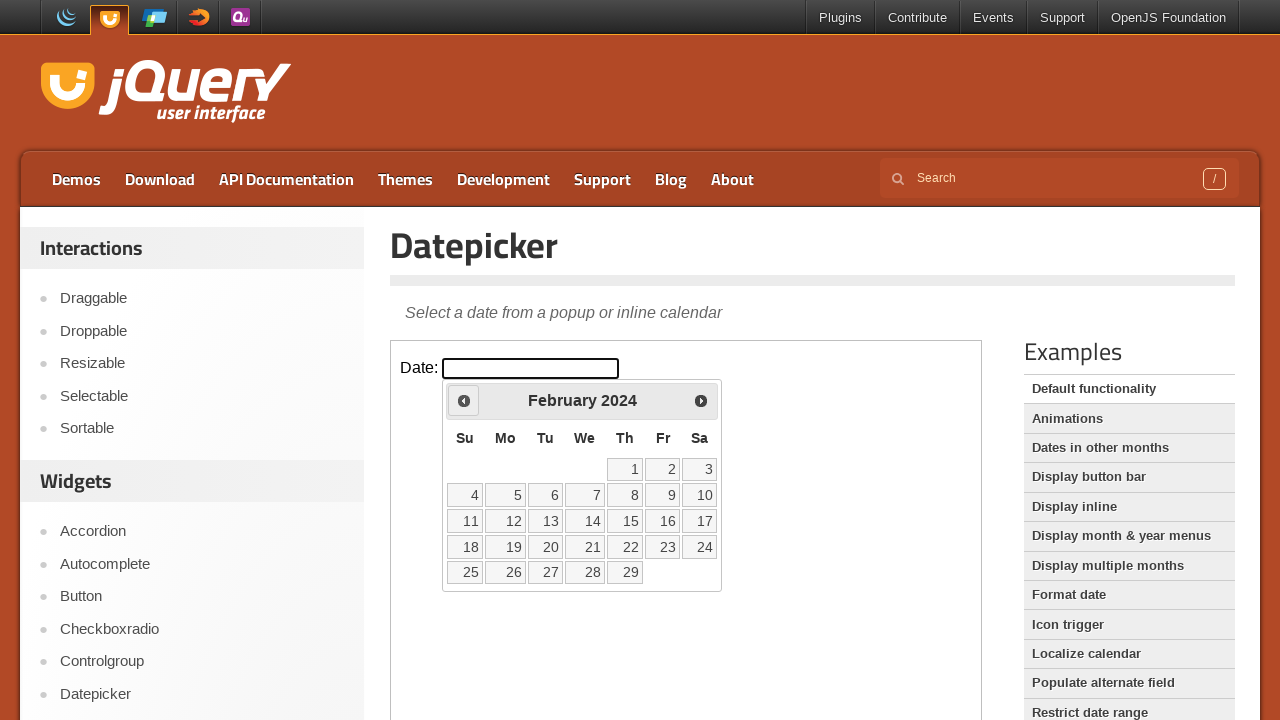

Retrieved current month: February
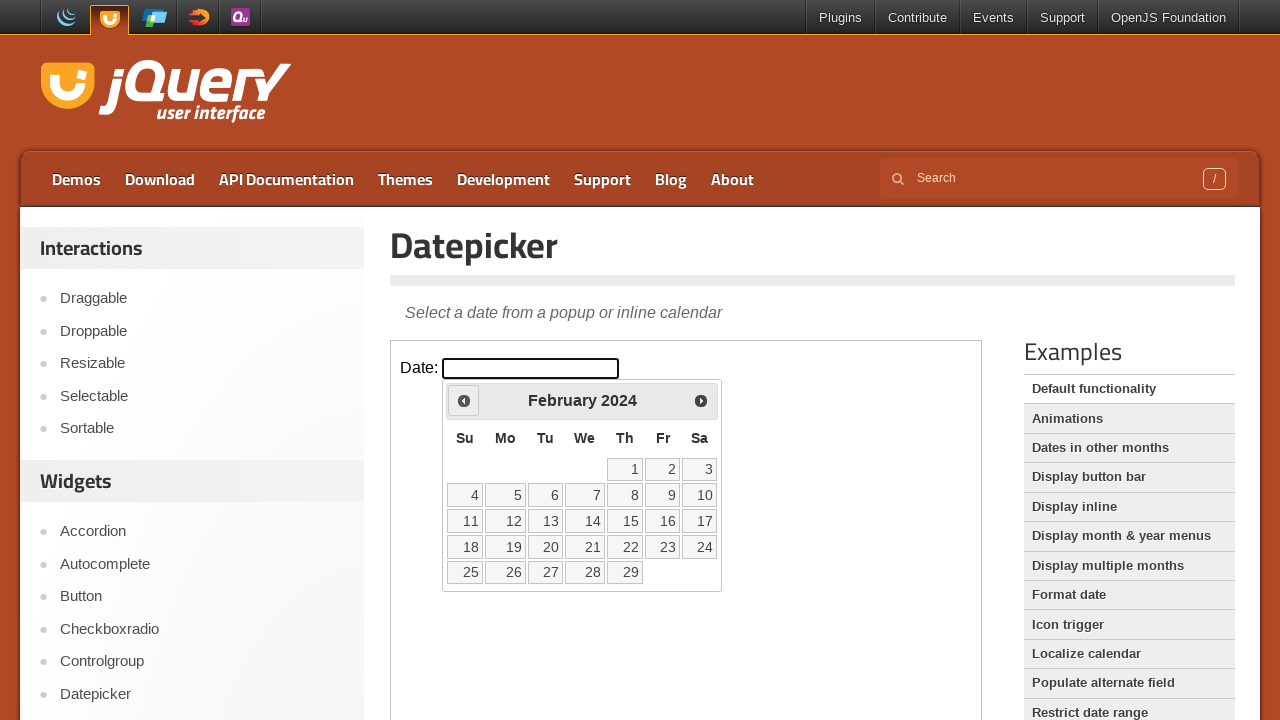

Retrieved current year: 2024
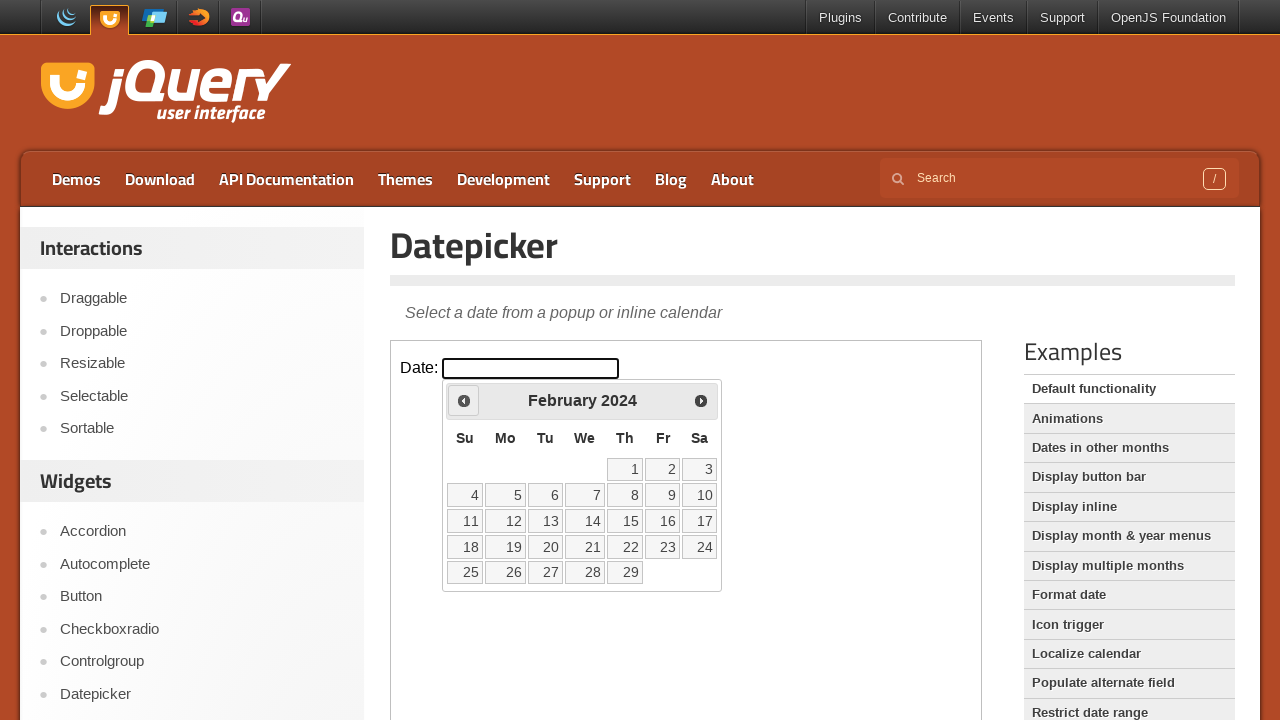

Clicked previous month arrow to navigate backwards from February 2024 at (464, 400) on iframe >> nth=0 >> internal:control=enter-frame >> span.ui-icon.ui-icon-circle-t
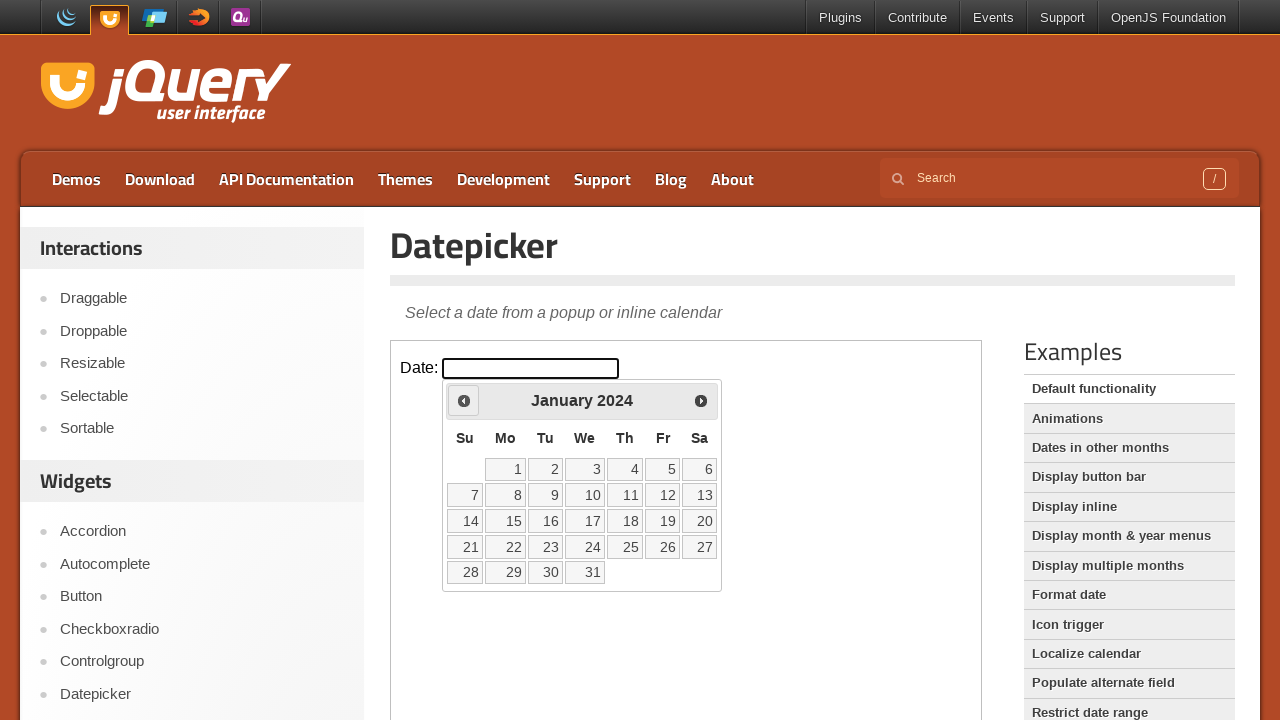

Retrieved current month: January
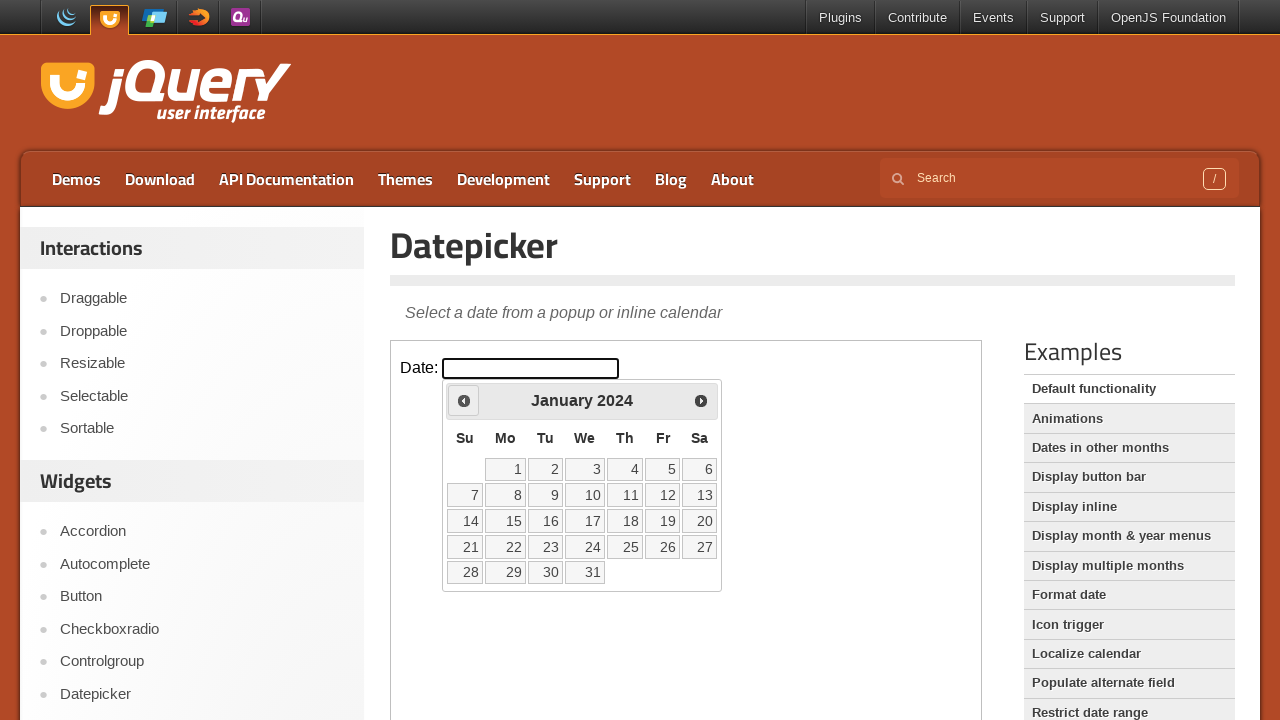

Retrieved current year: 2024
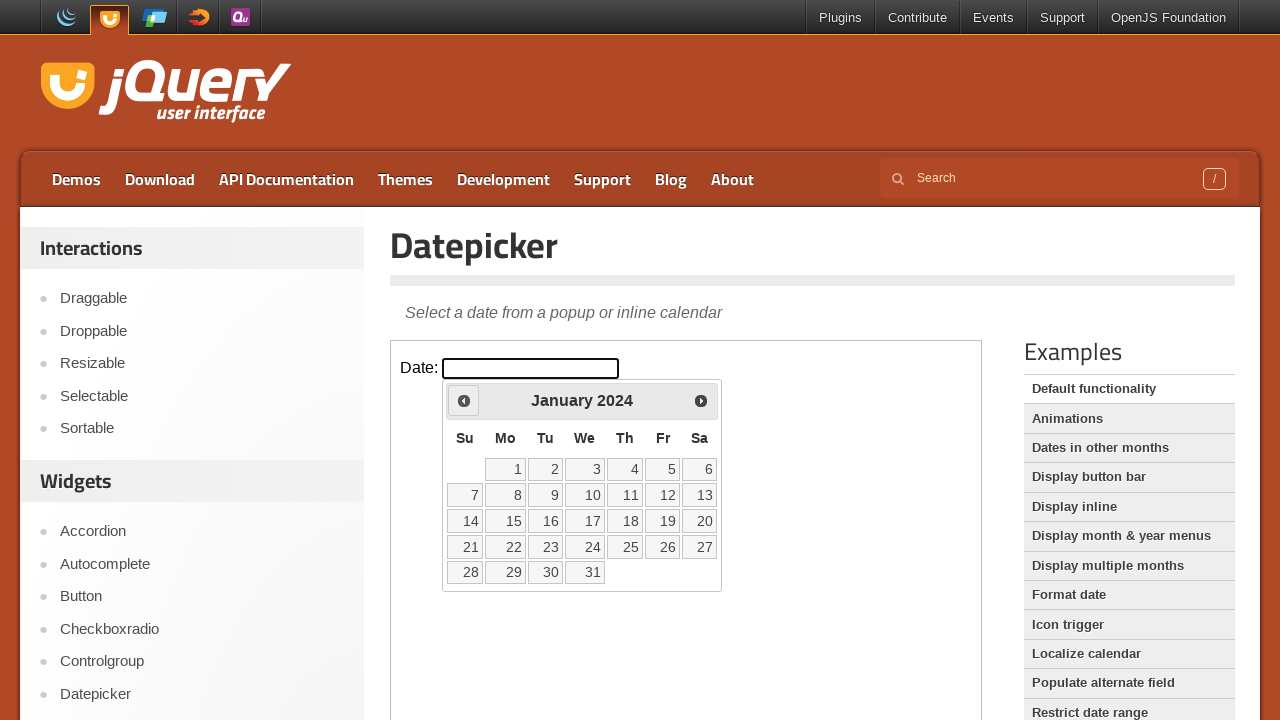

Clicked previous month arrow to navigate backwards from January 2024 at (464, 400) on iframe >> nth=0 >> internal:control=enter-frame >> span.ui-icon.ui-icon-circle-t
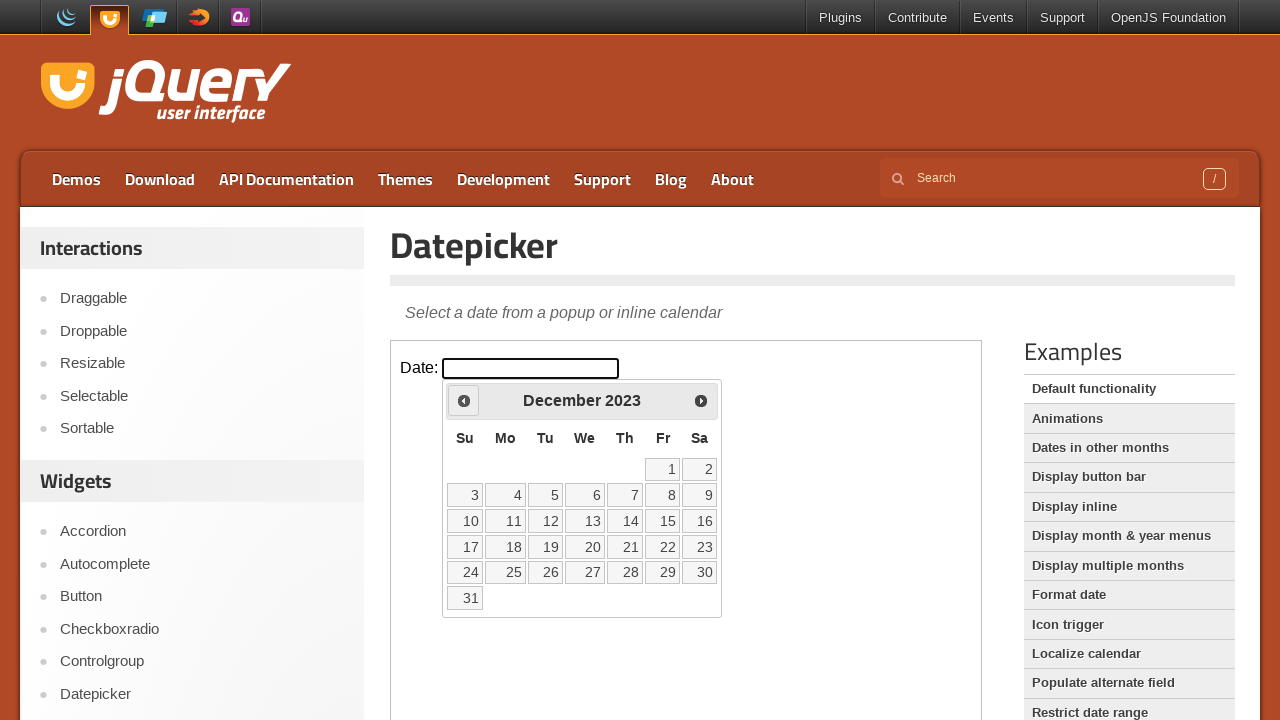

Retrieved current month: December
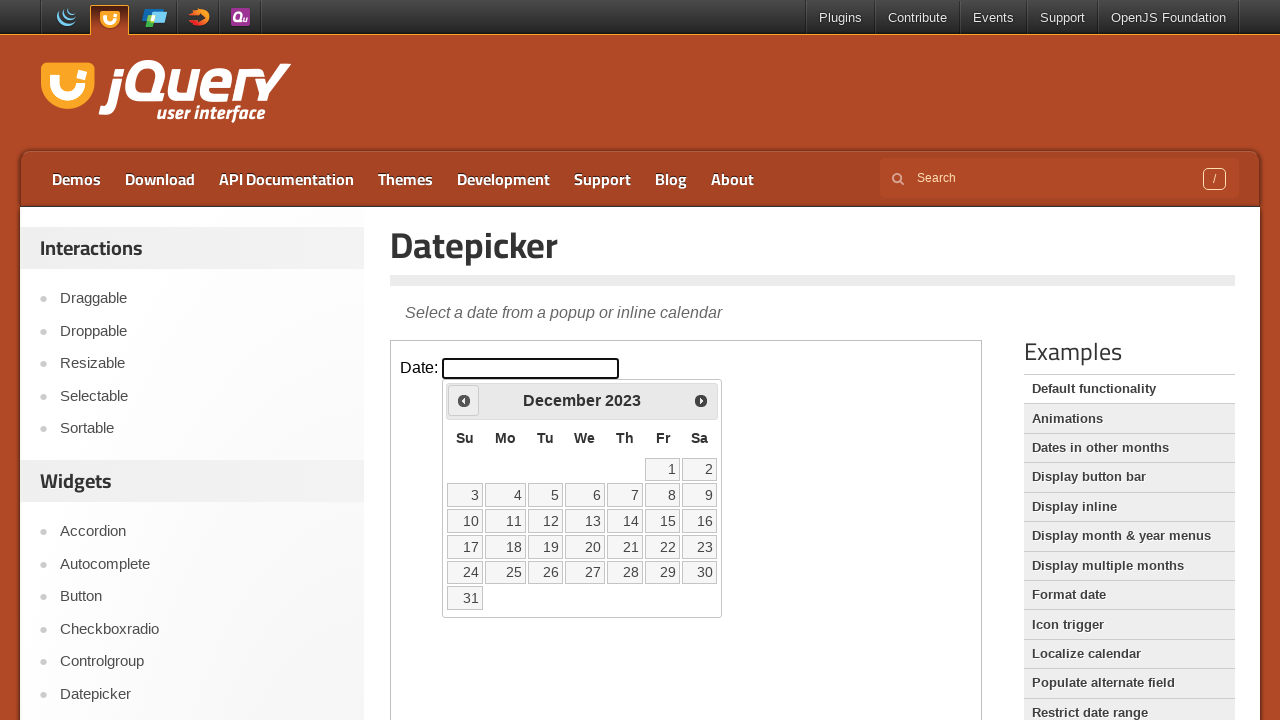

Retrieved current year: 2023
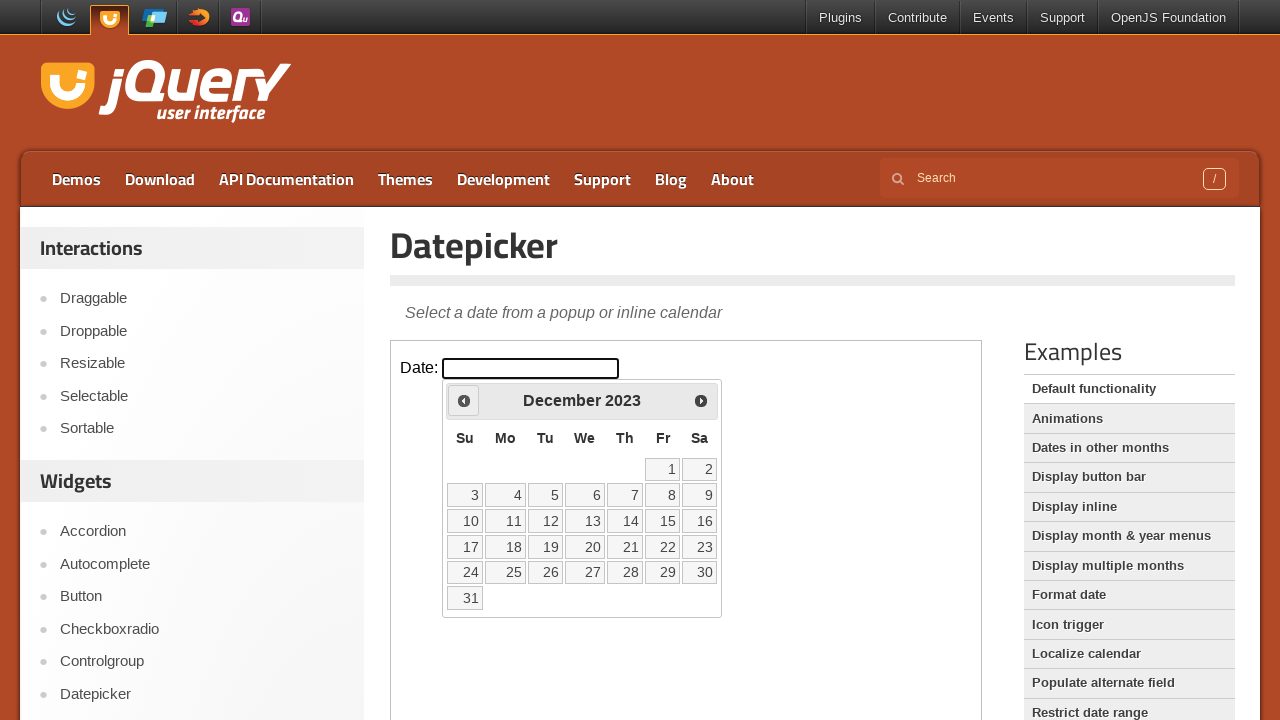

Clicked previous month arrow to navigate backwards from December 2023 at (464, 400) on iframe >> nth=0 >> internal:control=enter-frame >> span.ui-icon.ui-icon-circle-t
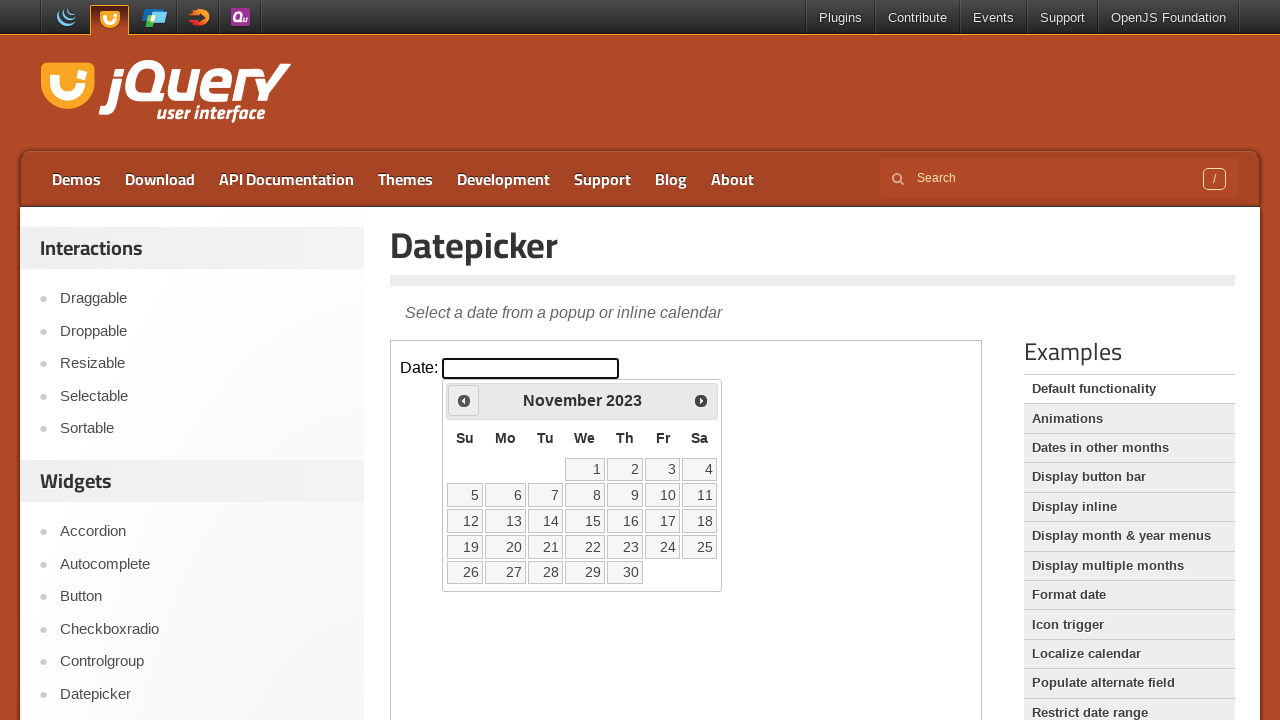

Retrieved current month: November
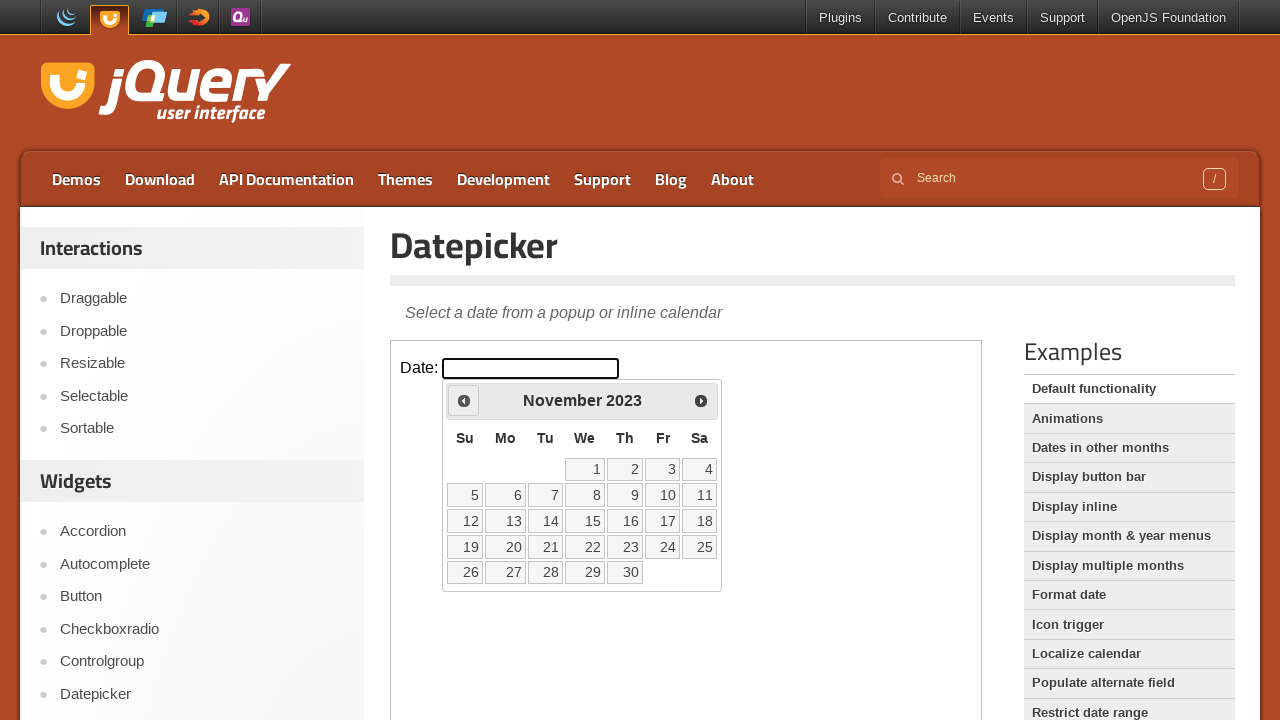

Retrieved current year: 2023
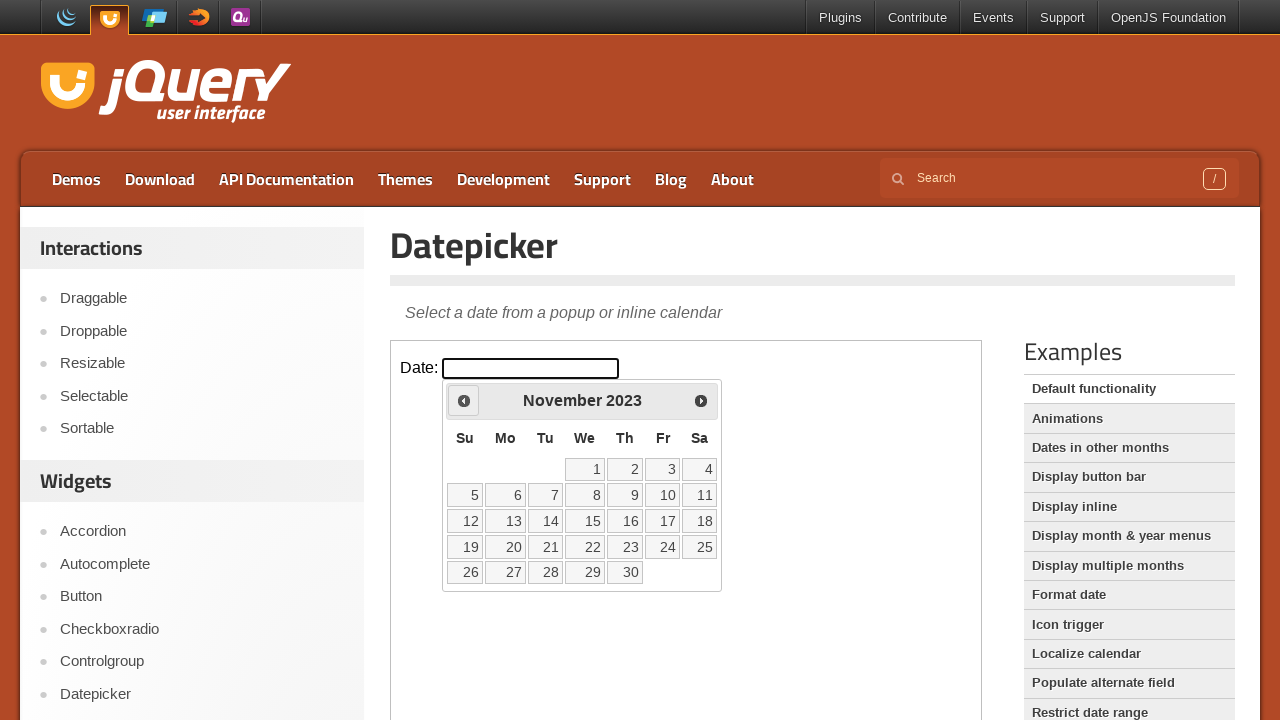

Clicked previous month arrow to navigate backwards from November 2023 at (464, 400) on iframe >> nth=0 >> internal:control=enter-frame >> span.ui-icon.ui-icon-circle-t
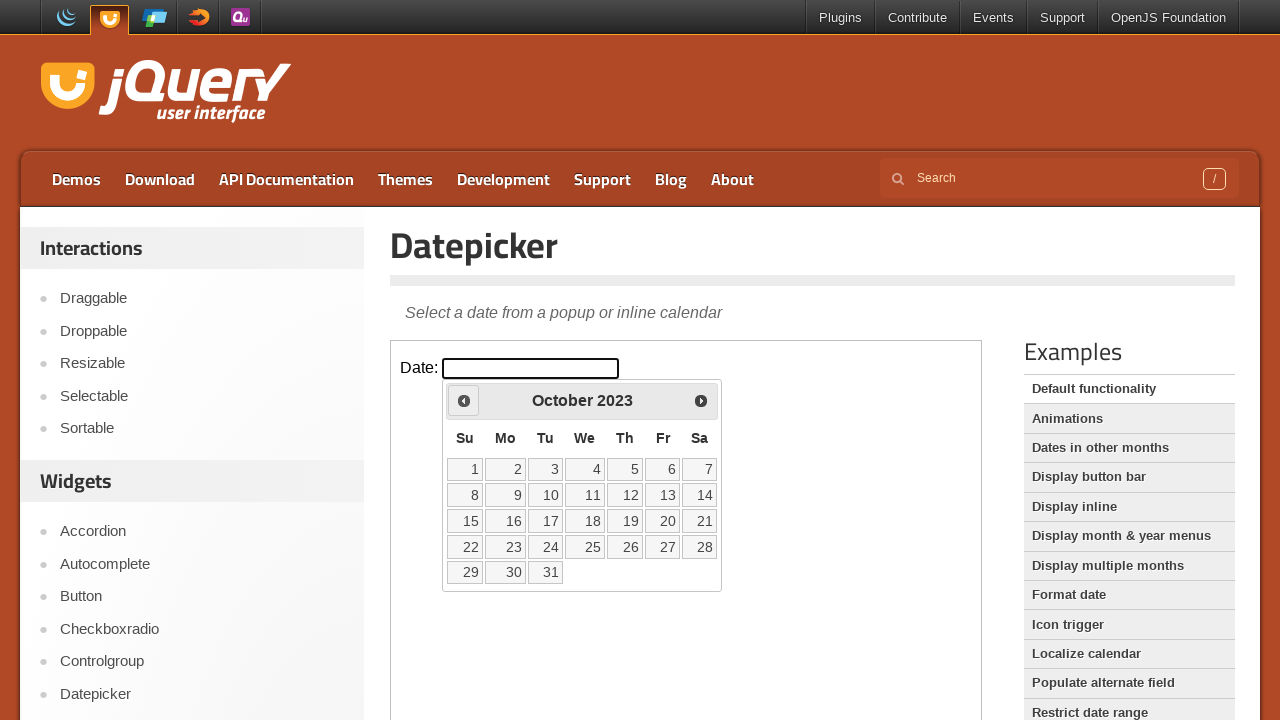

Retrieved current month: October
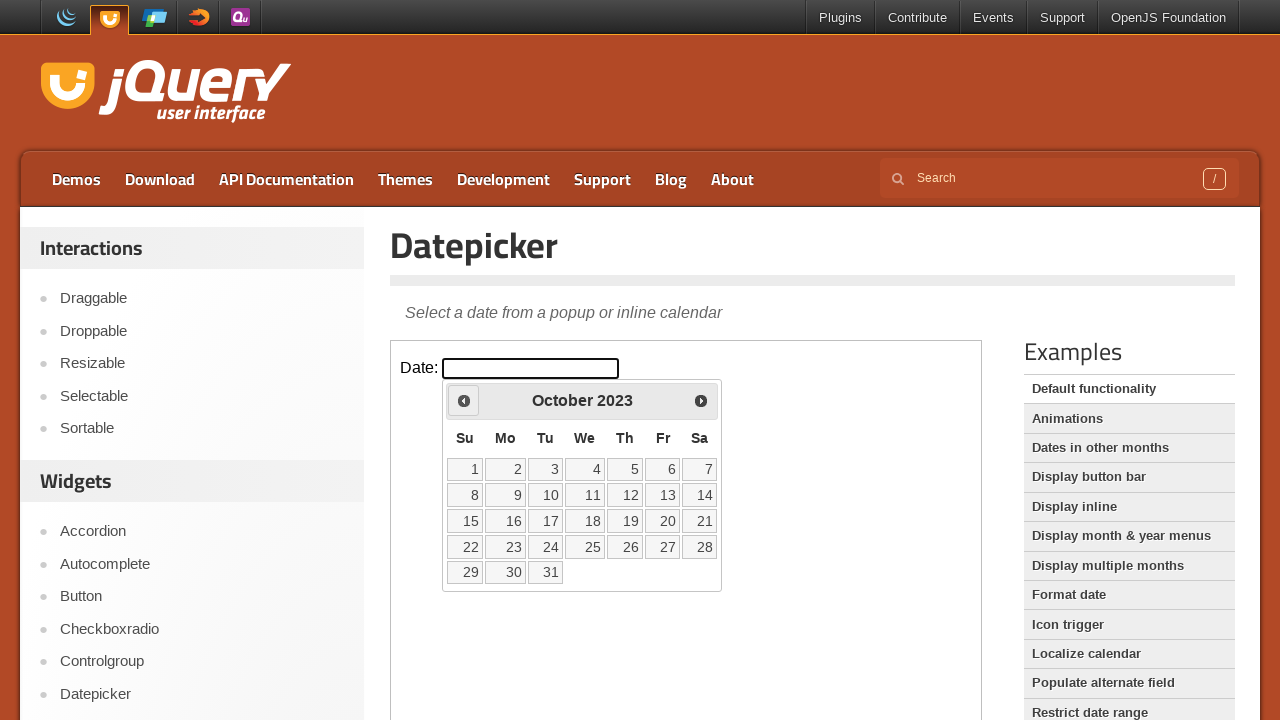

Retrieved current year: 2023
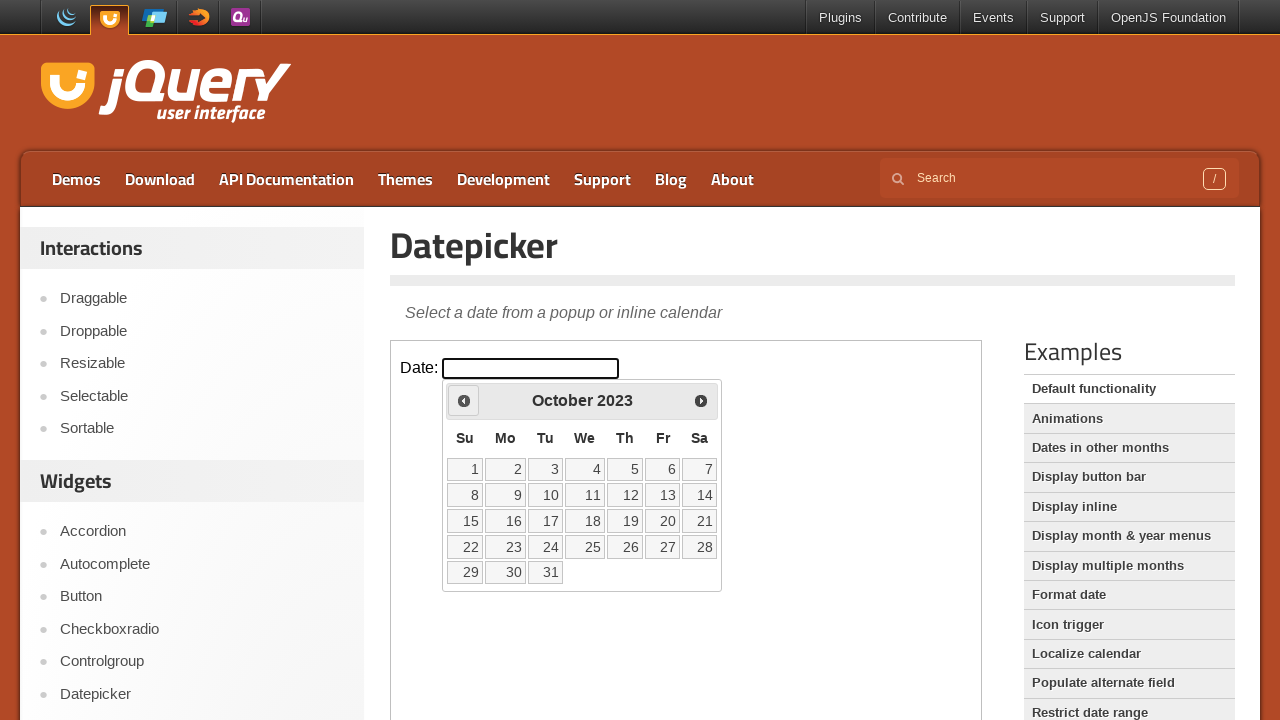

Clicked previous month arrow to navigate backwards from October 2023 at (464, 400) on iframe >> nth=0 >> internal:control=enter-frame >> span.ui-icon.ui-icon-circle-t
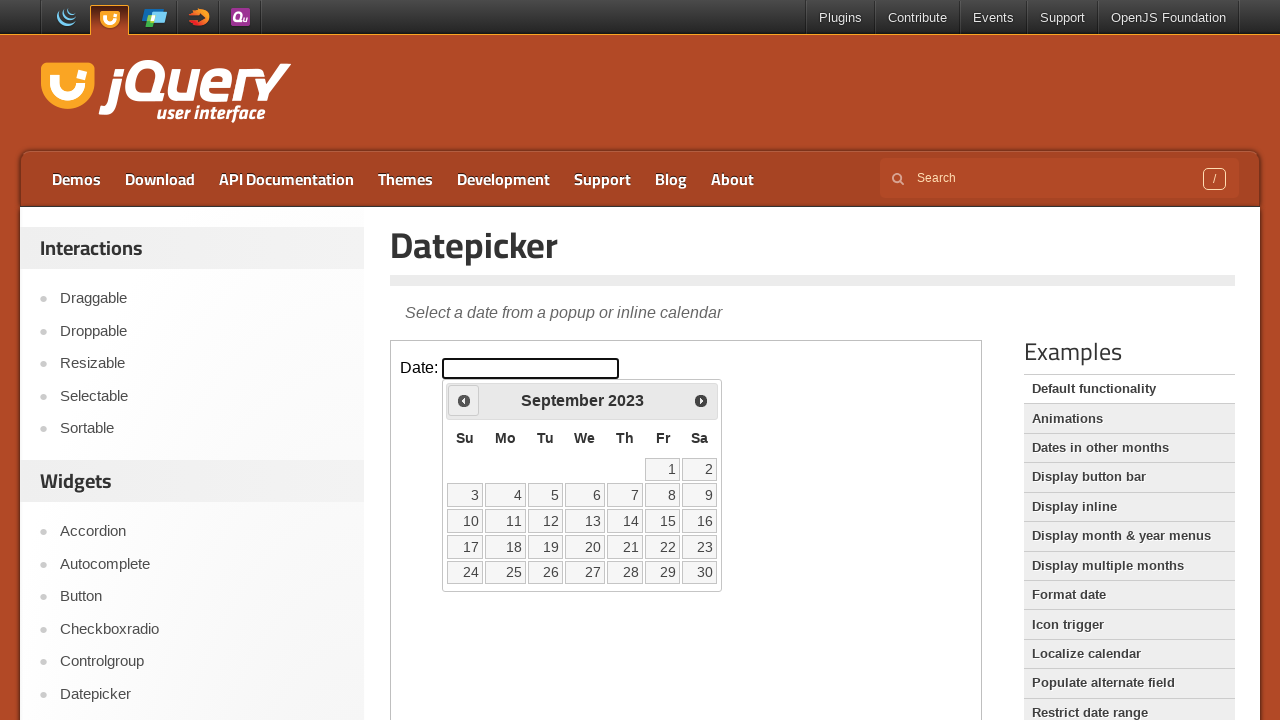

Retrieved current month: September
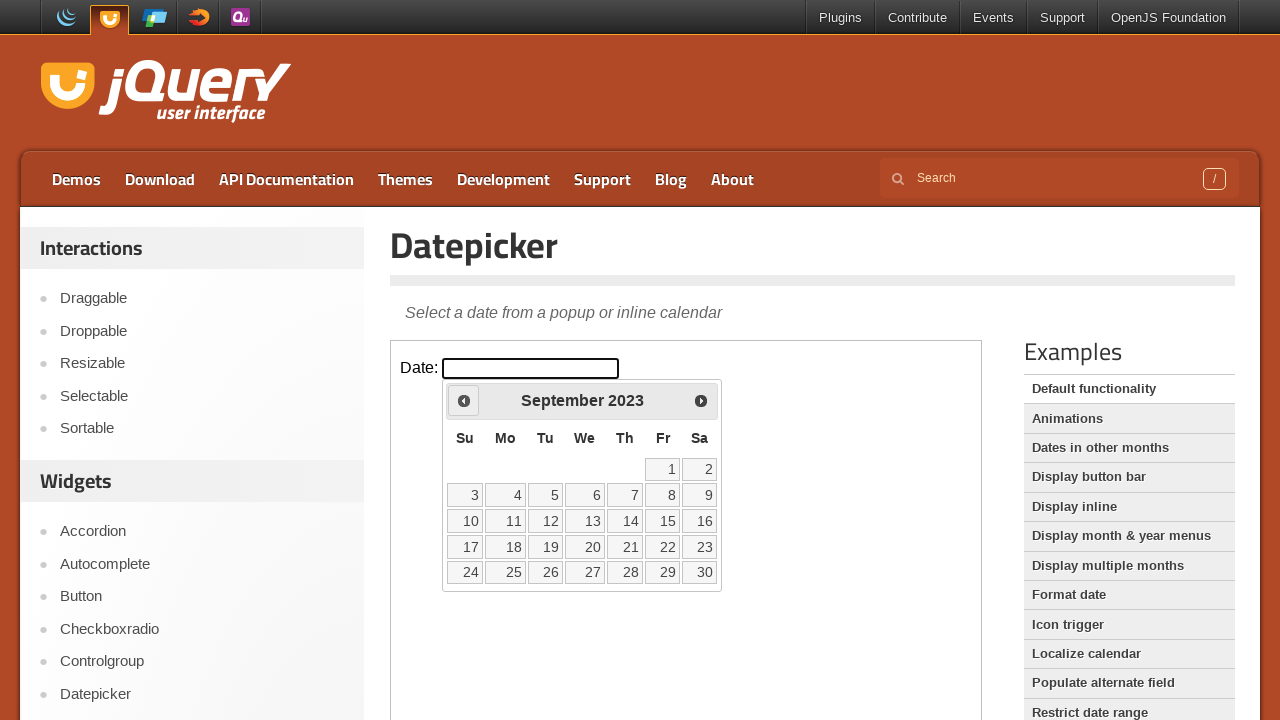

Retrieved current year: 2023
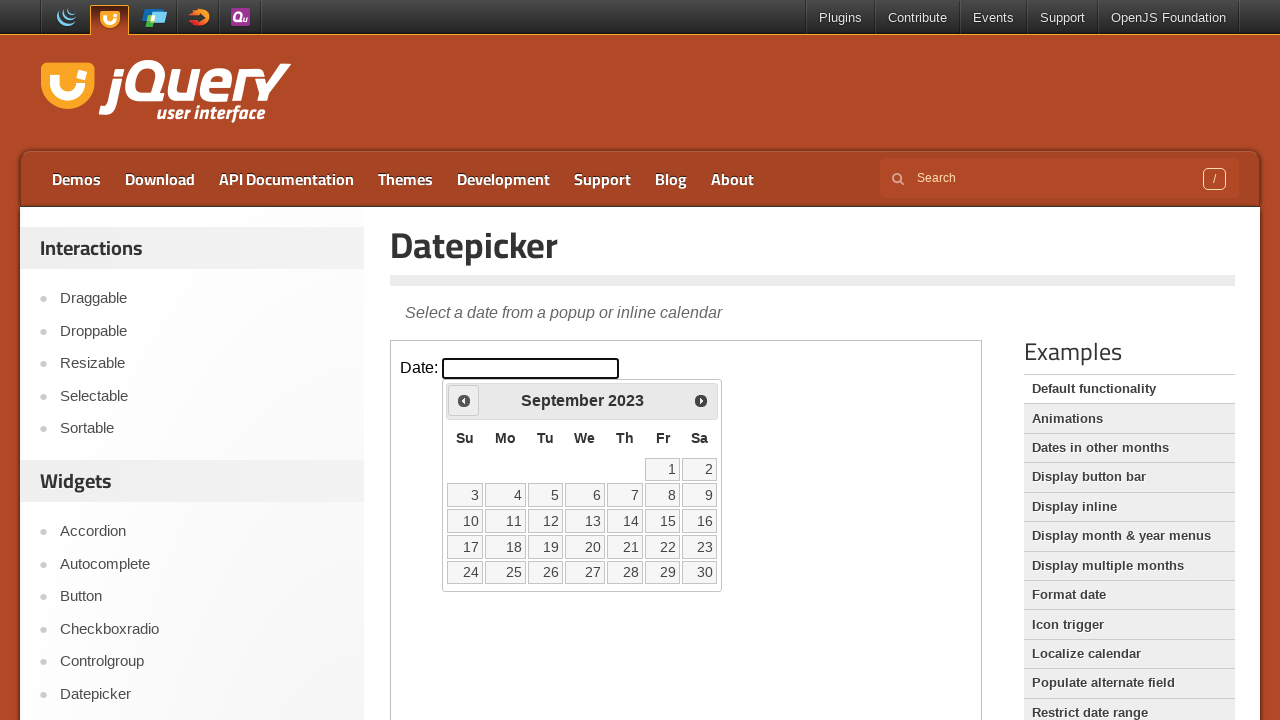

Clicked previous month arrow to navigate backwards from September 2023 at (464, 400) on iframe >> nth=0 >> internal:control=enter-frame >> span.ui-icon.ui-icon-circle-t
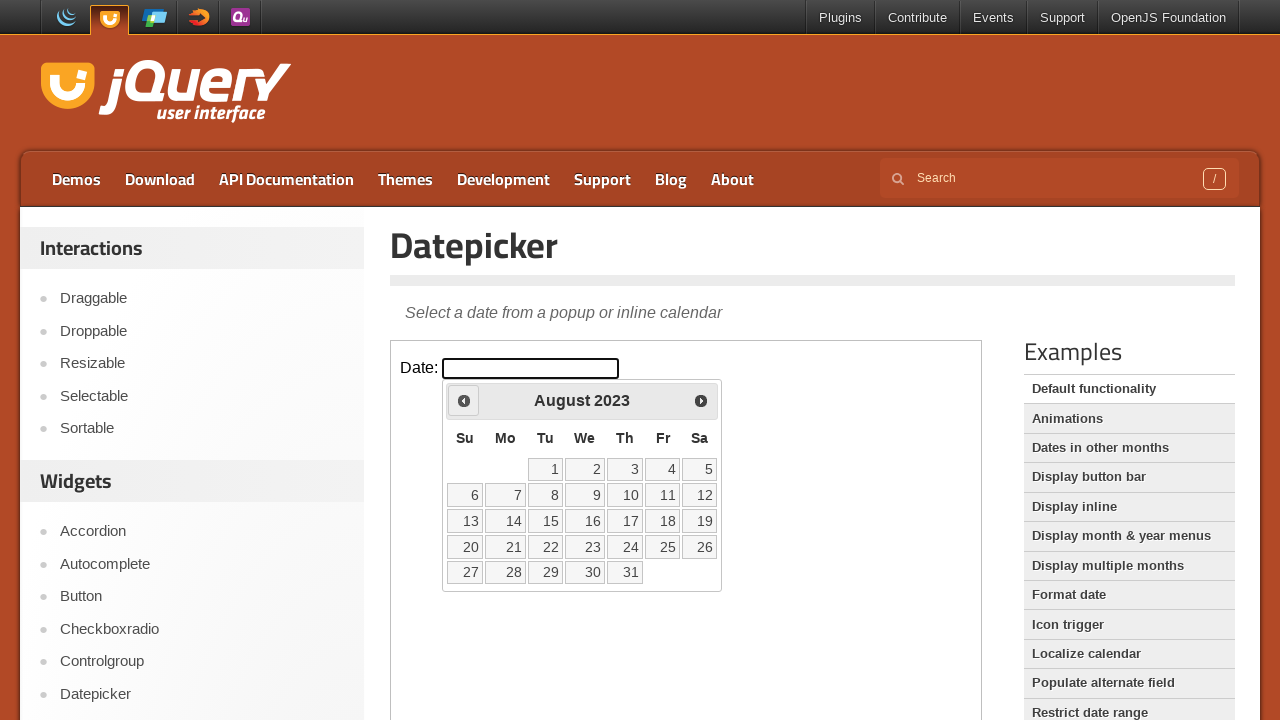

Retrieved current month: August
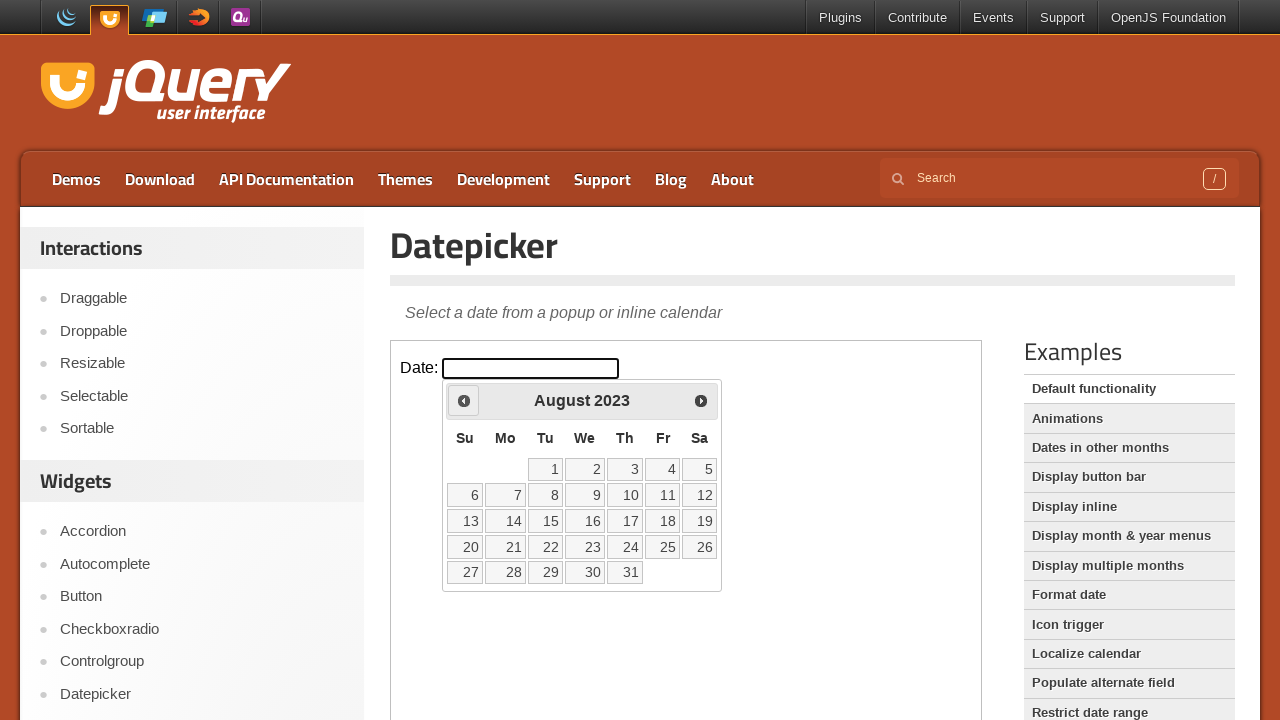

Retrieved current year: 2023
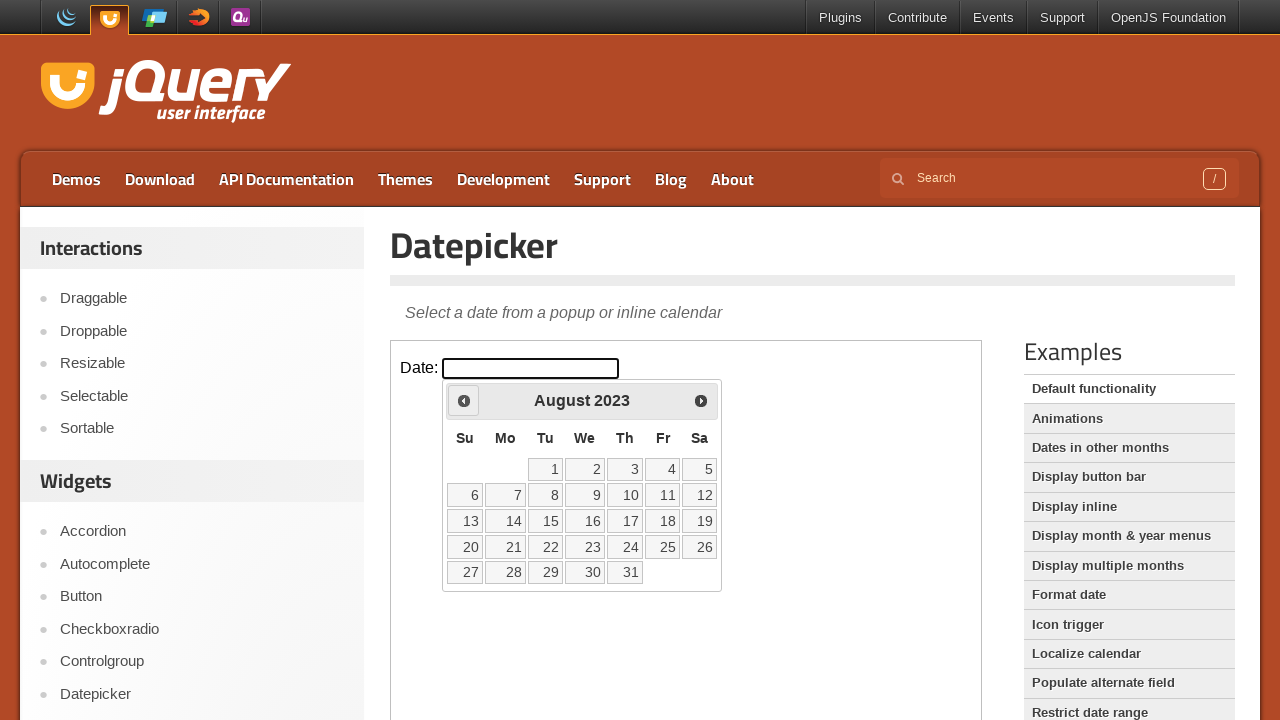

Clicked previous month arrow to navigate backwards from August 2023 at (464, 400) on iframe >> nth=0 >> internal:control=enter-frame >> span.ui-icon.ui-icon-circle-t
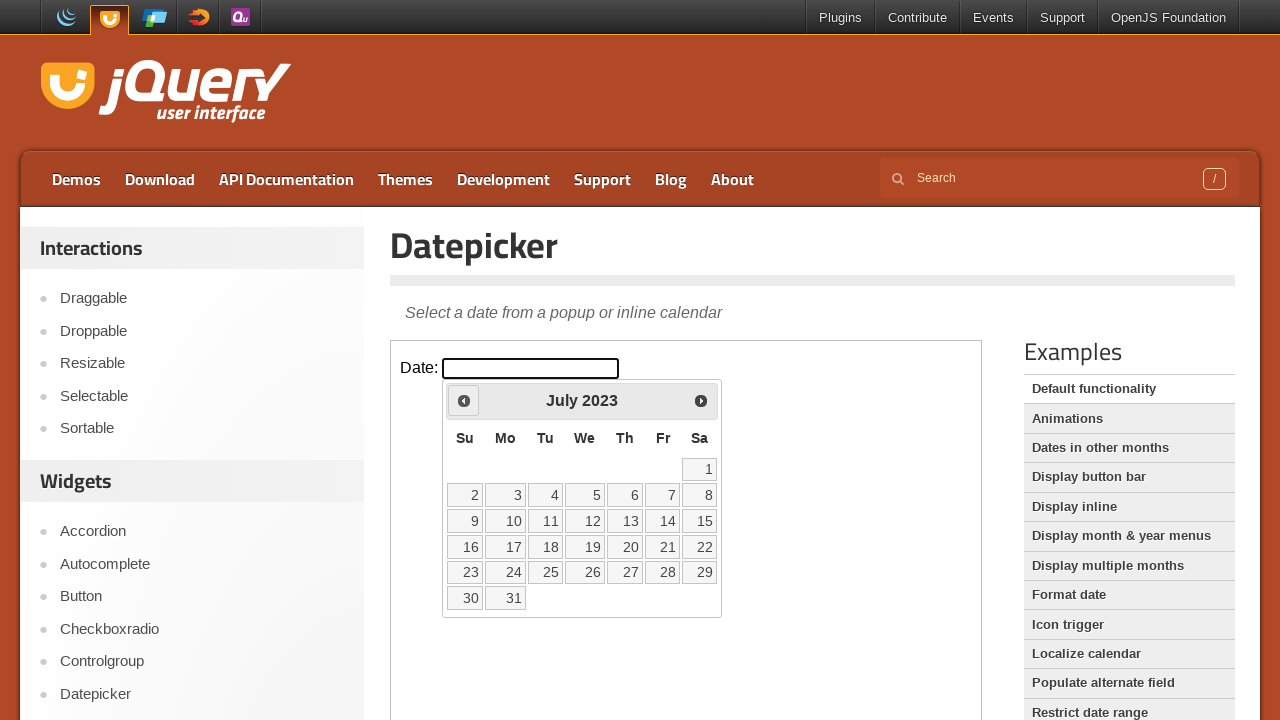

Retrieved current month: July
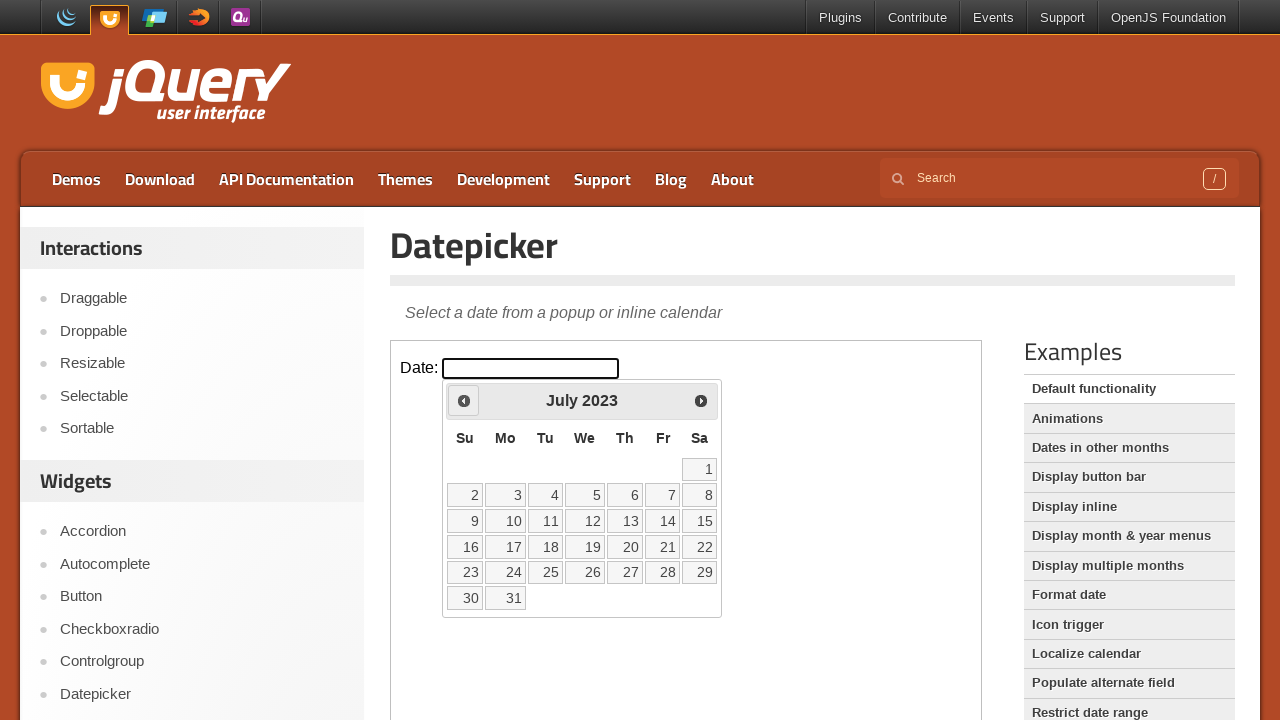

Retrieved current year: 2023
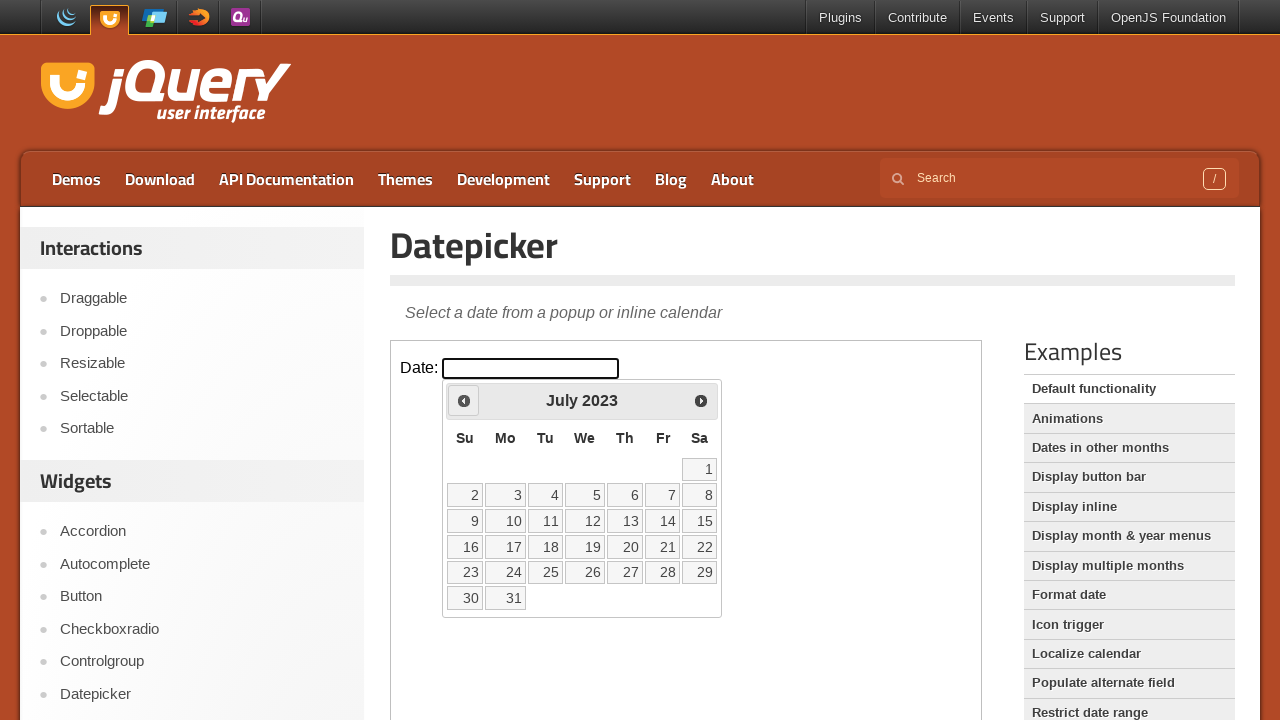

Clicked previous month arrow to navigate backwards from July 2023 at (464, 400) on iframe >> nth=0 >> internal:control=enter-frame >> span.ui-icon.ui-icon-circle-t
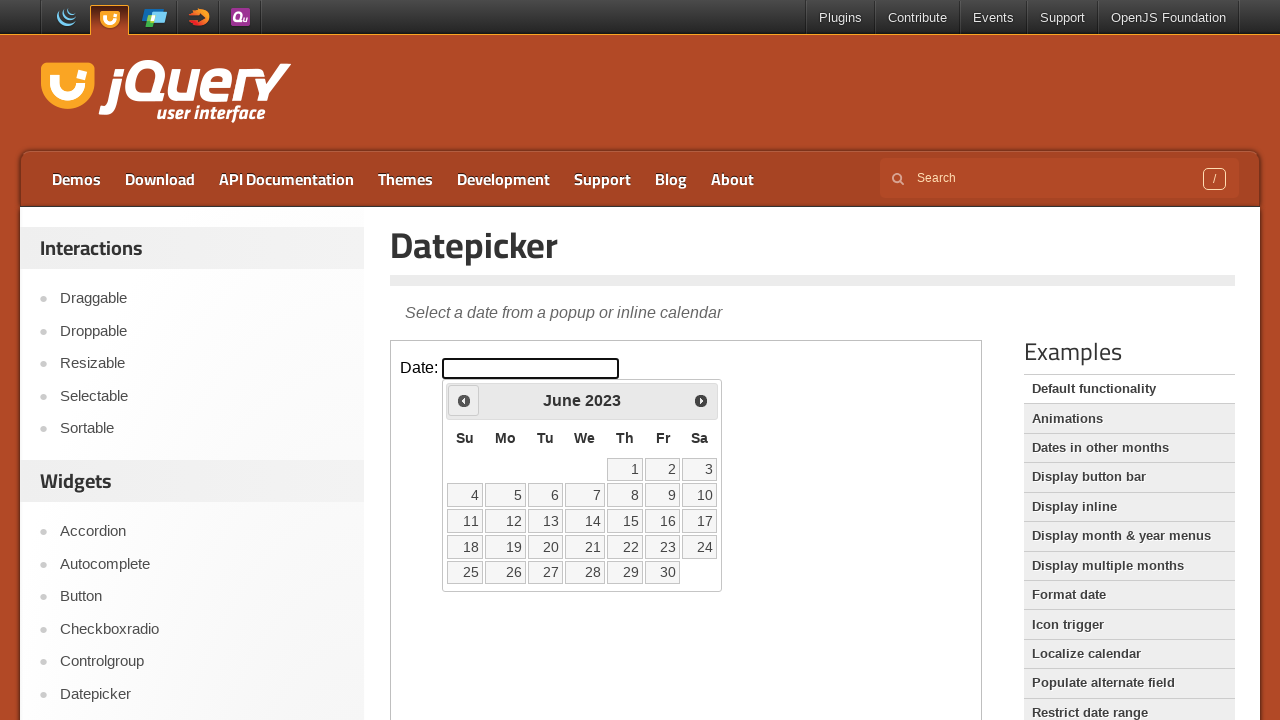

Retrieved current month: June
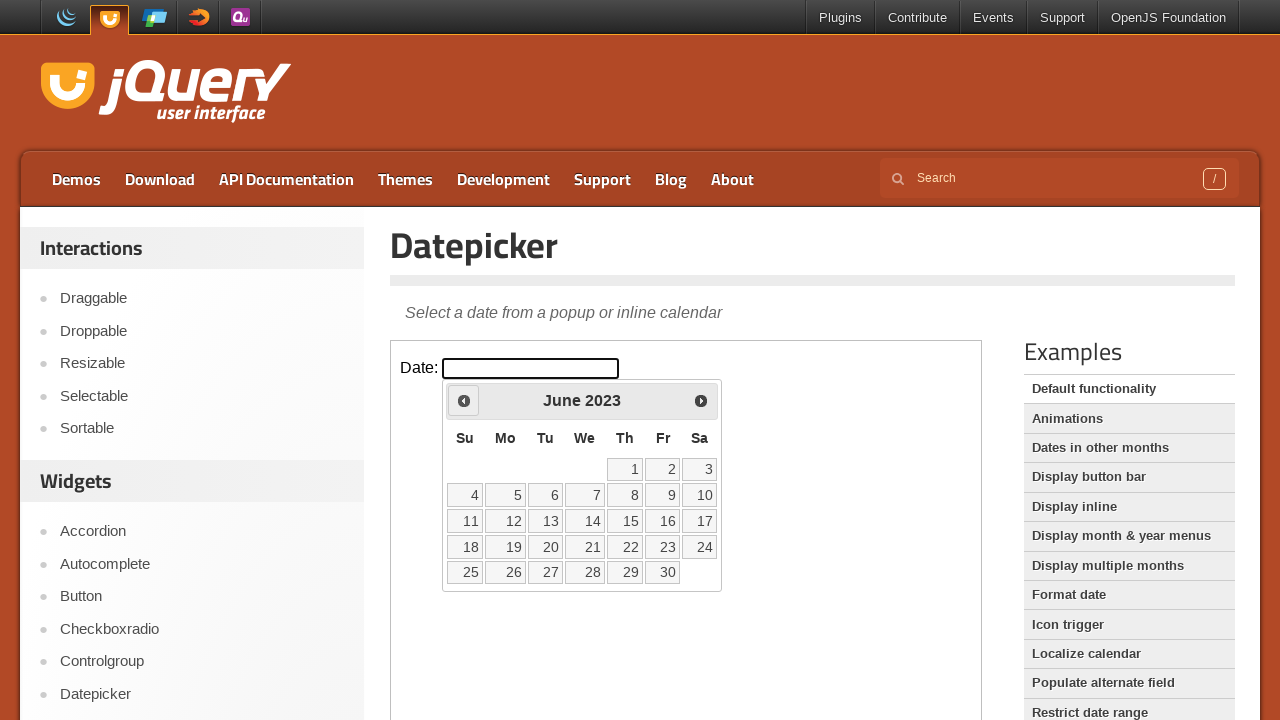

Retrieved current year: 2023
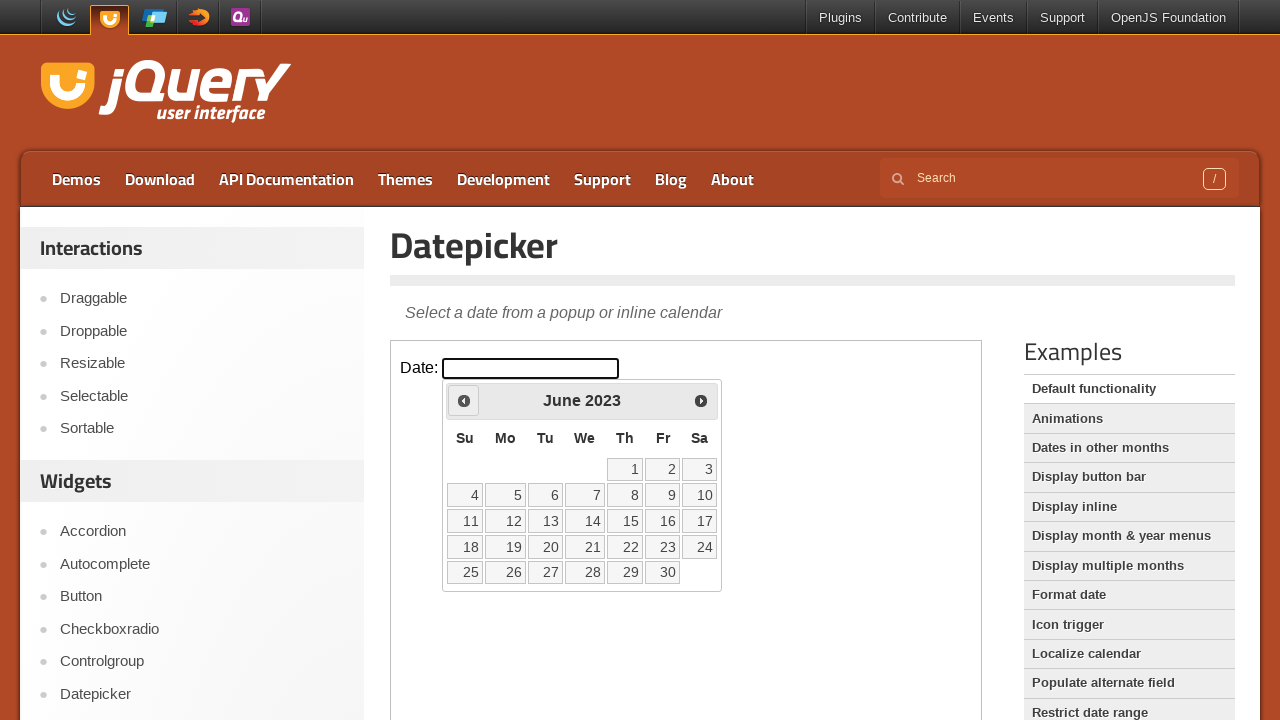

Clicked previous month arrow to navigate backwards from June 2023 at (464, 400) on iframe >> nth=0 >> internal:control=enter-frame >> span.ui-icon.ui-icon-circle-t
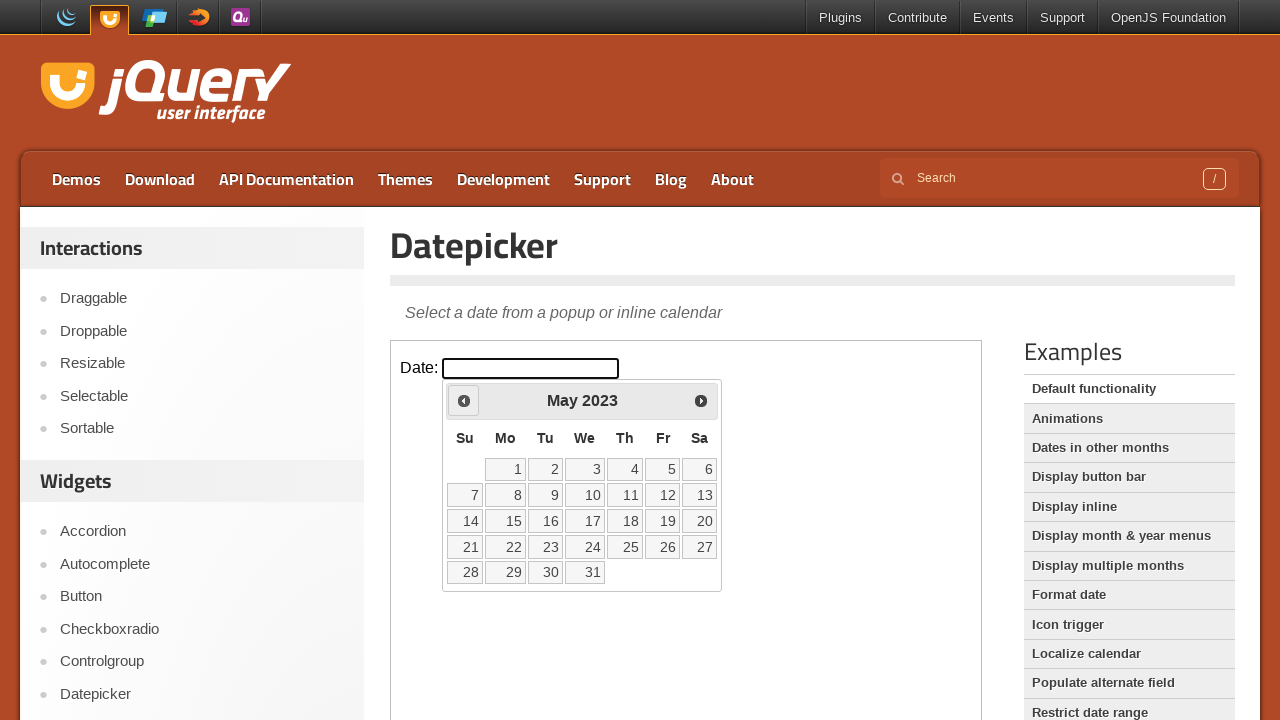

Retrieved current month: May
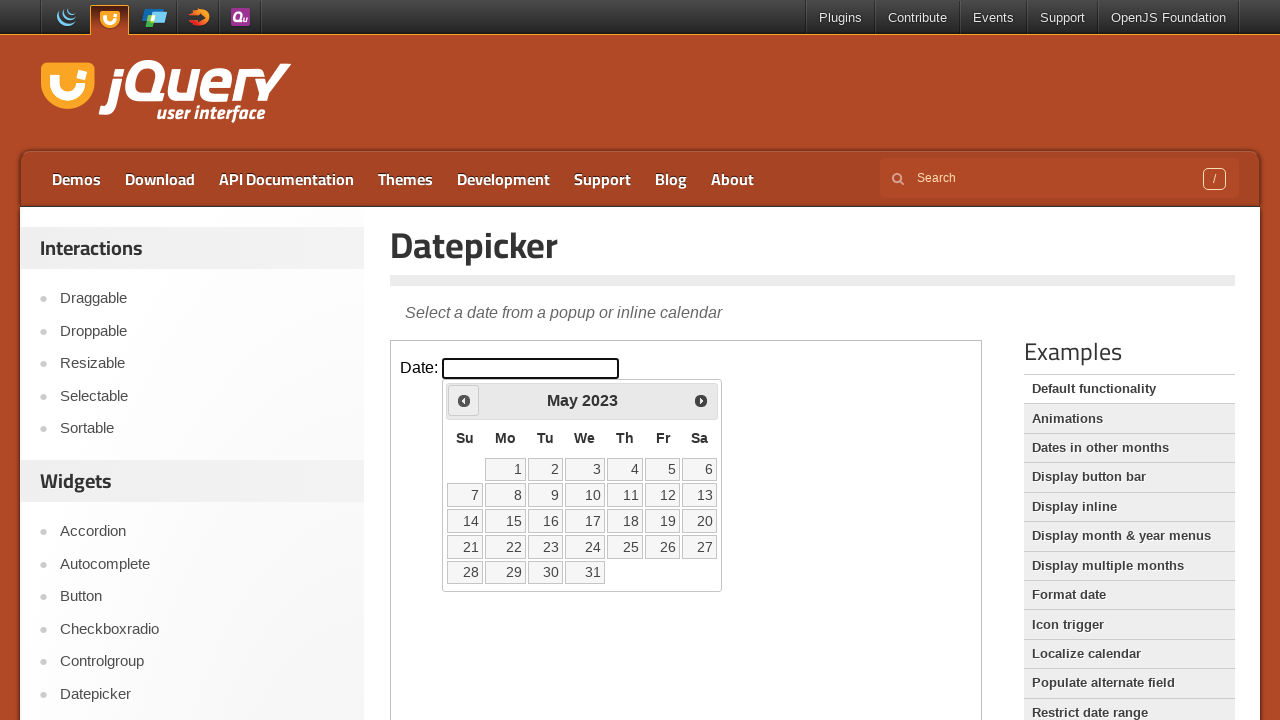

Retrieved current year: 2023
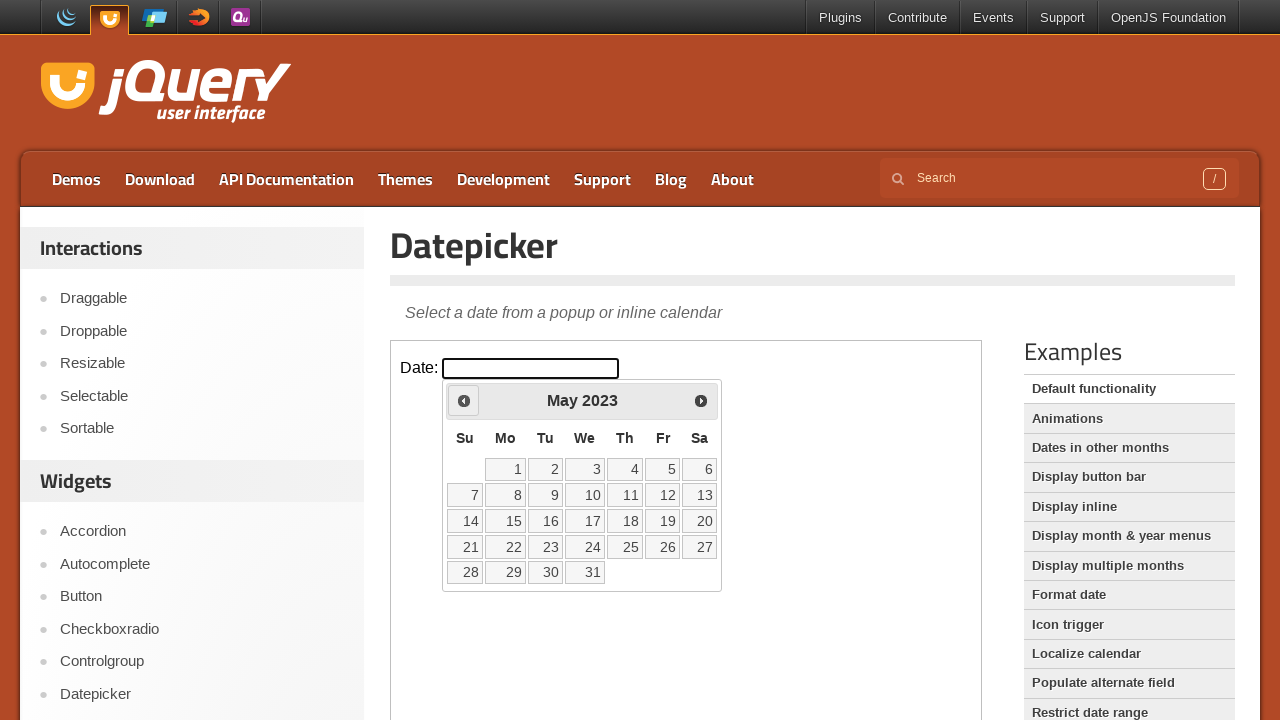

Clicked previous month arrow to navigate backwards from May 2023 at (464, 400) on iframe >> nth=0 >> internal:control=enter-frame >> span.ui-icon.ui-icon-circle-t
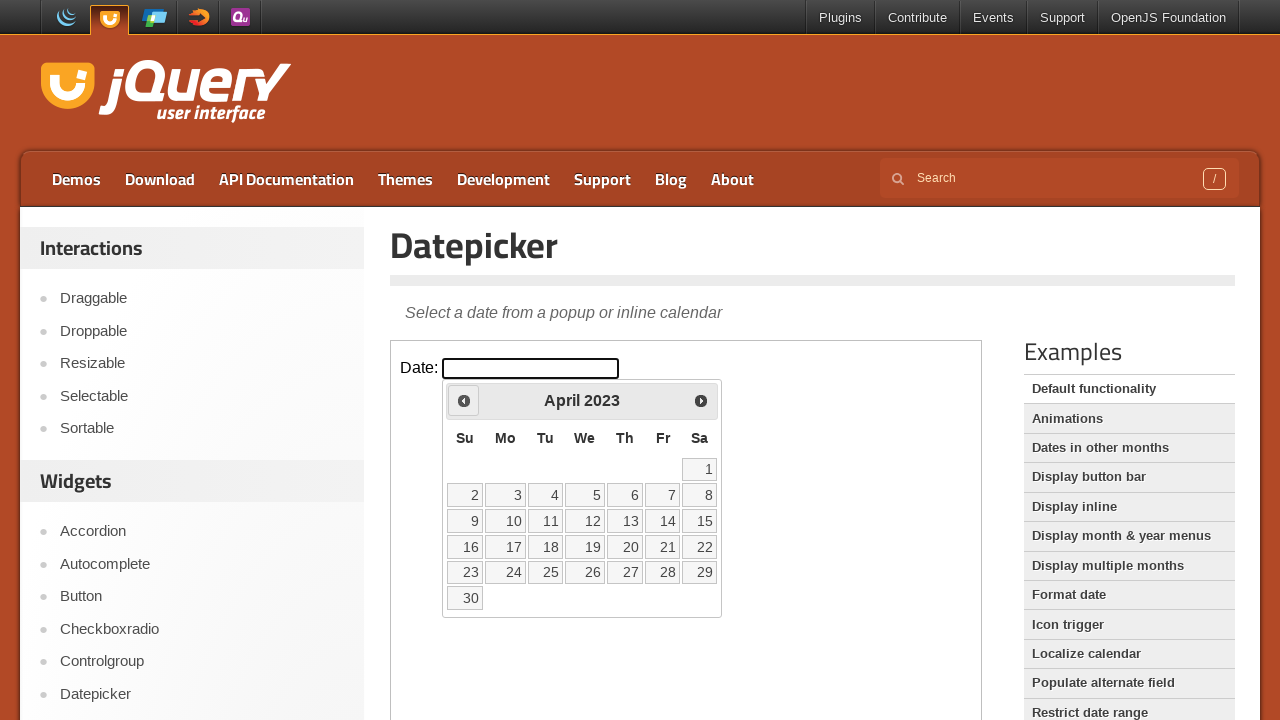

Retrieved current month: April
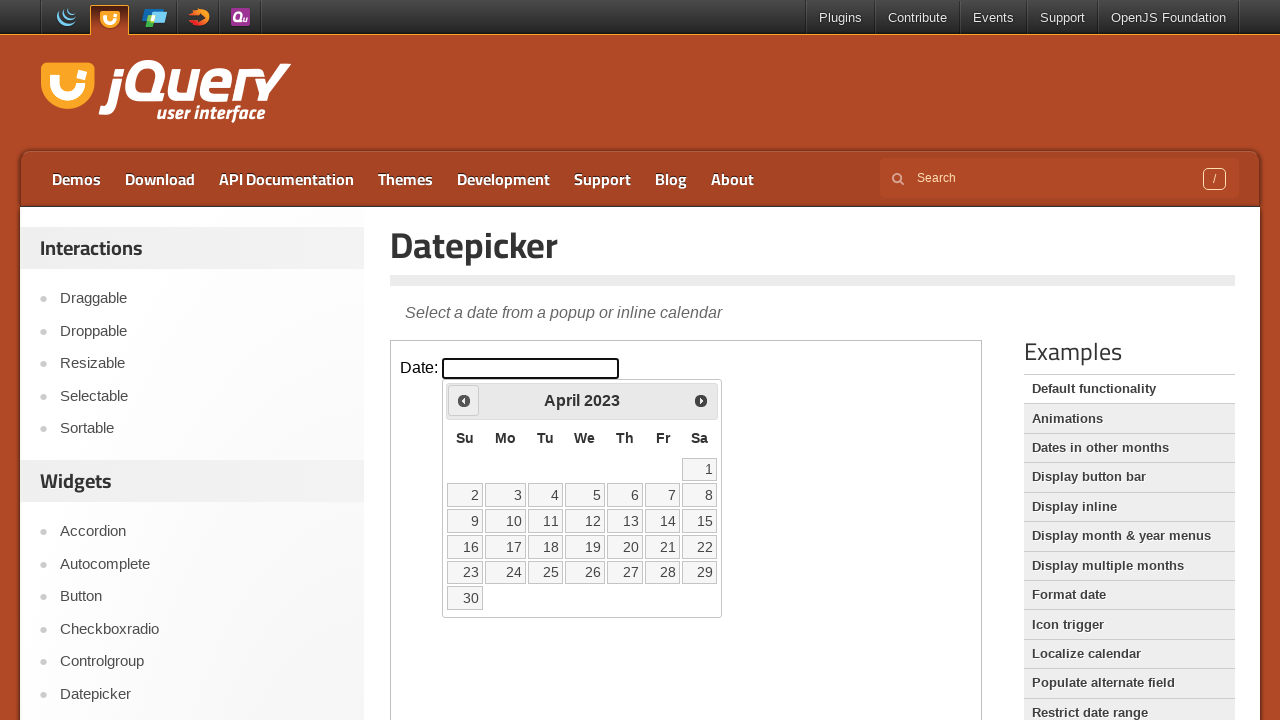

Retrieved current year: 2023
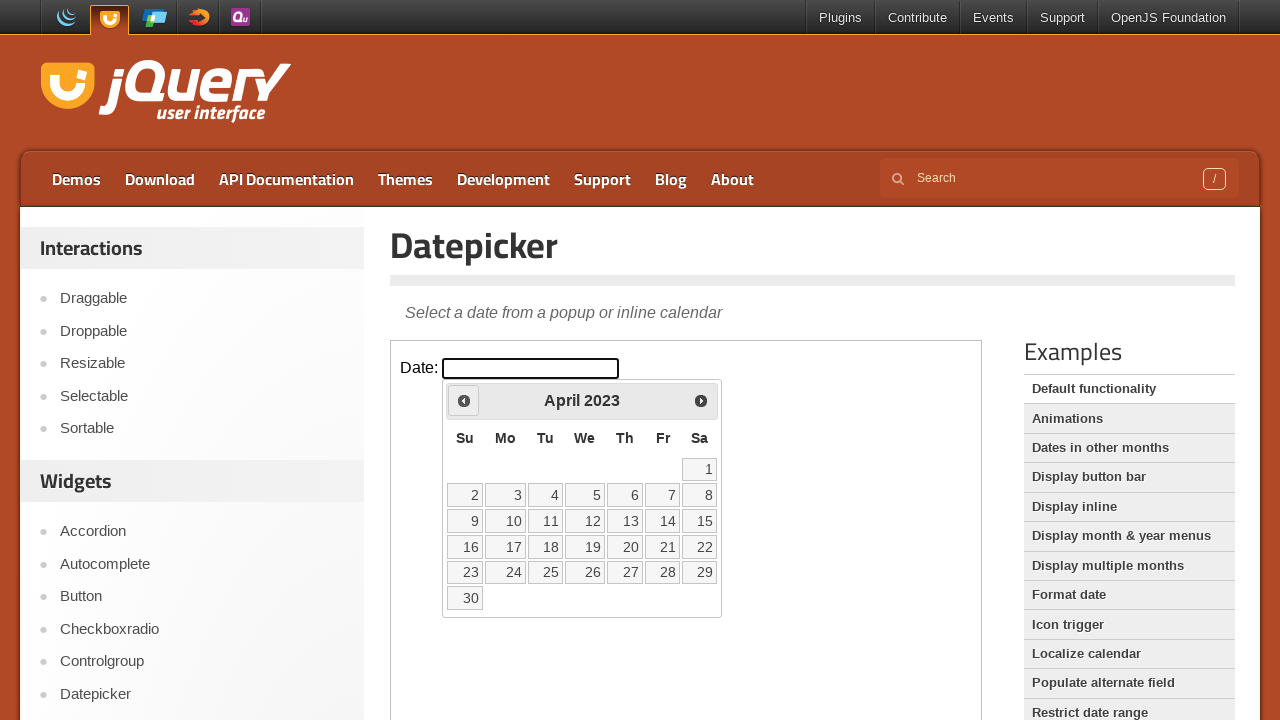

Clicked previous month arrow to navigate backwards from April 2023 at (464, 400) on iframe >> nth=0 >> internal:control=enter-frame >> span.ui-icon.ui-icon-circle-t
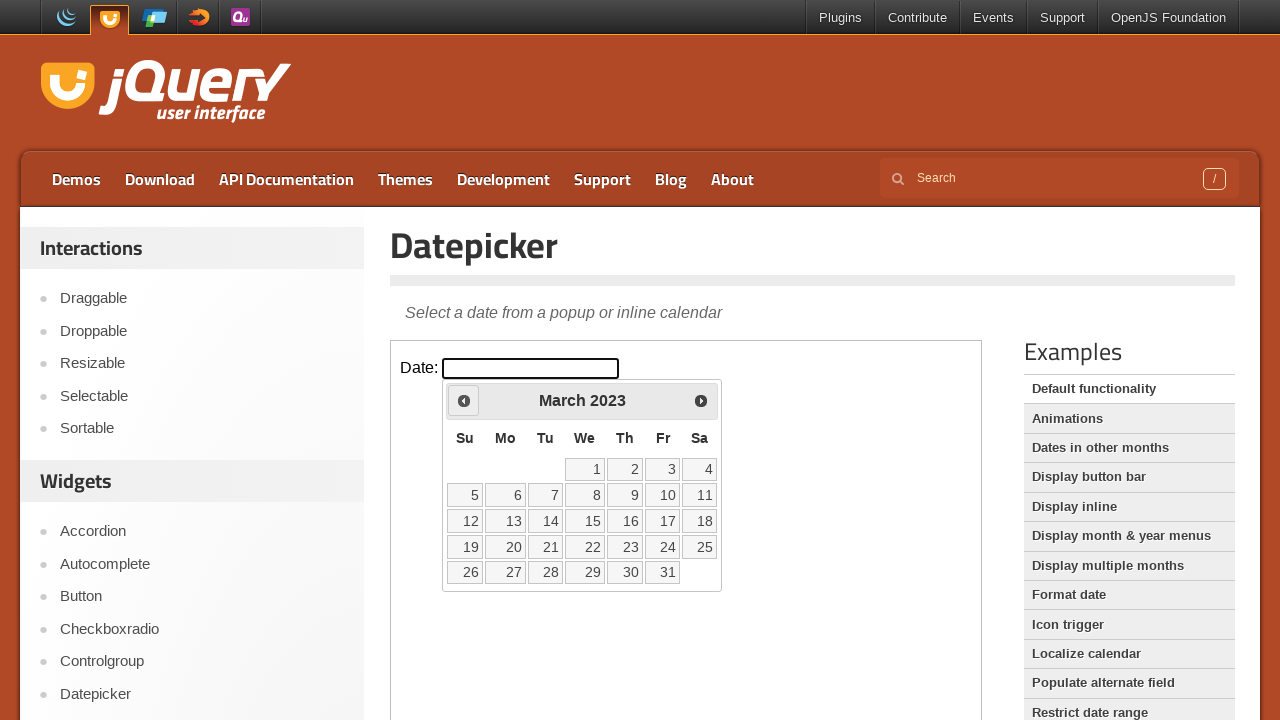

Retrieved current month: March
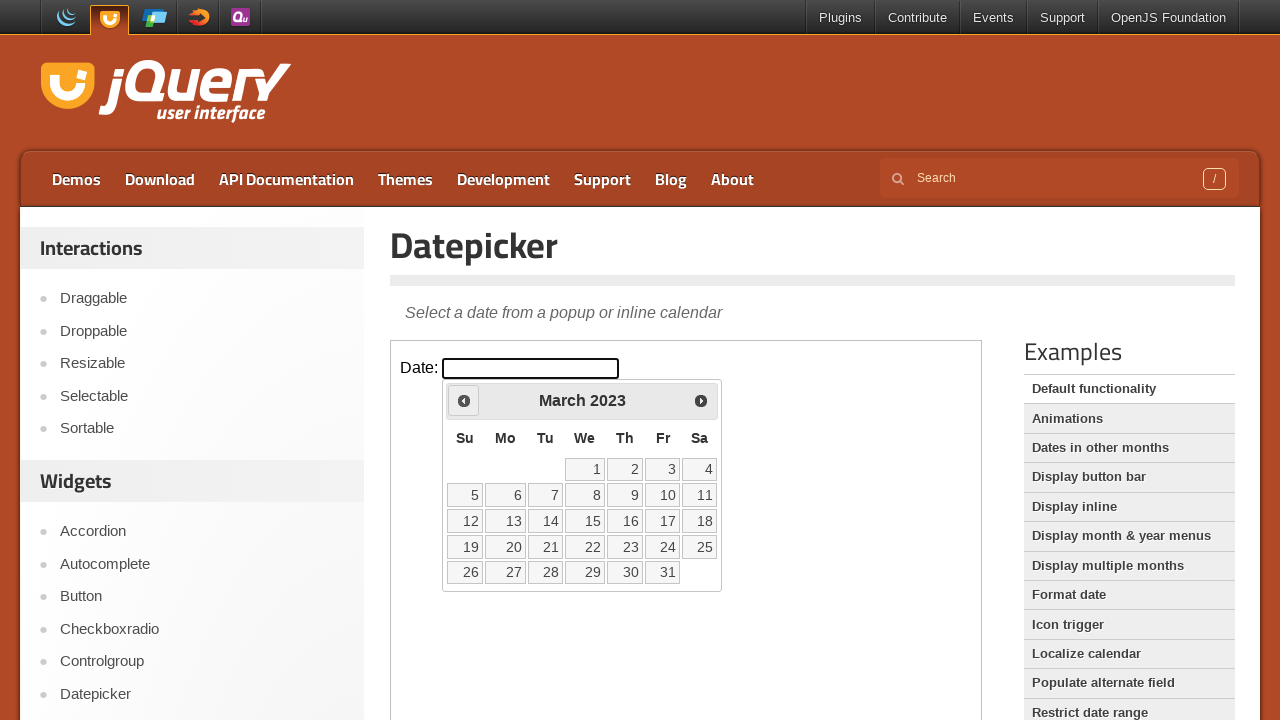

Retrieved current year: 2023
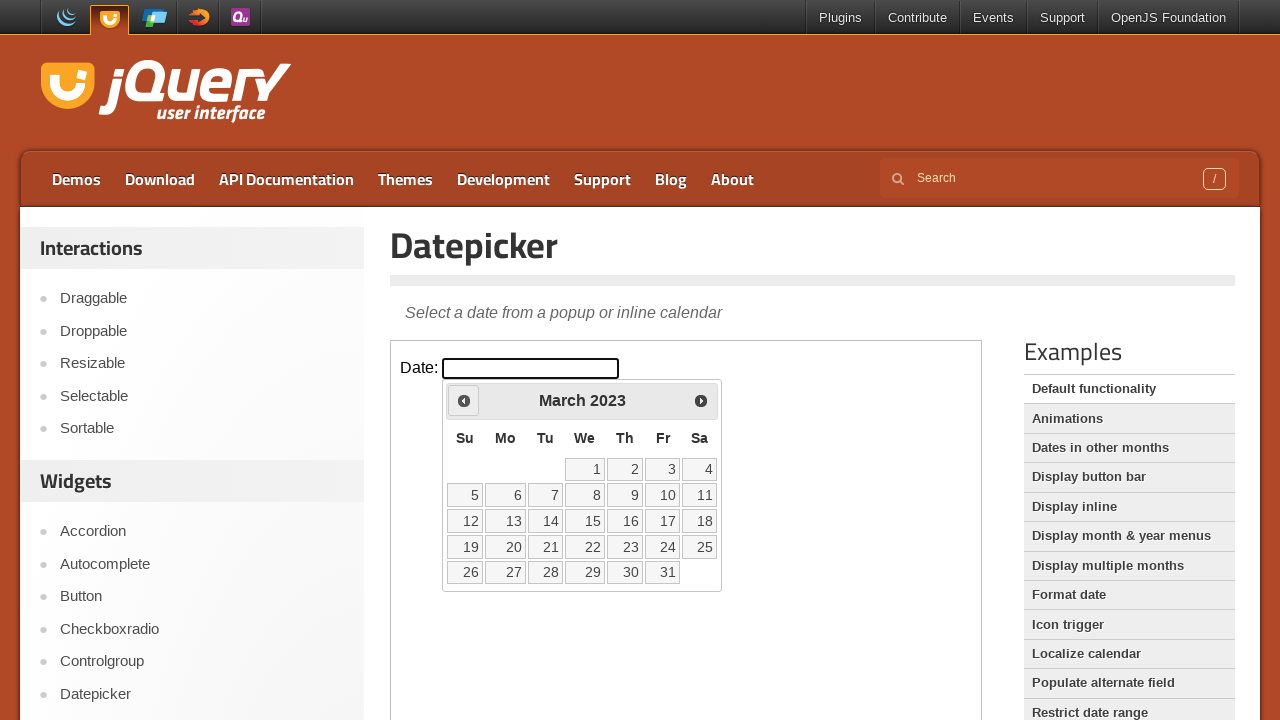

Clicked previous month arrow to navigate backwards from March 2023 at (464, 400) on iframe >> nth=0 >> internal:control=enter-frame >> span.ui-icon.ui-icon-circle-t
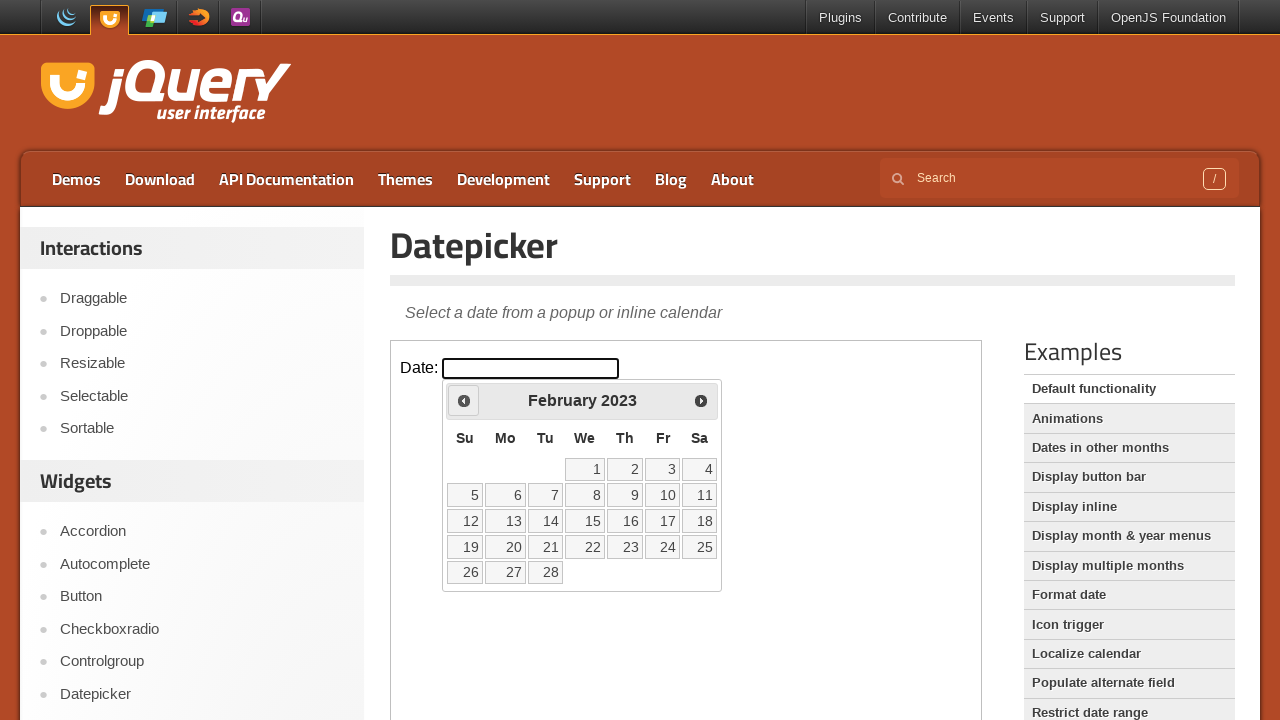

Retrieved current month: February
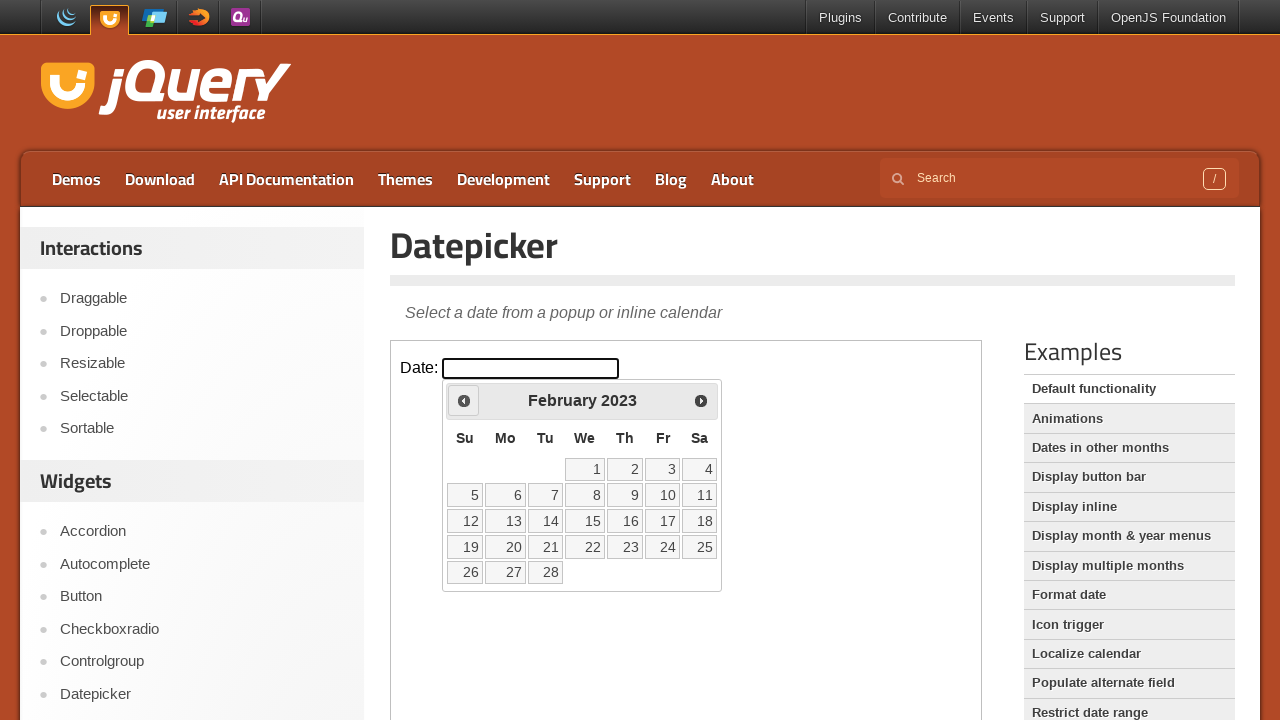

Retrieved current year: 2023
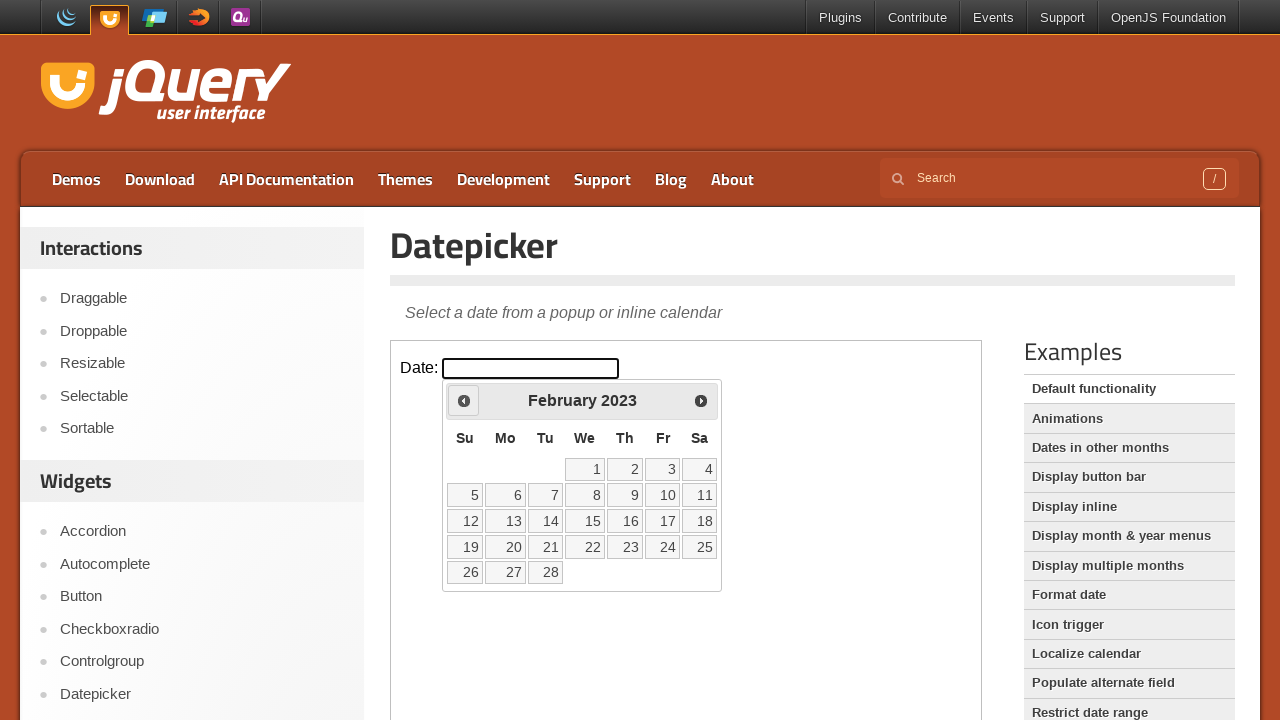

Clicked previous month arrow to navigate backwards from February 2023 at (464, 400) on iframe >> nth=0 >> internal:control=enter-frame >> span.ui-icon.ui-icon-circle-t
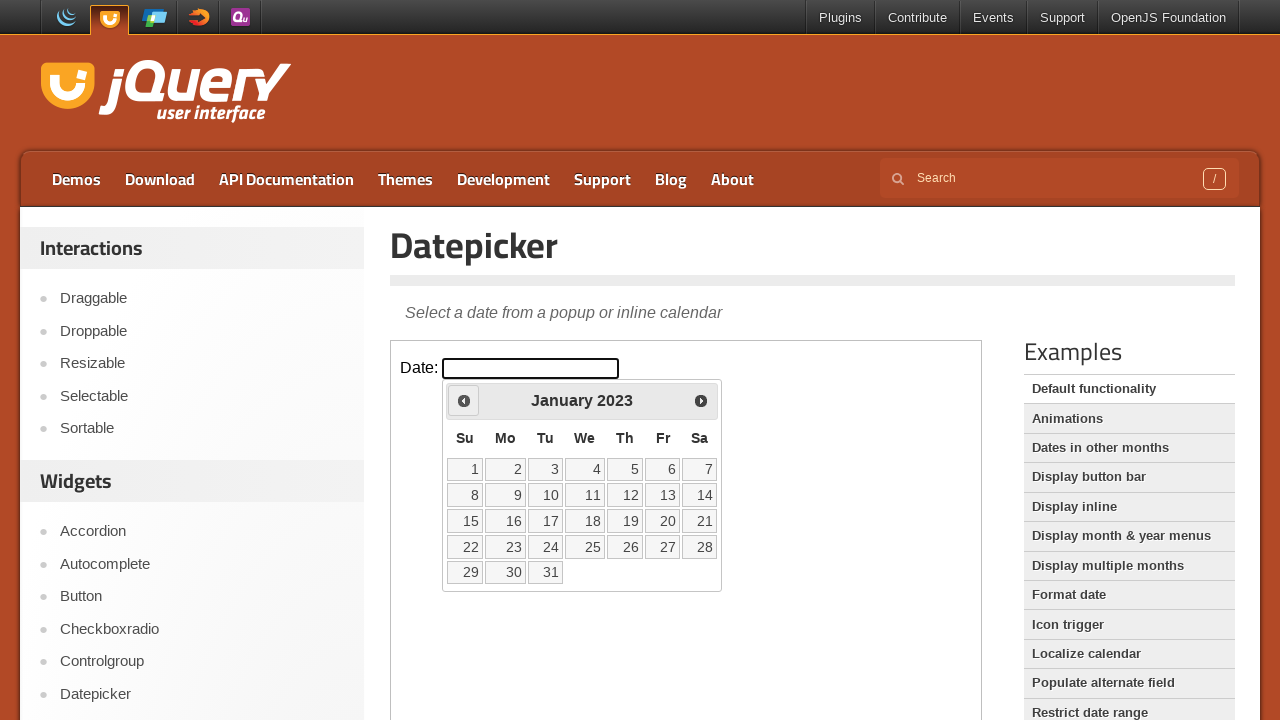

Retrieved current month: January
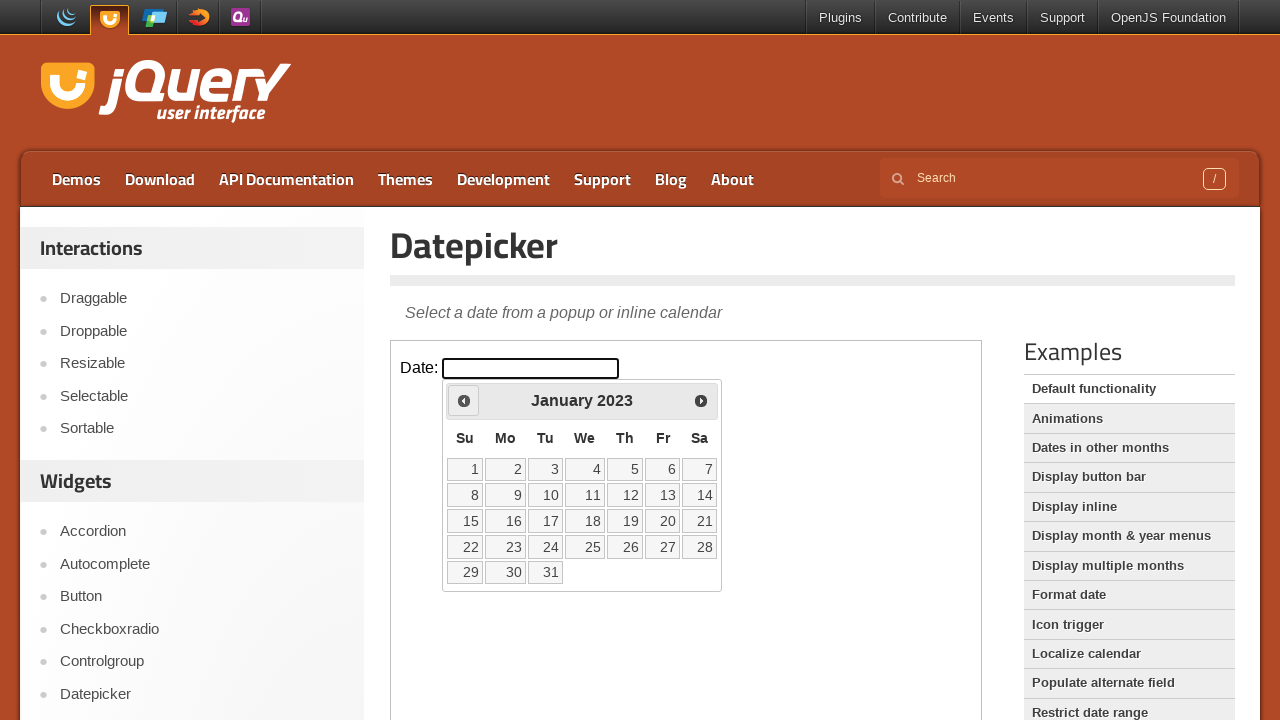

Retrieved current year: 2023
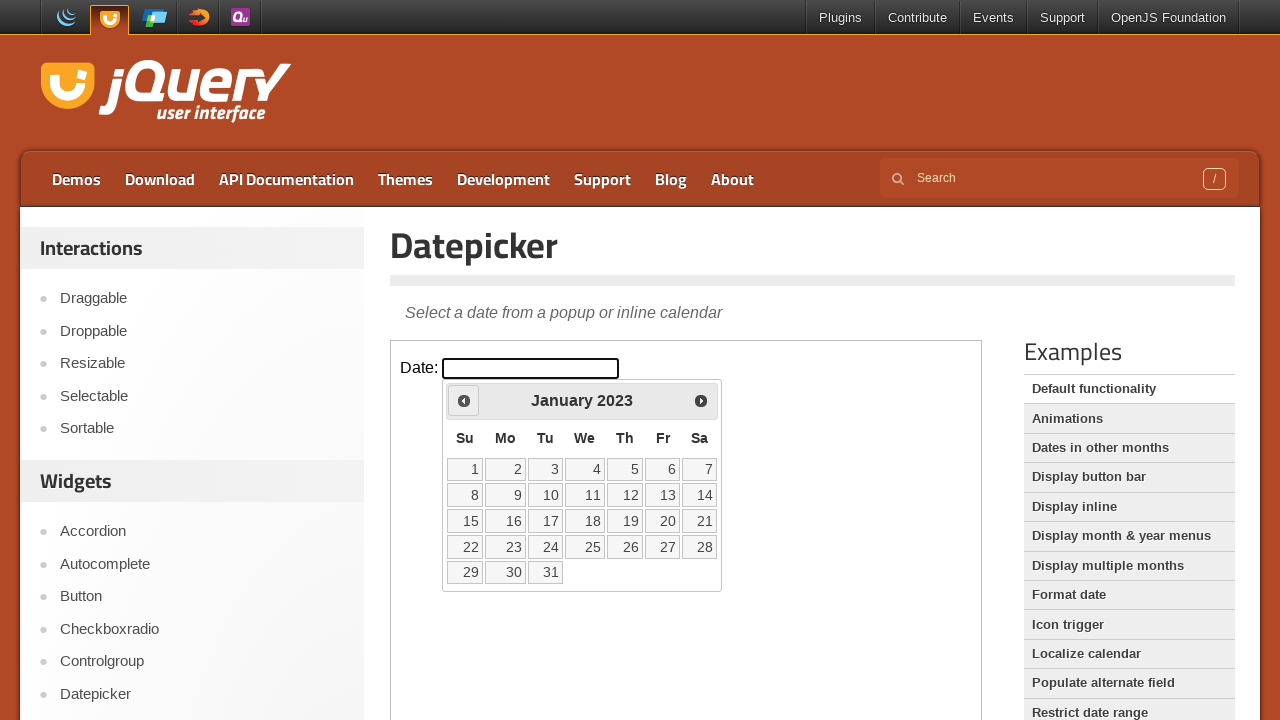

Clicked previous month arrow to navigate backwards from January 2023 at (464, 400) on iframe >> nth=0 >> internal:control=enter-frame >> span.ui-icon.ui-icon-circle-t
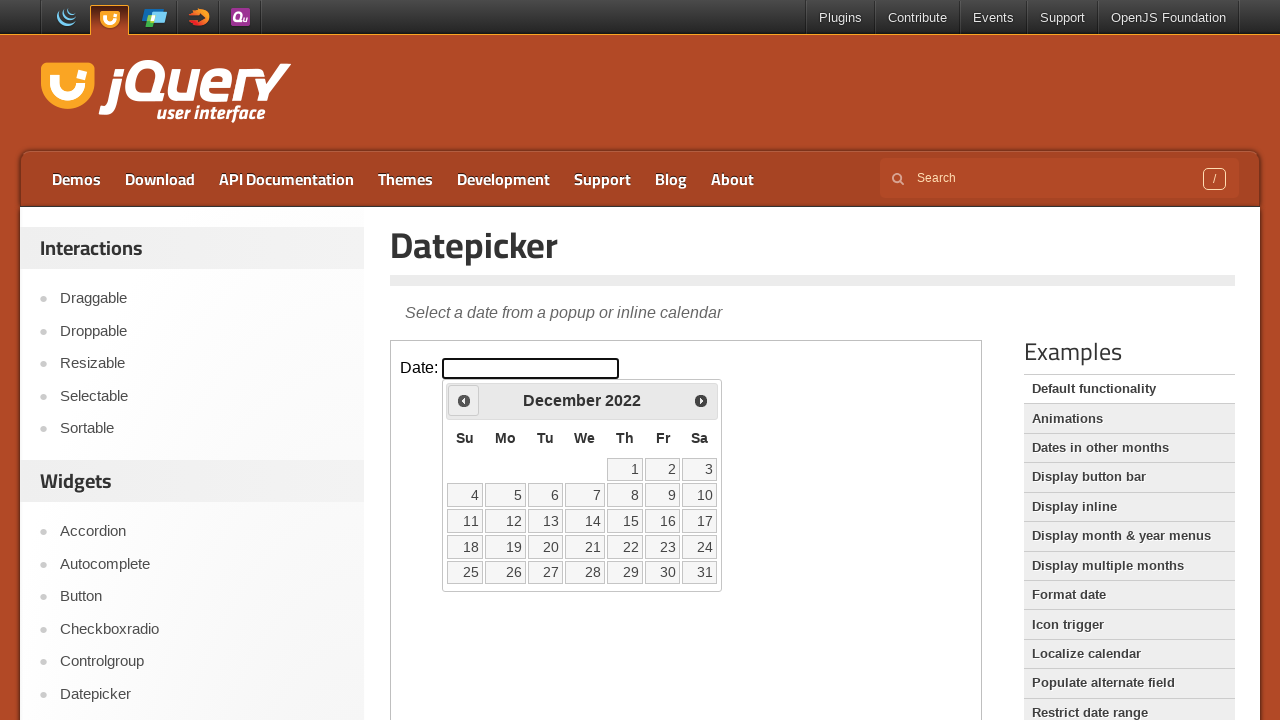

Retrieved current month: December
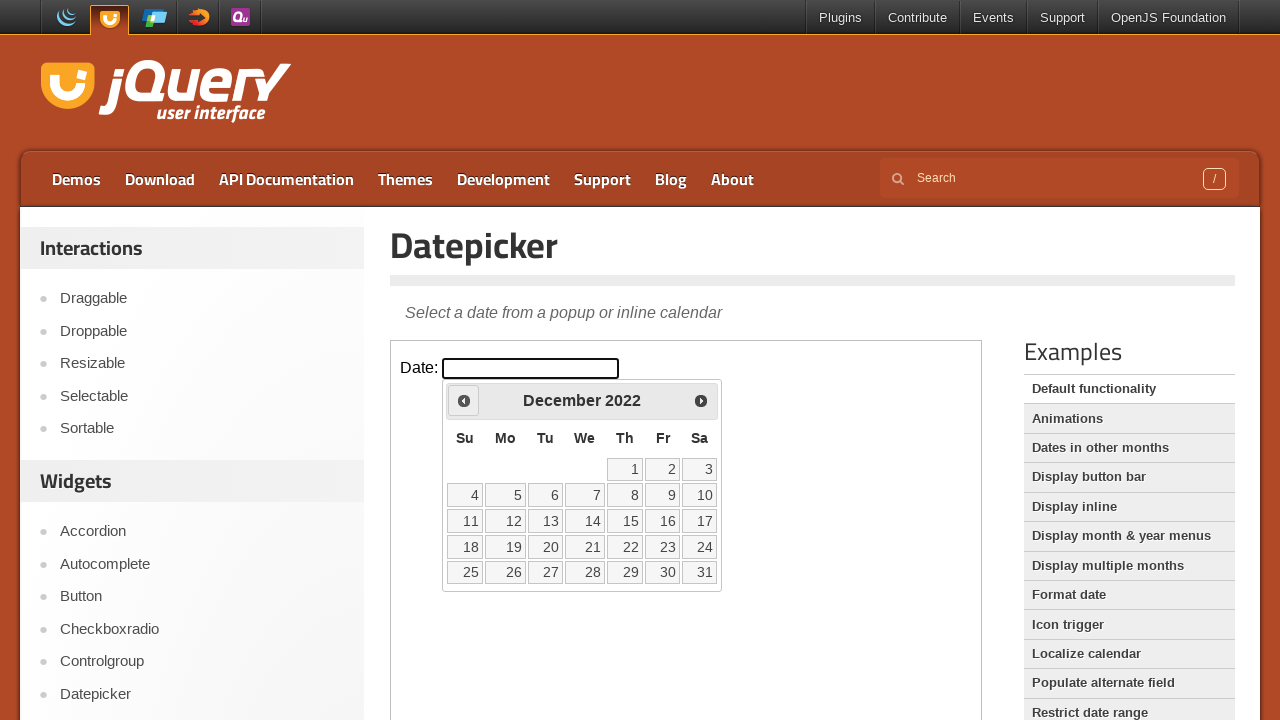

Retrieved current year: 2022
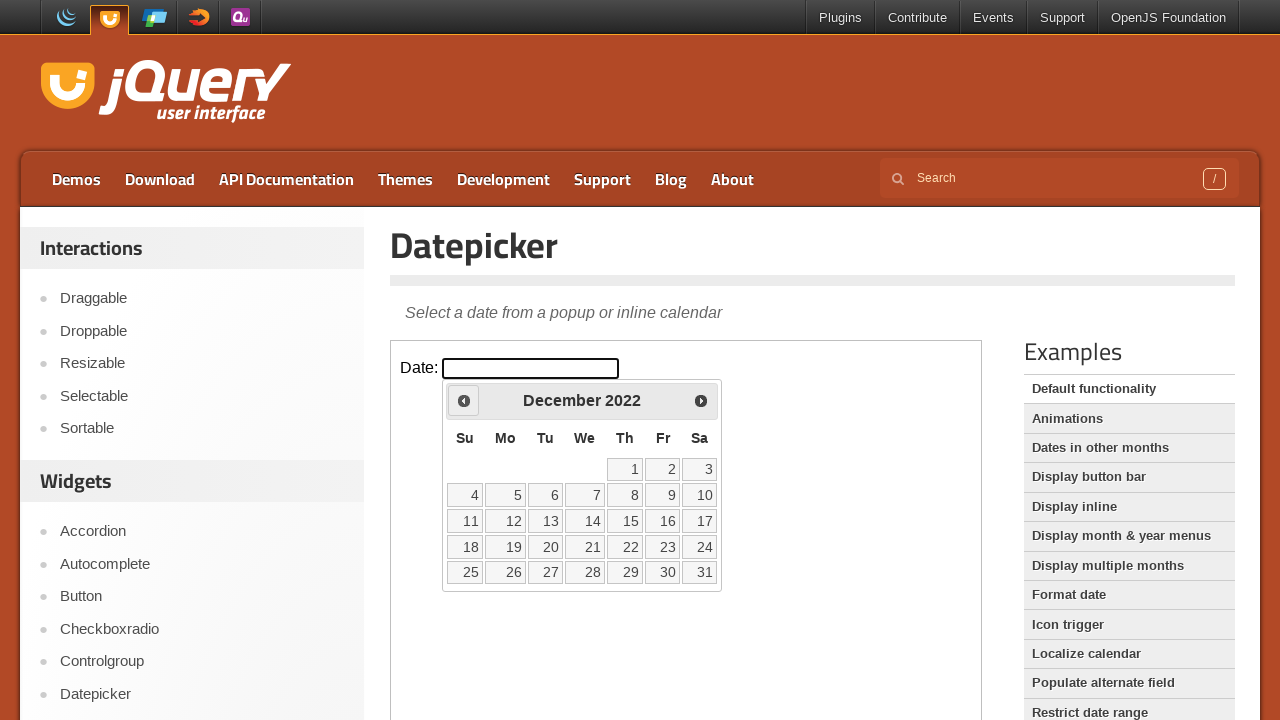

Clicked previous month arrow to navigate backwards from December 2022 at (464, 400) on iframe >> nth=0 >> internal:control=enter-frame >> span.ui-icon.ui-icon-circle-t
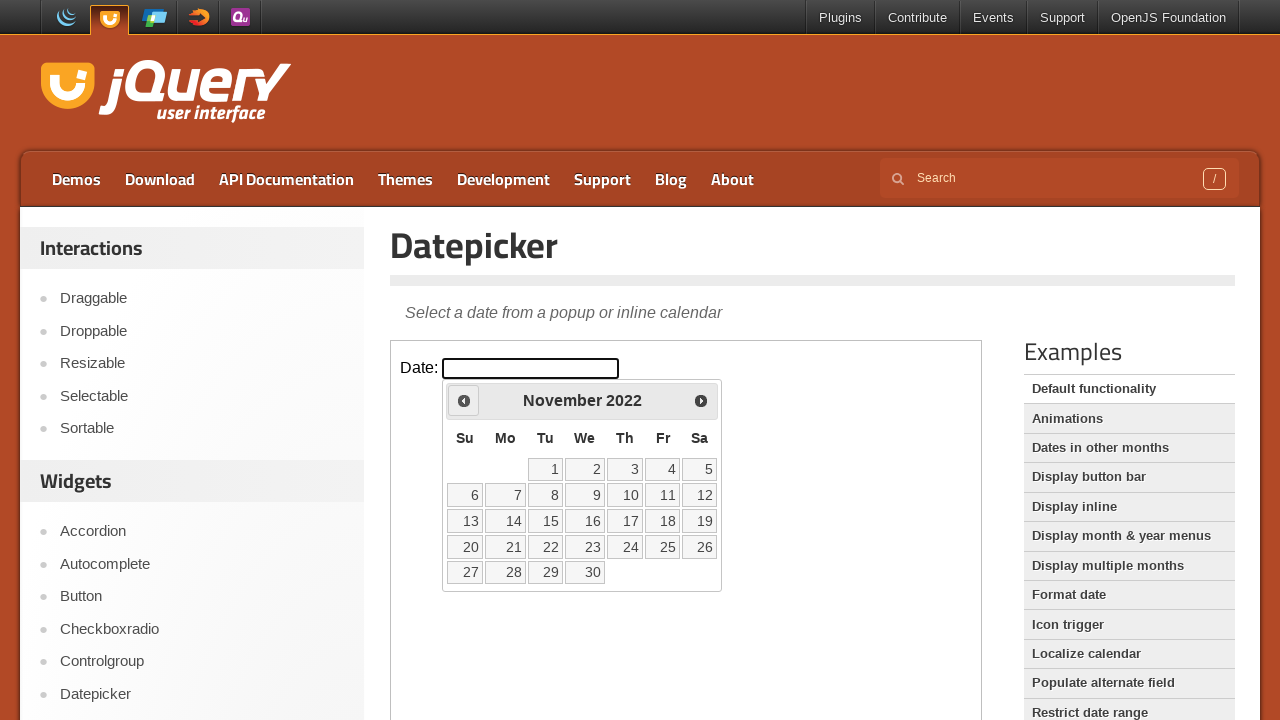

Retrieved current month: November
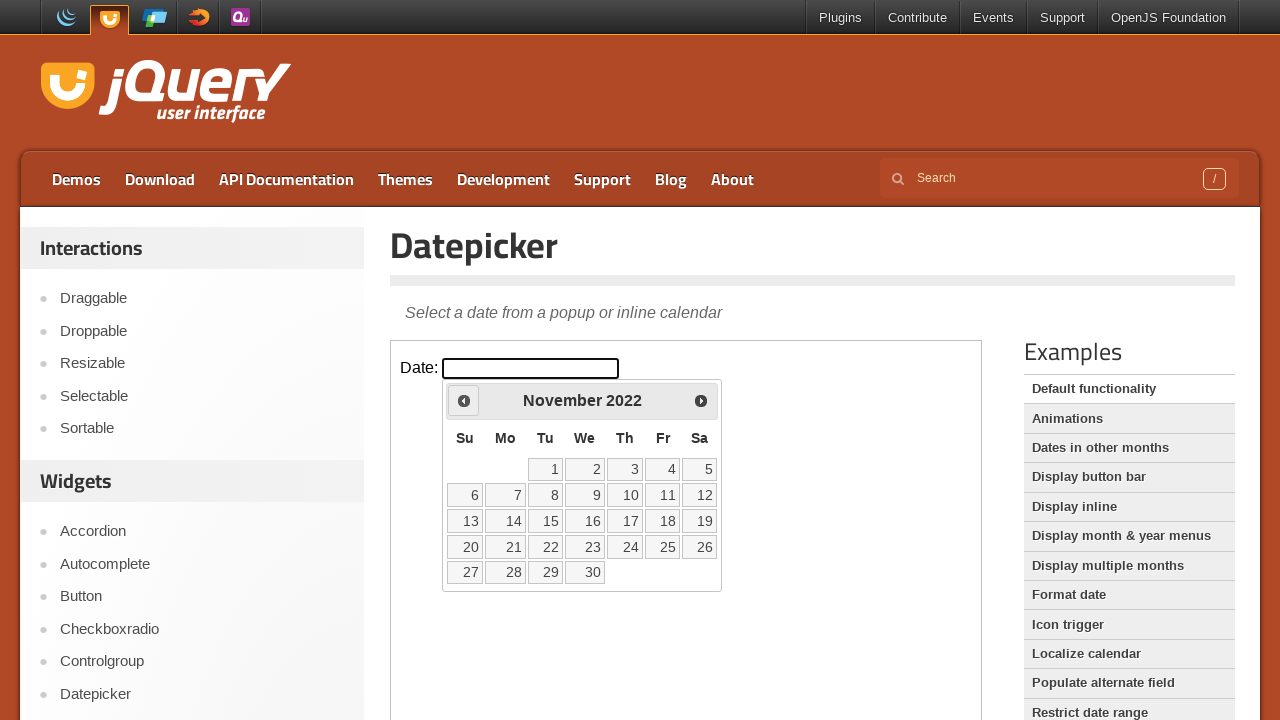

Retrieved current year: 2022
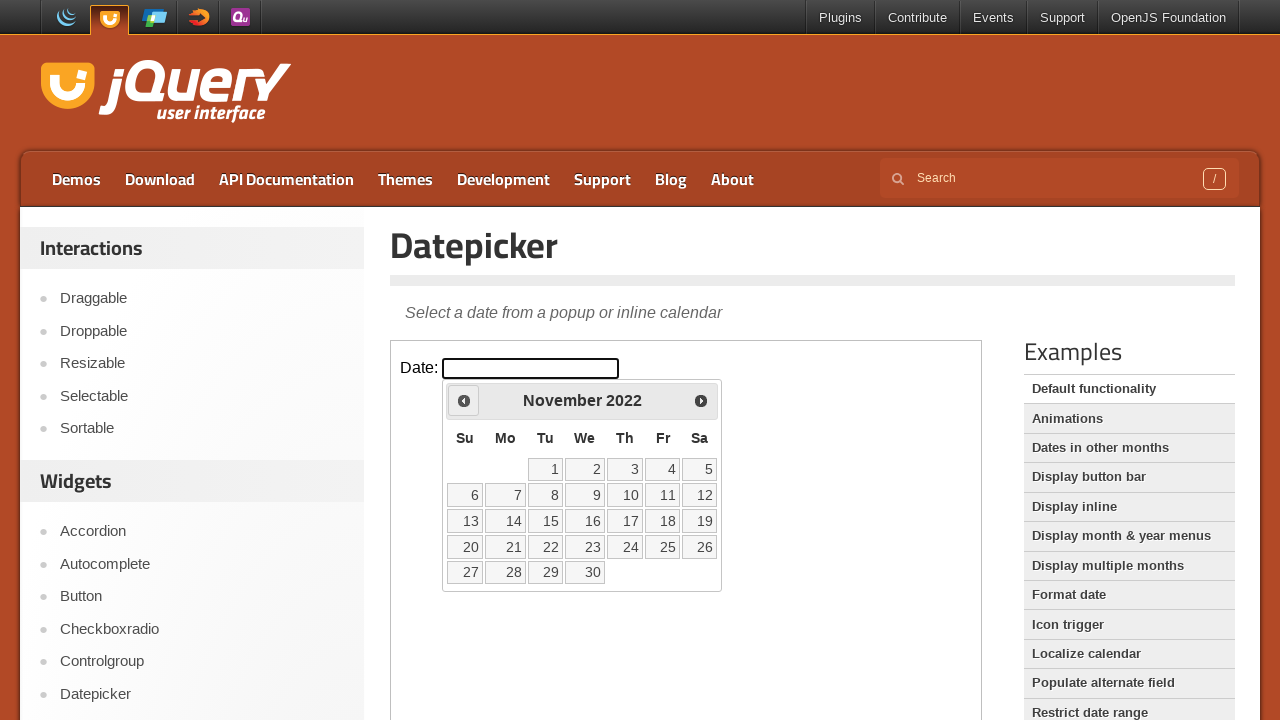

Clicked previous month arrow to navigate backwards from November 2022 at (464, 400) on iframe >> nth=0 >> internal:control=enter-frame >> span.ui-icon.ui-icon-circle-t
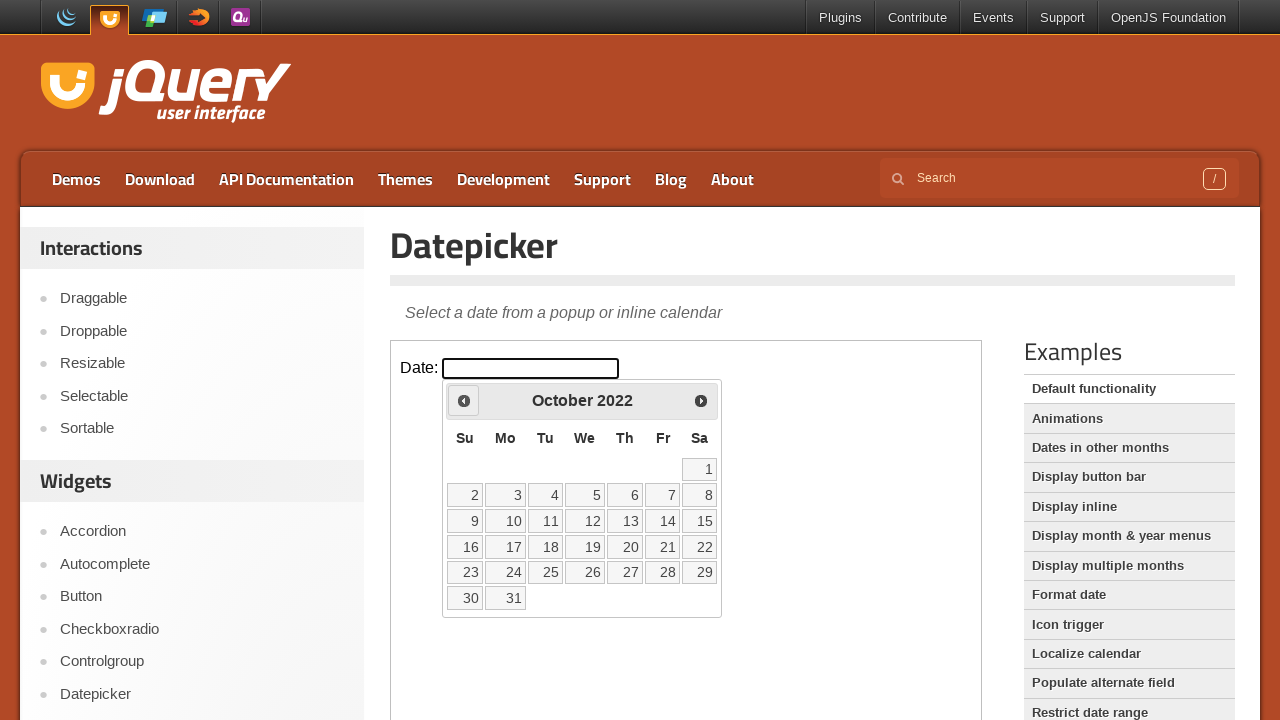

Retrieved current month: October
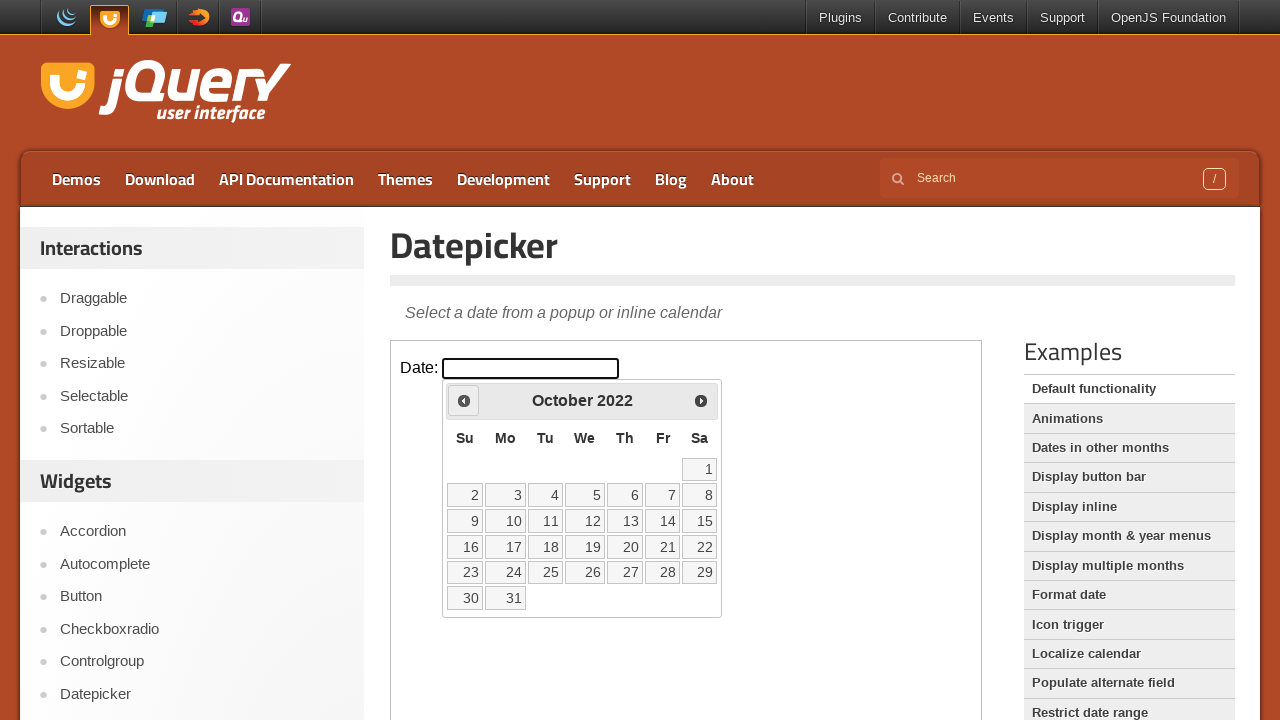

Retrieved current year: 2022
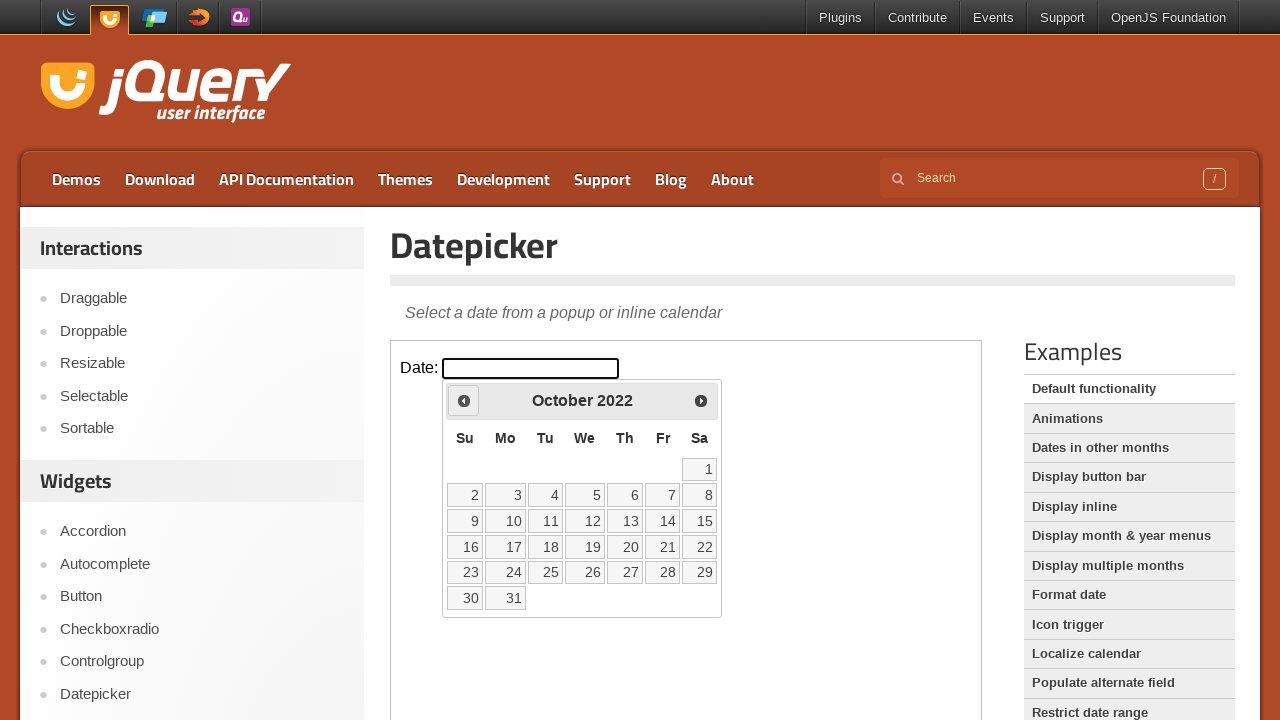

Clicked previous month arrow to navigate backwards from October 2022 at (464, 400) on iframe >> nth=0 >> internal:control=enter-frame >> span.ui-icon.ui-icon-circle-t
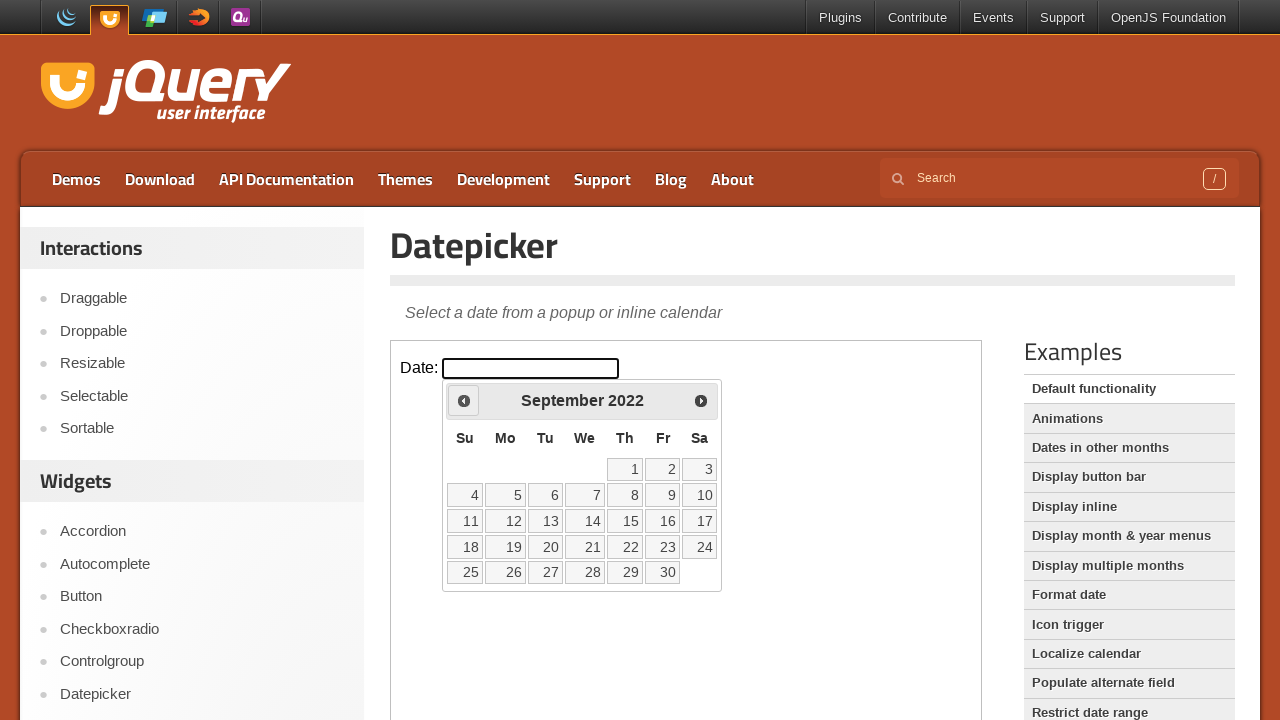

Retrieved current month: September
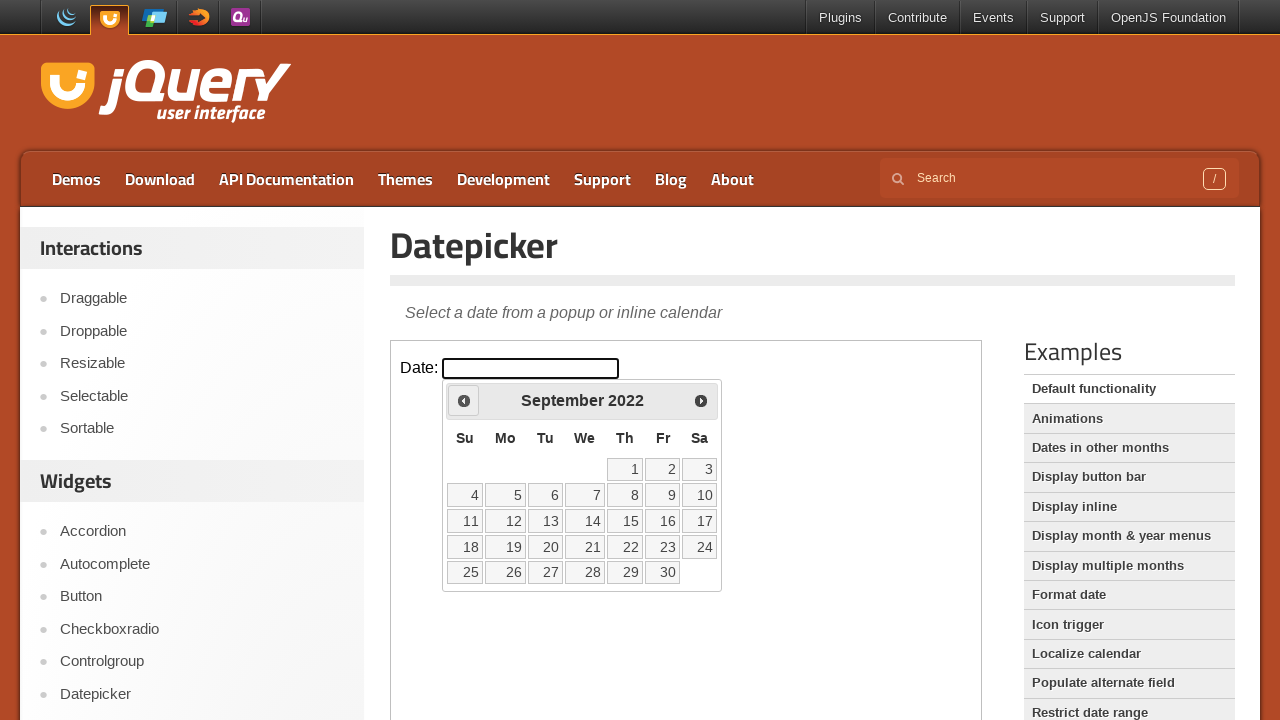

Retrieved current year: 2022
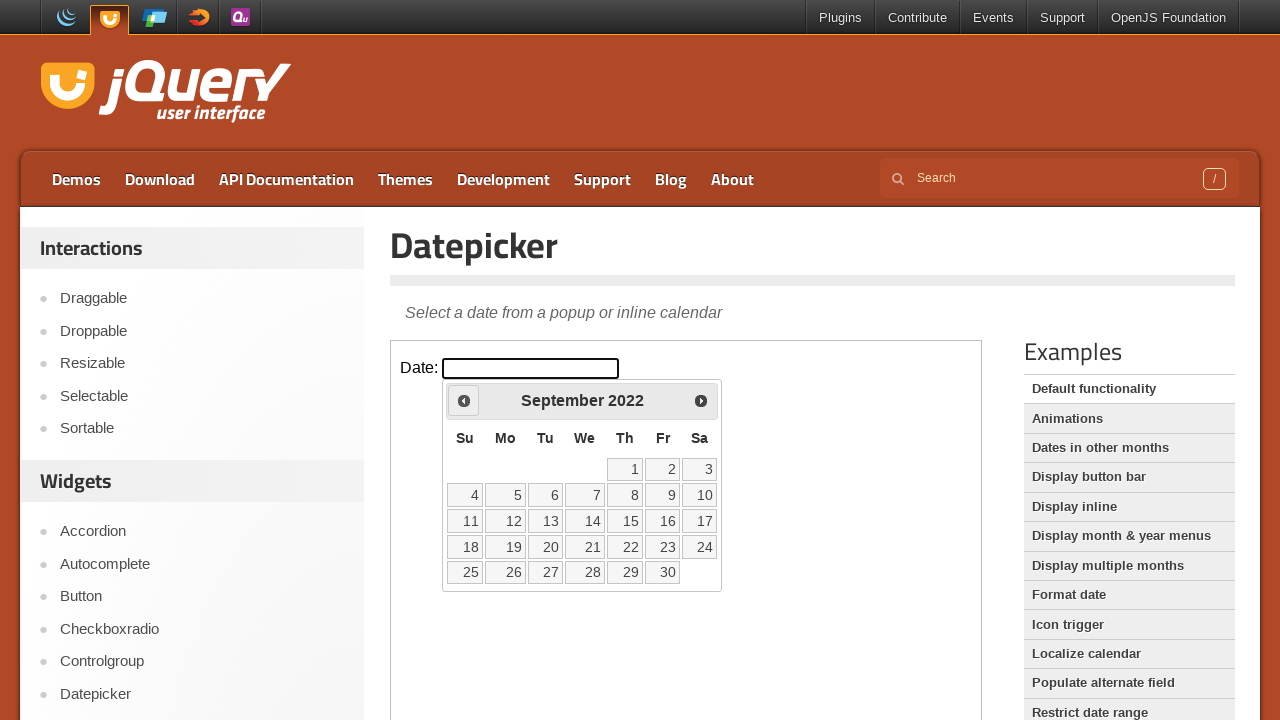

Clicked previous month arrow to navigate backwards from September 2022 at (464, 400) on iframe >> nth=0 >> internal:control=enter-frame >> span.ui-icon.ui-icon-circle-t
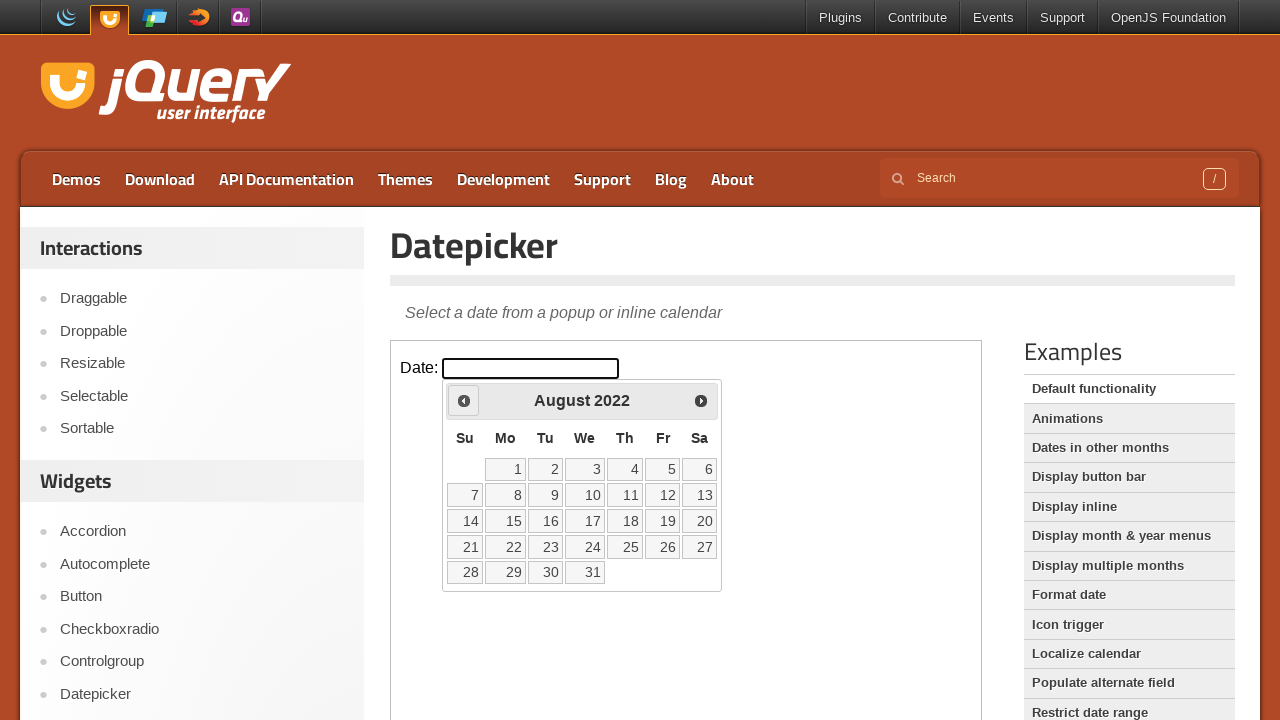

Retrieved current month: August
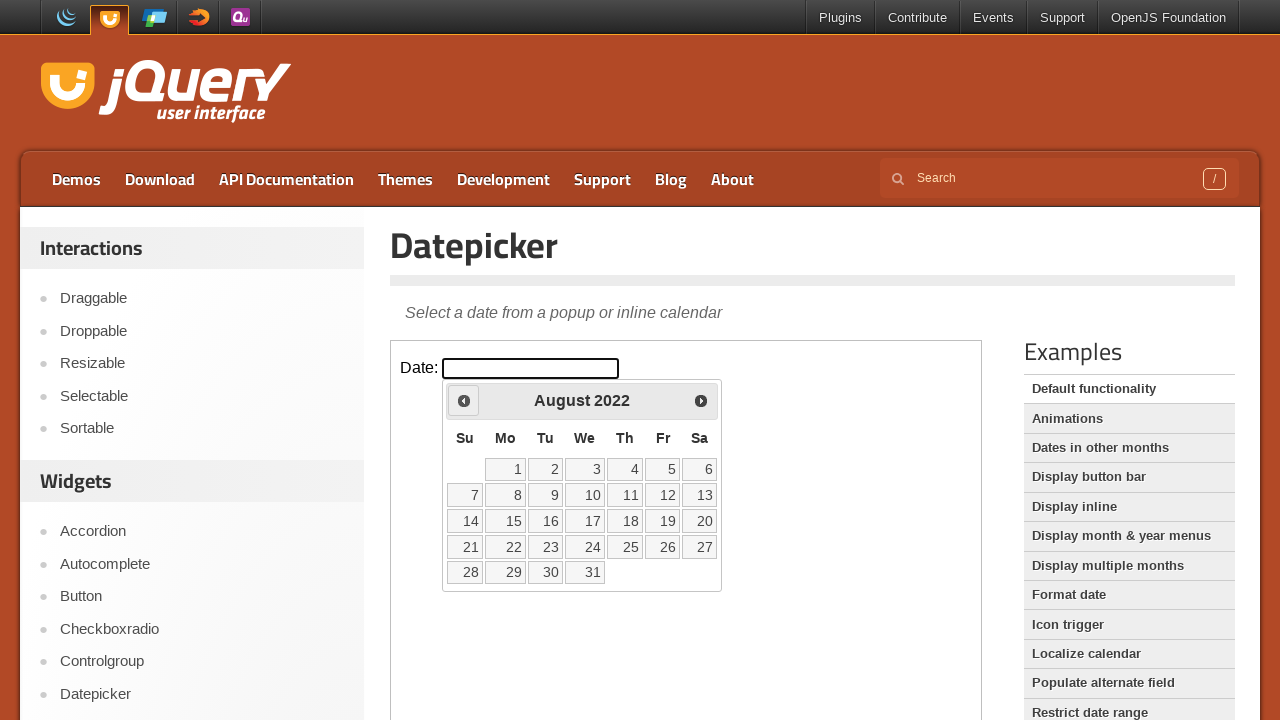

Retrieved current year: 2022
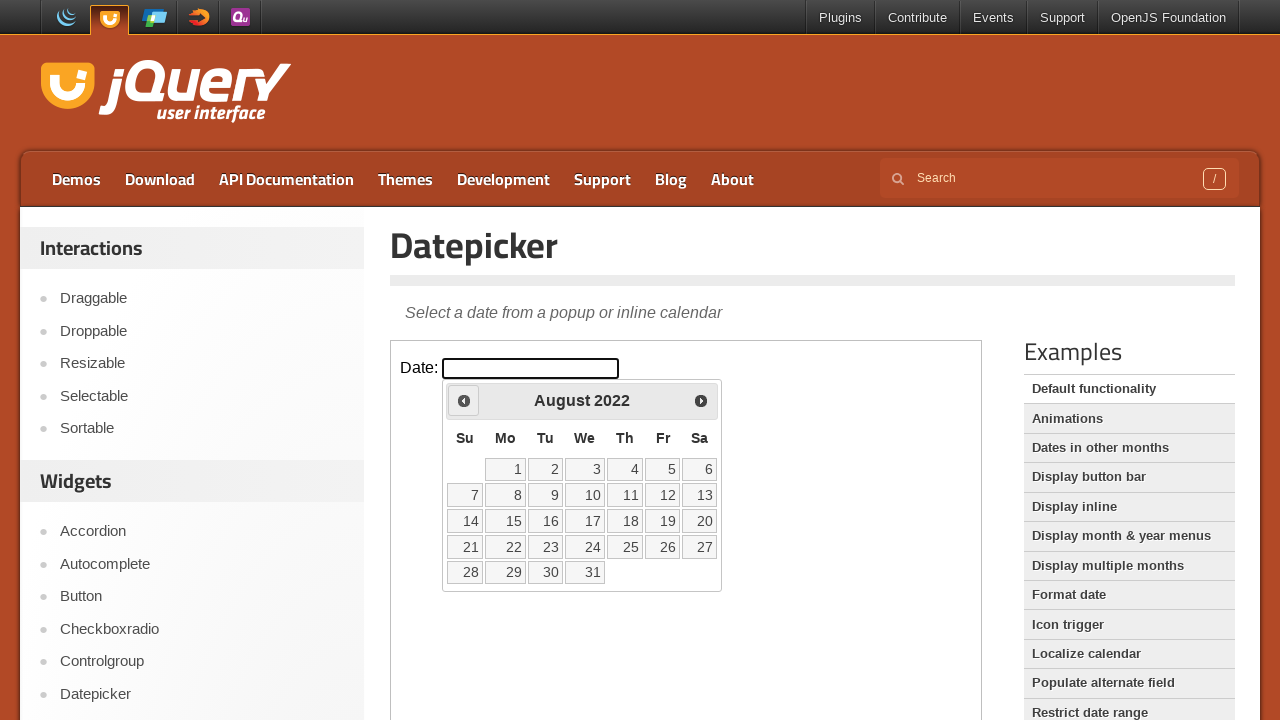

Clicked previous month arrow to navigate backwards from August 2022 at (464, 400) on iframe >> nth=0 >> internal:control=enter-frame >> span.ui-icon.ui-icon-circle-t
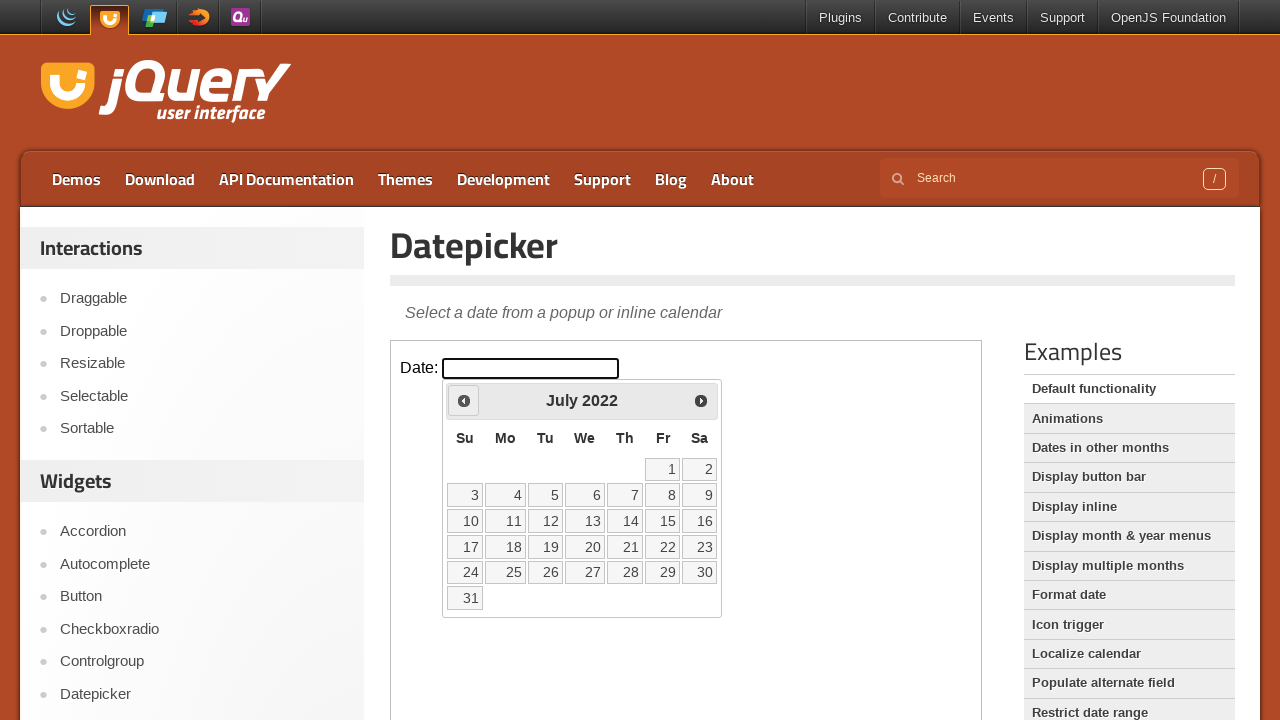

Retrieved current month: July
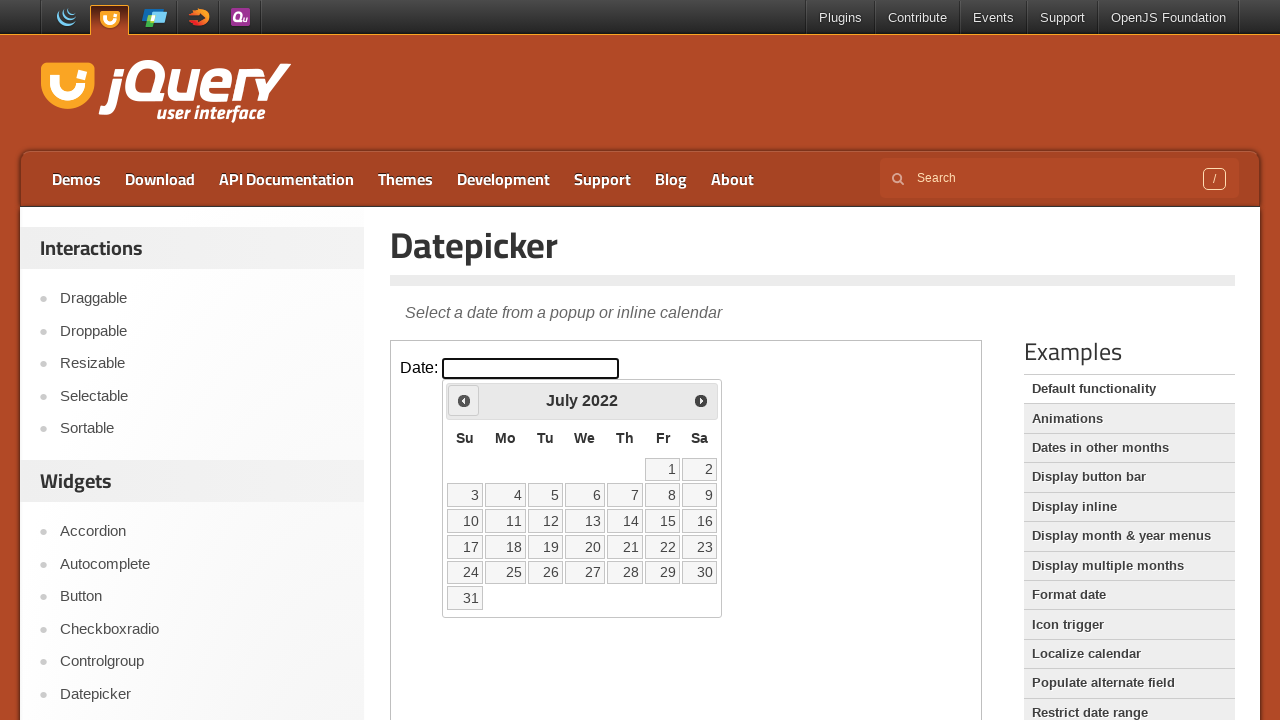

Retrieved current year: 2022
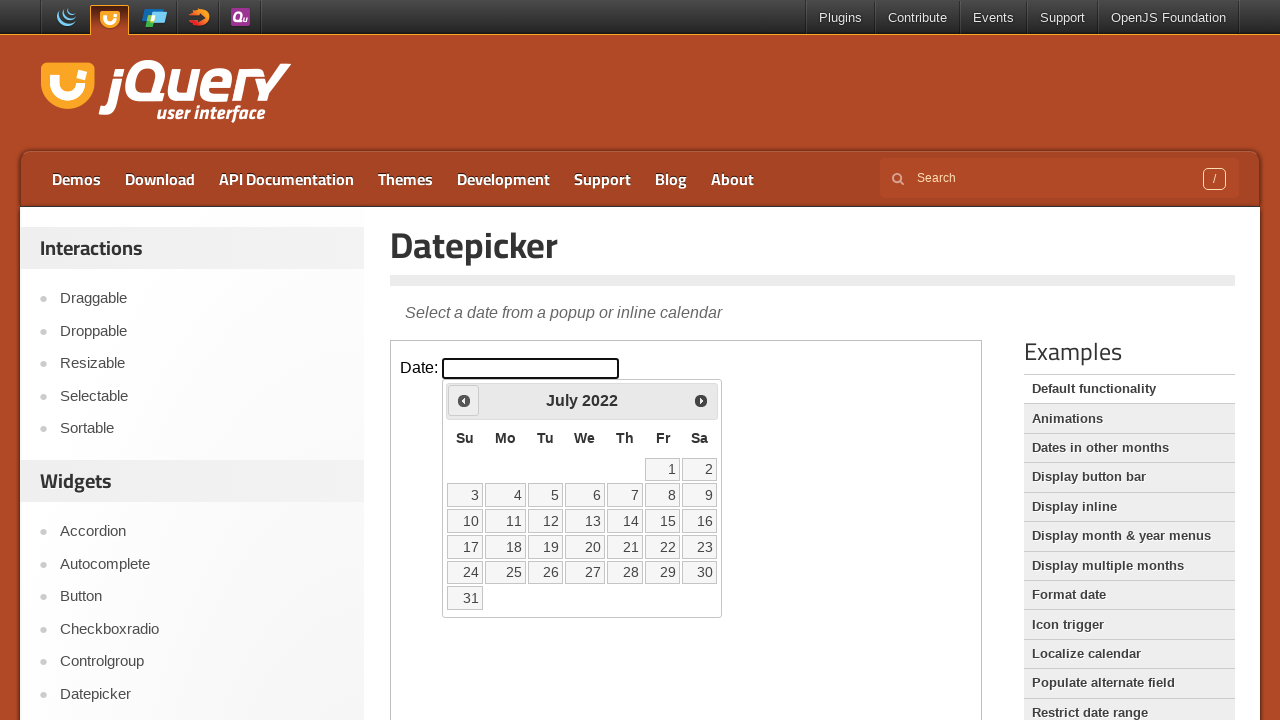

Clicked previous month arrow to navigate backwards from July 2022 at (464, 400) on iframe >> nth=0 >> internal:control=enter-frame >> span.ui-icon.ui-icon-circle-t
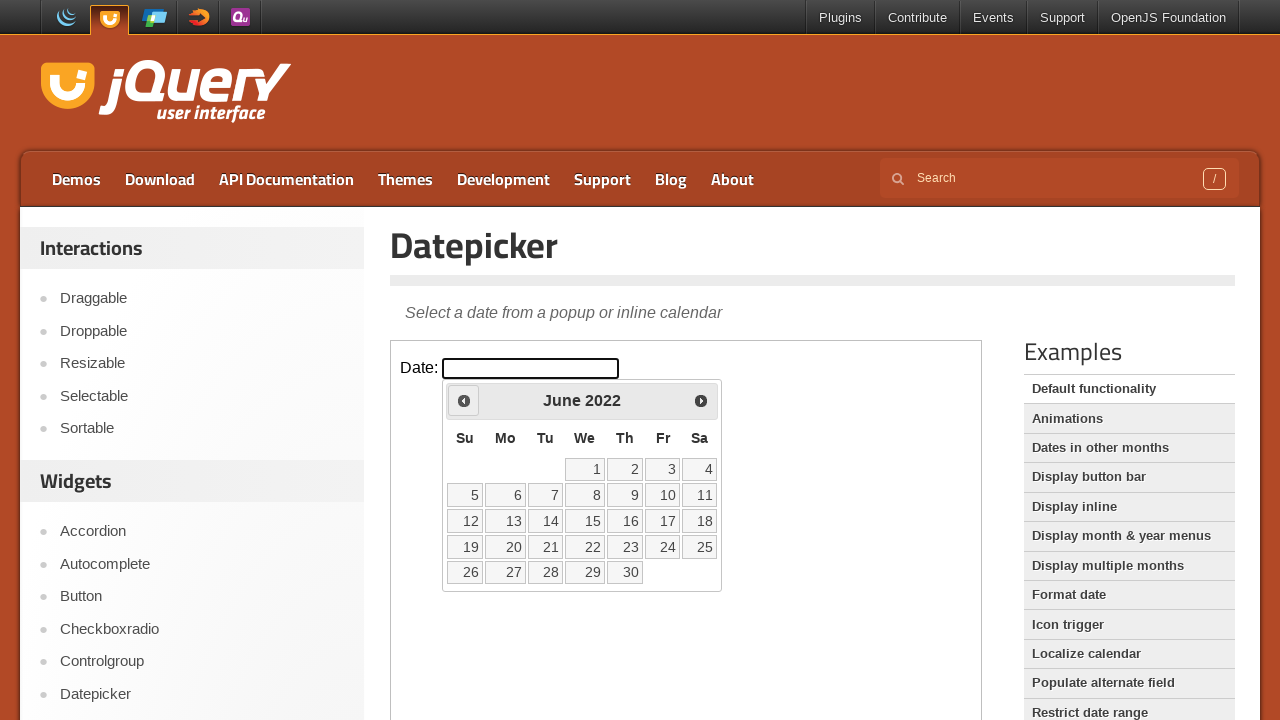

Retrieved current month: June
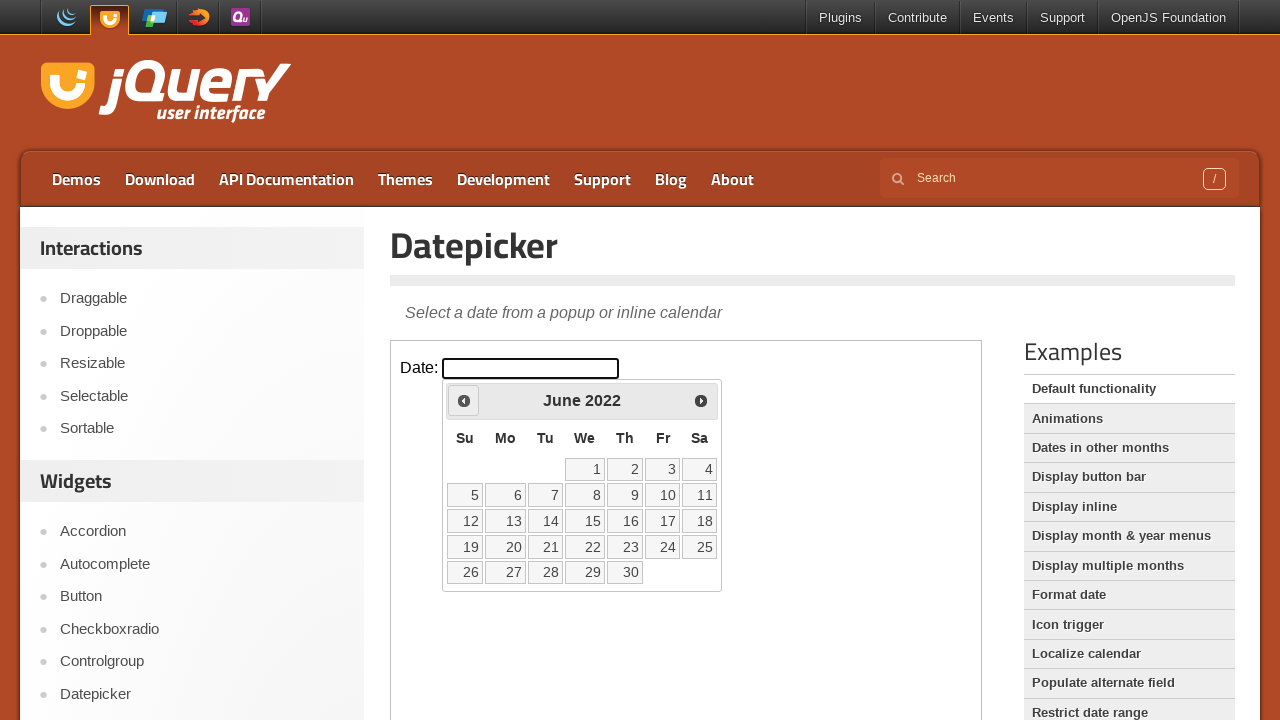

Retrieved current year: 2022
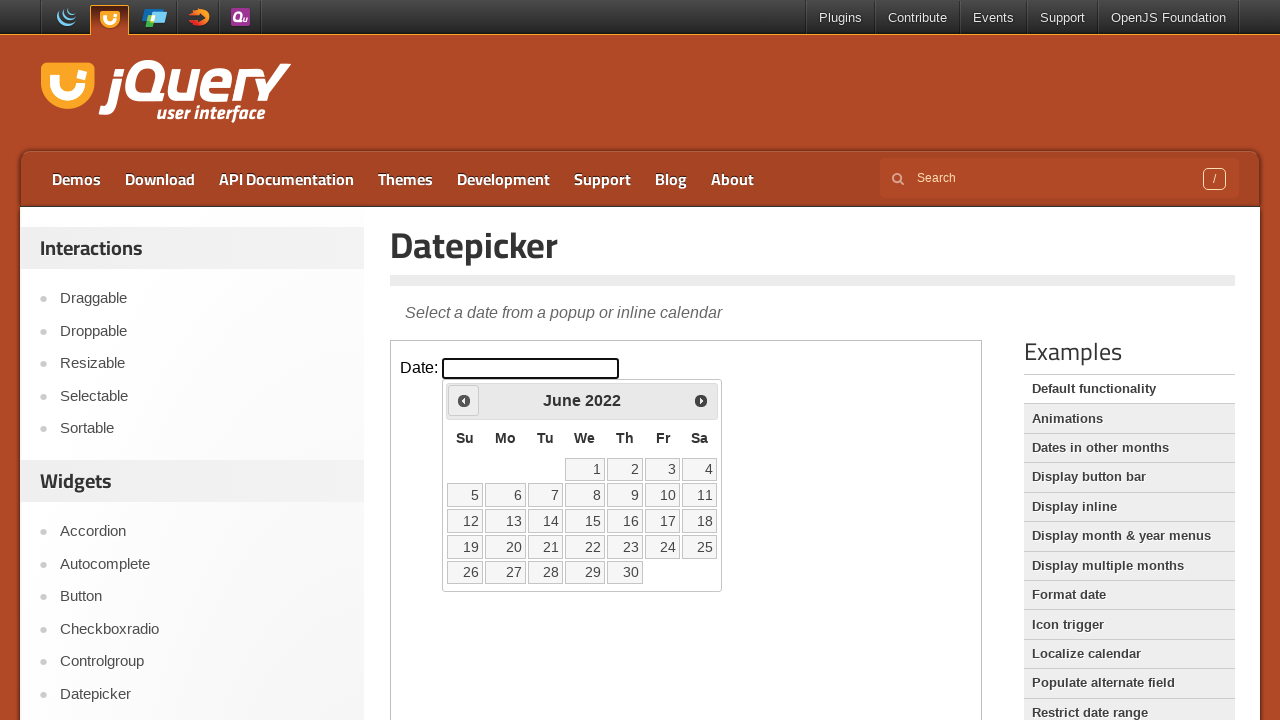

Clicked previous month arrow to navigate backwards from June 2022 at (464, 400) on iframe >> nth=0 >> internal:control=enter-frame >> span.ui-icon.ui-icon-circle-t
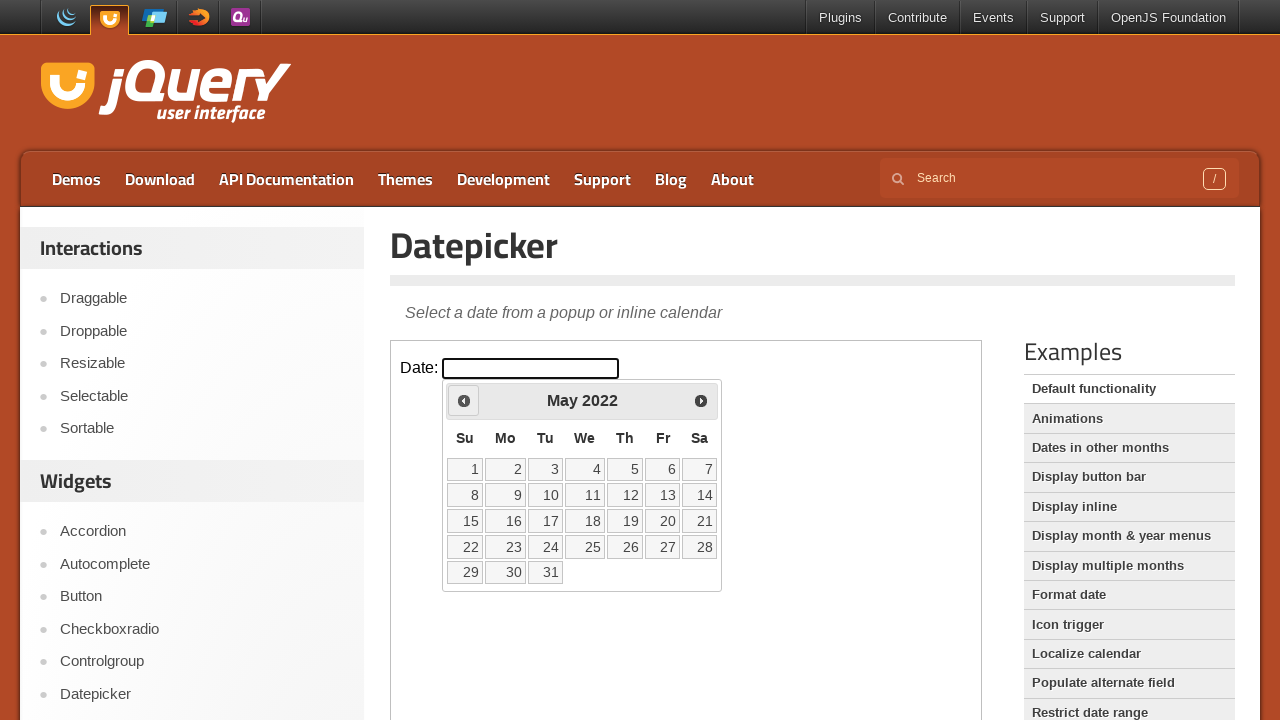

Retrieved current month: May
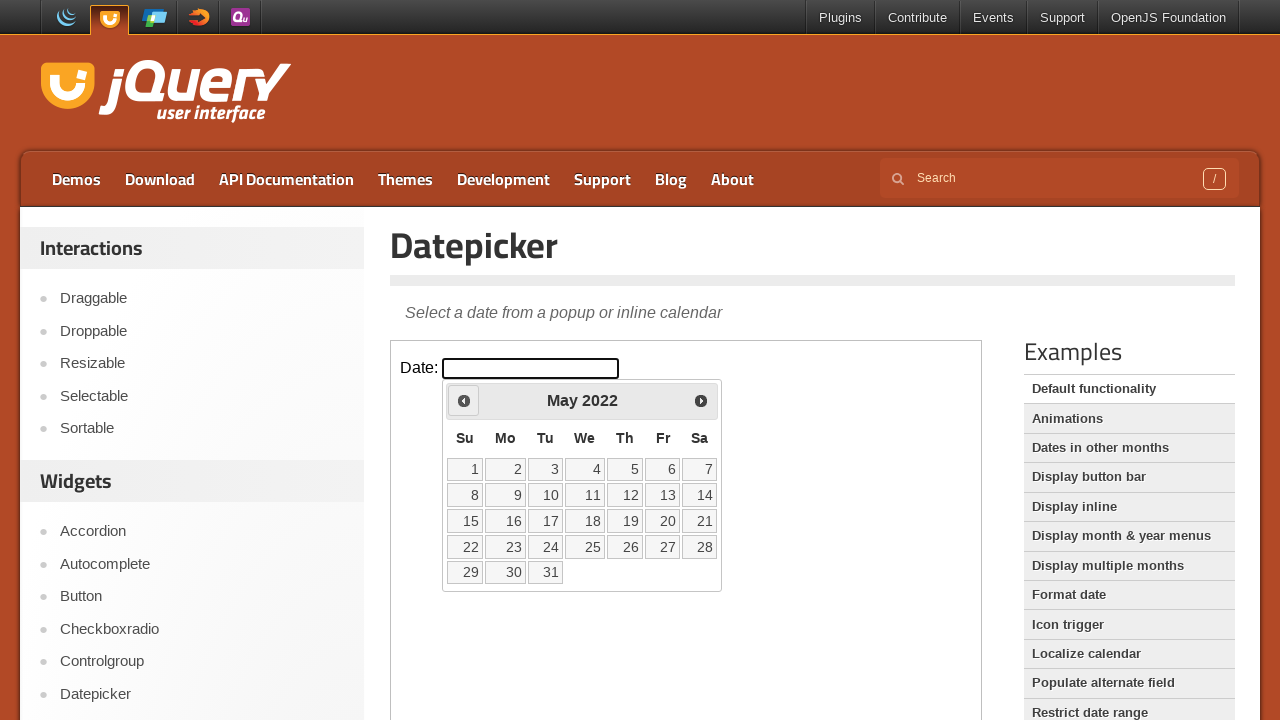

Retrieved current year: 2022
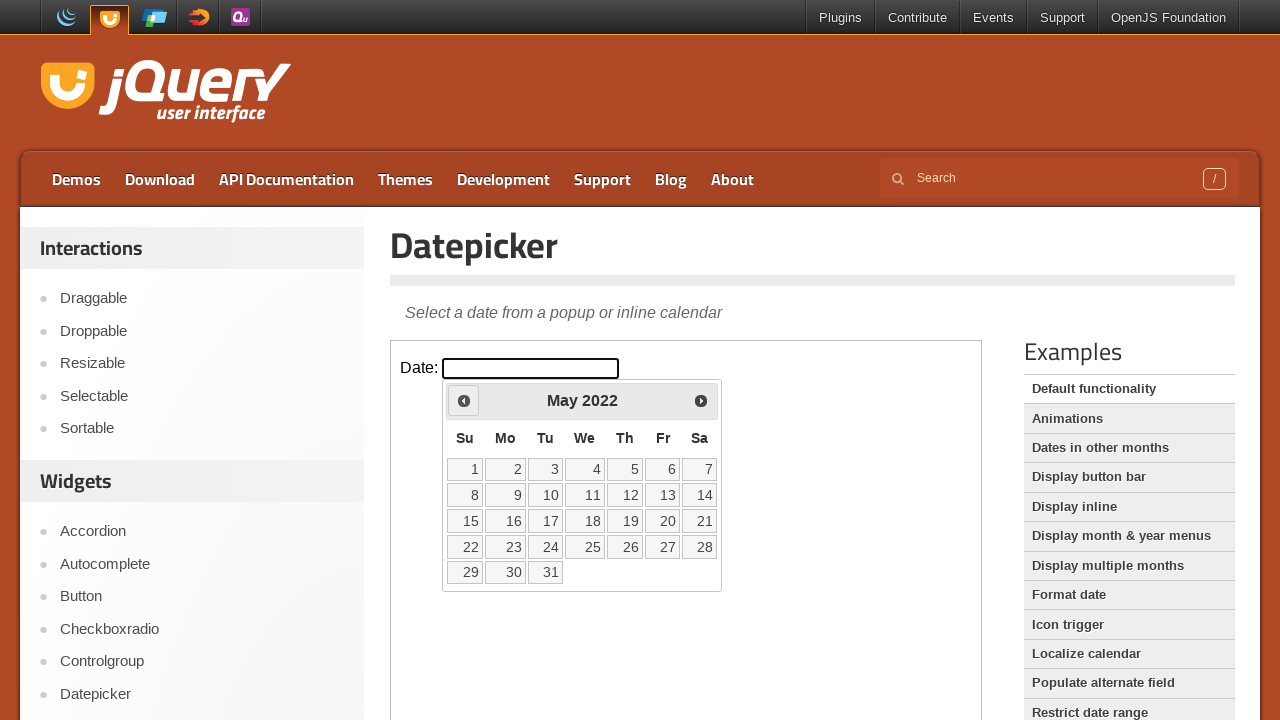

Clicked previous month arrow to navigate backwards from May 2022 at (464, 400) on iframe >> nth=0 >> internal:control=enter-frame >> span.ui-icon.ui-icon-circle-t
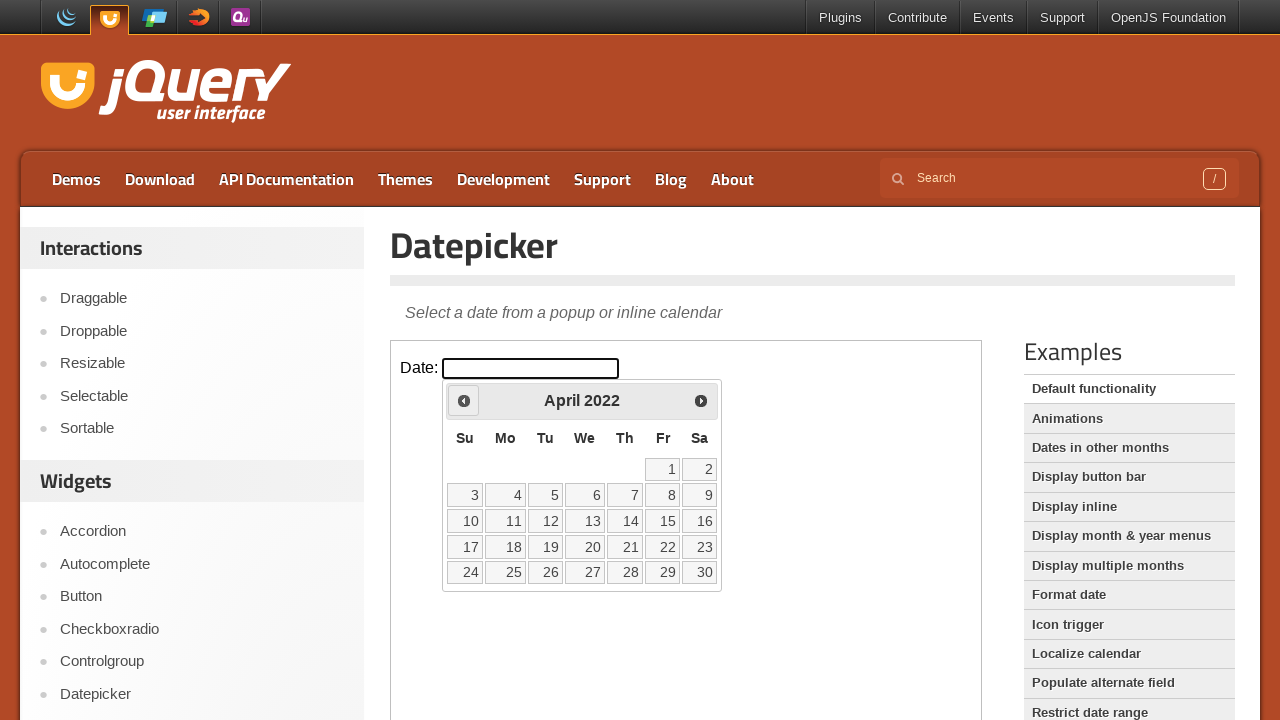

Retrieved current month: April
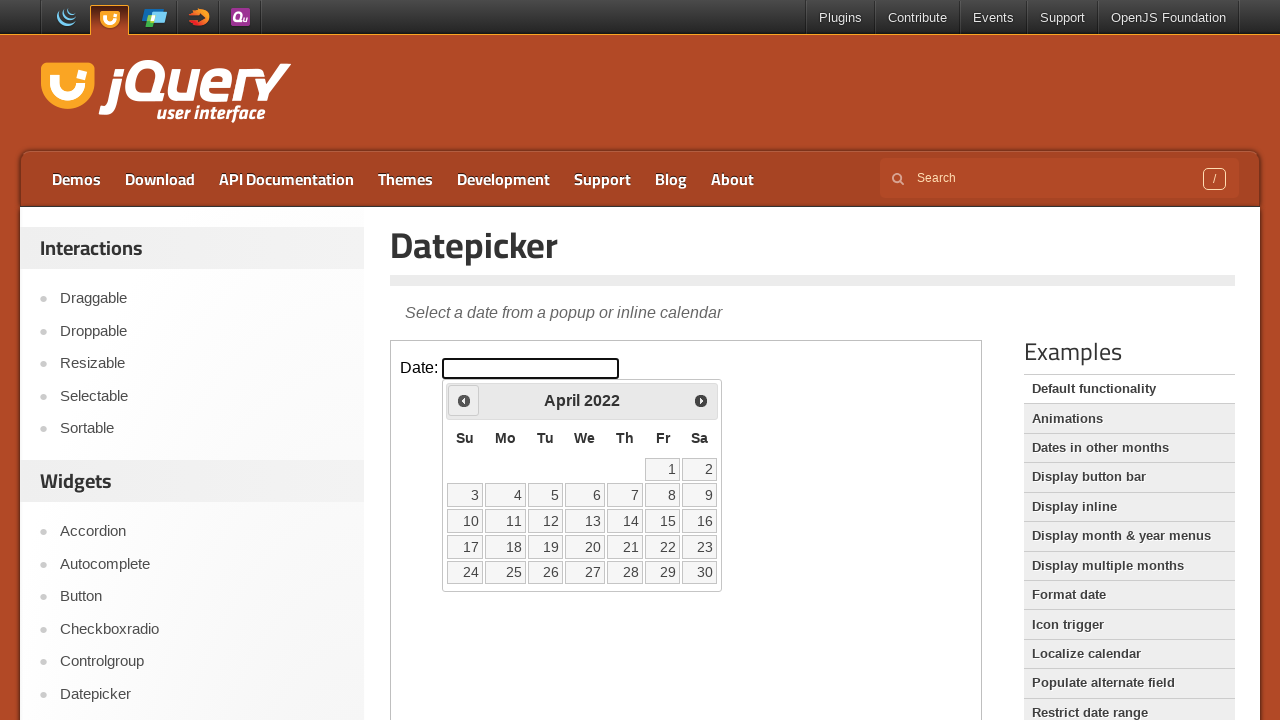

Retrieved current year: 2022
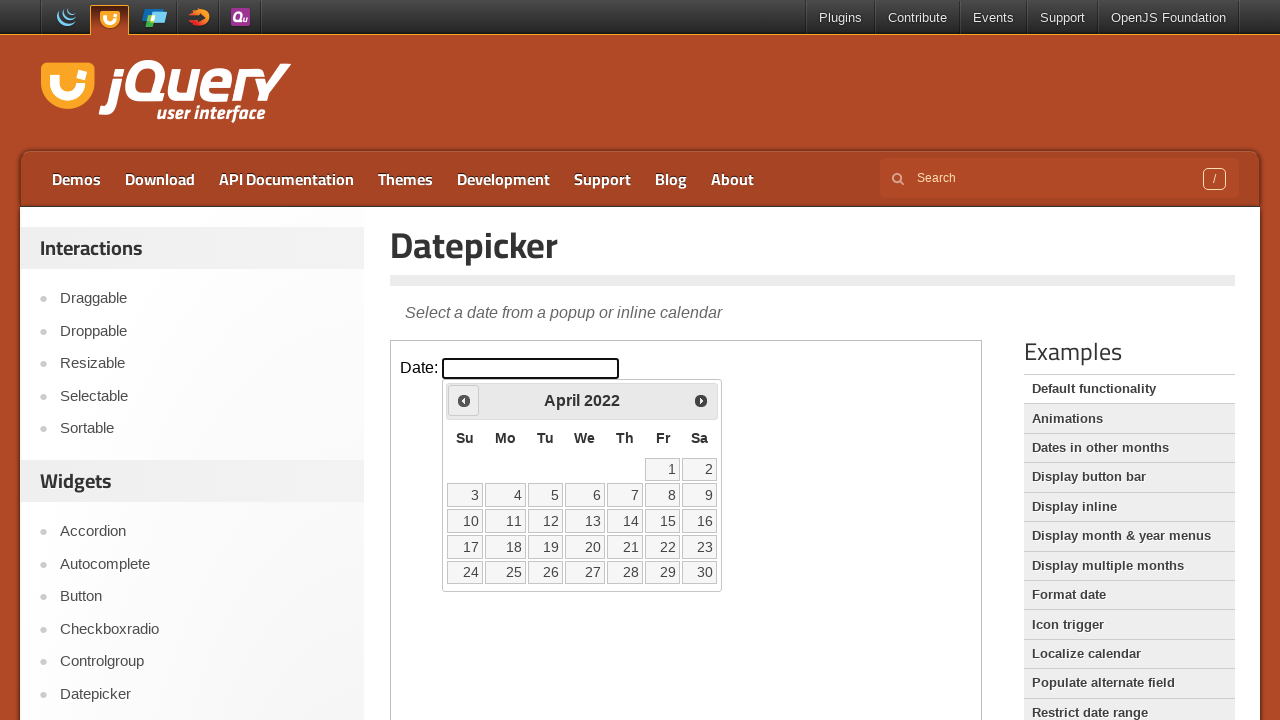

Clicked previous month arrow to navigate backwards from April 2022 at (464, 400) on iframe >> nth=0 >> internal:control=enter-frame >> span.ui-icon.ui-icon-circle-t
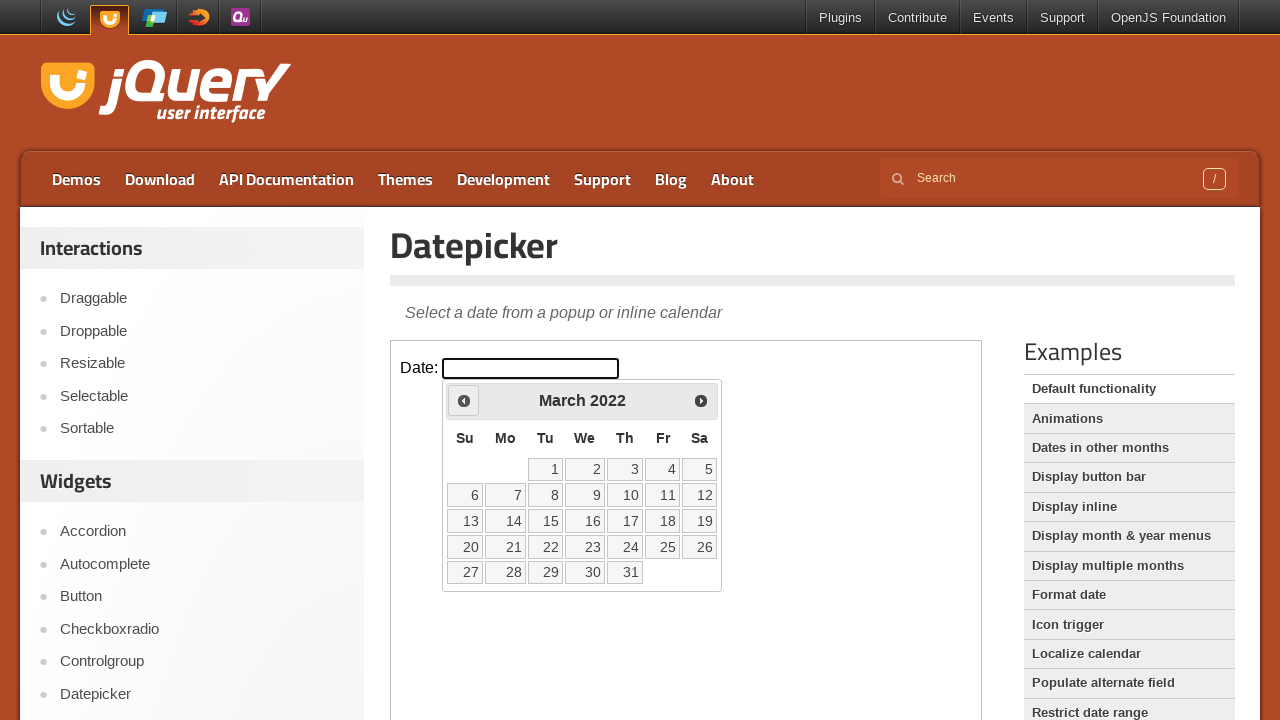

Retrieved current month: March
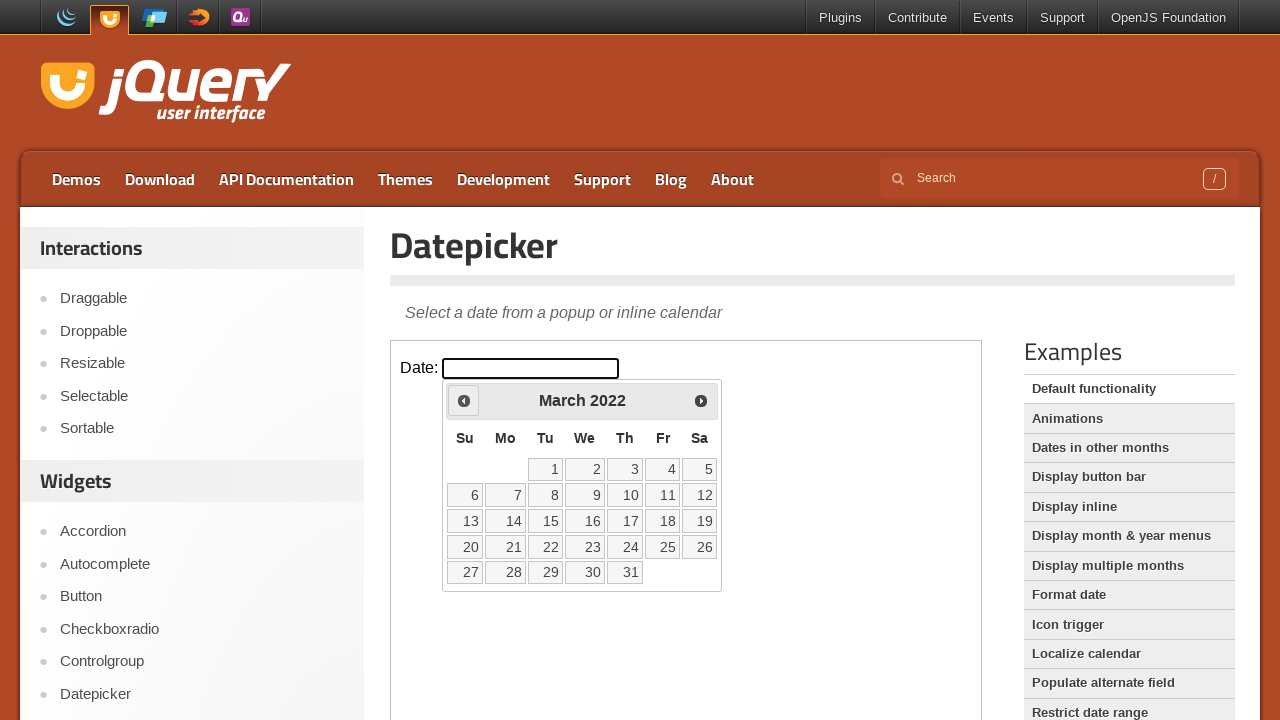

Retrieved current year: 2022
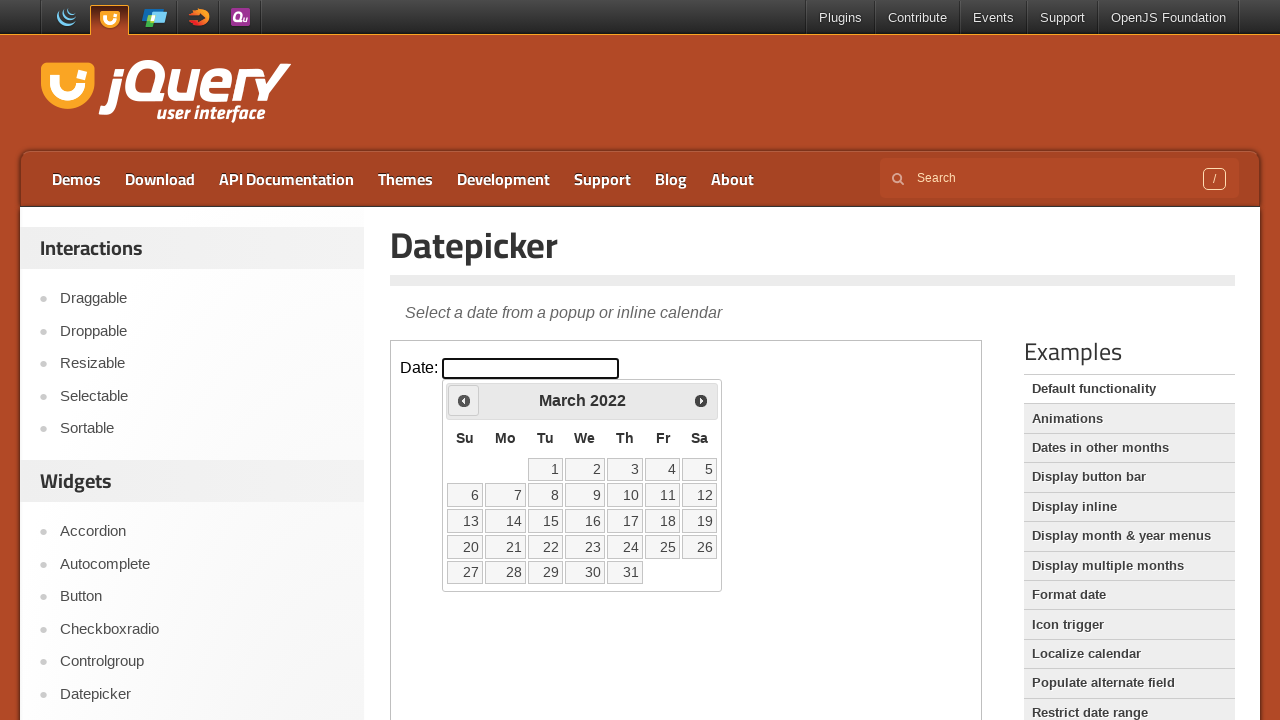

Clicked previous month arrow to navigate backwards from March 2022 at (464, 400) on iframe >> nth=0 >> internal:control=enter-frame >> span.ui-icon.ui-icon-circle-t
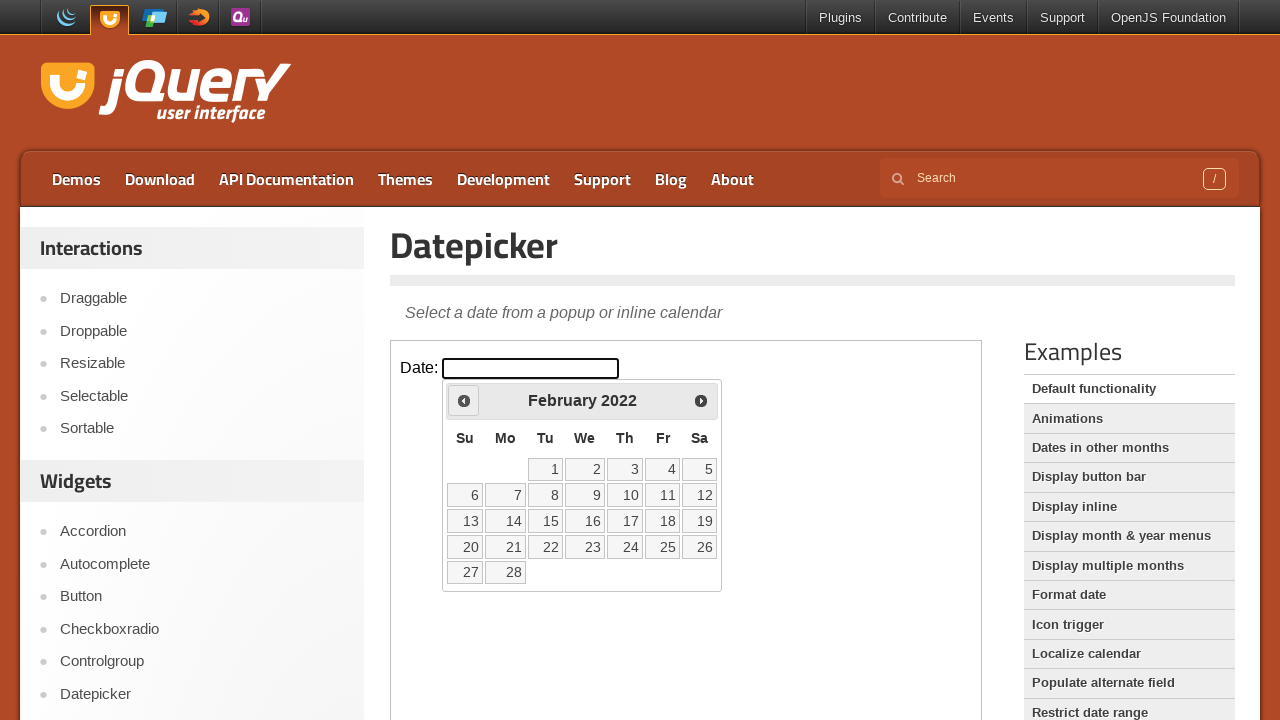

Retrieved current month: February
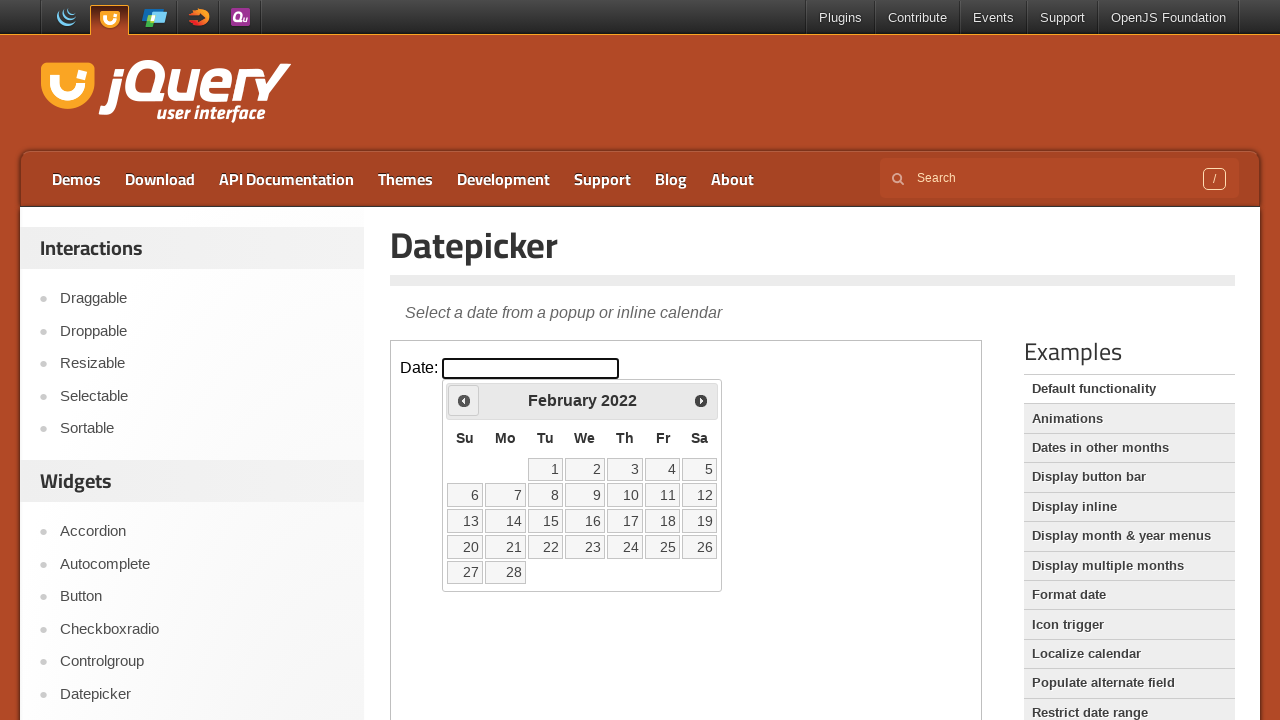

Retrieved current year: 2022
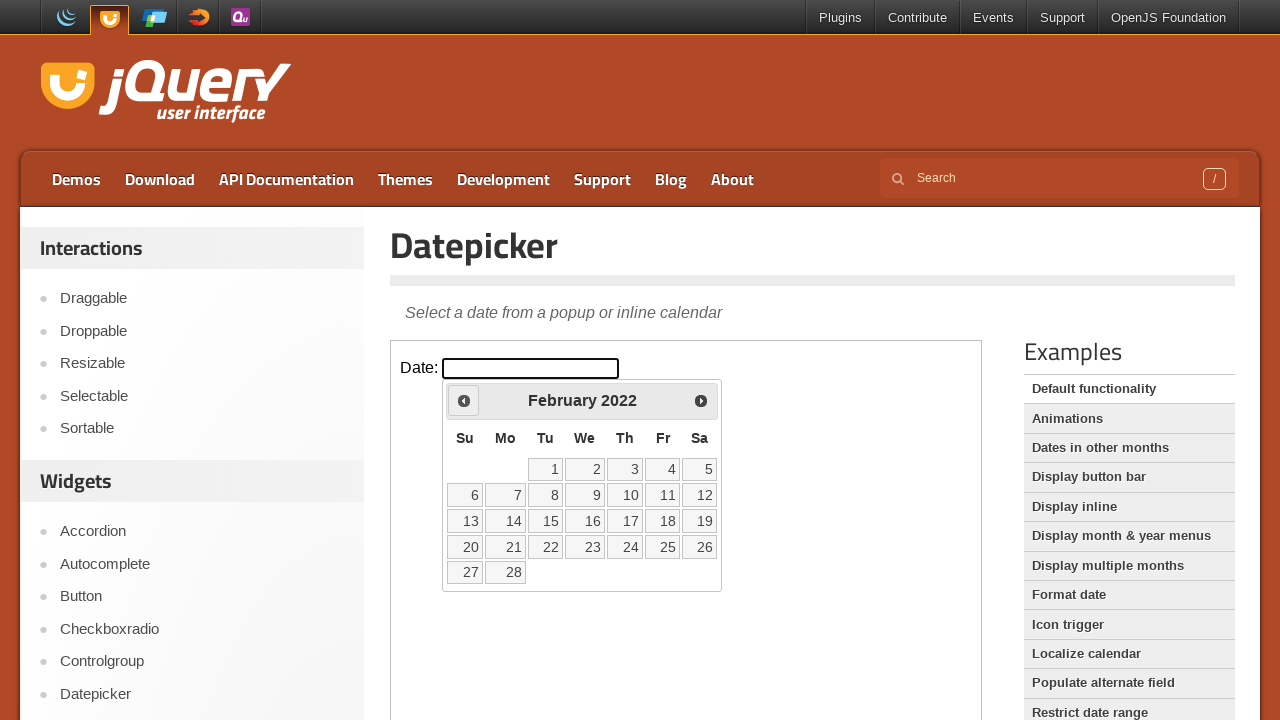

Clicked previous month arrow to navigate backwards from February 2022 at (464, 400) on iframe >> nth=0 >> internal:control=enter-frame >> span.ui-icon.ui-icon-circle-t
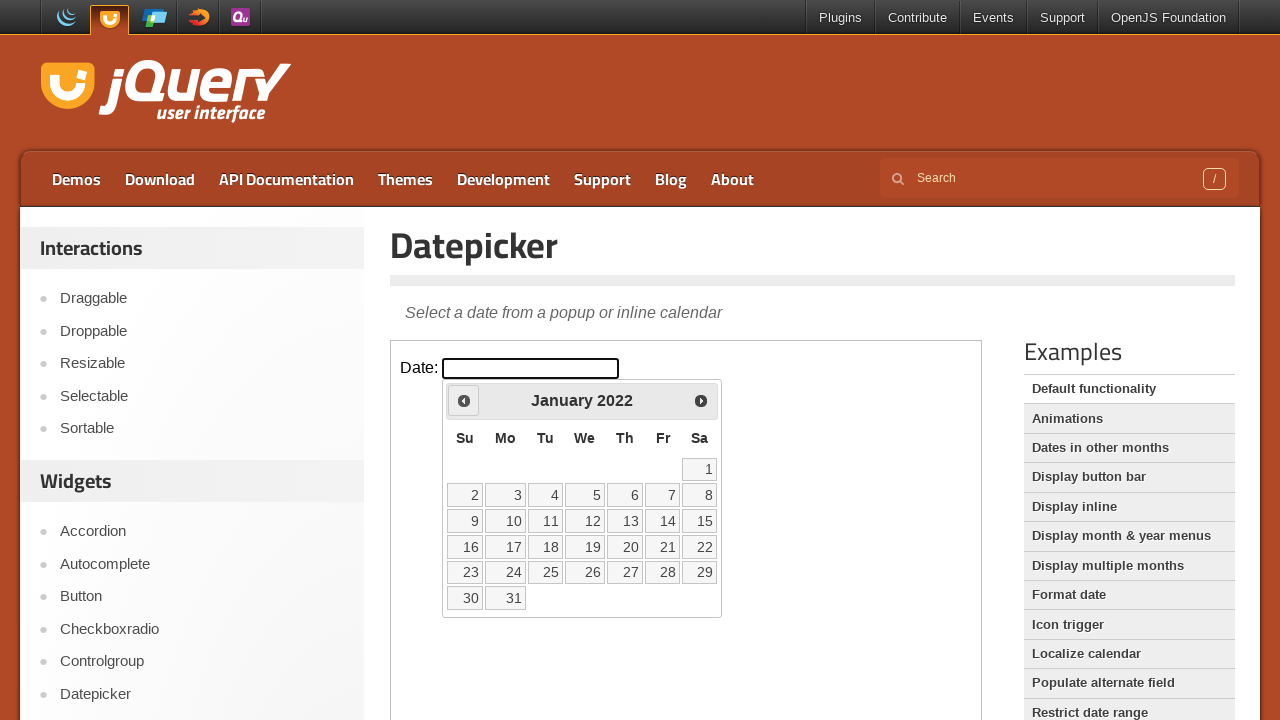

Retrieved current month: January
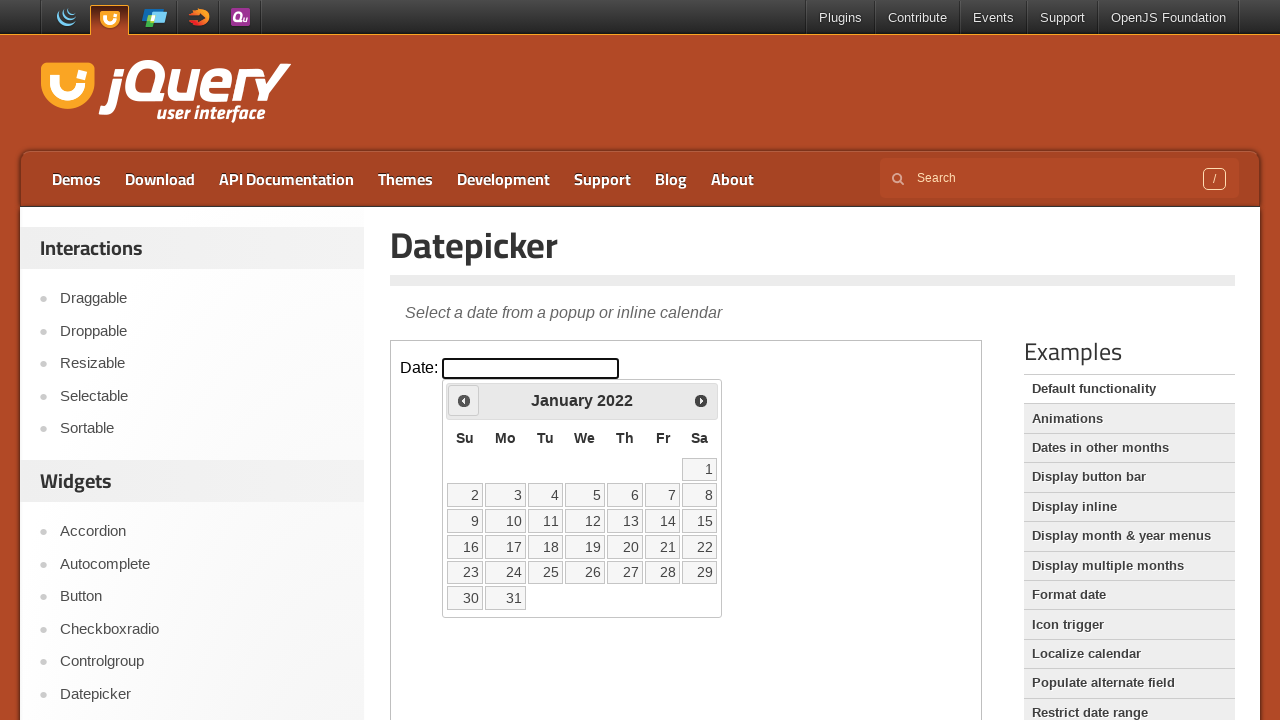

Retrieved current year: 2022
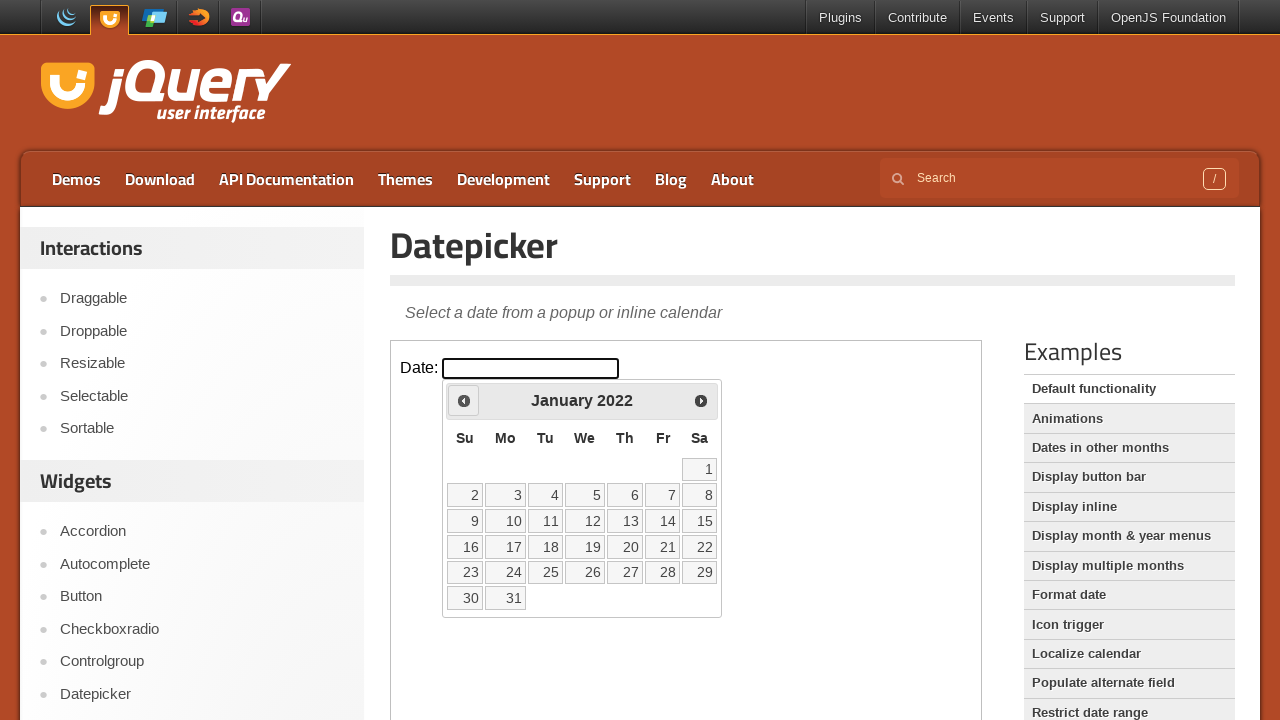

Clicked previous month arrow to navigate backwards from January 2022 at (464, 400) on iframe >> nth=0 >> internal:control=enter-frame >> span.ui-icon.ui-icon-circle-t
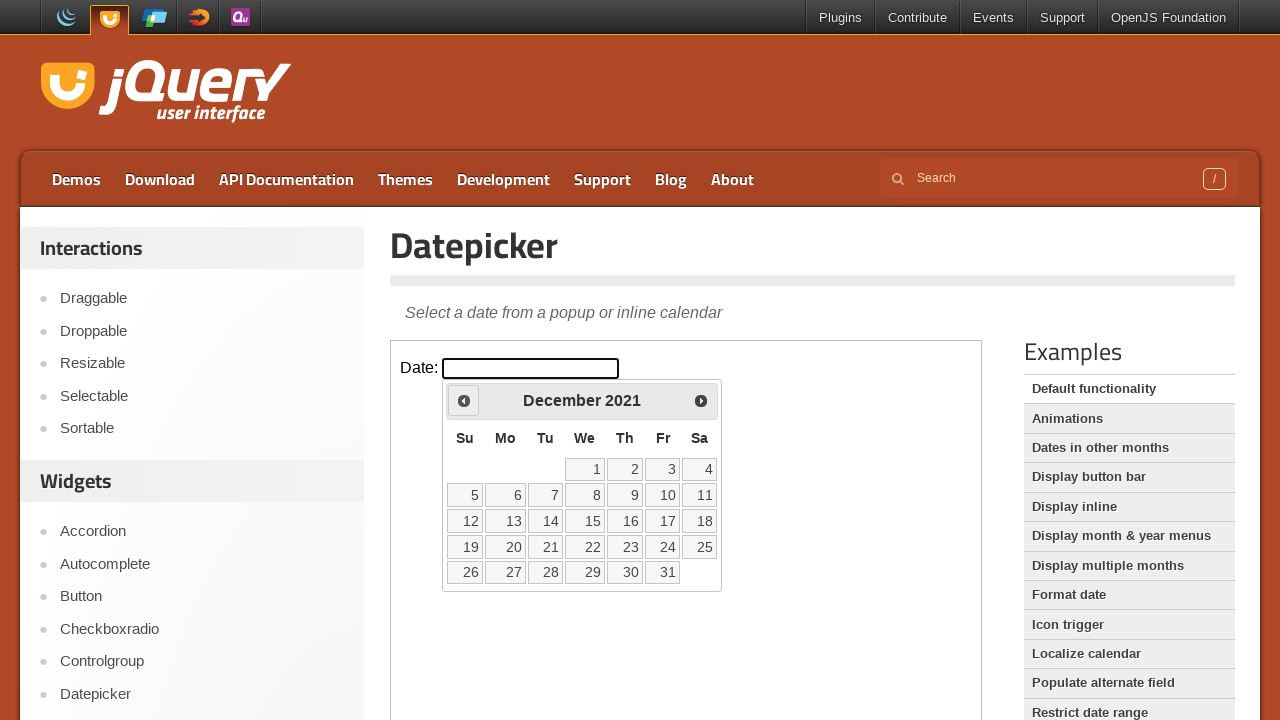

Retrieved current month: December
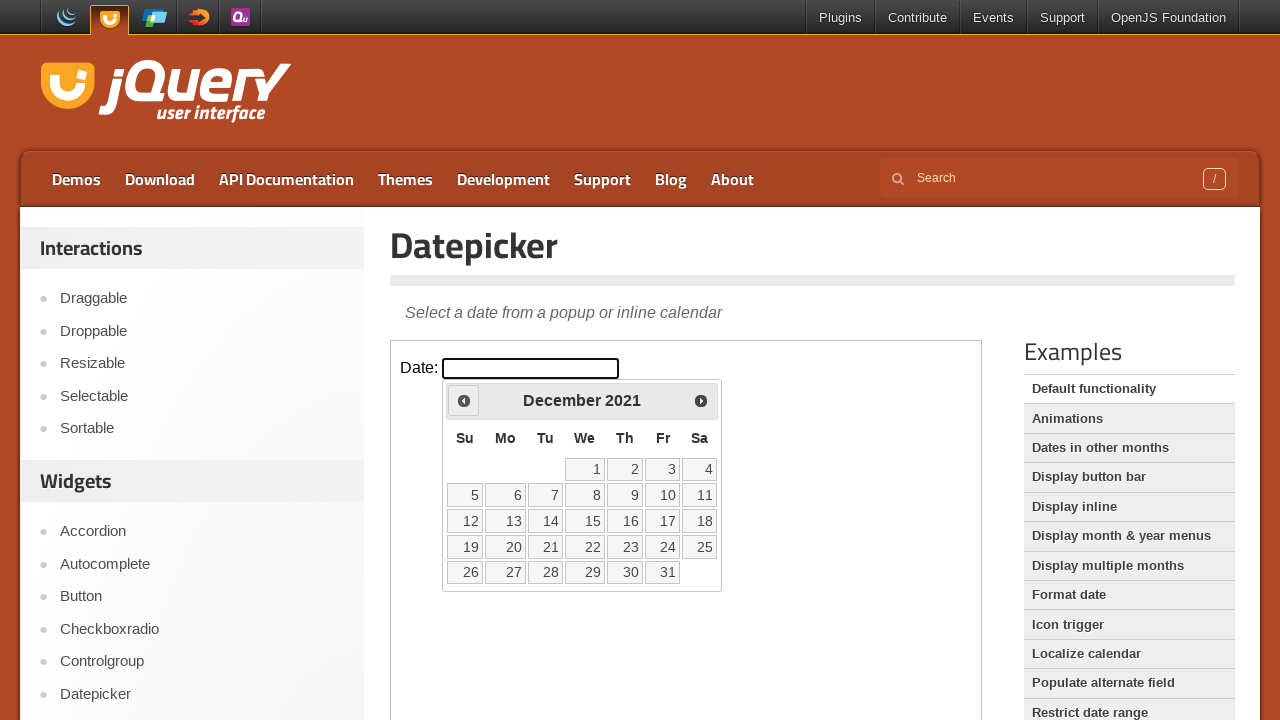

Retrieved current year: 2021
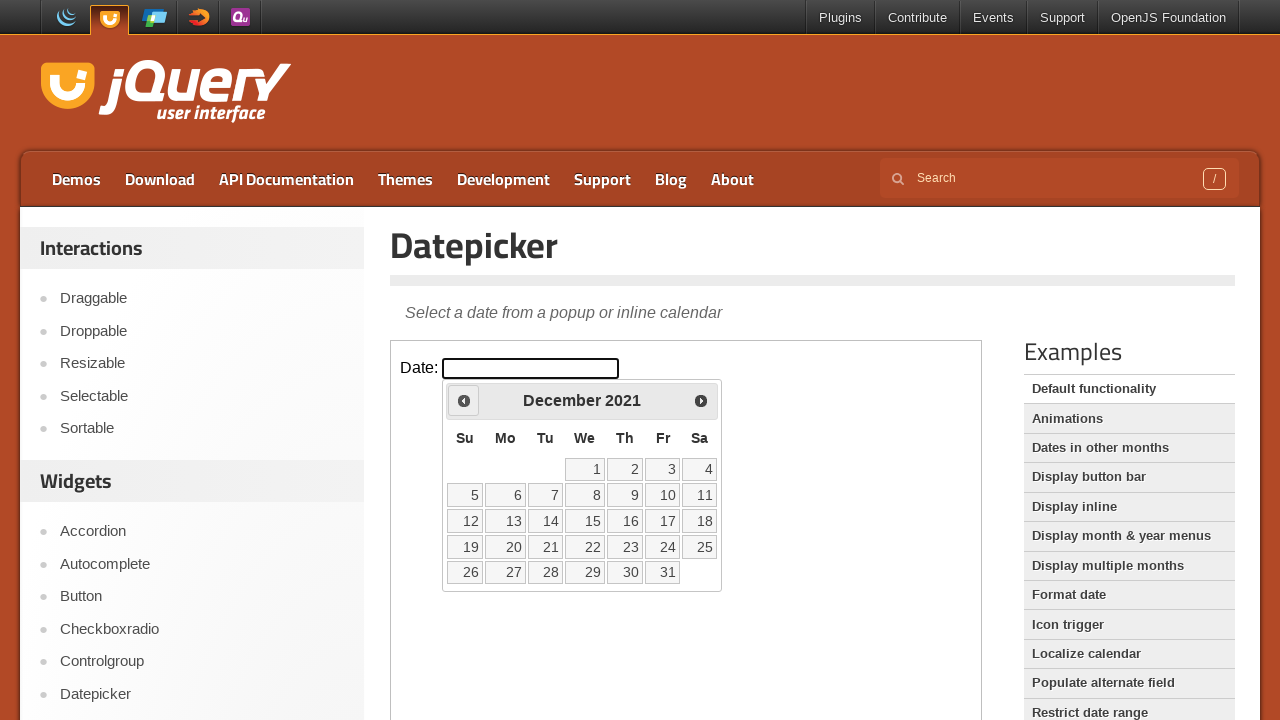

Clicked previous month arrow to navigate backwards from December 2021 at (464, 400) on iframe >> nth=0 >> internal:control=enter-frame >> span.ui-icon.ui-icon-circle-t
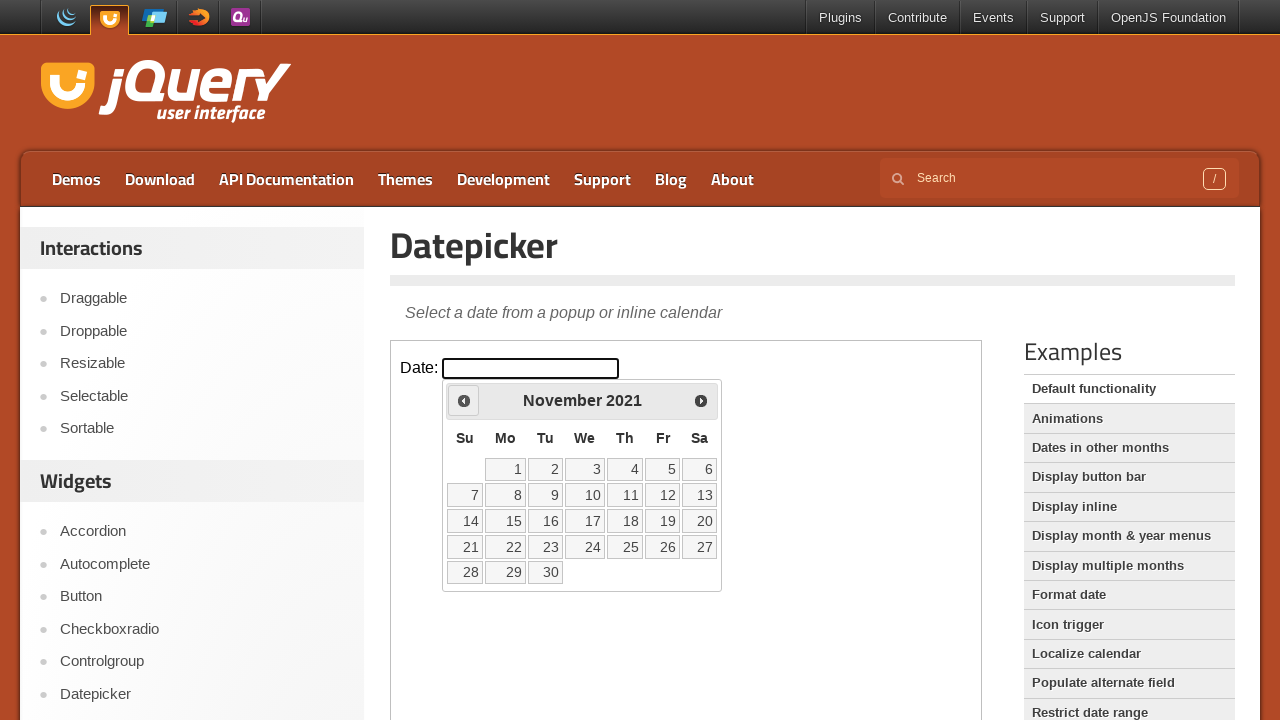

Retrieved current month: November
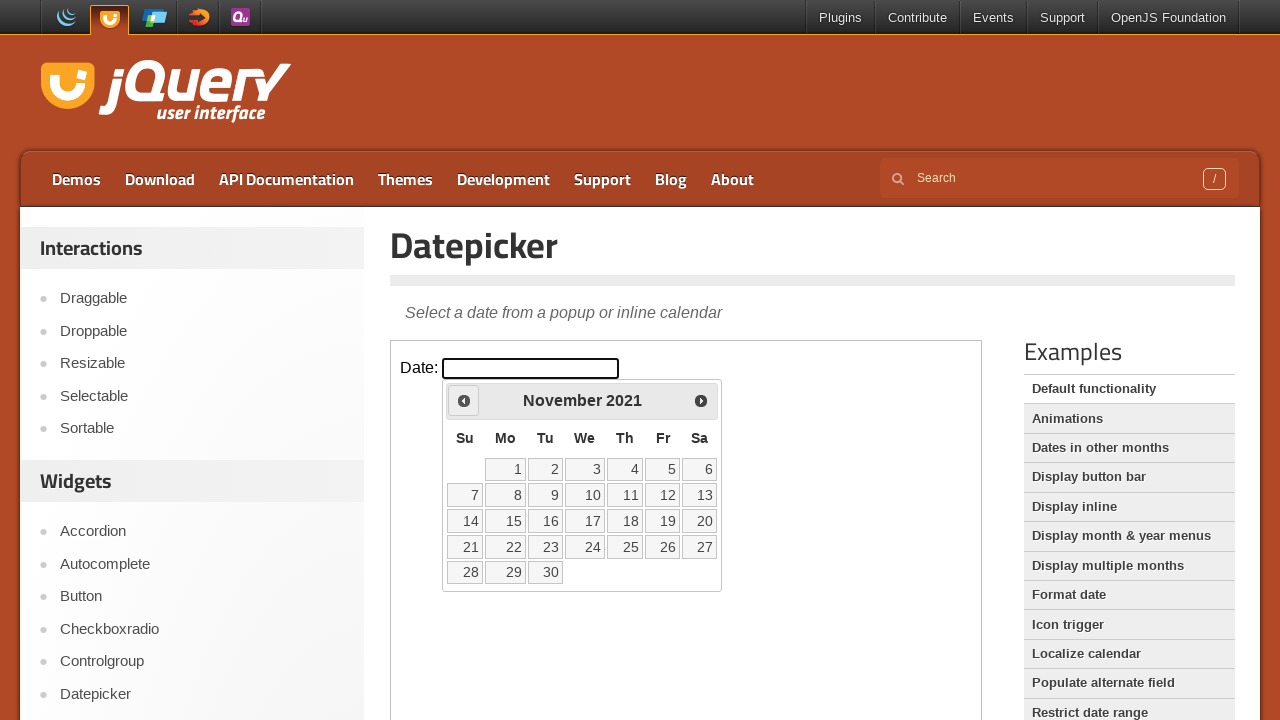

Retrieved current year: 2021
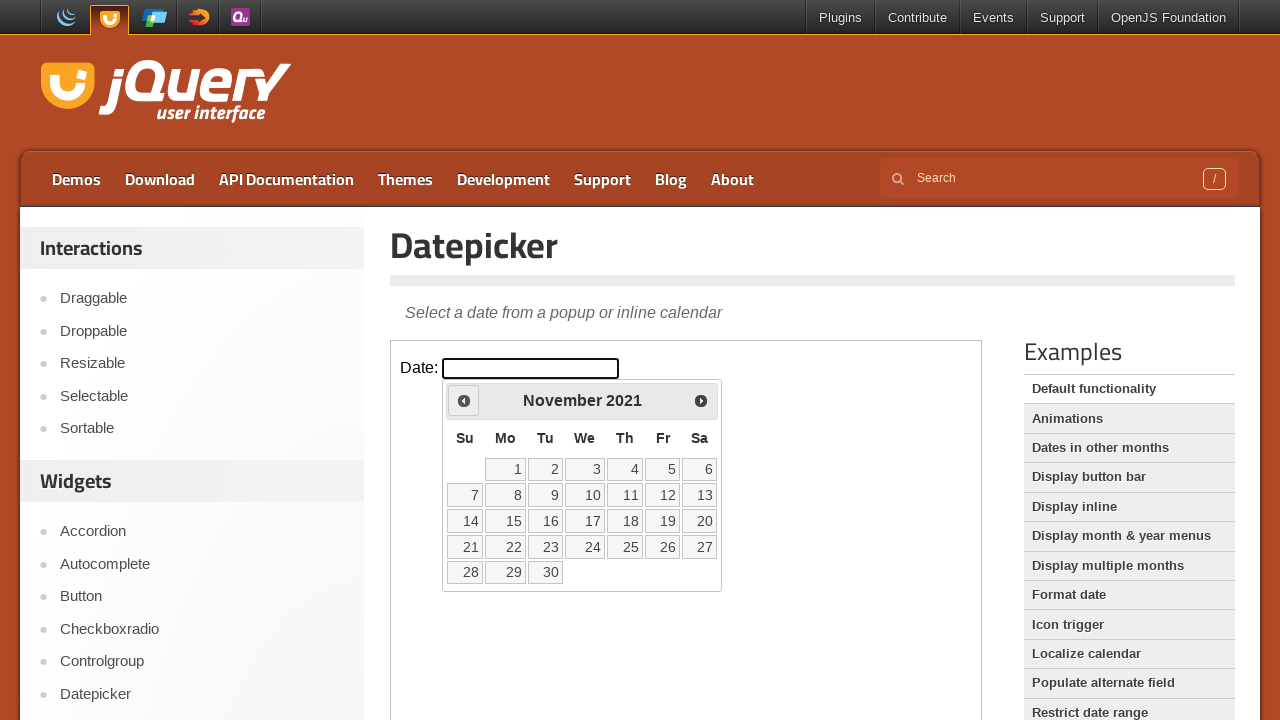

Clicked previous month arrow to navigate backwards from November 2021 at (464, 400) on iframe >> nth=0 >> internal:control=enter-frame >> span.ui-icon.ui-icon-circle-t
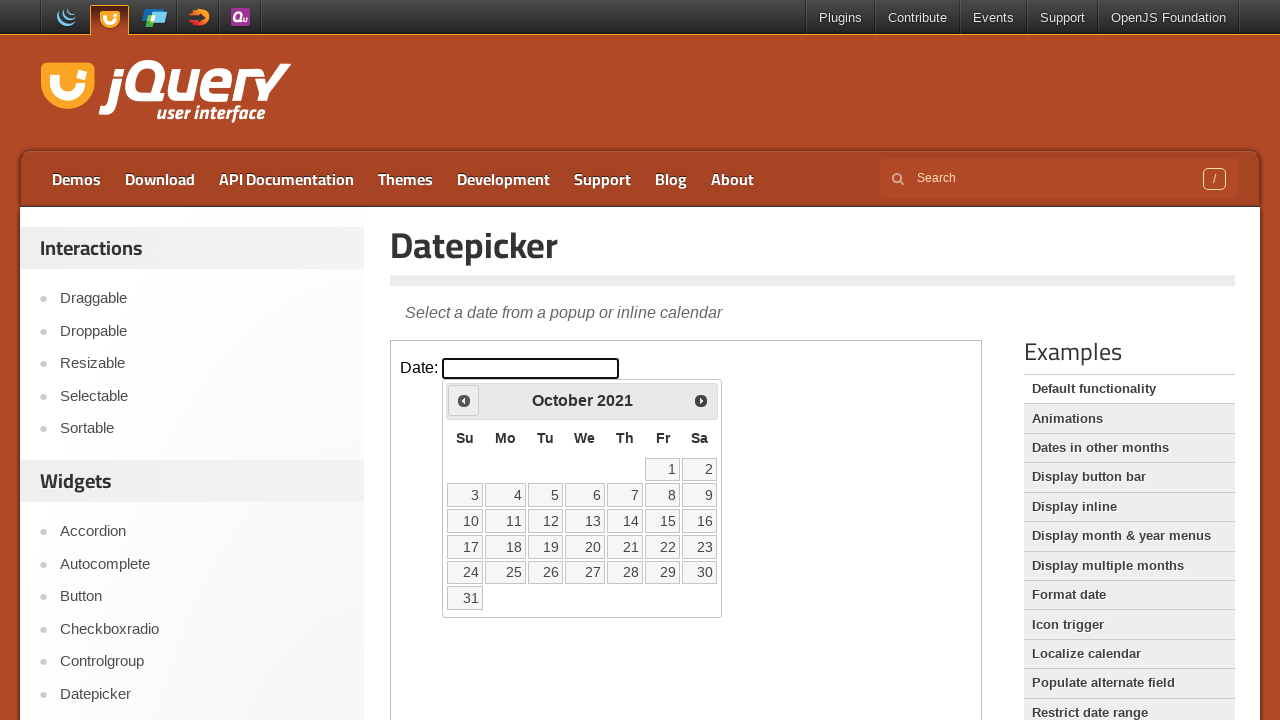

Retrieved current month: October
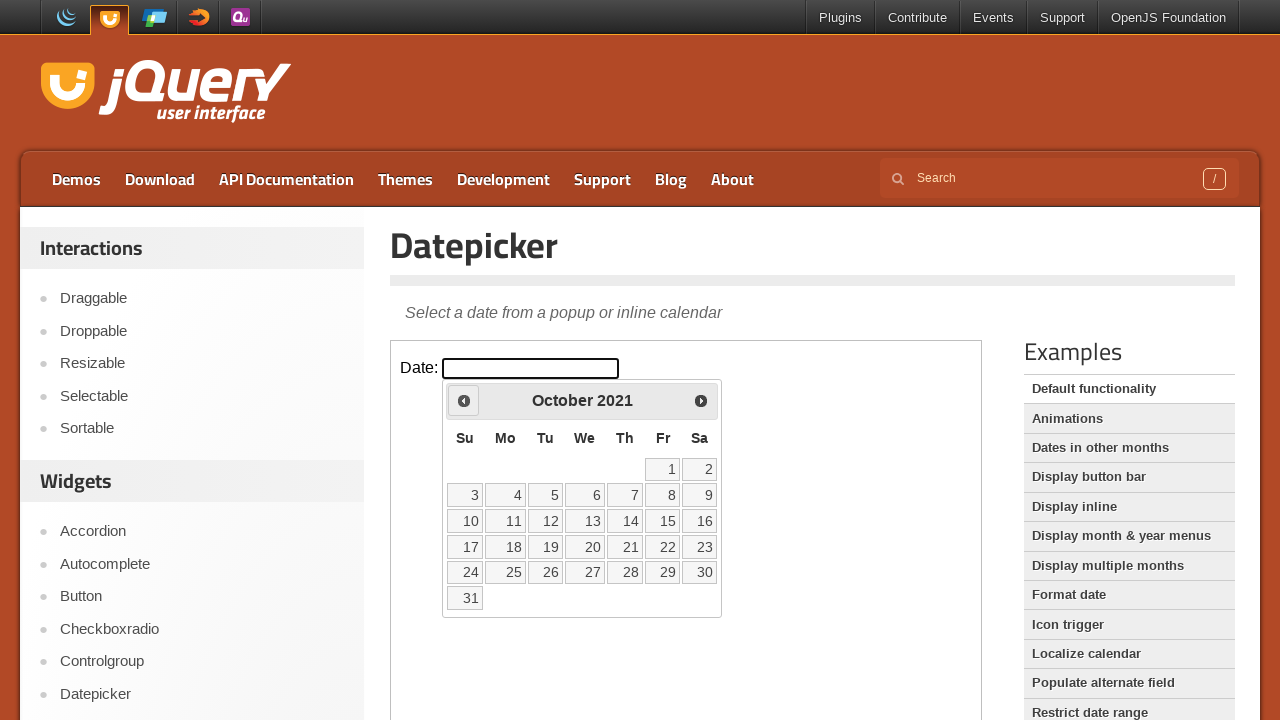

Retrieved current year: 2021
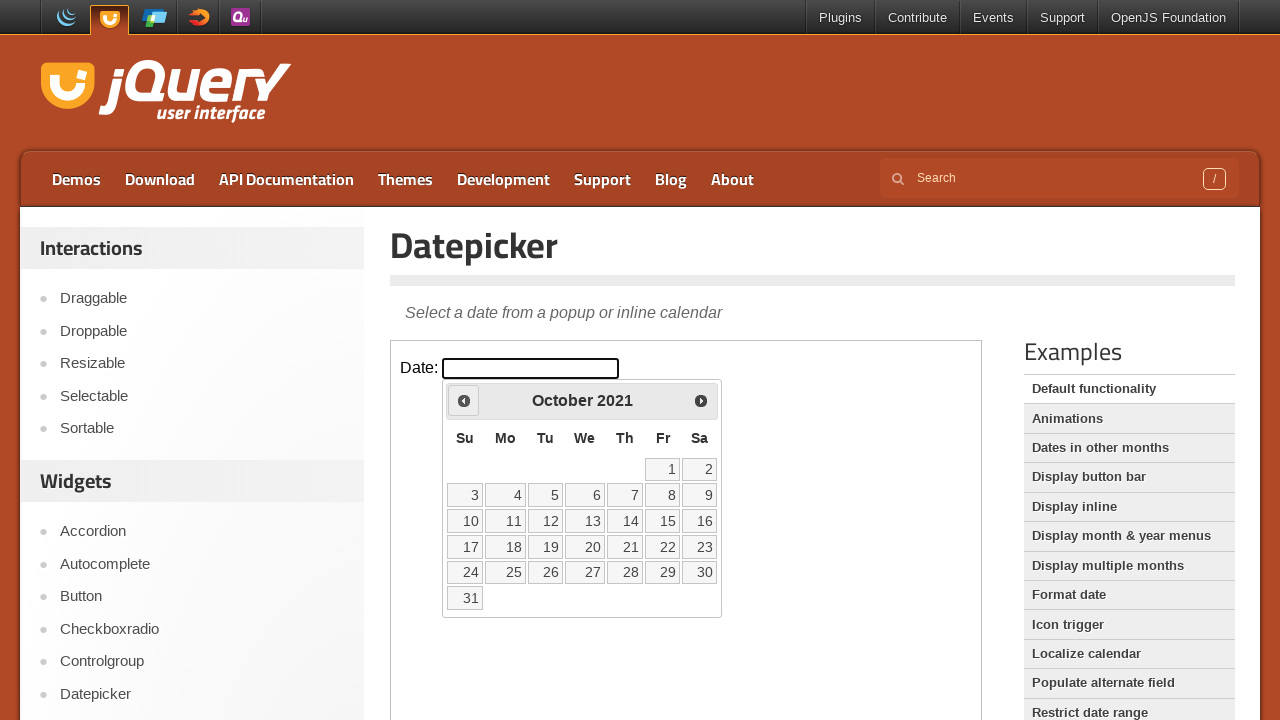

Clicked previous month arrow to navigate backwards from October 2021 at (464, 400) on iframe >> nth=0 >> internal:control=enter-frame >> span.ui-icon.ui-icon-circle-t
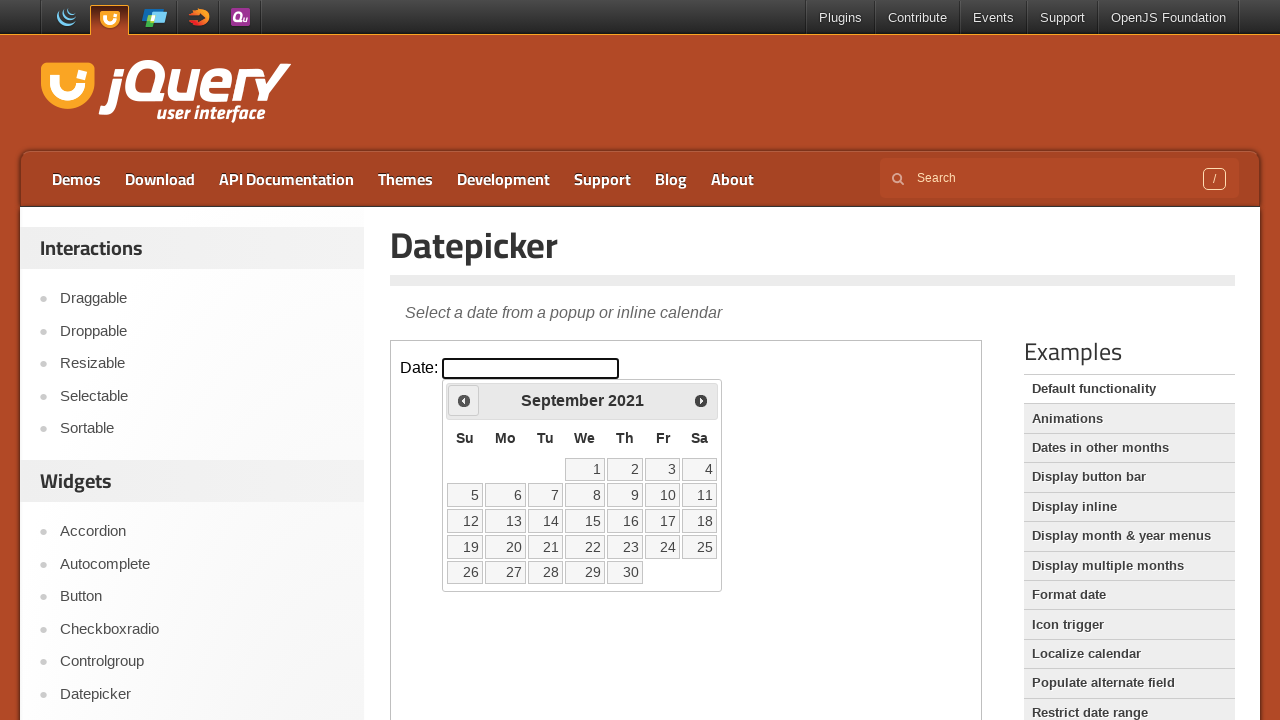

Retrieved current month: September
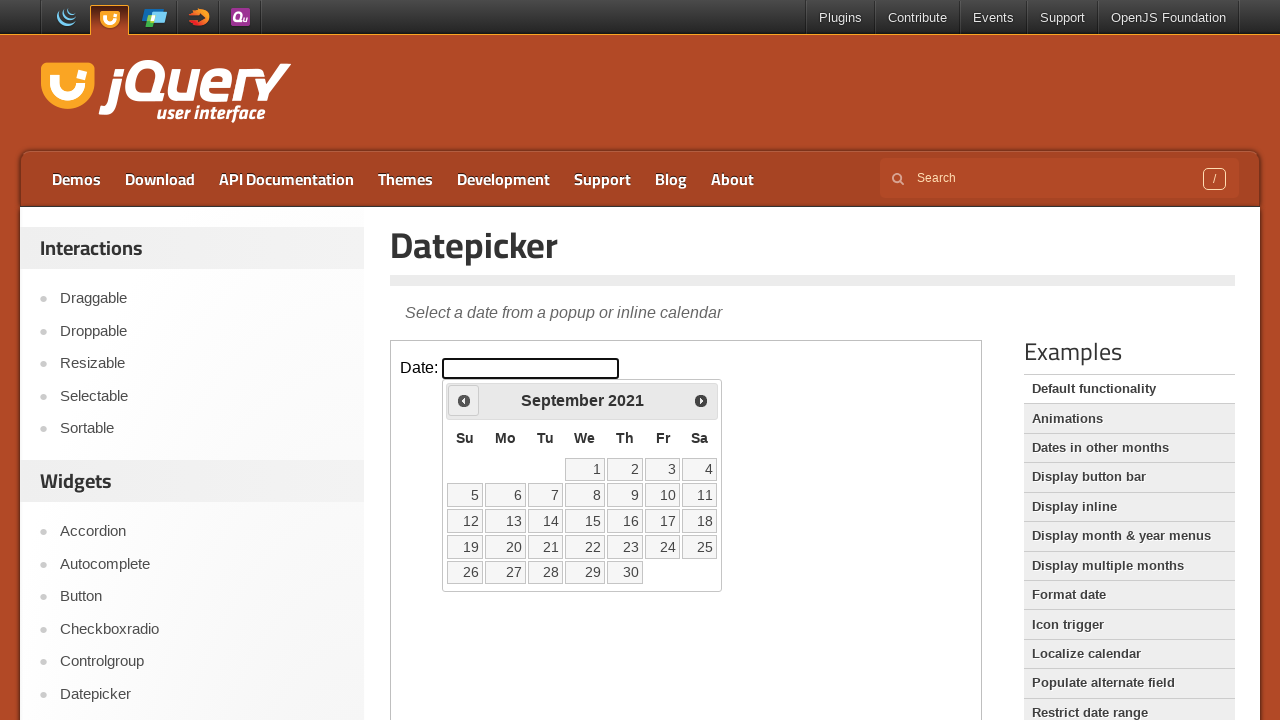

Retrieved current year: 2021
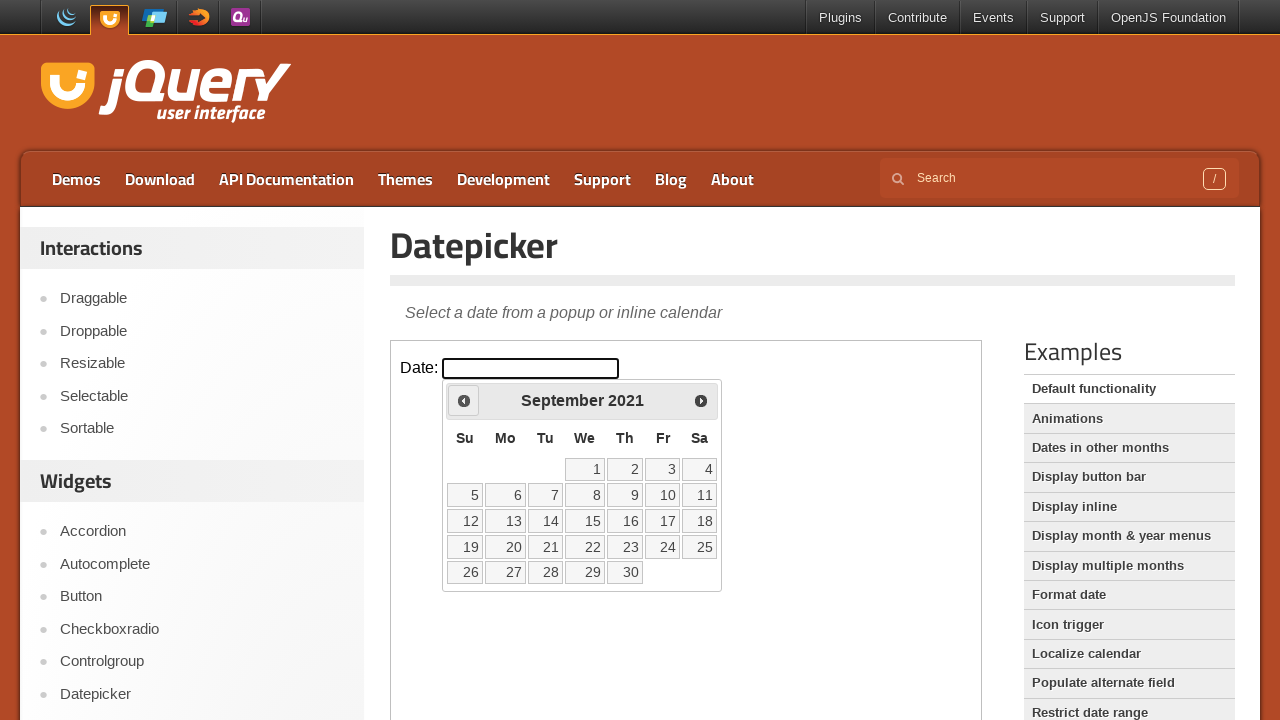

Clicked previous month arrow to navigate backwards from September 2021 at (464, 400) on iframe >> nth=0 >> internal:control=enter-frame >> span.ui-icon.ui-icon-circle-t
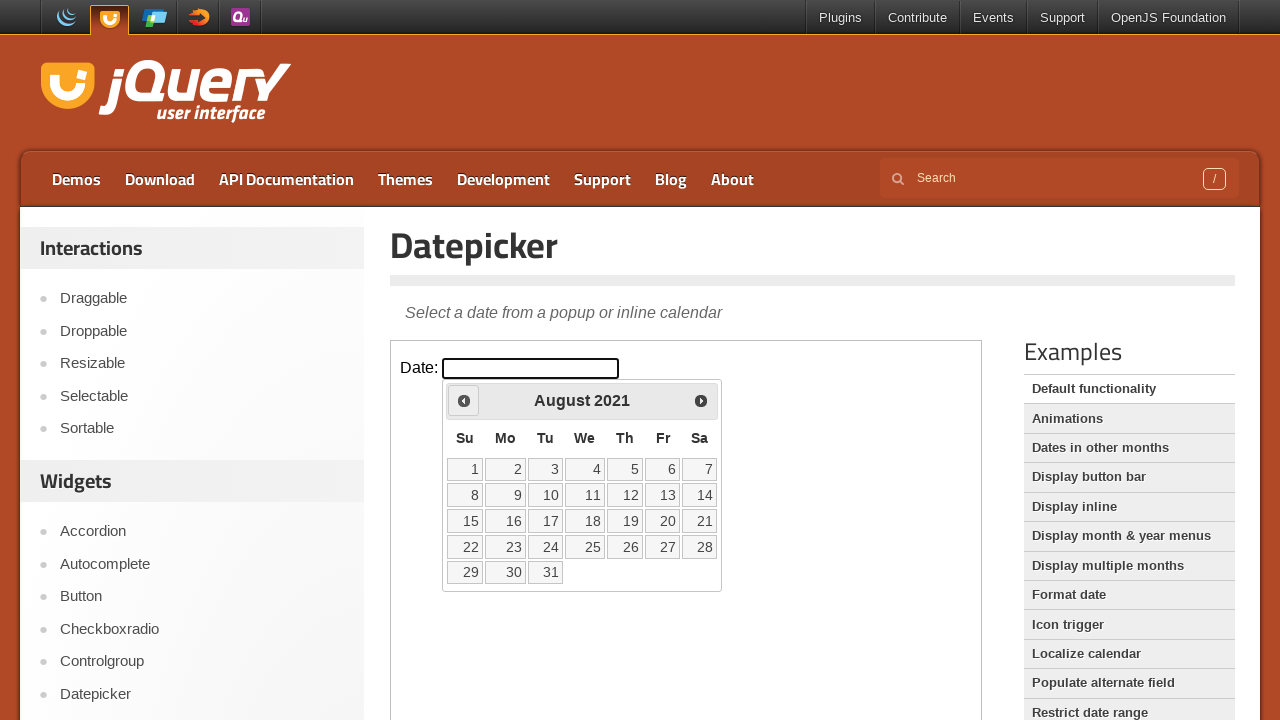

Retrieved current month: August
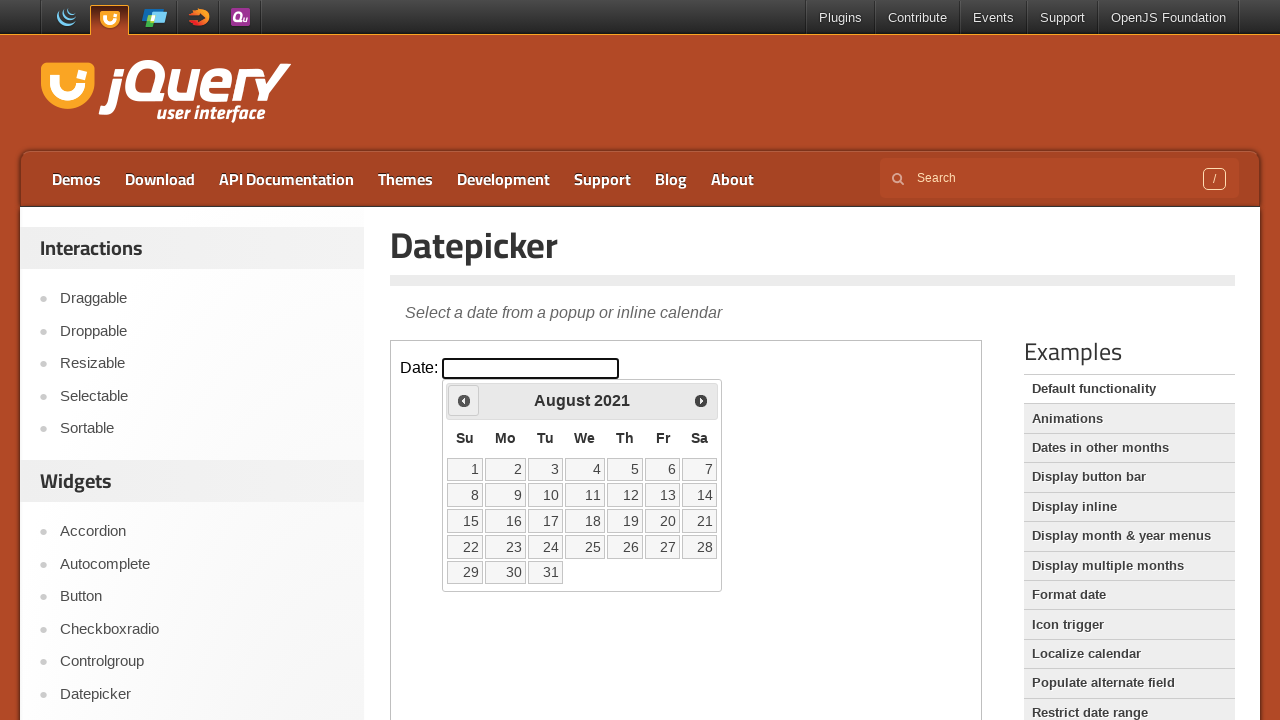

Retrieved current year: 2021
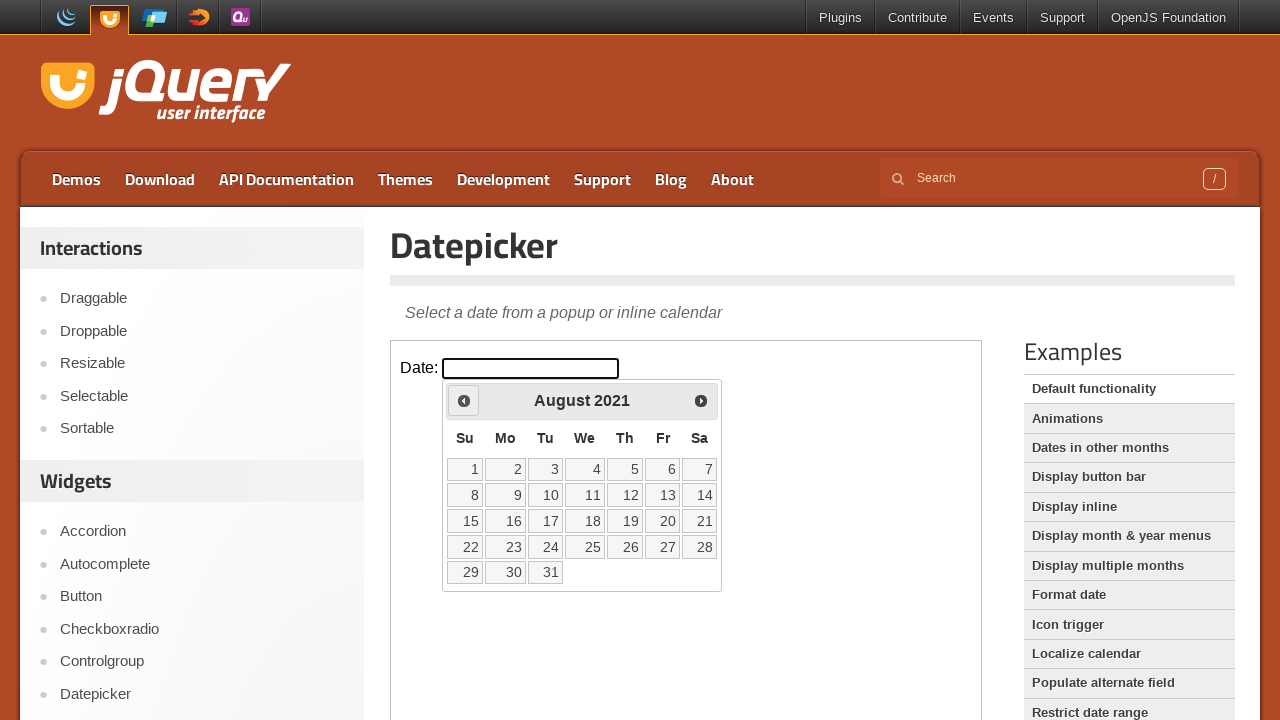

Clicked previous month arrow to navigate backwards from August 2021 at (464, 400) on iframe >> nth=0 >> internal:control=enter-frame >> span.ui-icon.ui-icon-circle-t
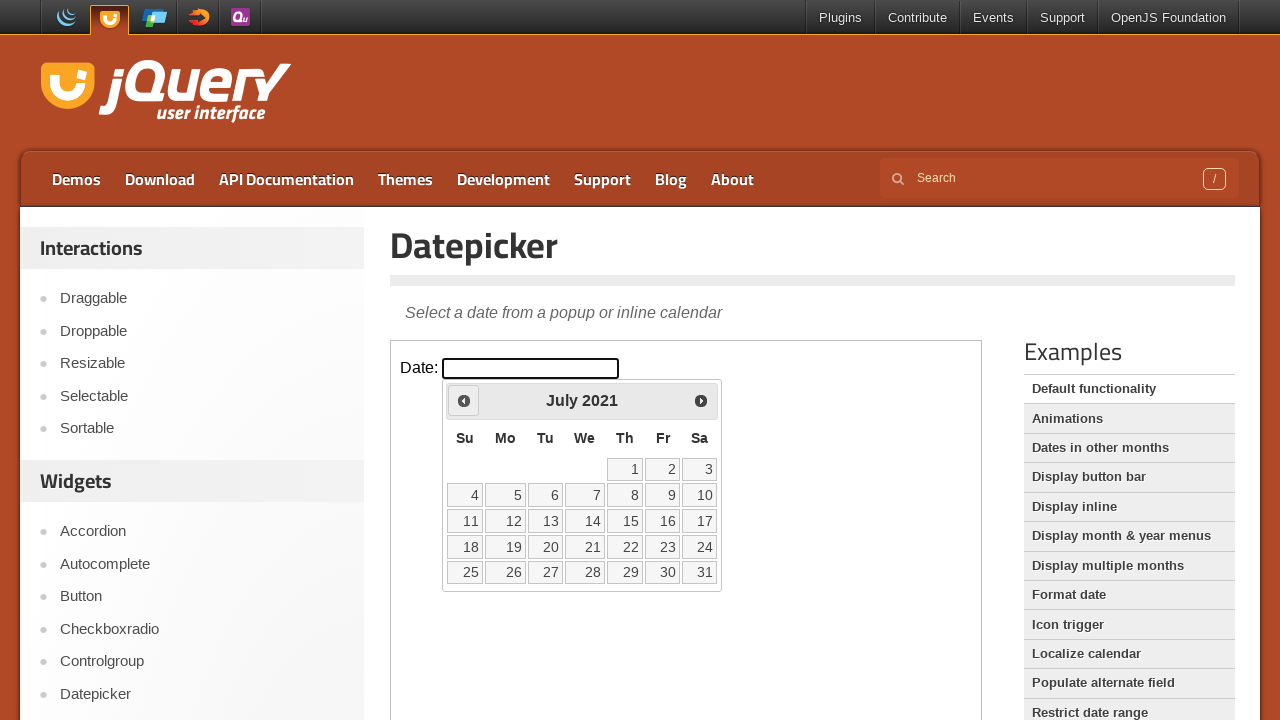

Retrieved current month: July
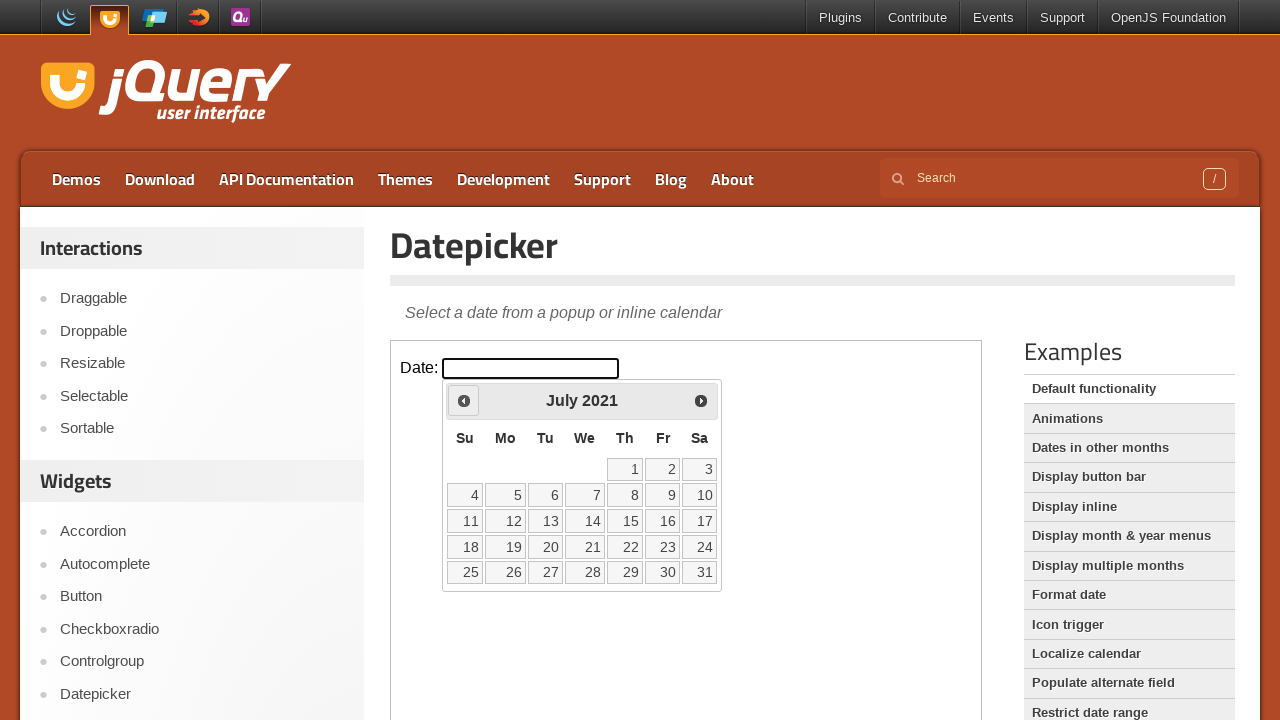

Retrieved current year: 2021
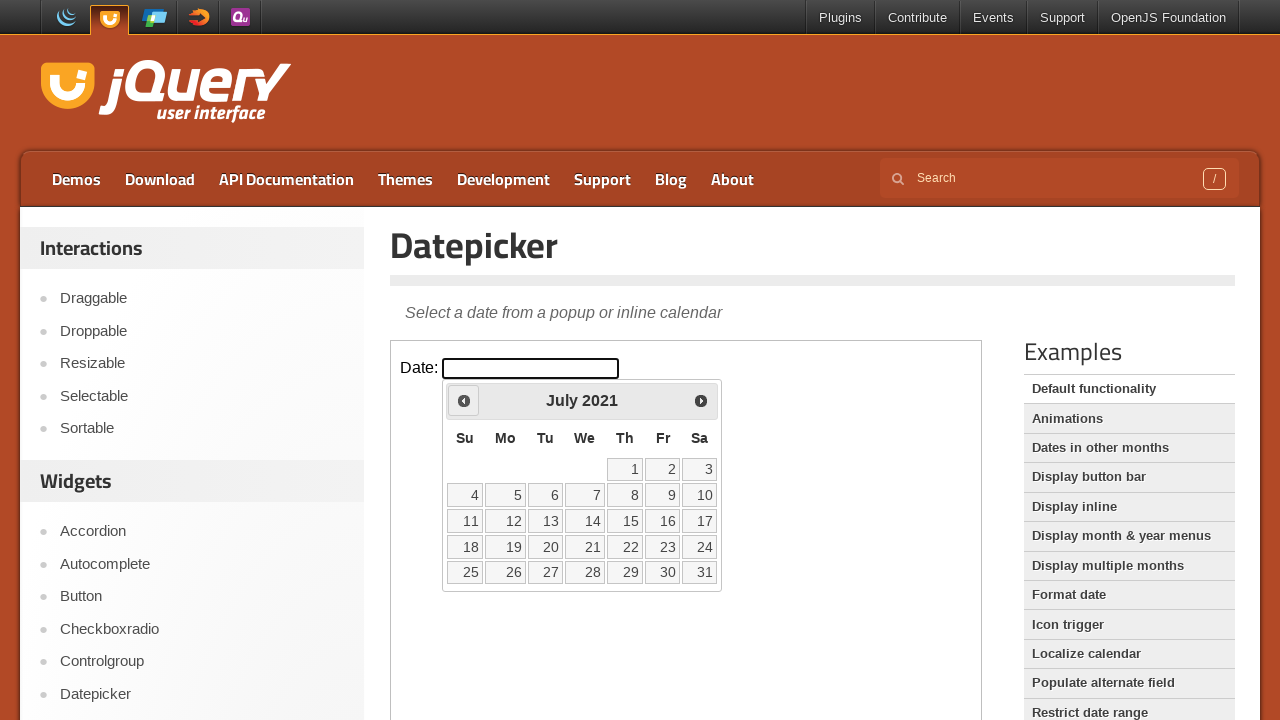

Clicked previous month arrow to navigate backwards from July 2021 at (464, 400) on iframe >> nth=0 >> internal:control=enter-frame >> span.ui-icon.ui-icon-circle-t
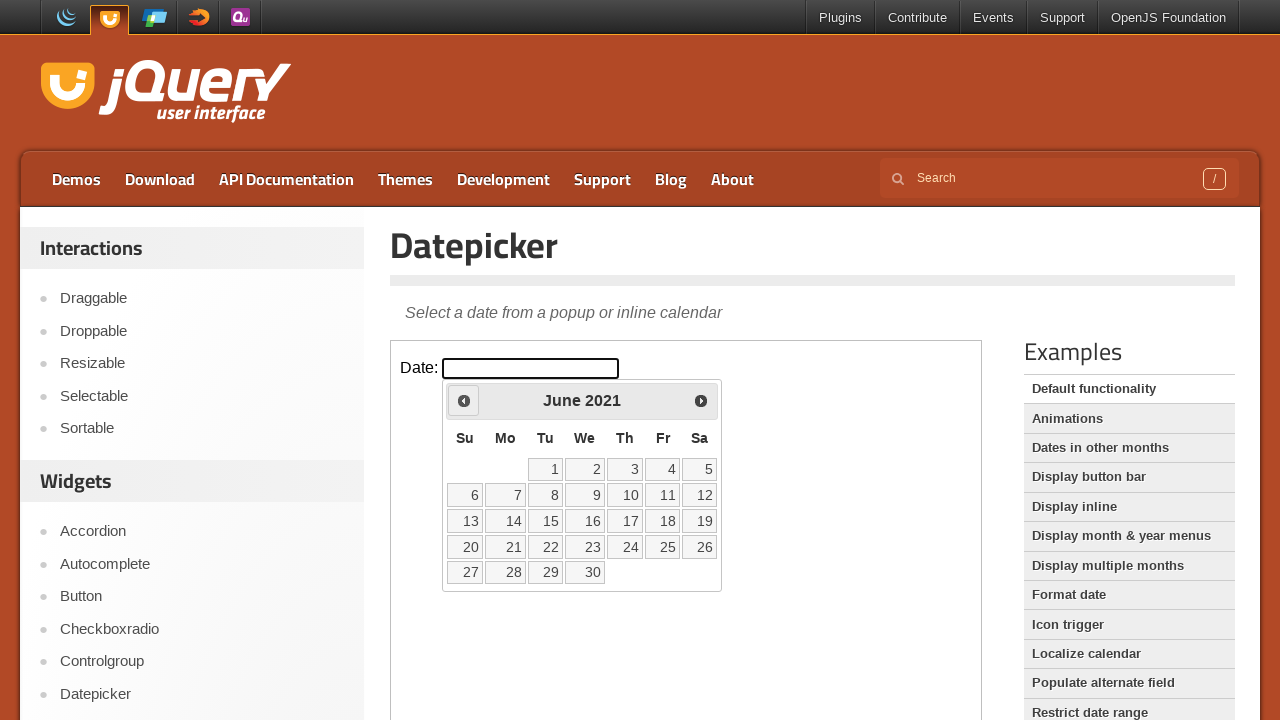

Retrieved current month: June
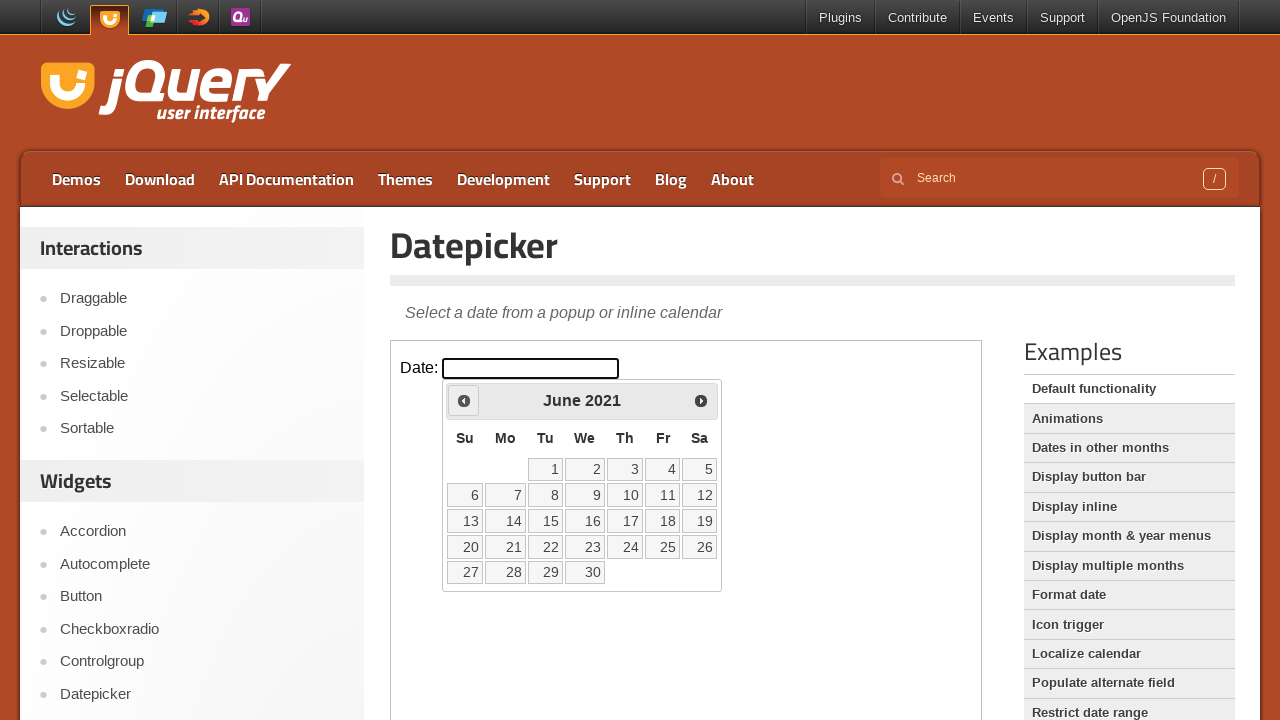

Retrieved current year: 2021
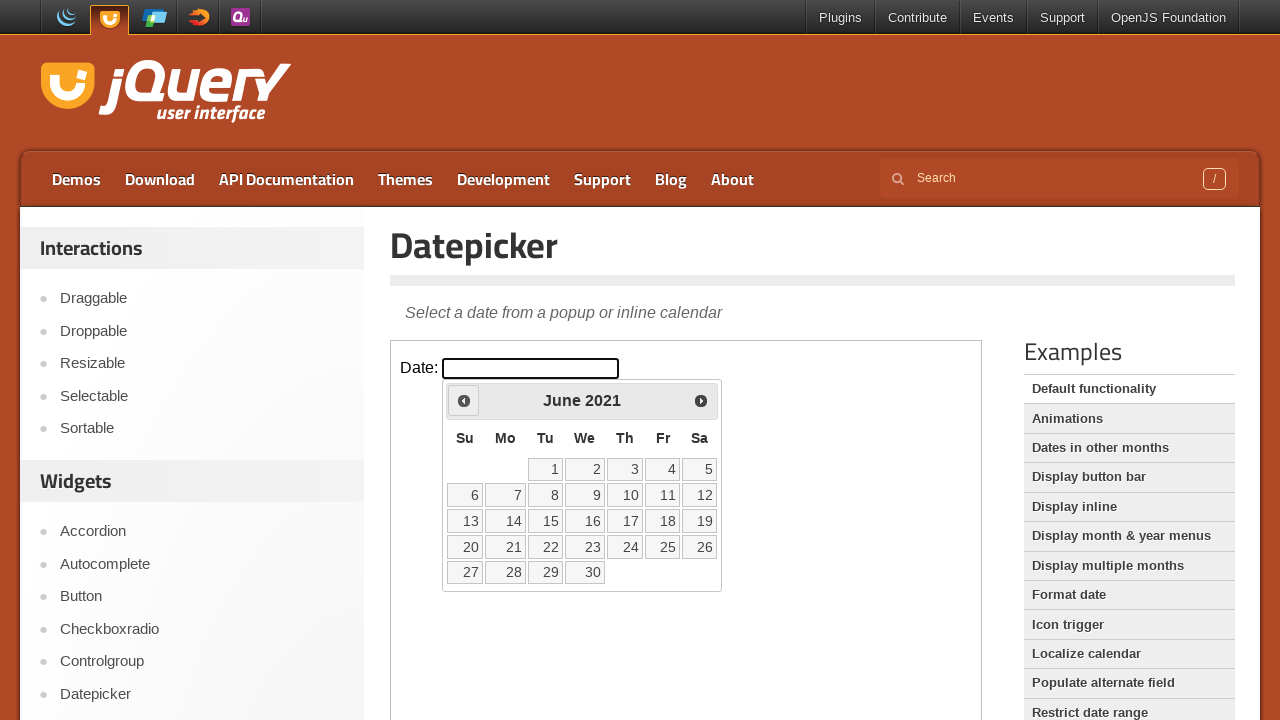

Clicked previous month arrow to navigate backwards from June 2021 at (464, 400) on iframe >> nth=0 >> internal:control=enter-frame >> span.ui-icon.ui-icon-circle-t
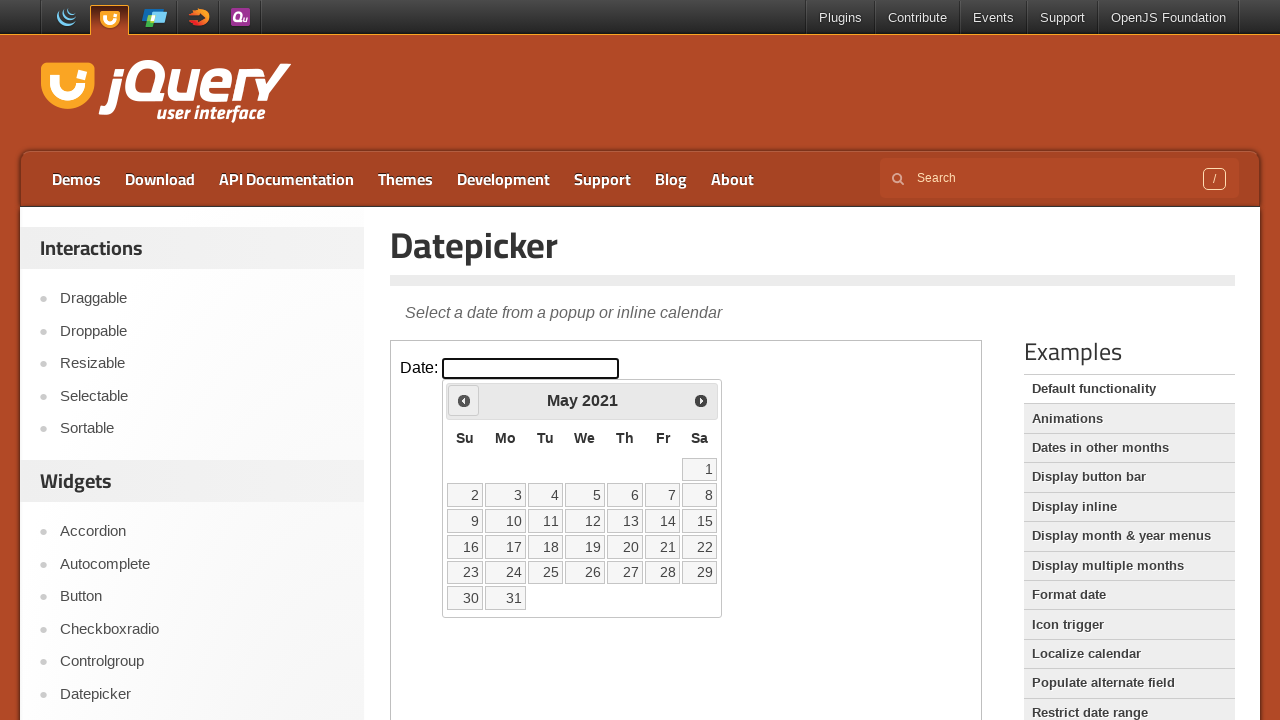

Retrieved current month: May
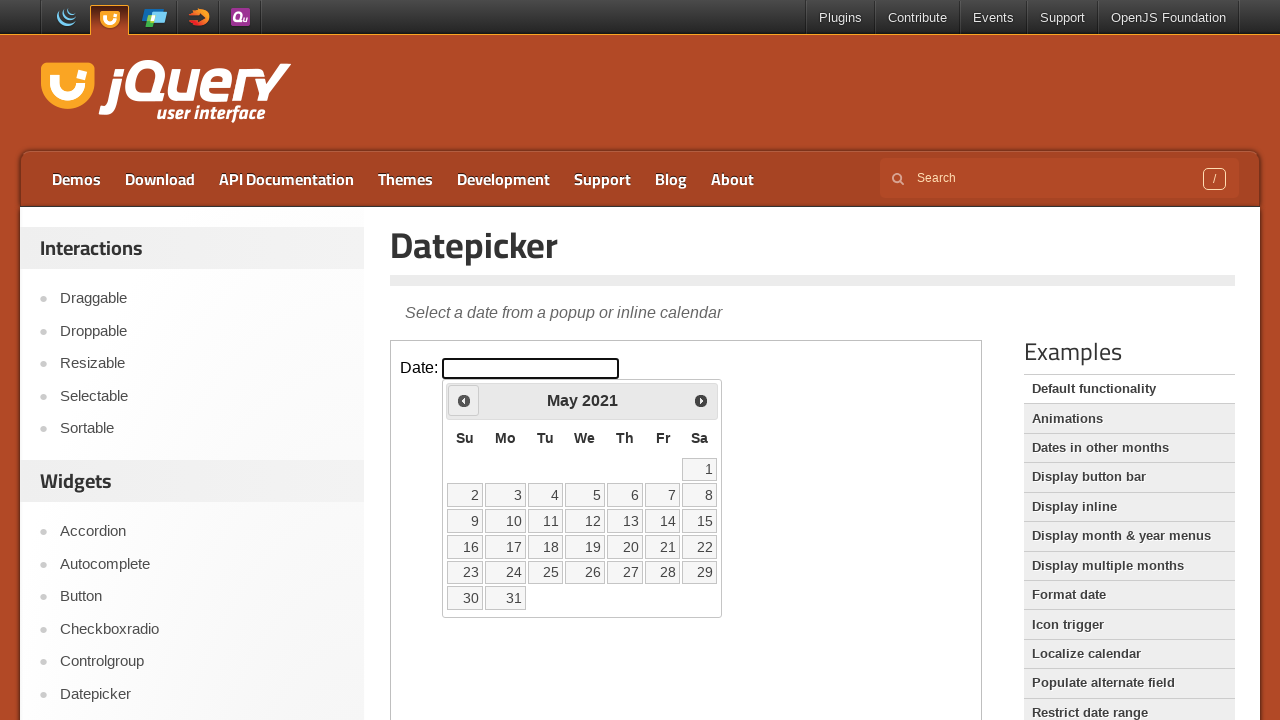

Retrieved current year: 2021
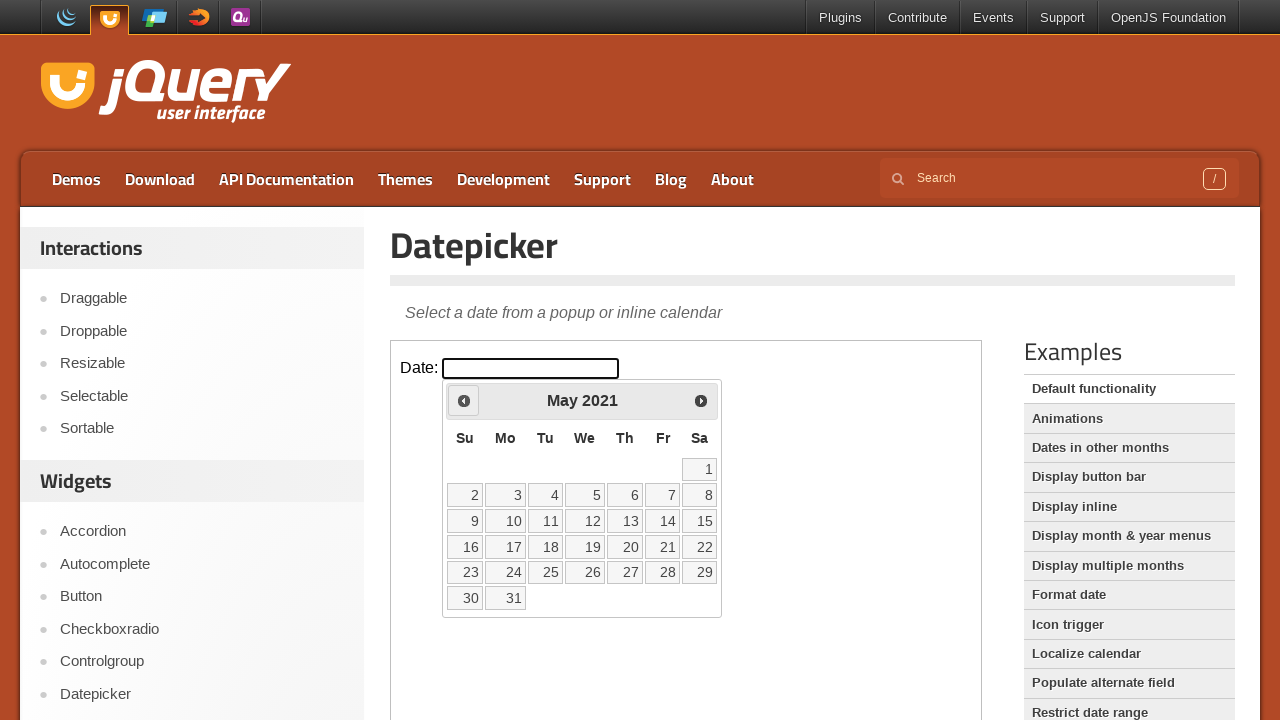

Clicked previous month arrow to navigate backwards from May 2021 at (464, 400) on iframe >> nth=0 >> internal:control=enter-frame >> span.ui-icon.ui-icon-circle-t
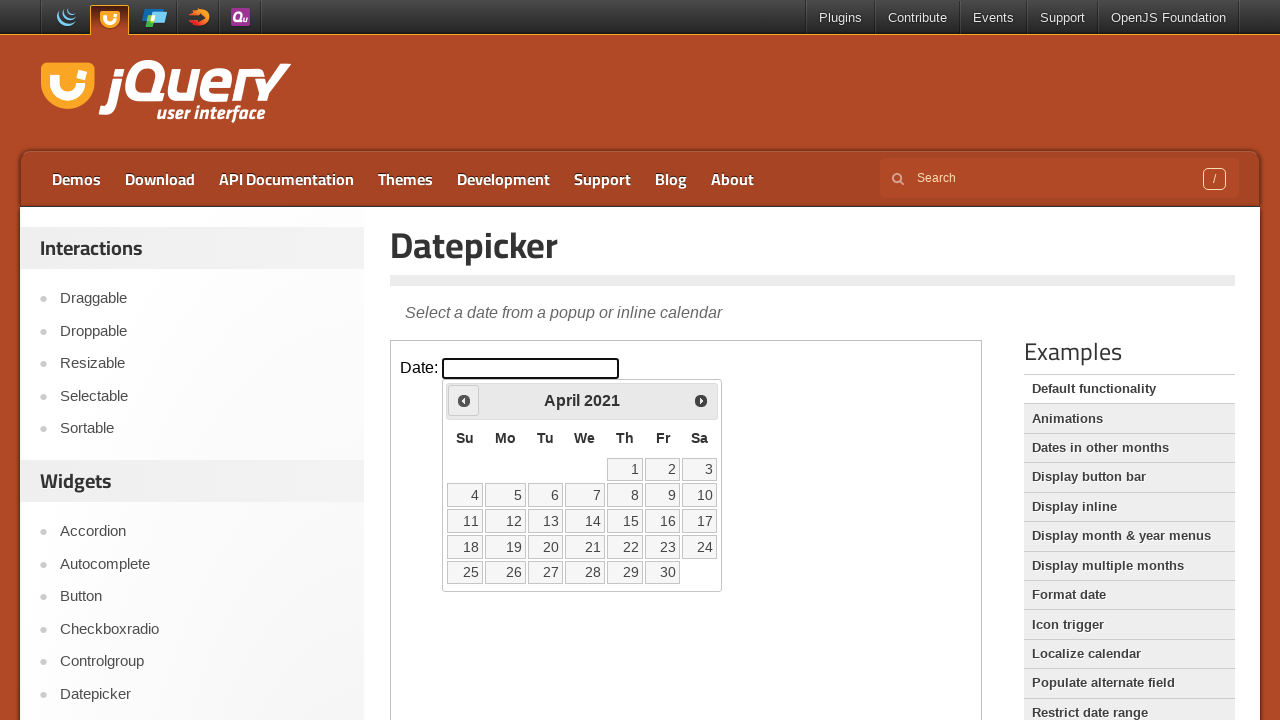

Retrieved current month: April
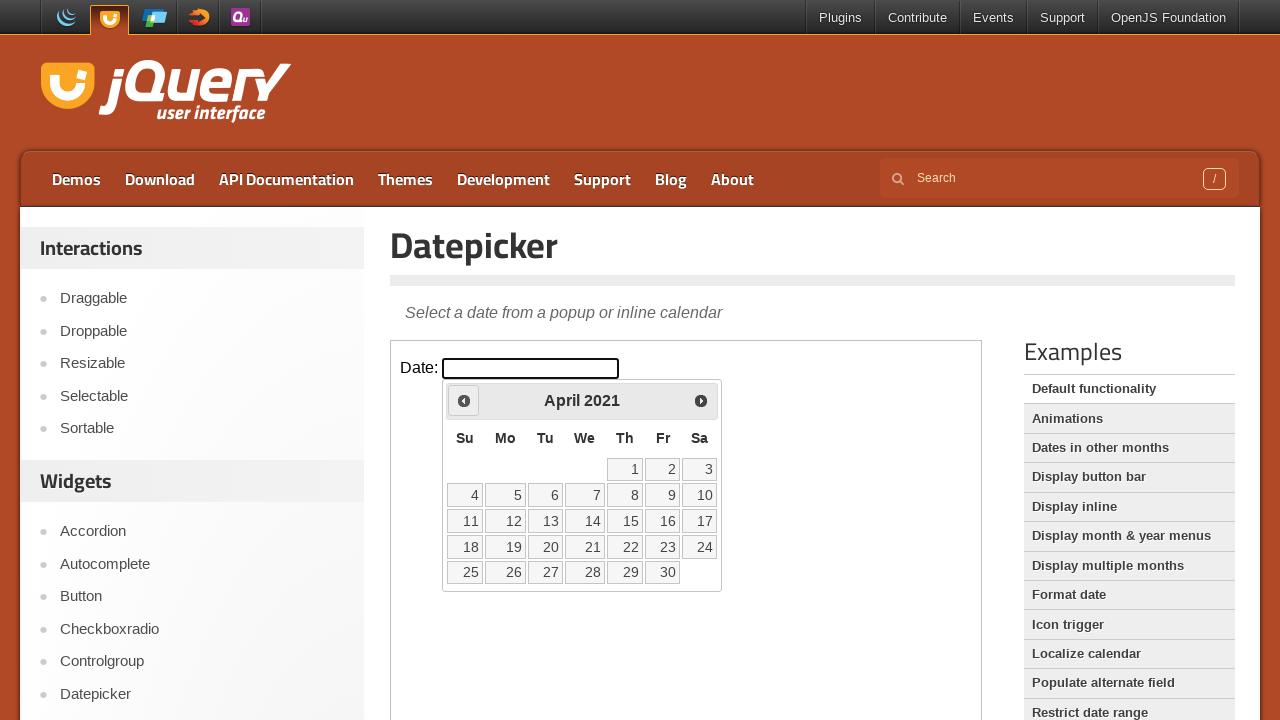

Retrieved current year: 2021
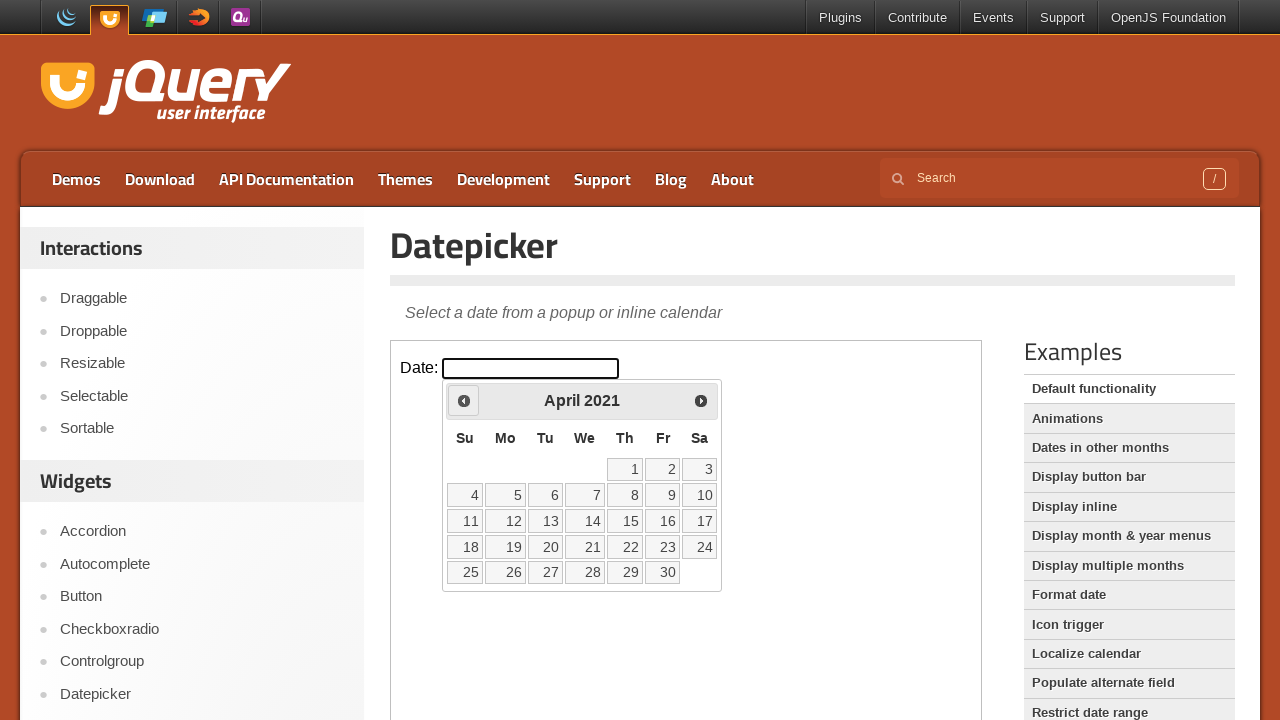

Reached target date April 2021
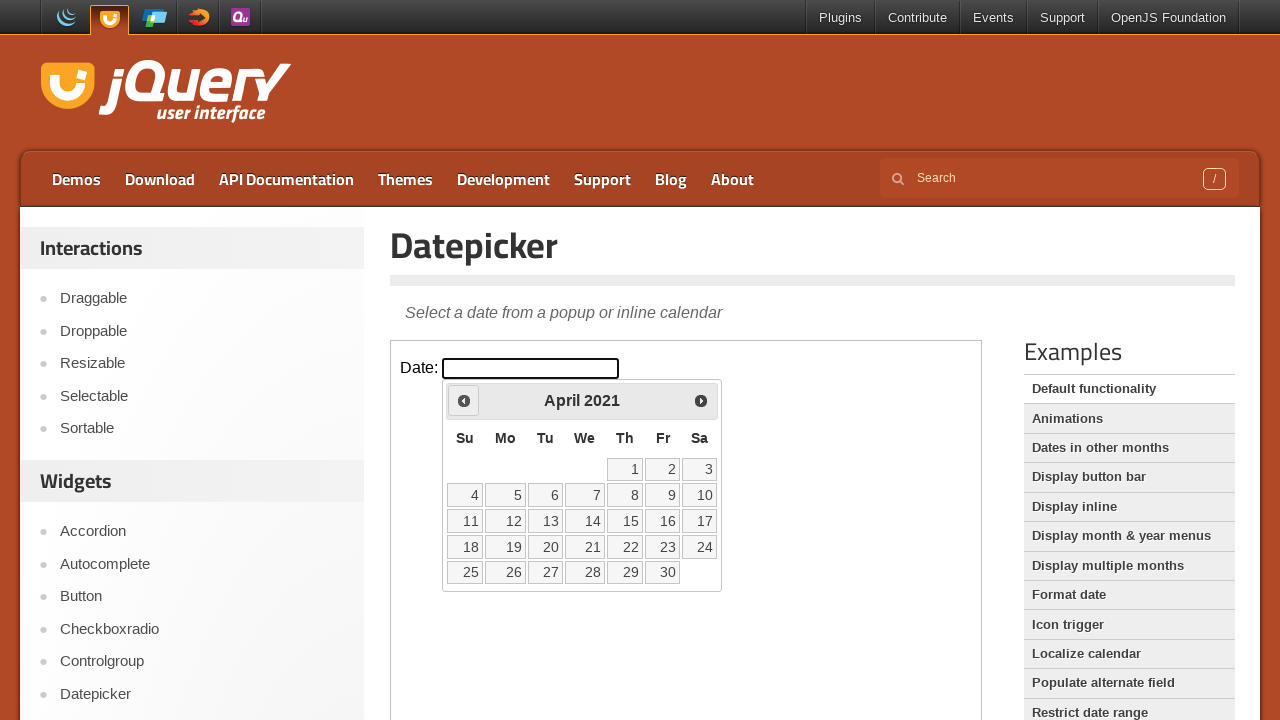

Clicked on date 21 in the calendar at (585, 547) on iframe >> nth=0 >> internal:control=enter-frame >> //table[@class='ui-datepicker
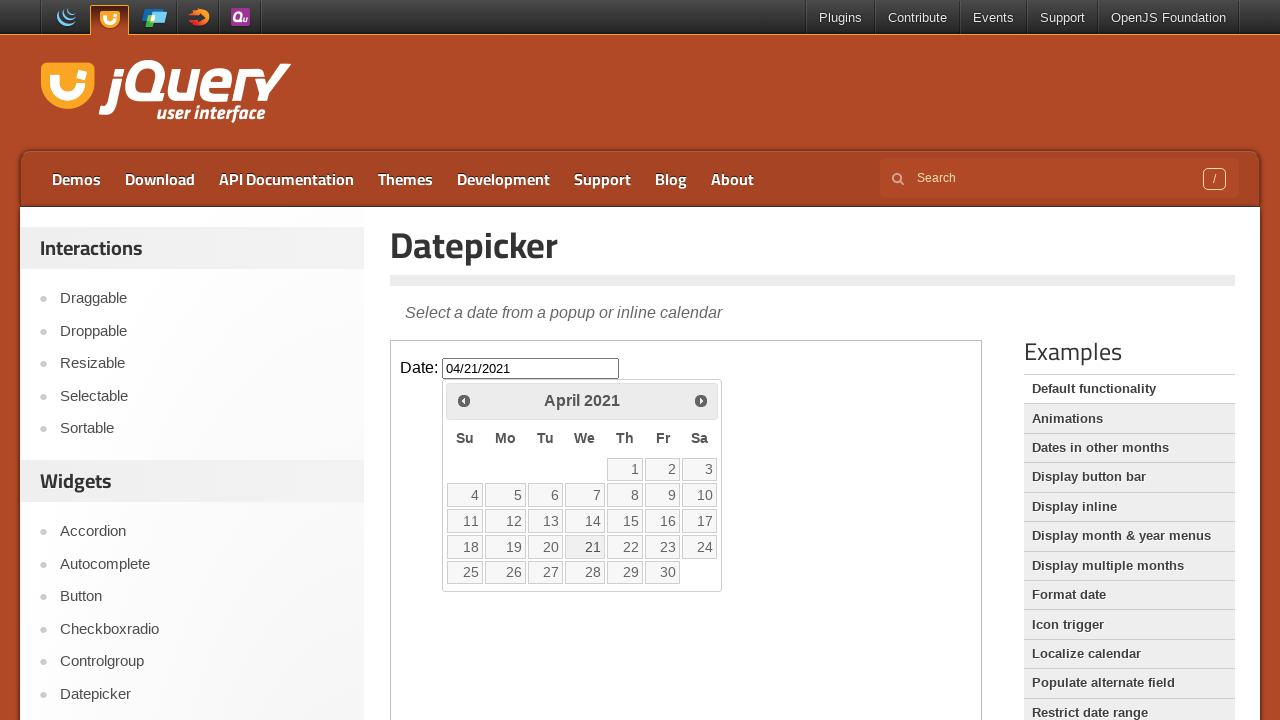

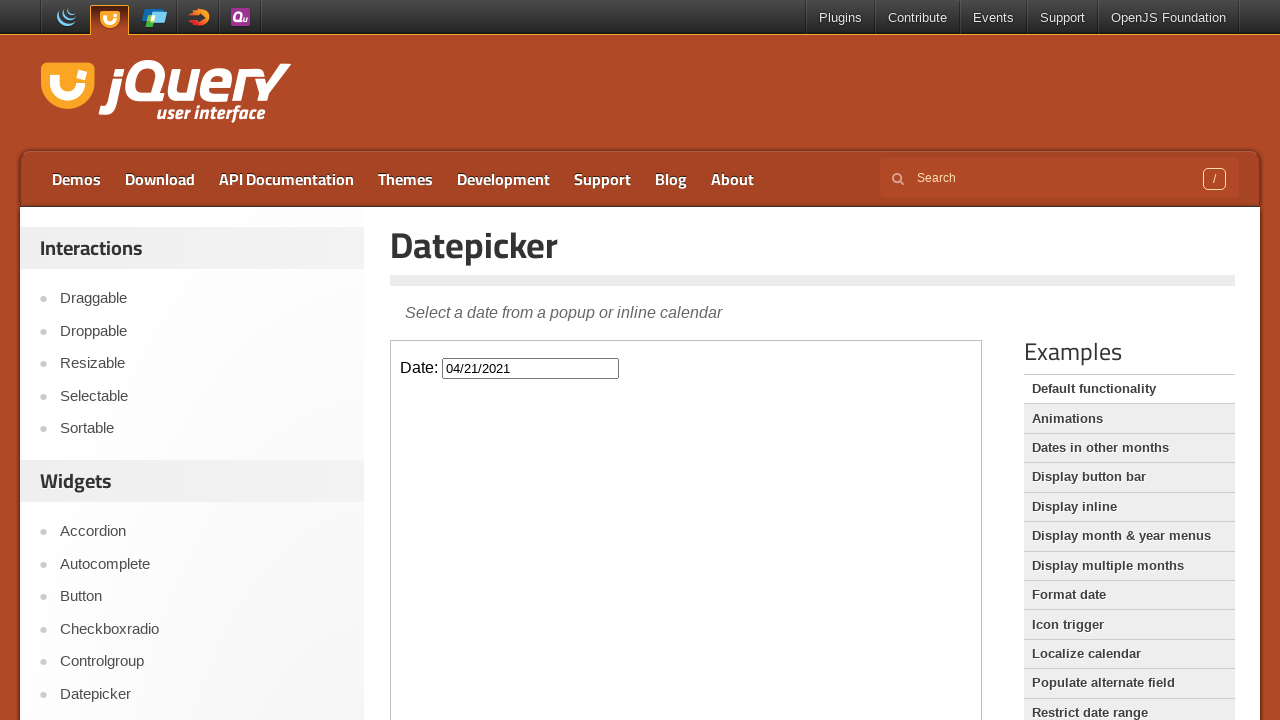